Automates playing the 2048 game by sending arrow key combinations and clicking retry when game ends

Starting URL: https://gabrielecirulli.github.io/2048/

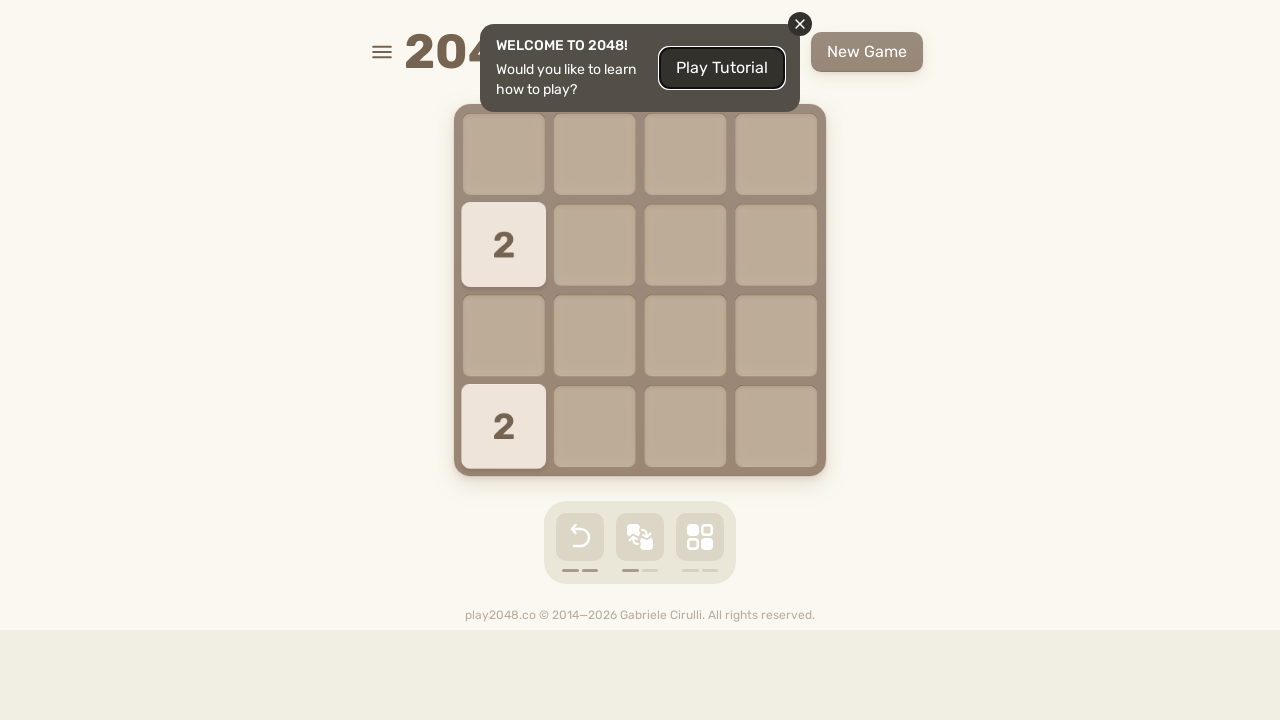

Pressed ArrowRight key on html >> nth=0
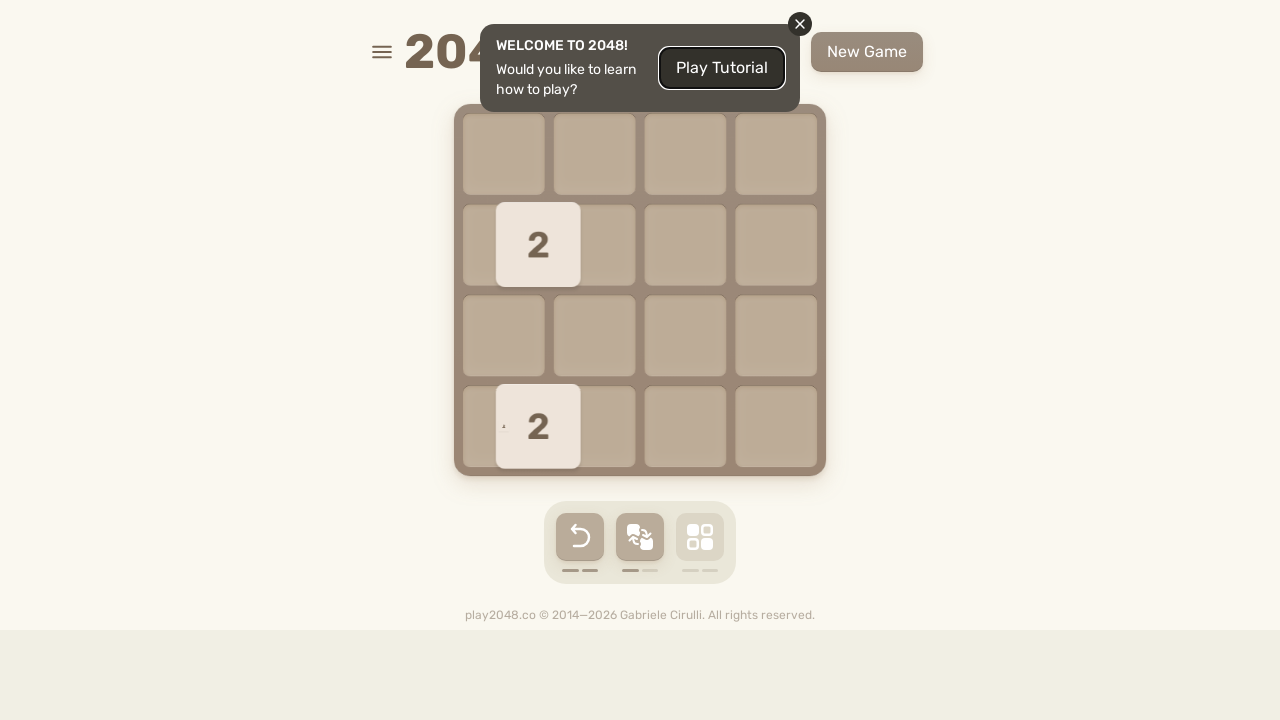

Pressed ArrowDown key on html >> nth=0
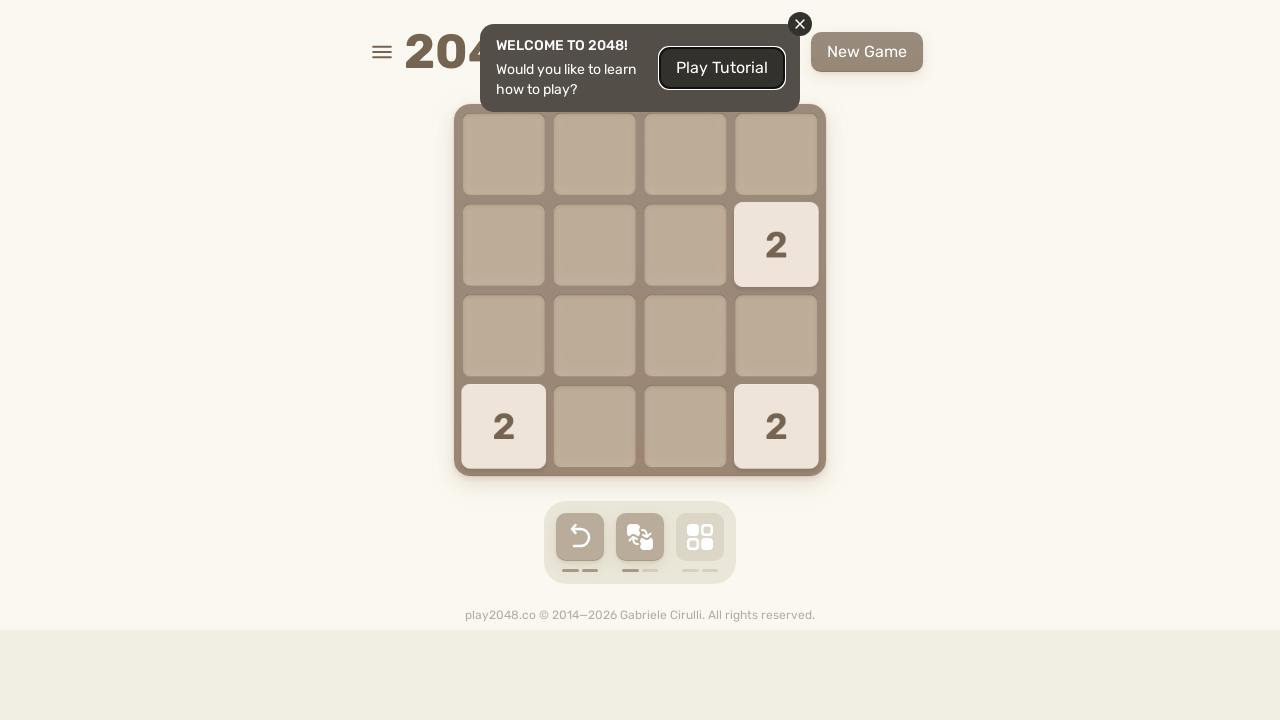

Pressed ArrowRight key on html >> nth=0
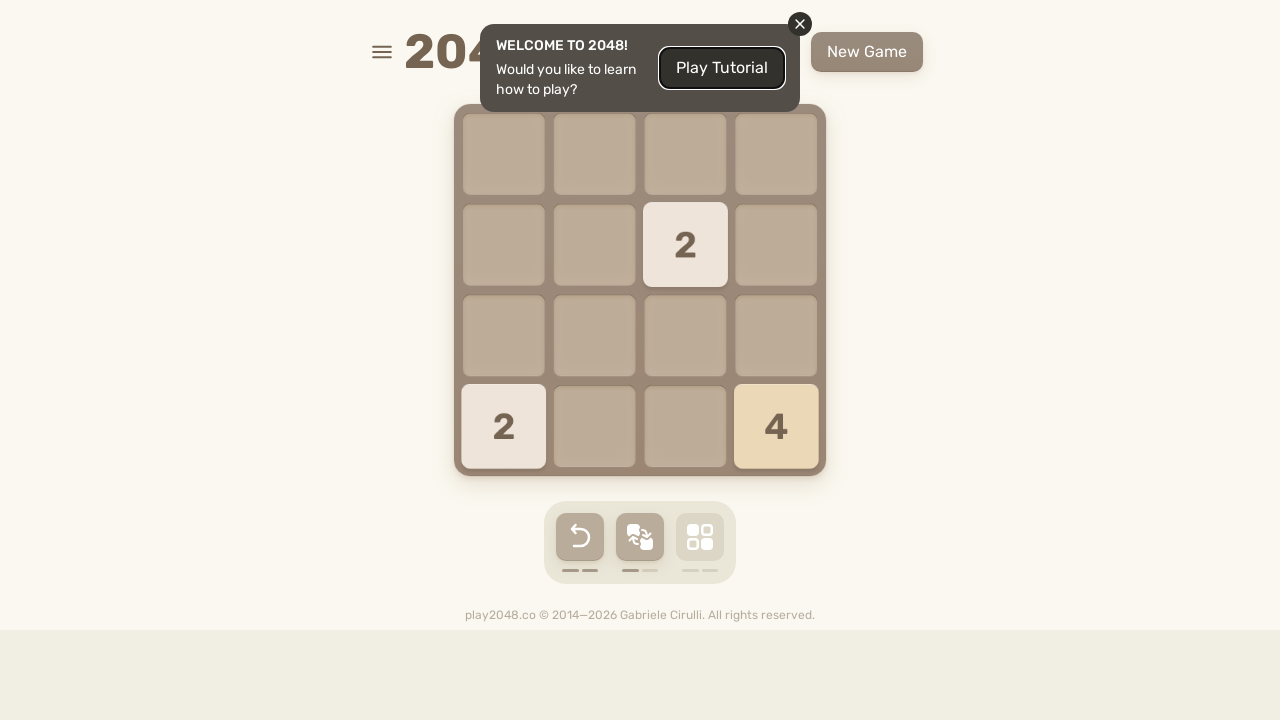

Pressed ArrowDown key on html >> nth=0
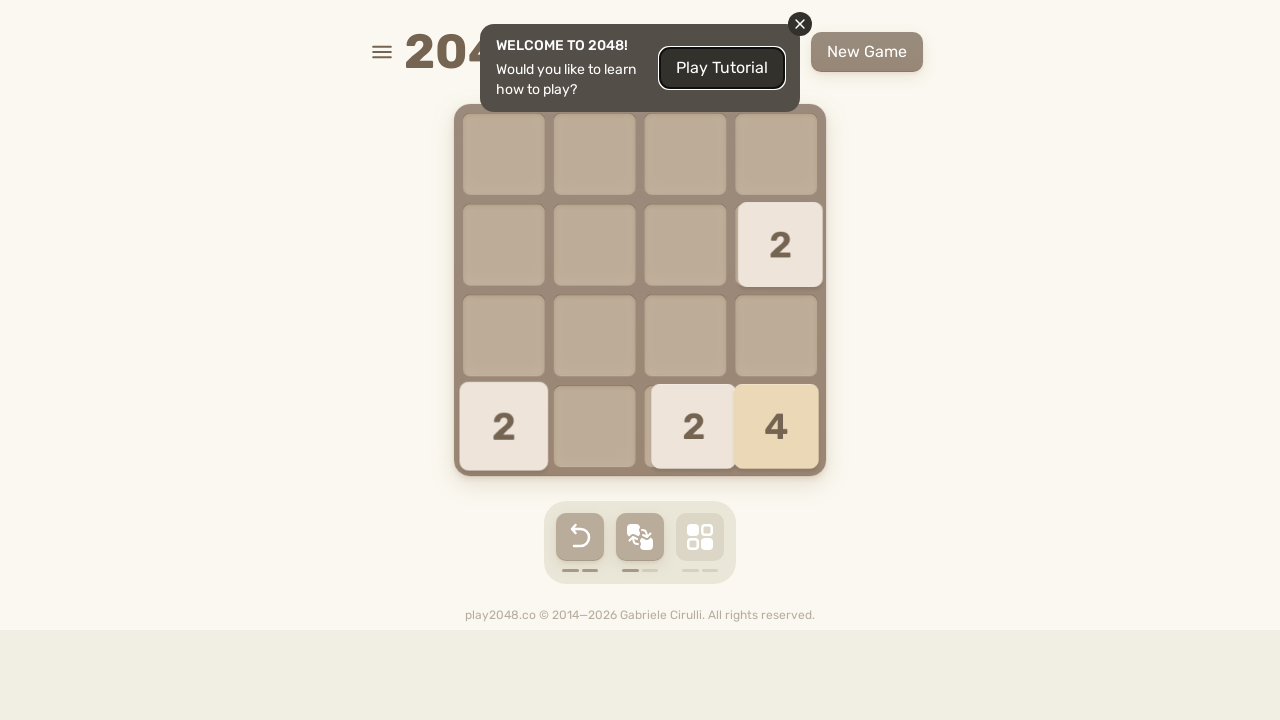

Pressed ArrowRight key on html >> nth=0
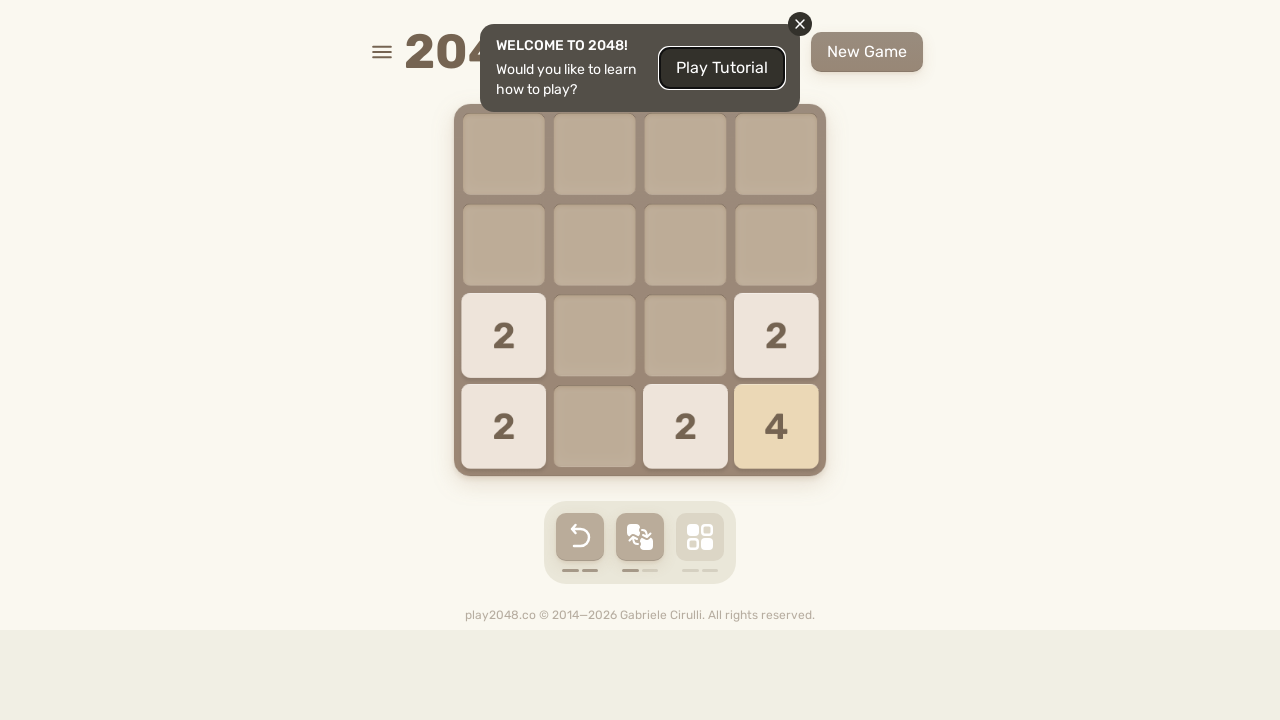

Pressed ArrowDown key on html >> nth=0
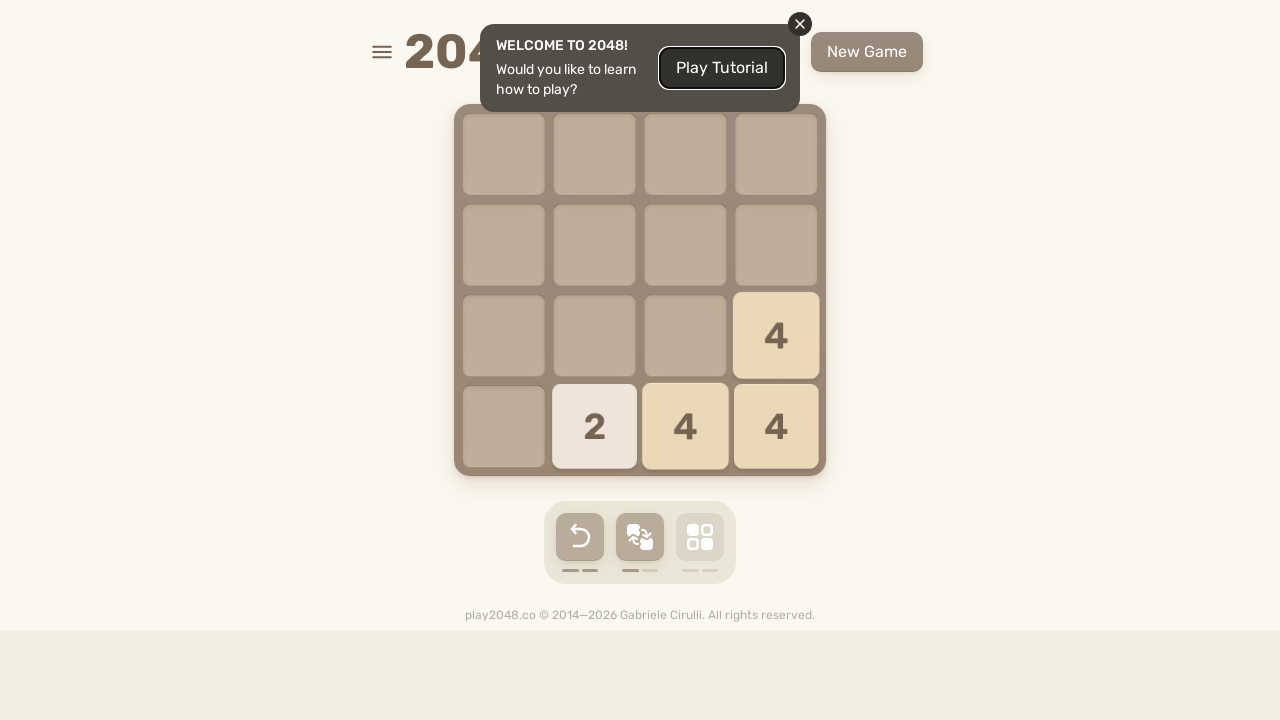

Pressed ArrowRight key on html >> nth=0
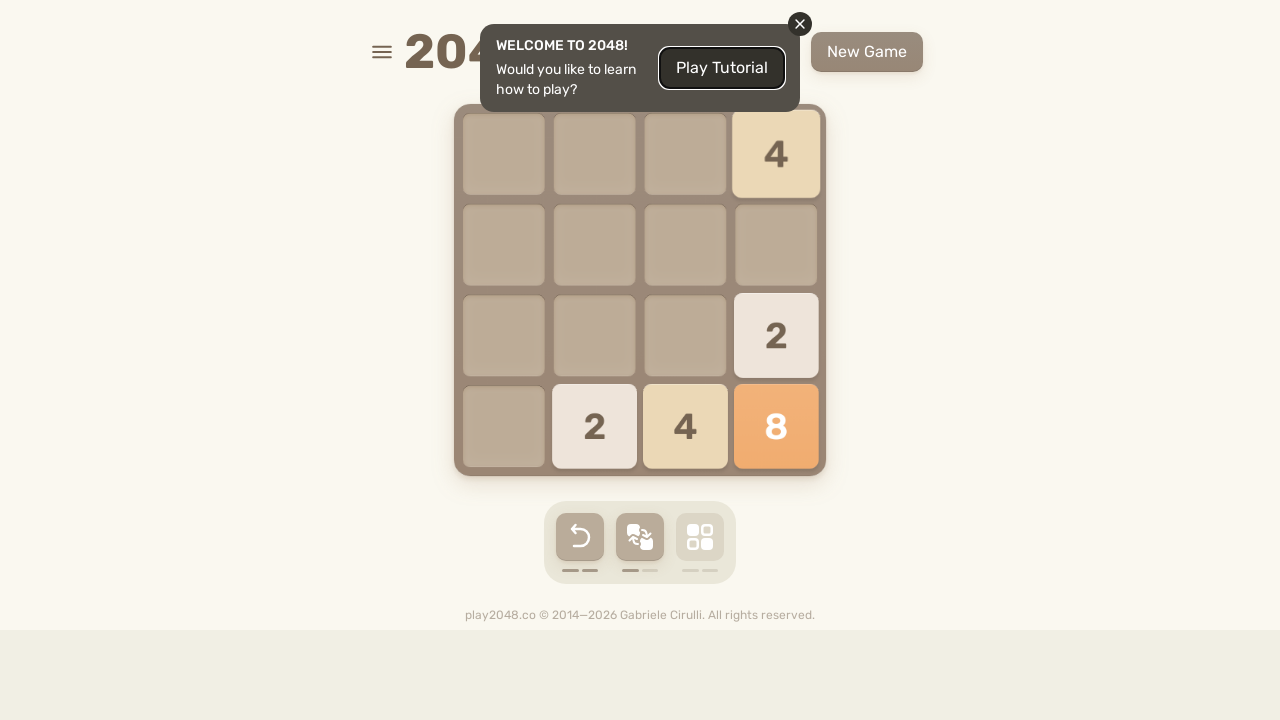

Pressed ArrowDown key on html >> nth=0
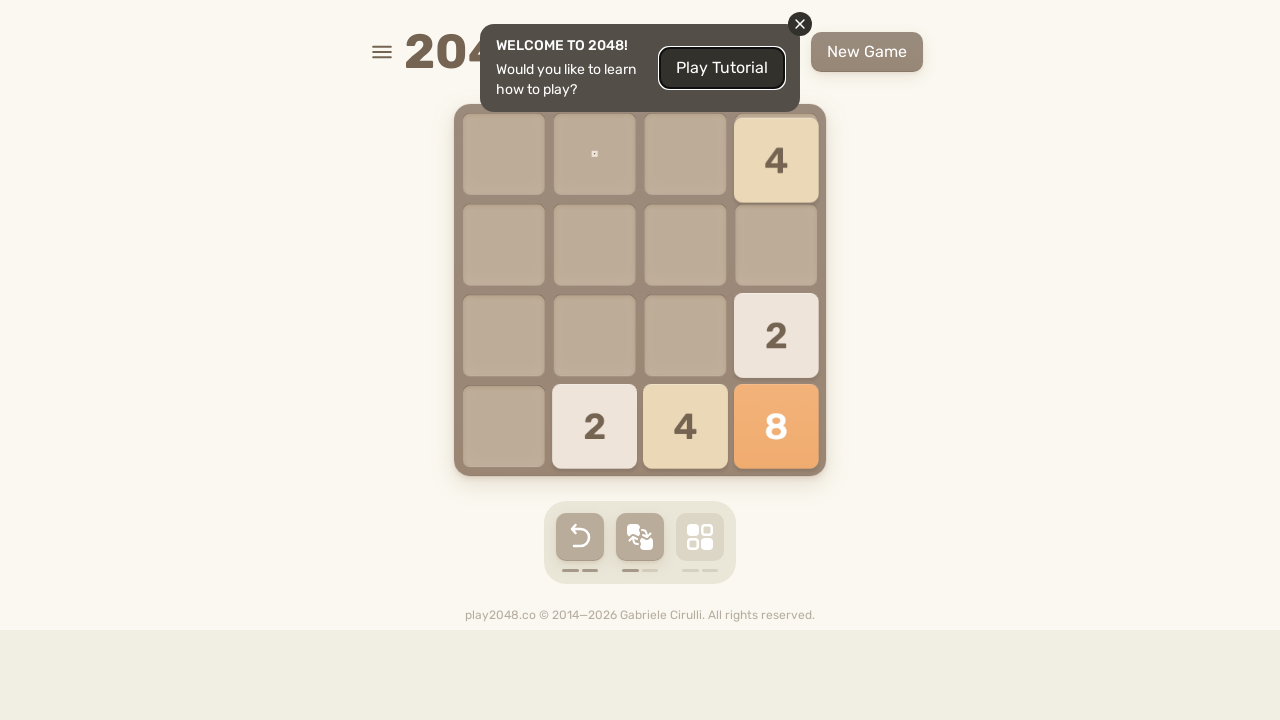

Pressed ArrowRight key on html >> nth=0
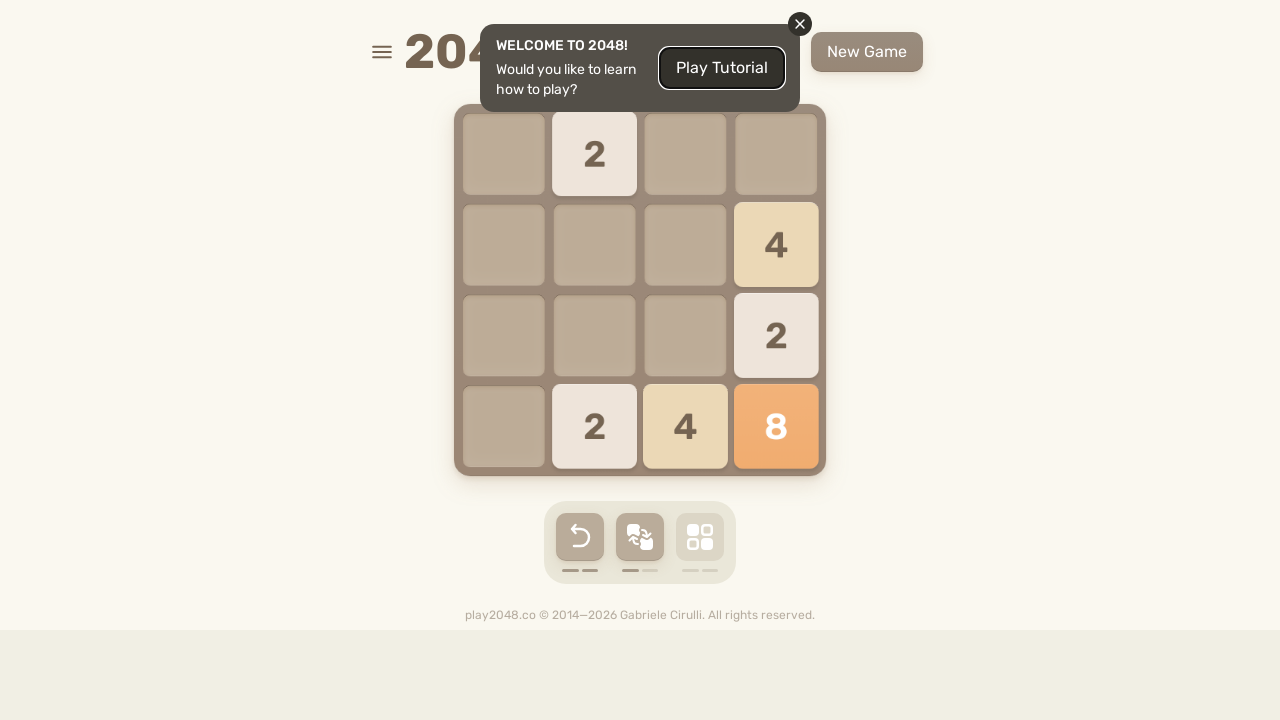

Pressed ArrowDown key on html >> nth=0
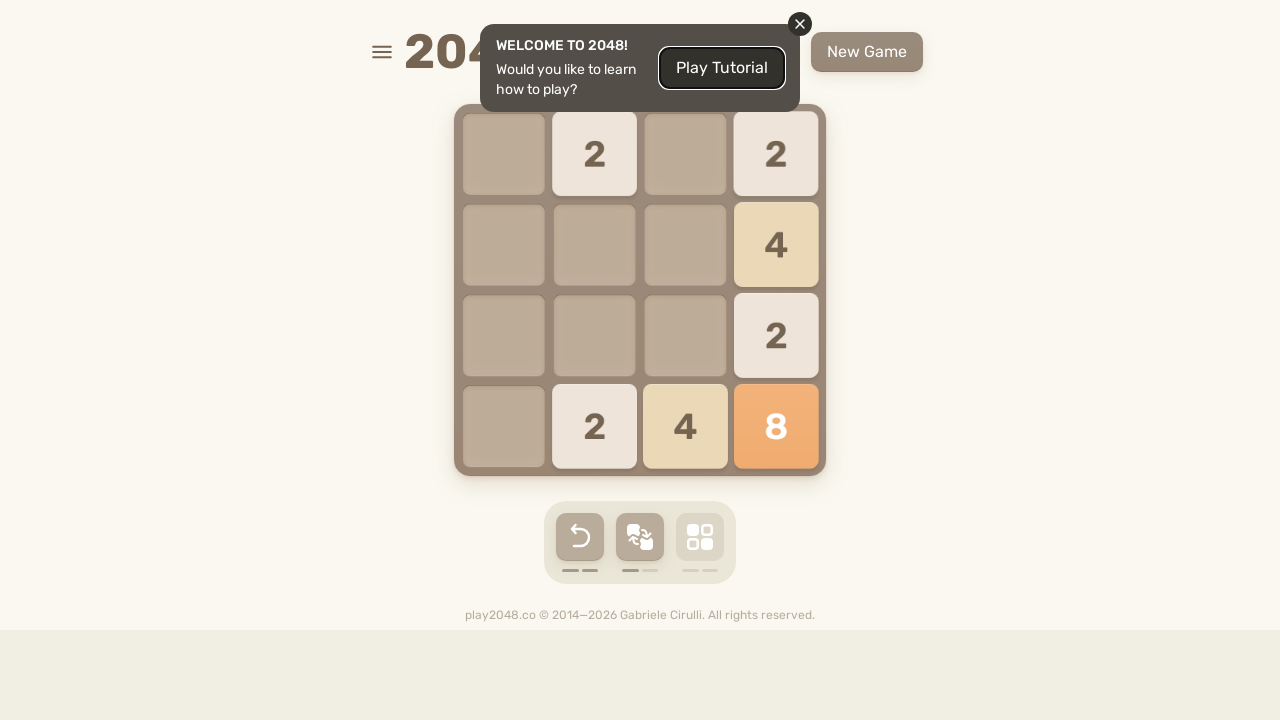

Pressed ArrowRight key on html >> nth=0
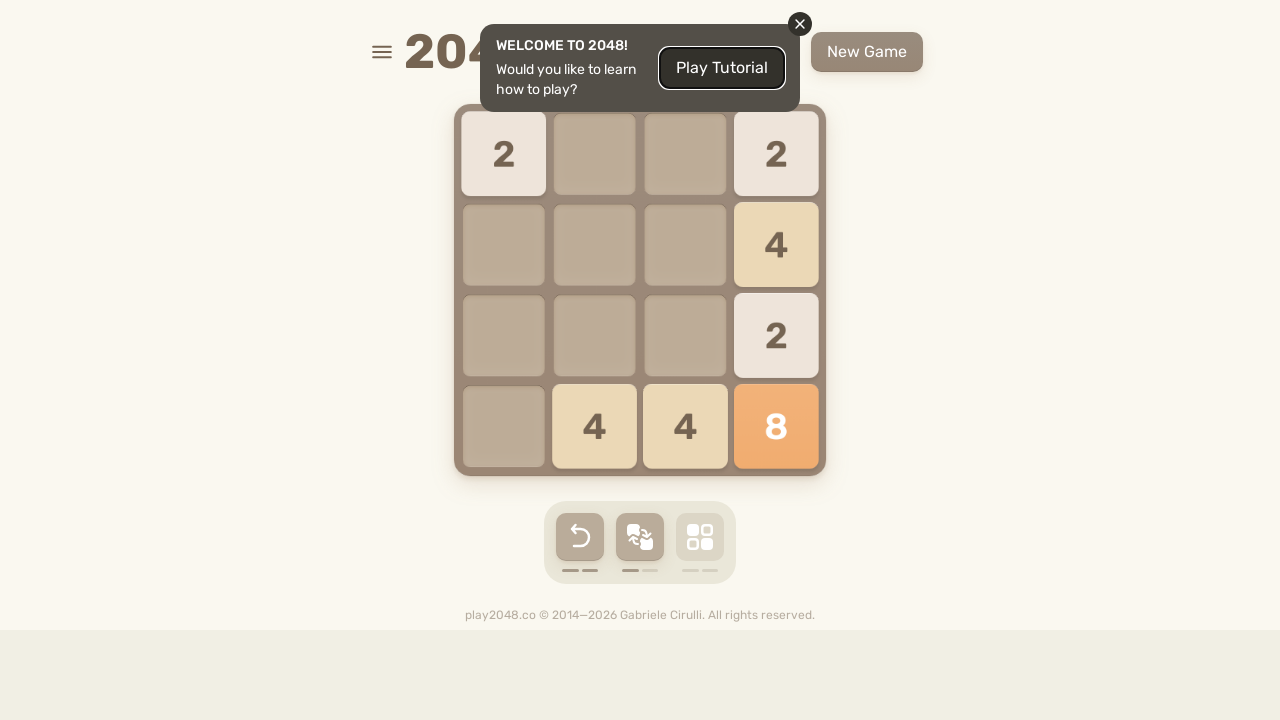

Pressed ArrowDown key on html >> nth=0
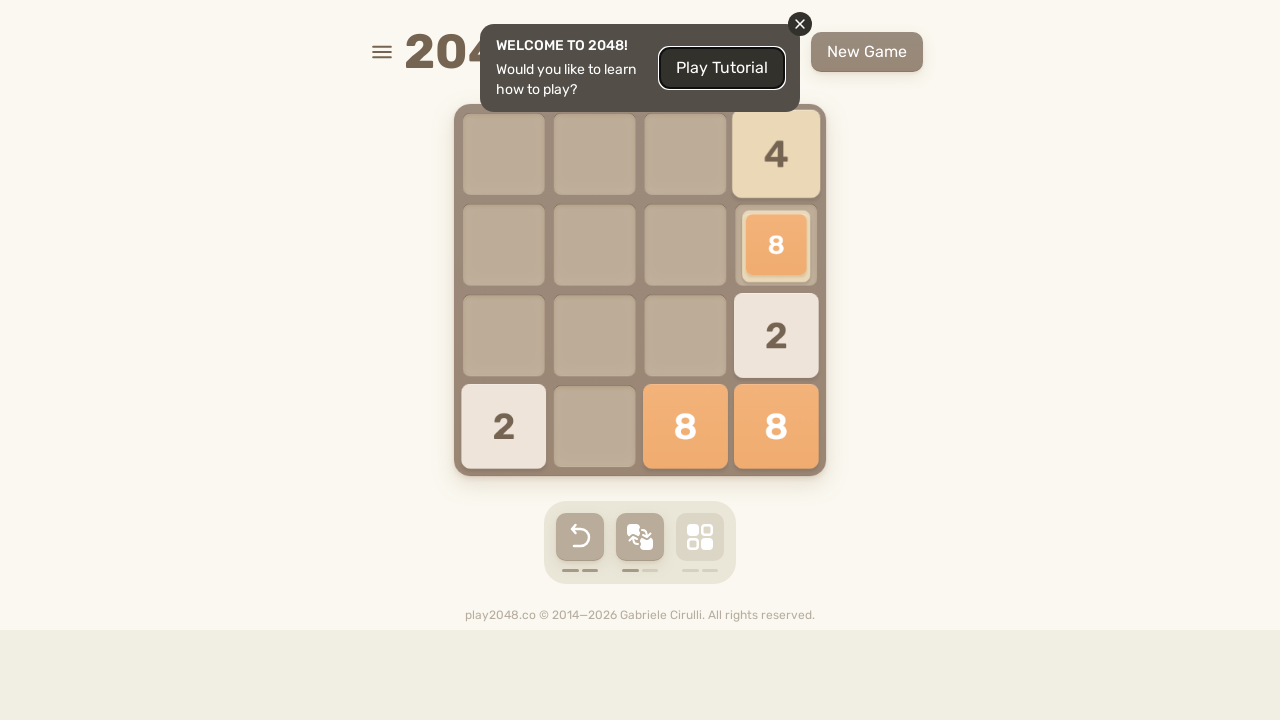

Pressed ArrowRight key on html >> nth=0
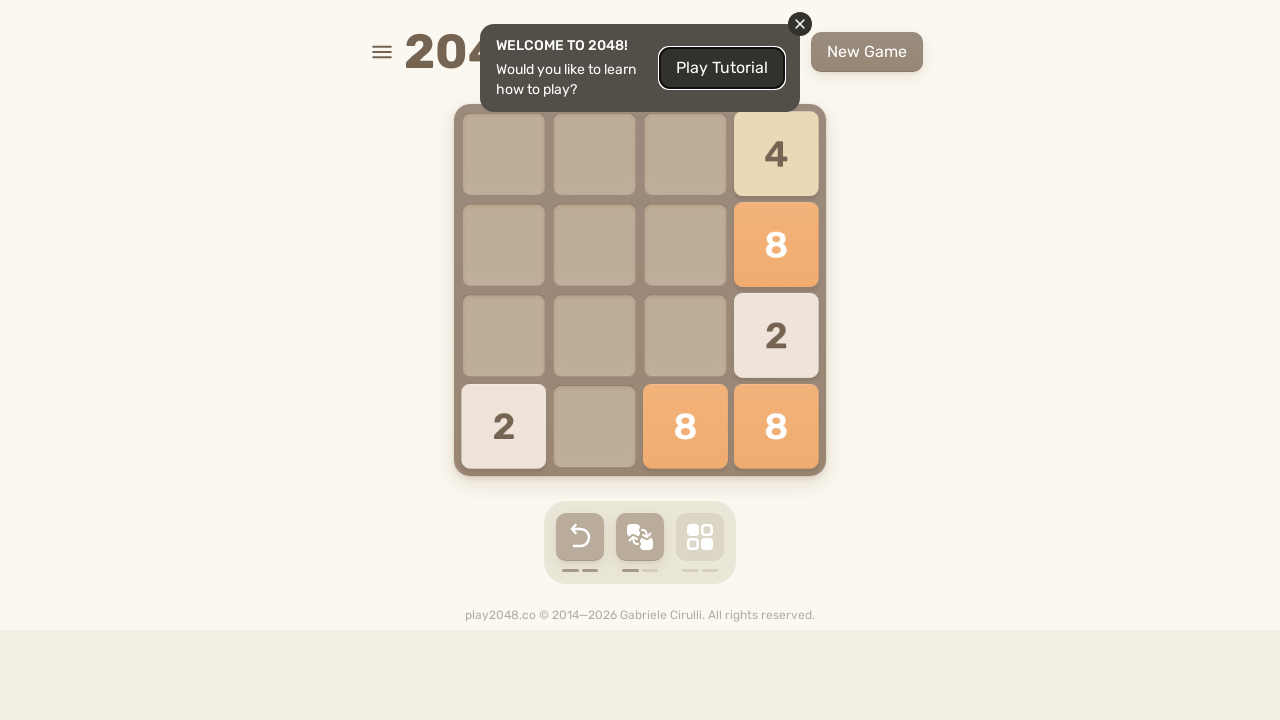

Pressed ArrowDown key on html >> nth=0
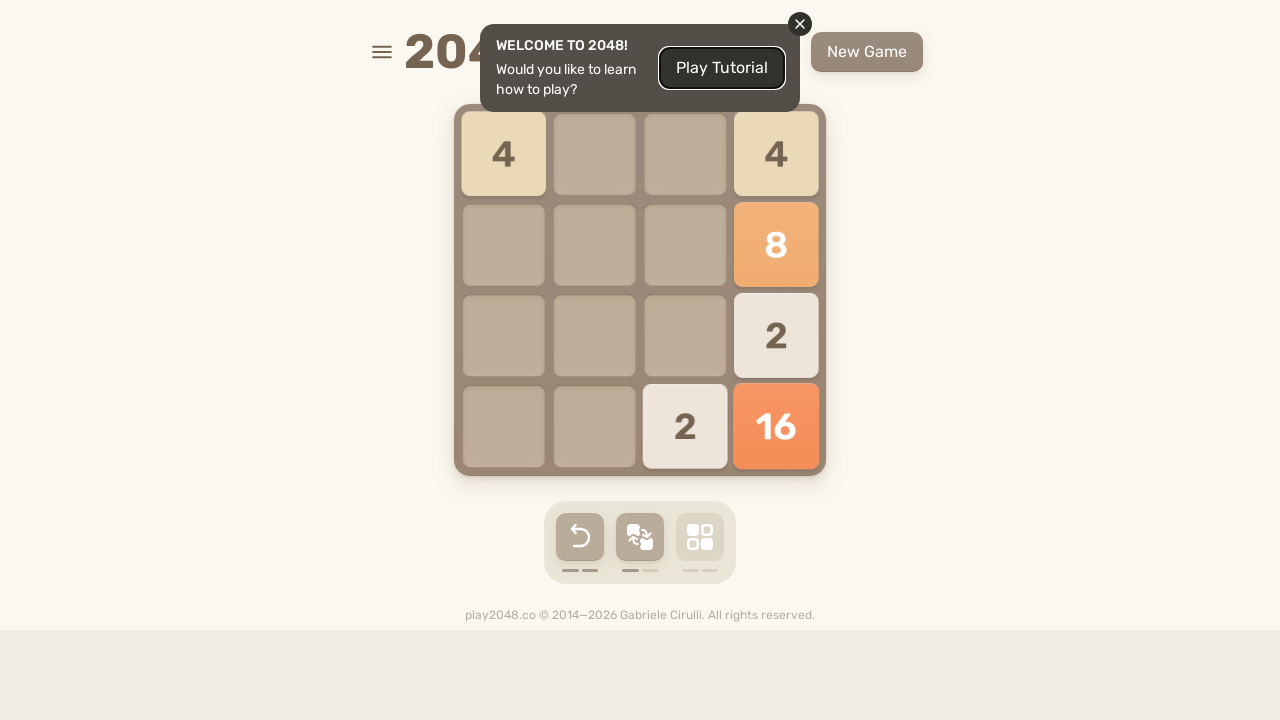

Pressed ArrowRight key on html >> nth=0
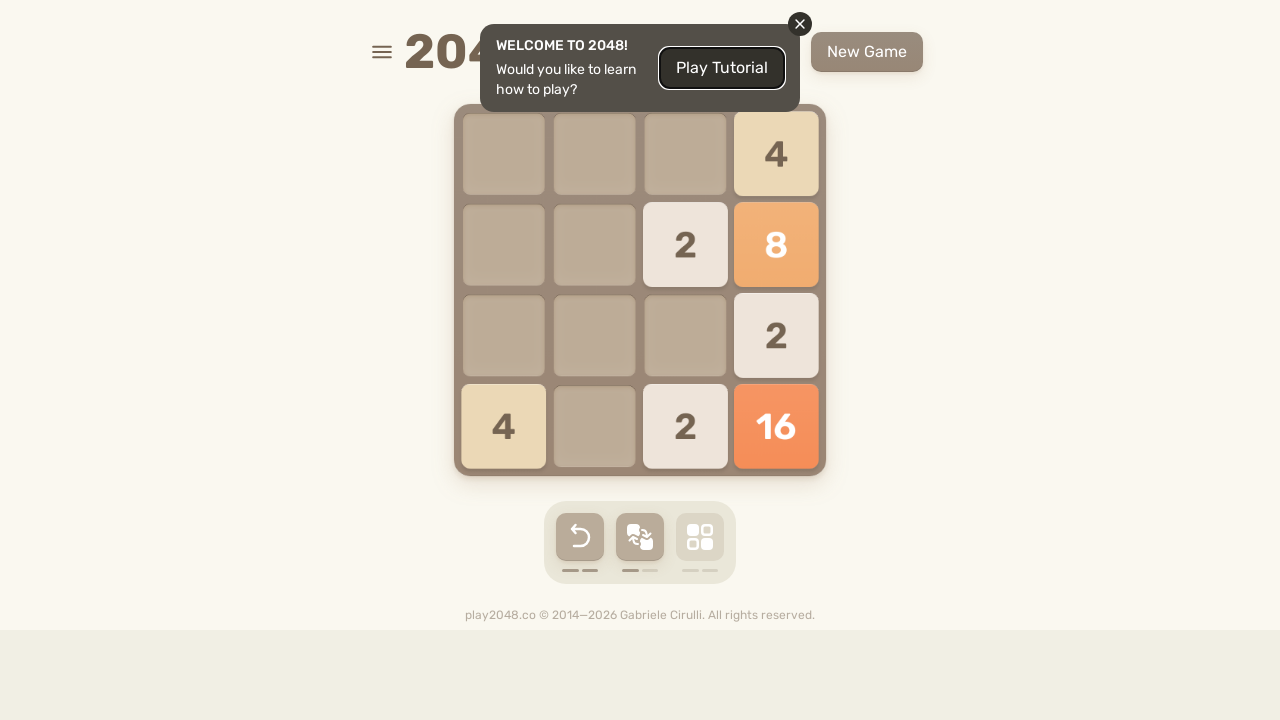

Pressed ArrowDown key on html >> nth=0
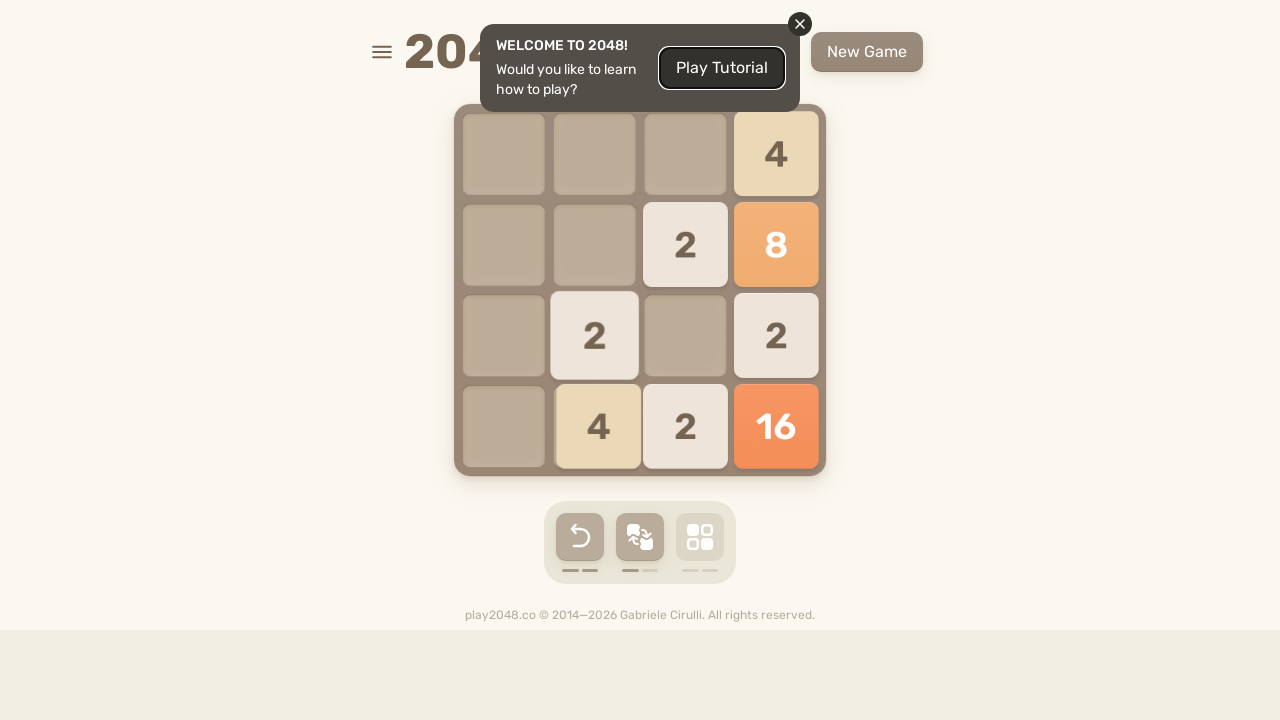

Pressed ArrowRight key on html >> nth=0
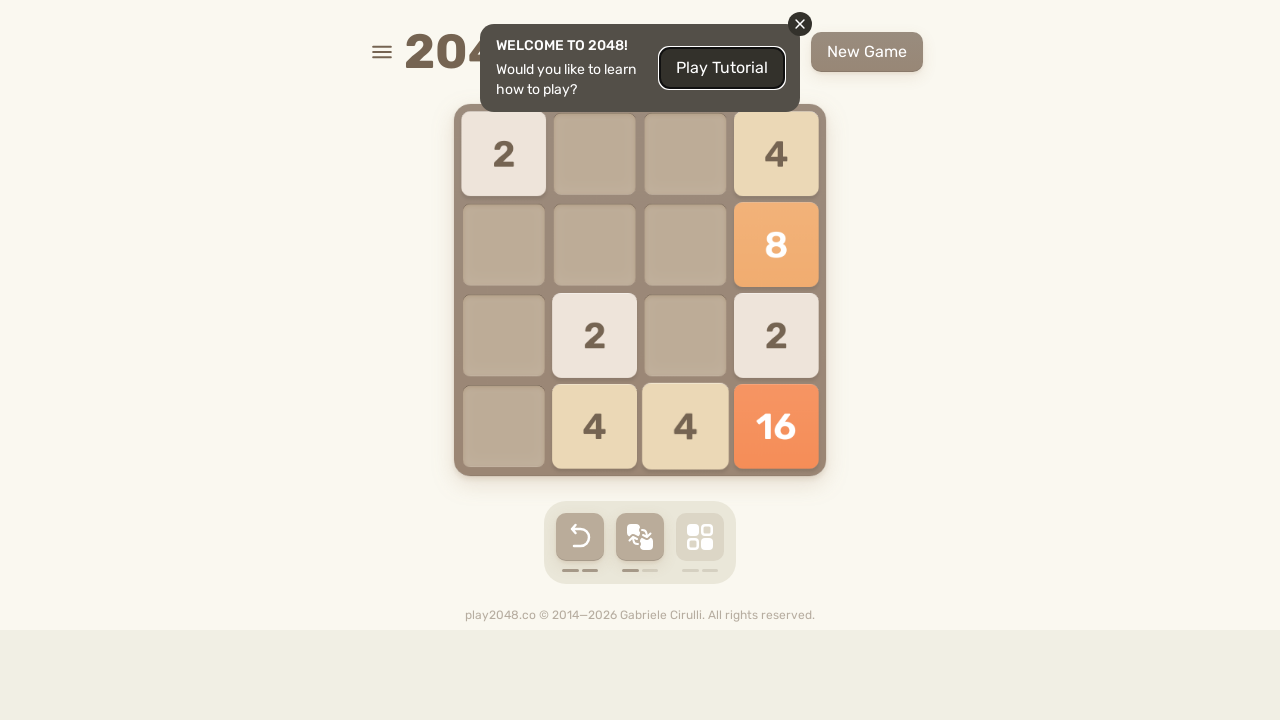

Pressed ArrowDown key on html >> nth=0
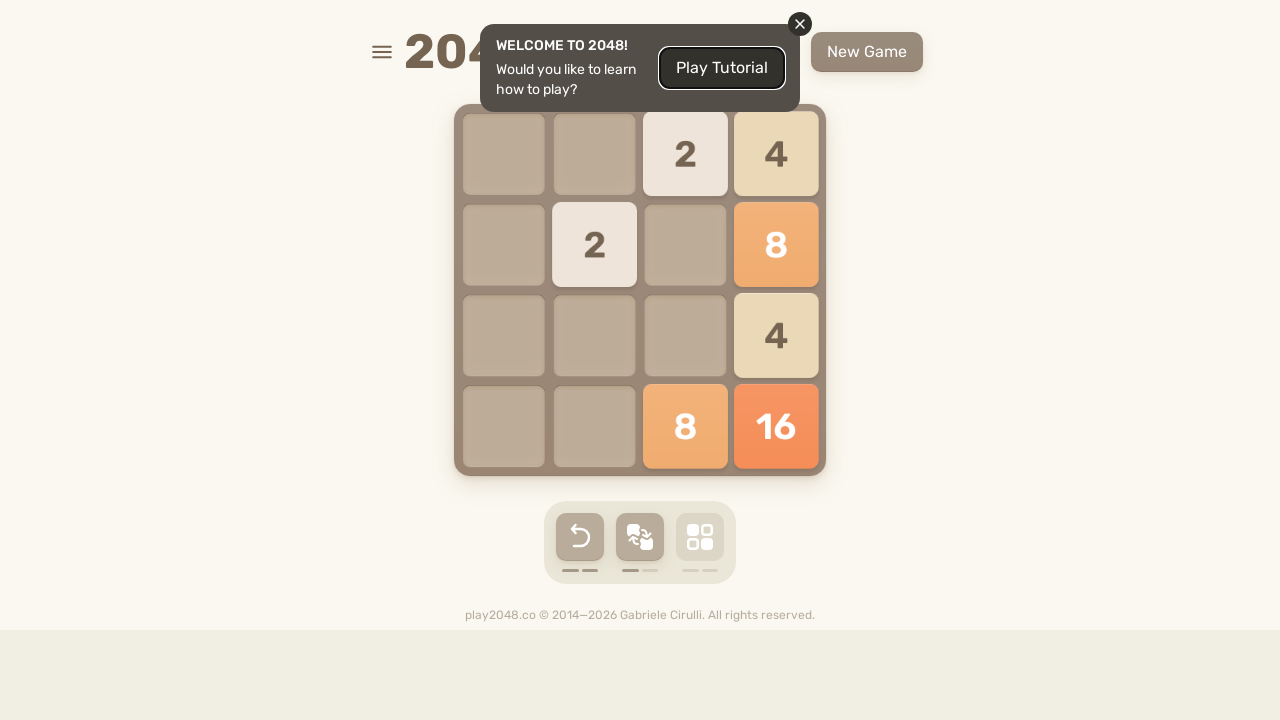

Pressed ArrowRight key on html >> nth=0
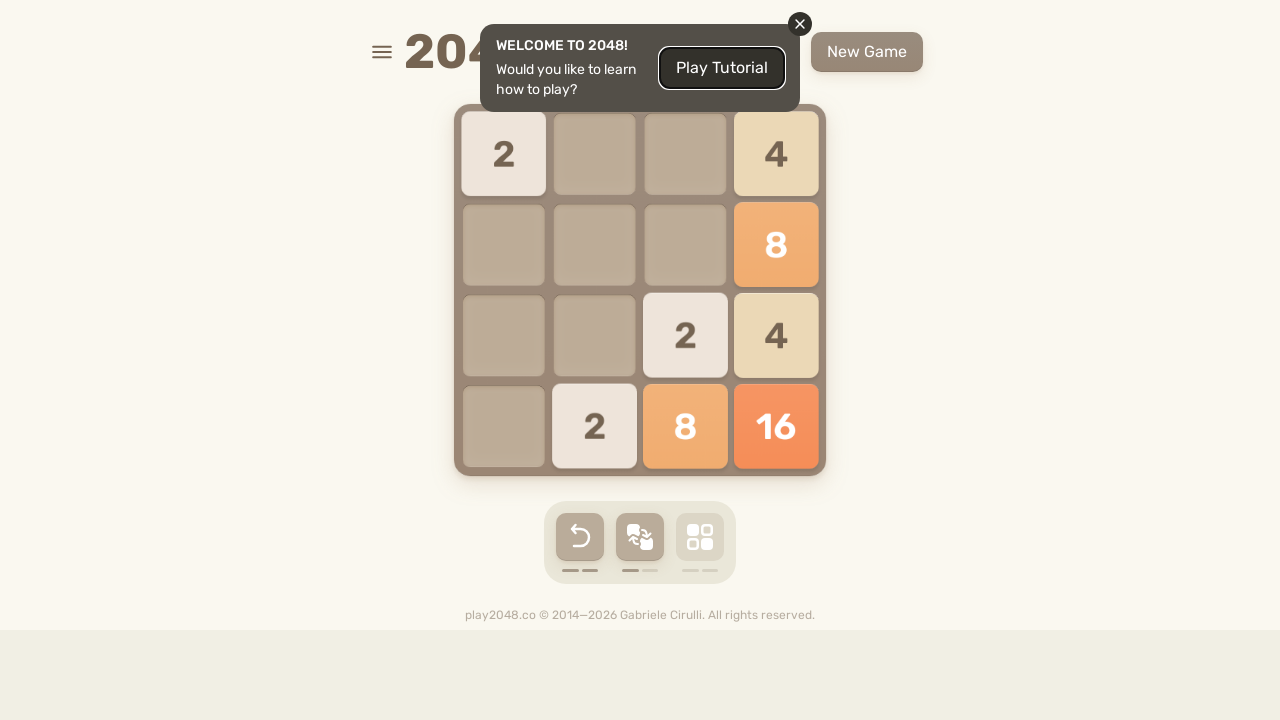

Pressed ArrowDown key on html >> nth=0
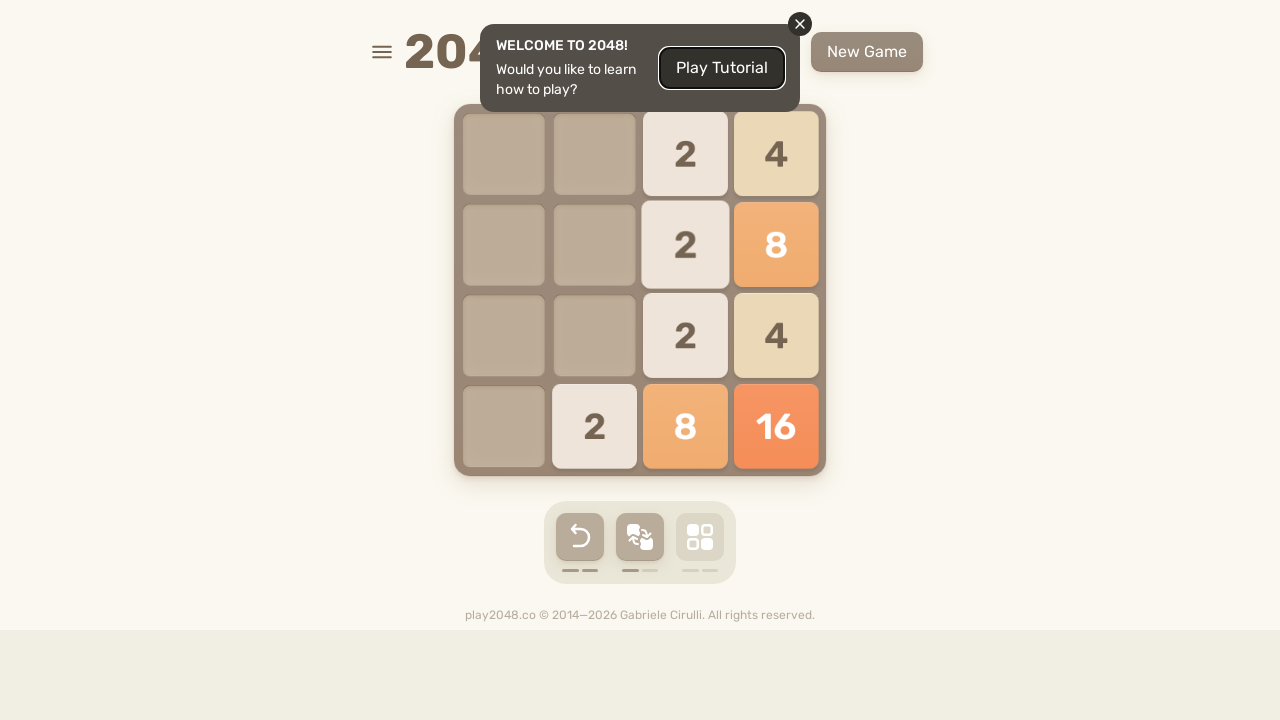

Pressed ArrowRight key on html >> nth=0
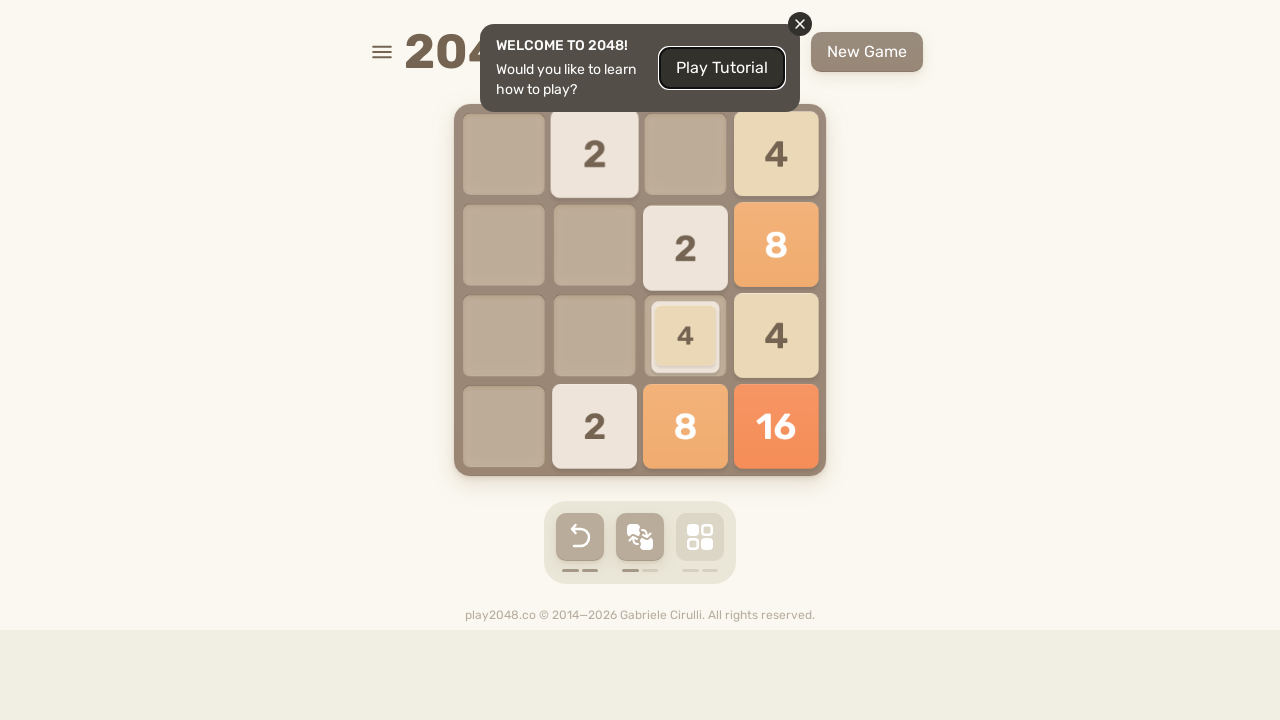

Pressed ArrowDown key on html >> nth=0
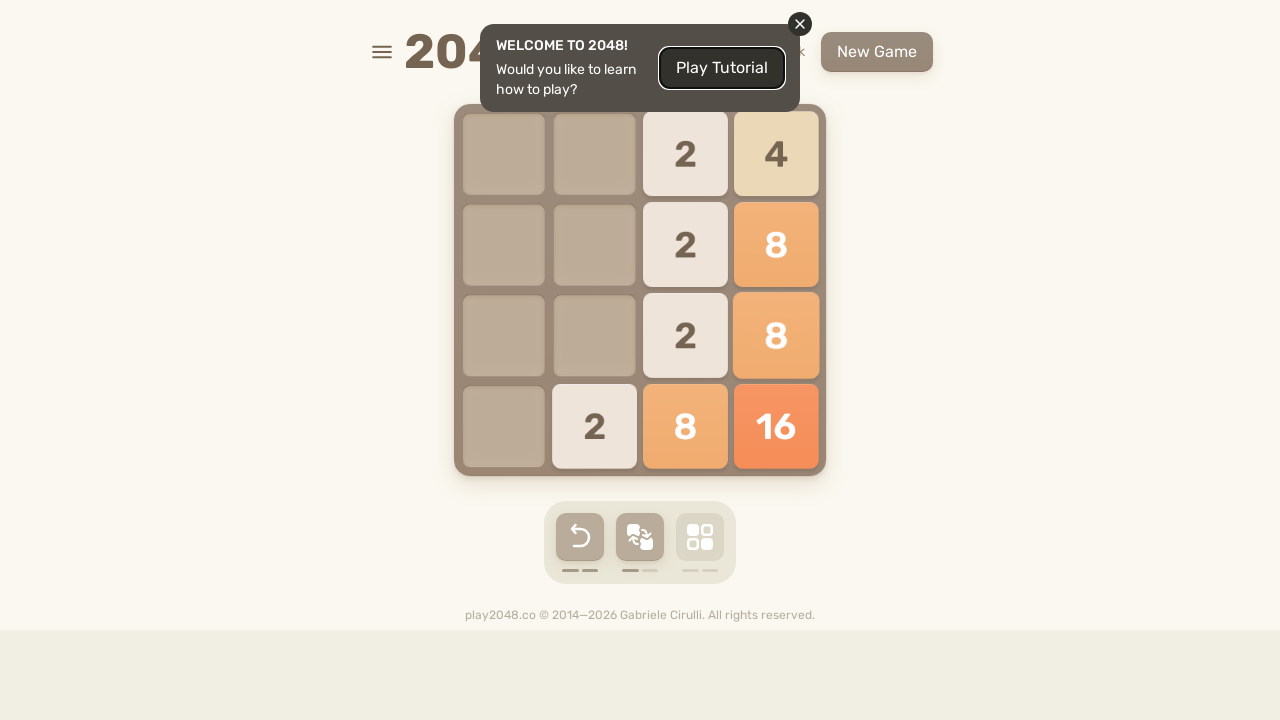

Pressed ArrowRight key on html >> nth=0
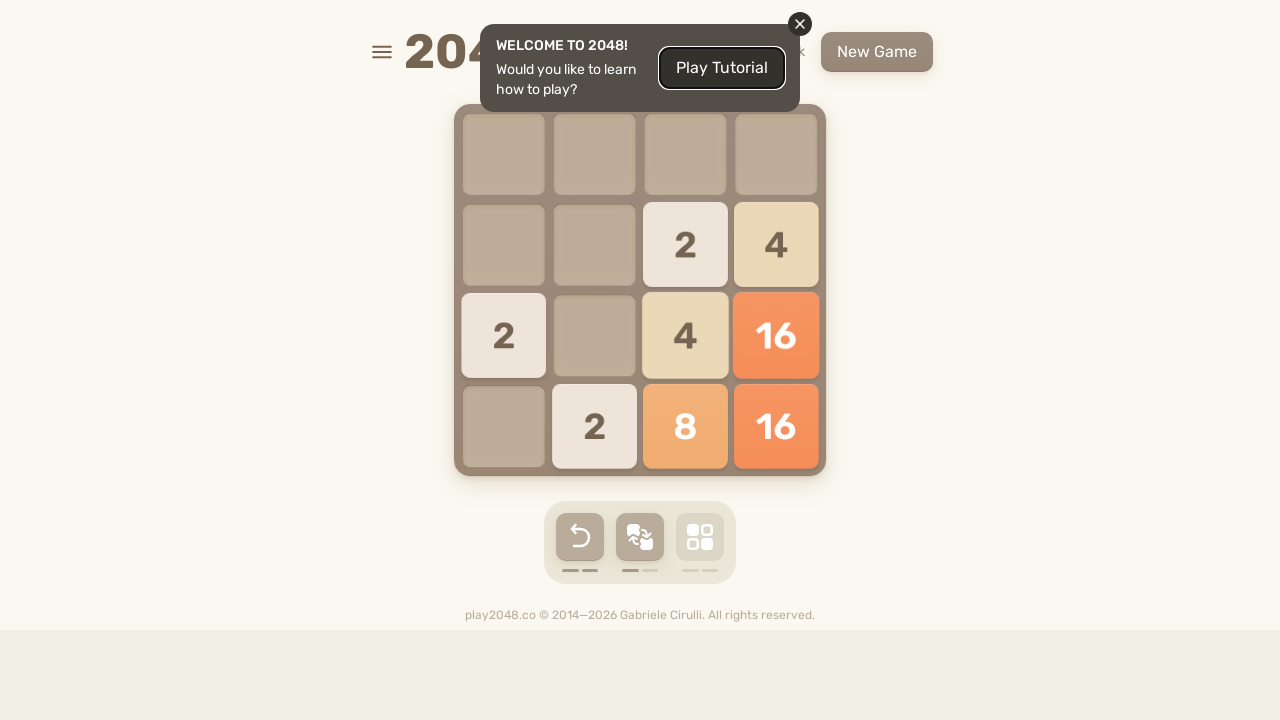

Pressed ArrowDown key on html >> nth=0
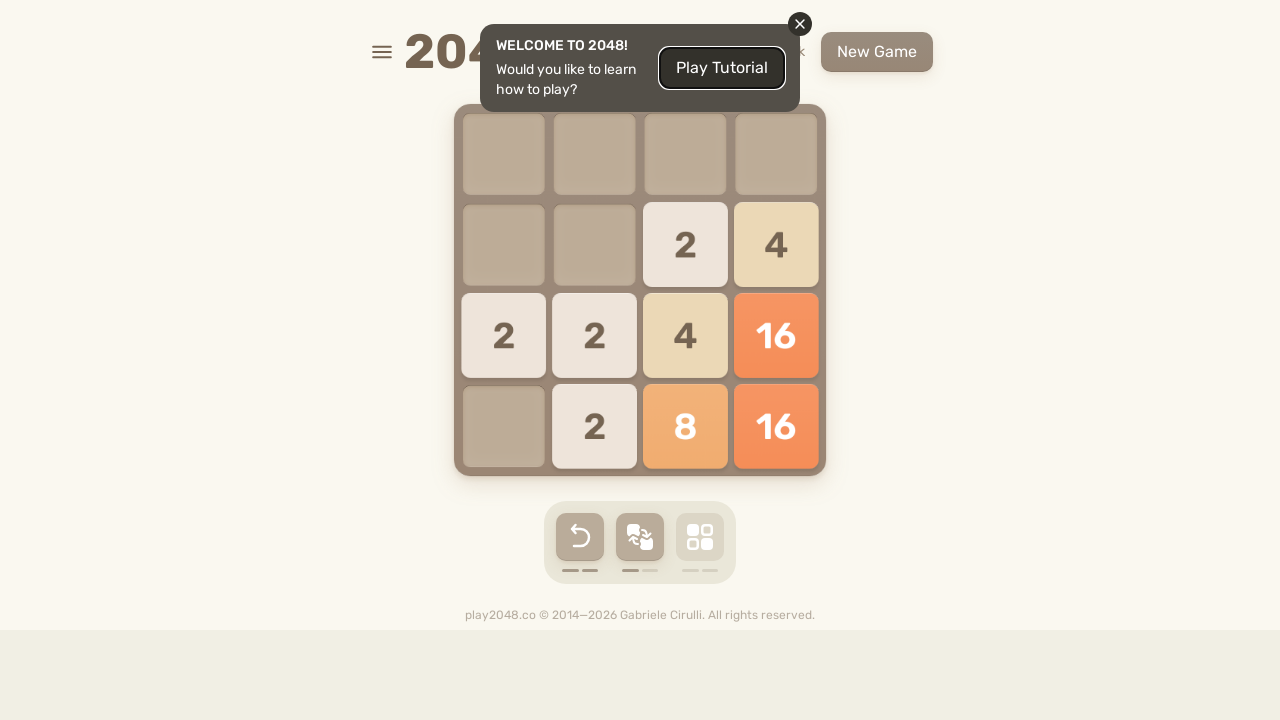

Pressed ArrowRight key on html >> nth=0
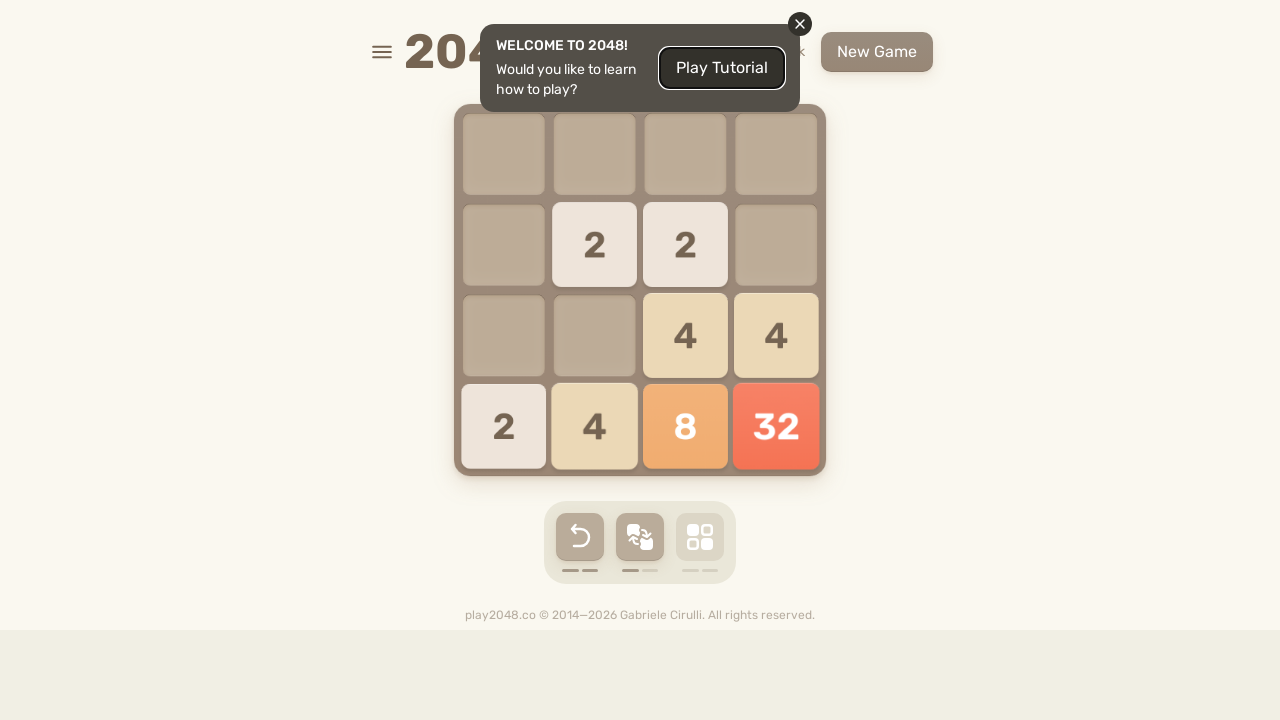

Pressed ArrowDown key on html >> nth=0
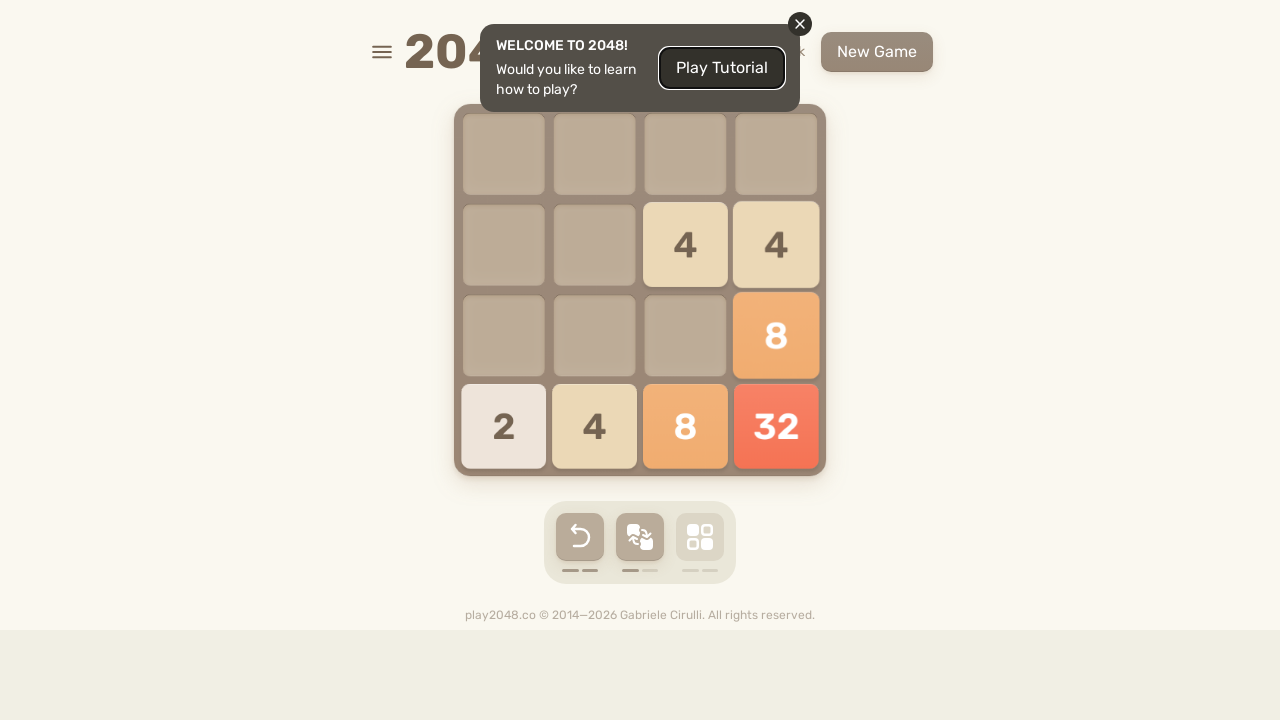

Pressed ArrowRight key on html >> nth=0
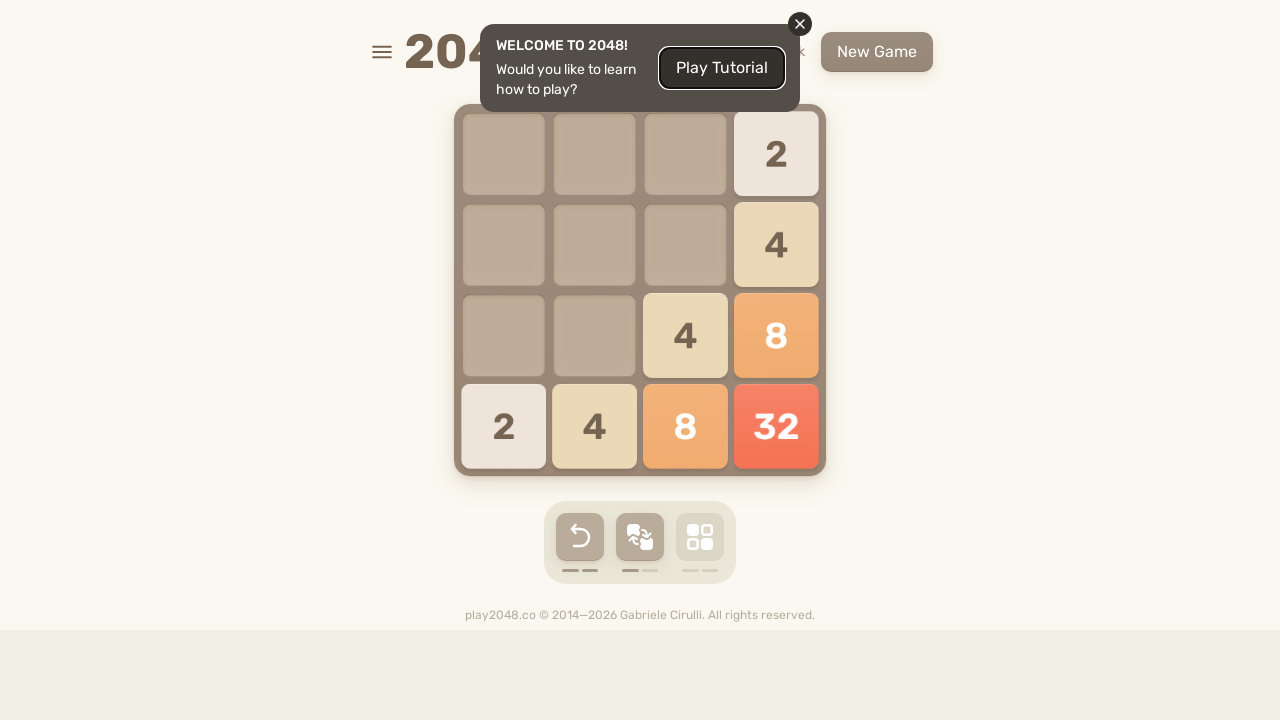

Pressed ArrowDown key on html >> nth=0
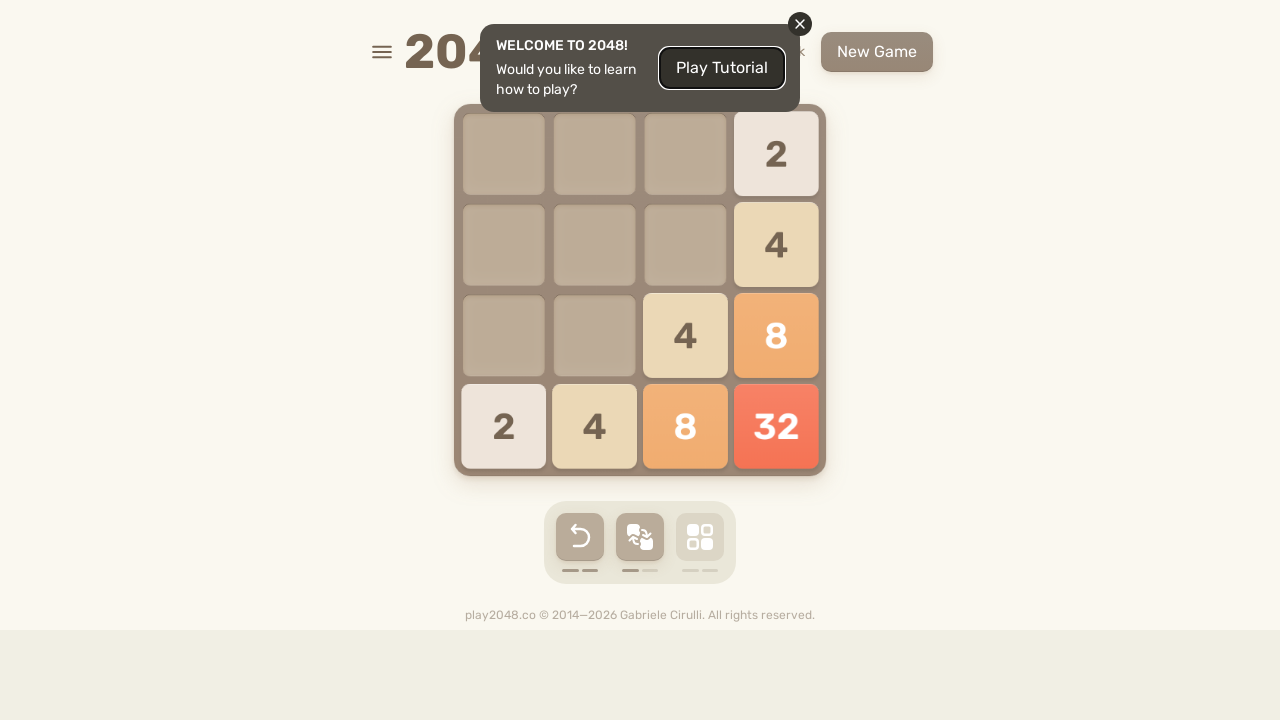

Pressed ArrowRight key on html >> nth=0
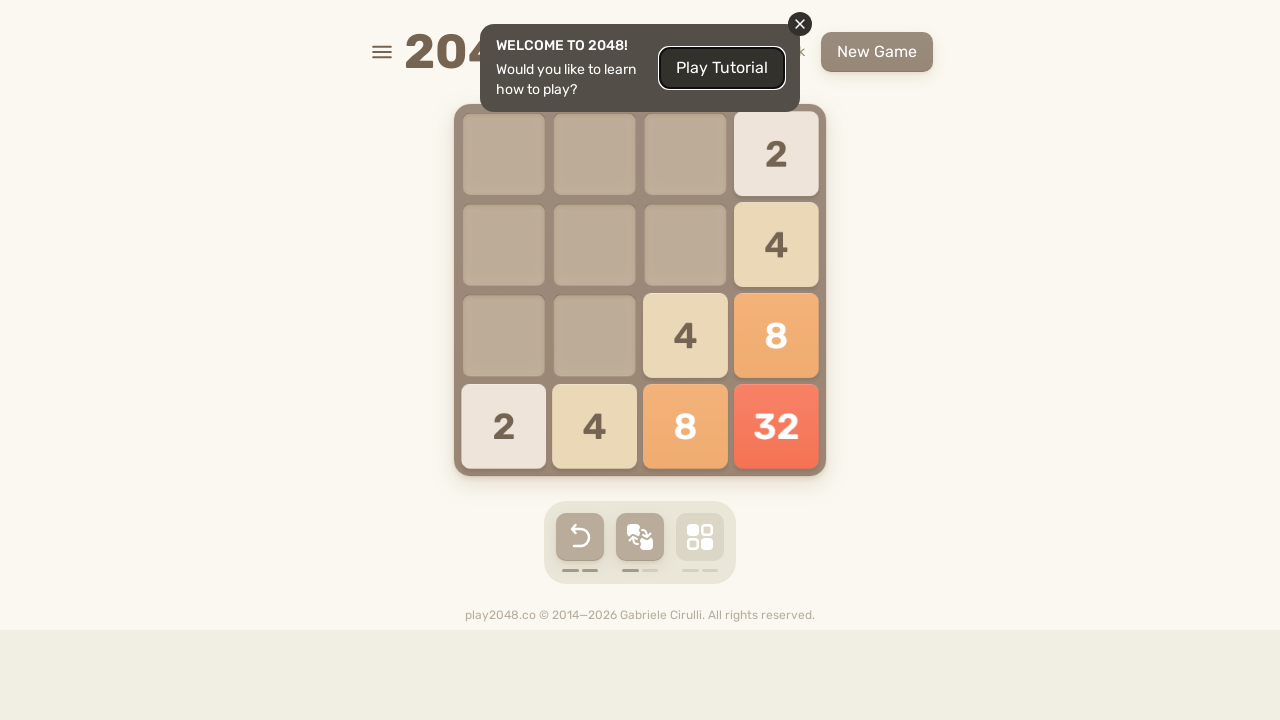

Pressed ArrowDown key on html >> nth=0
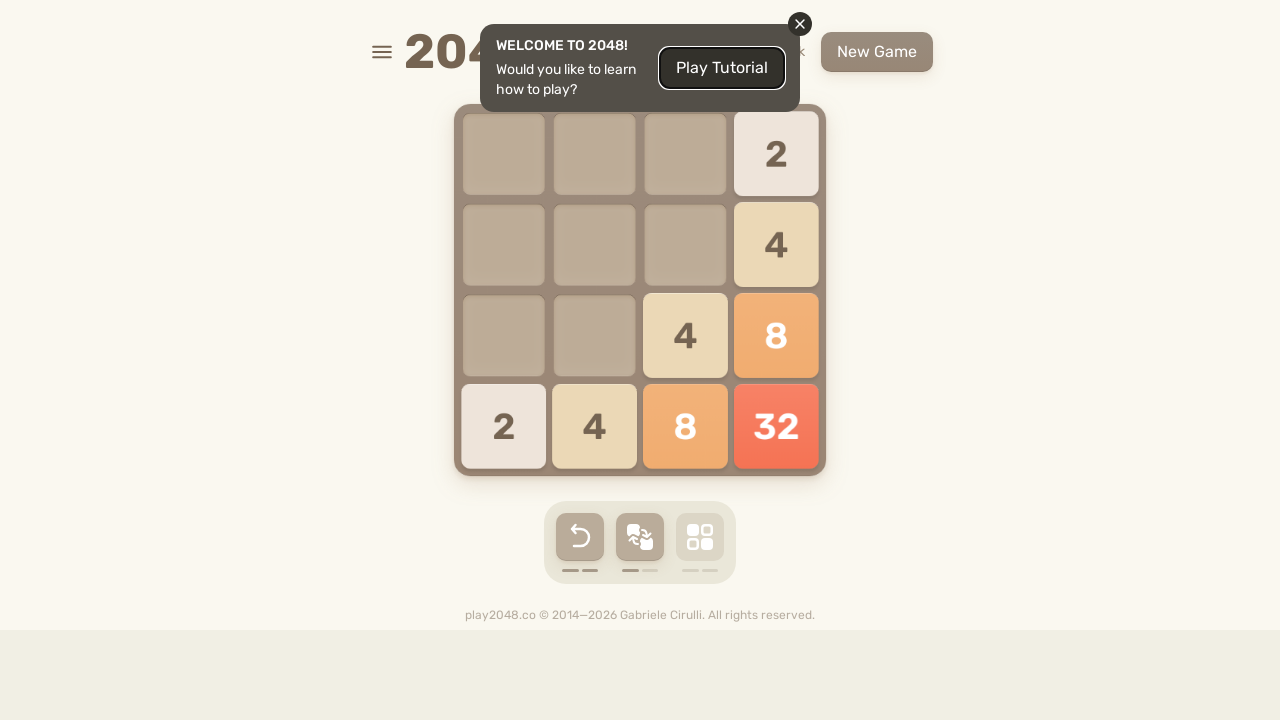

Pressed ArrowRight key on html >> nth=0
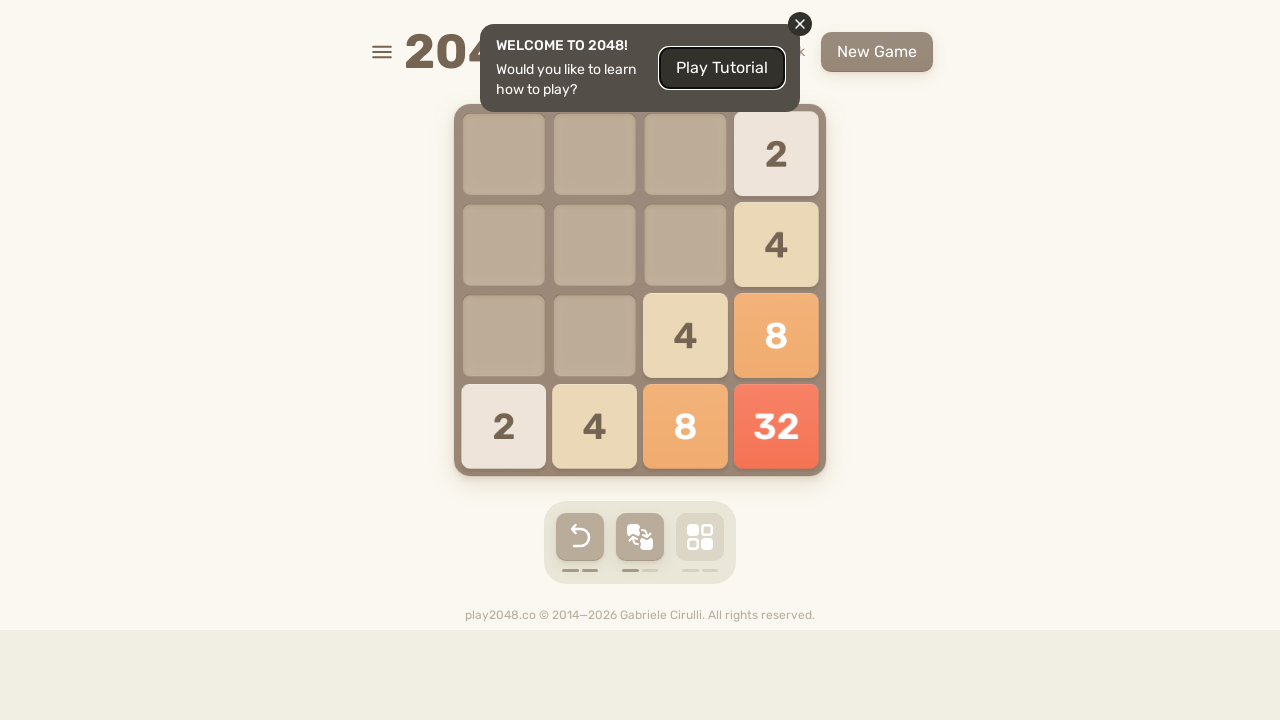

Pressed ArrowDown key on html >> nth=0
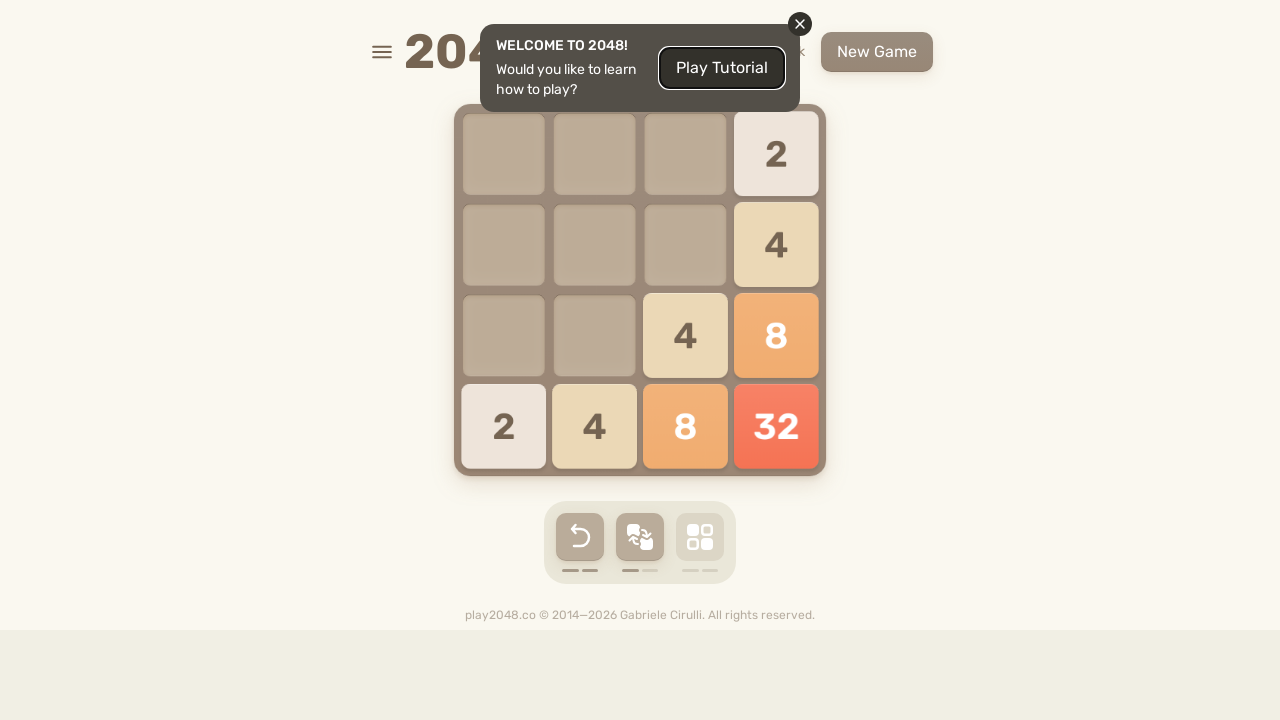

Pressed ArrowRight key on html >> nth=0
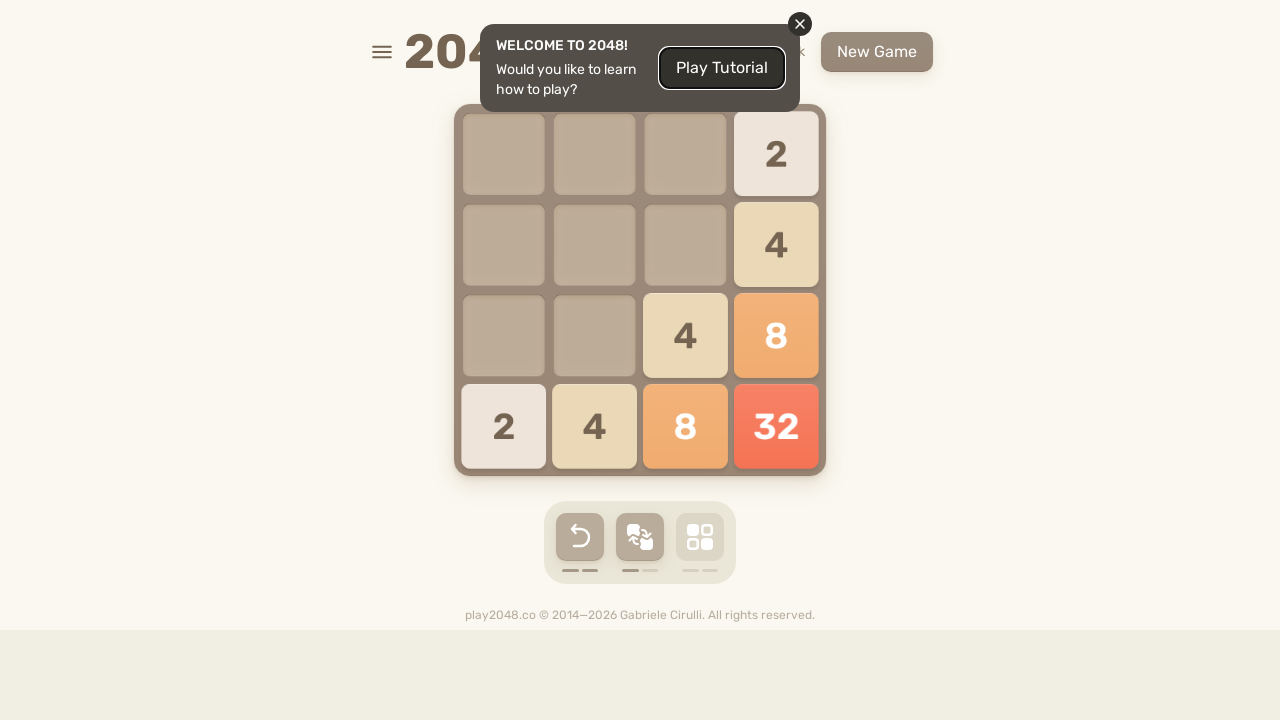

Pressed ArrowDown key on html >> nth=0
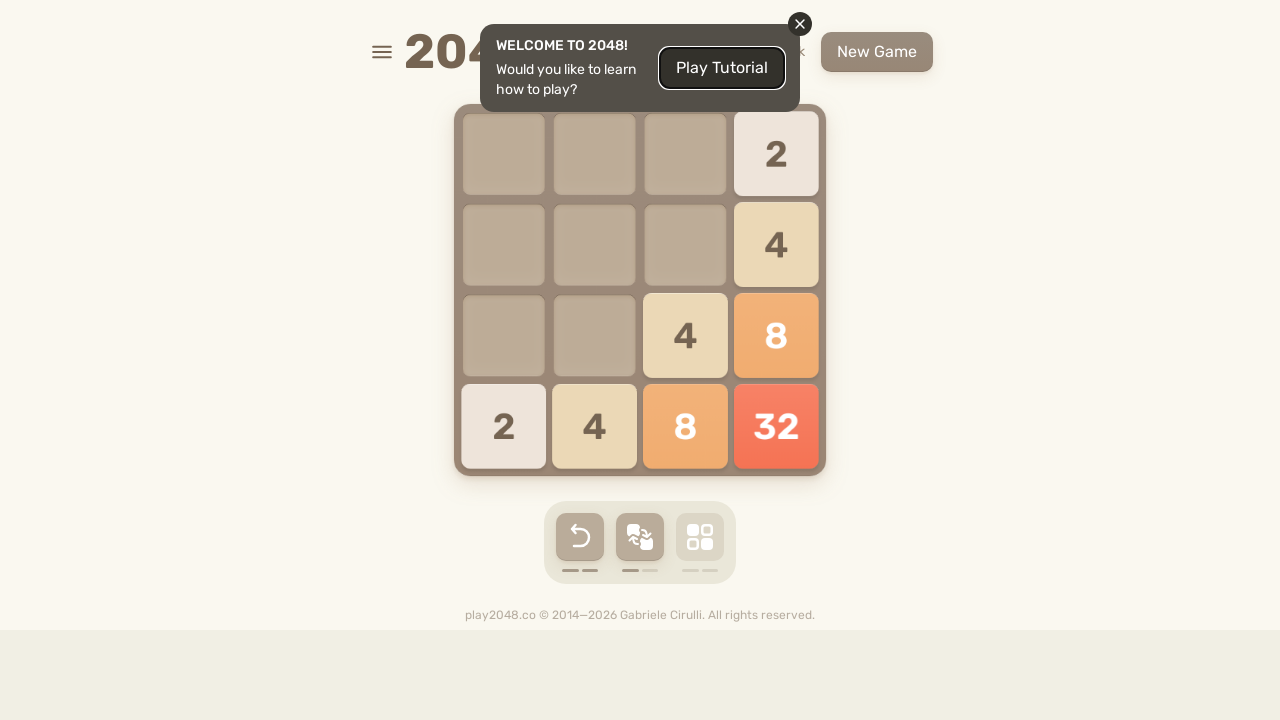

Pressed ArrowRight key on html >> nth=0
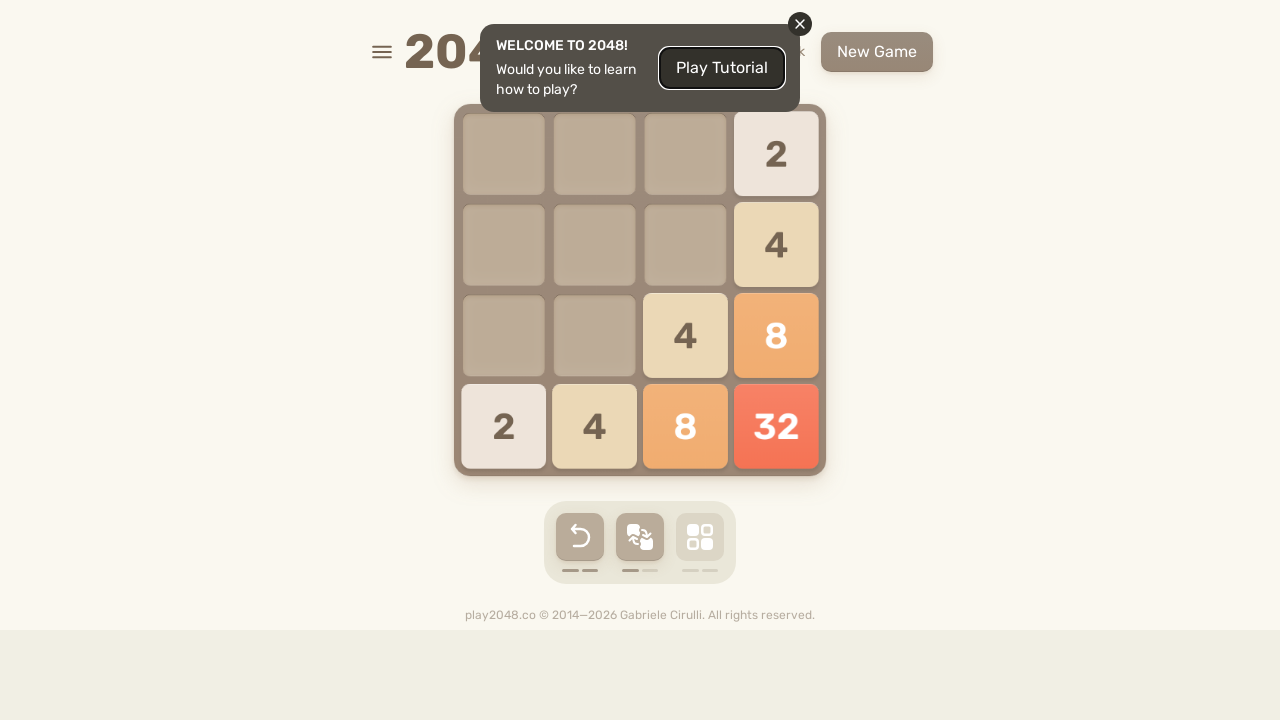

Pressed ArrowDown key on html >> nth=0
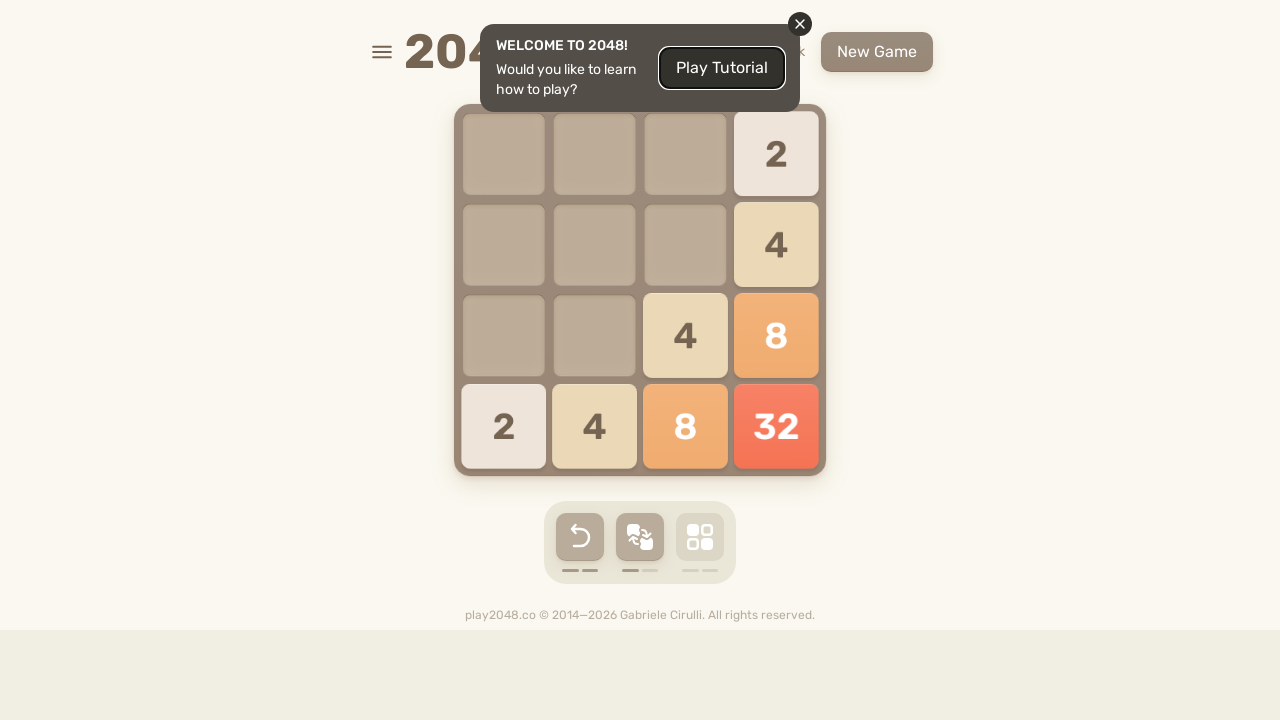

Pressed ArrowRight key on html >> nth=0
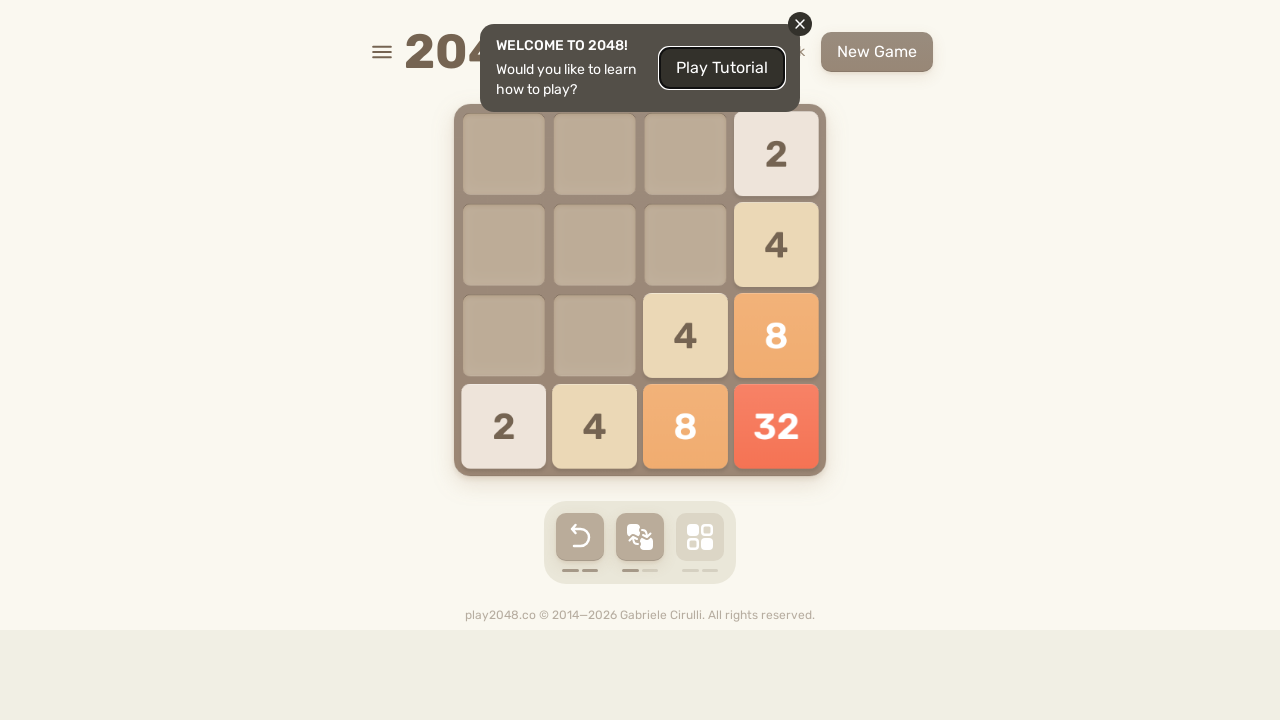

Pressed ArrowDown key on html >> nth=0
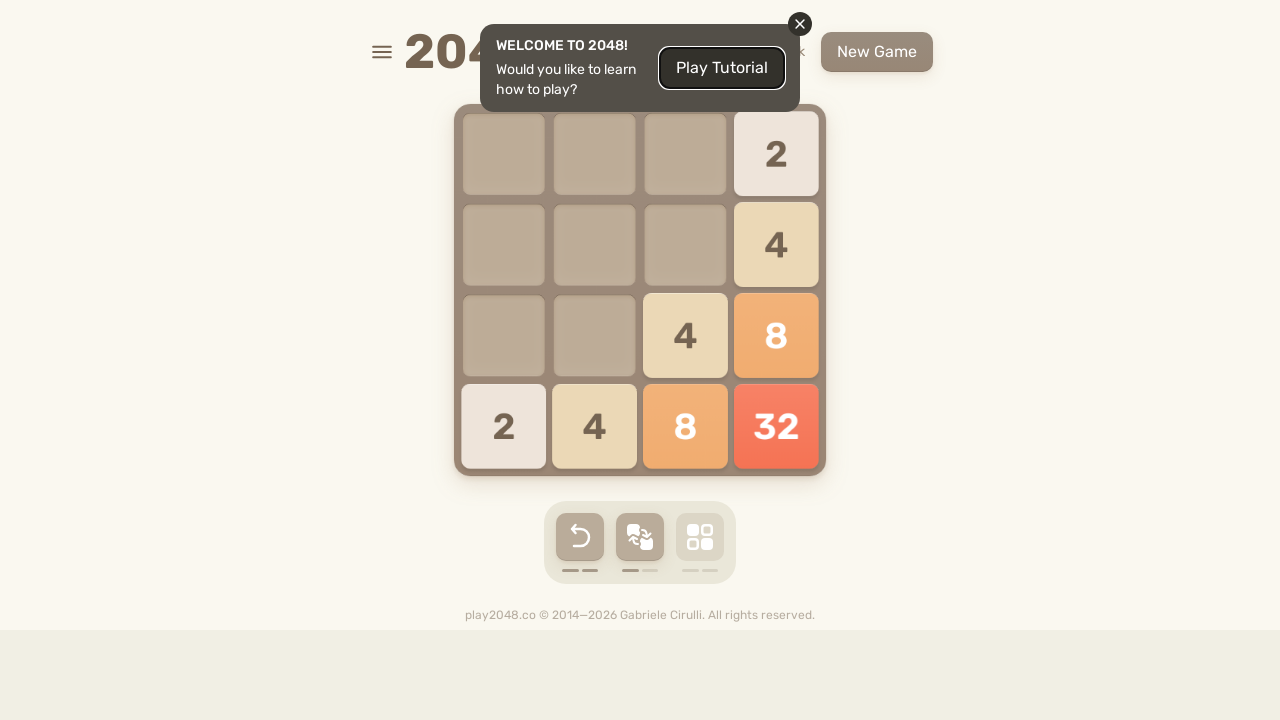

Pressed ArrowRight key on html >> nth=0
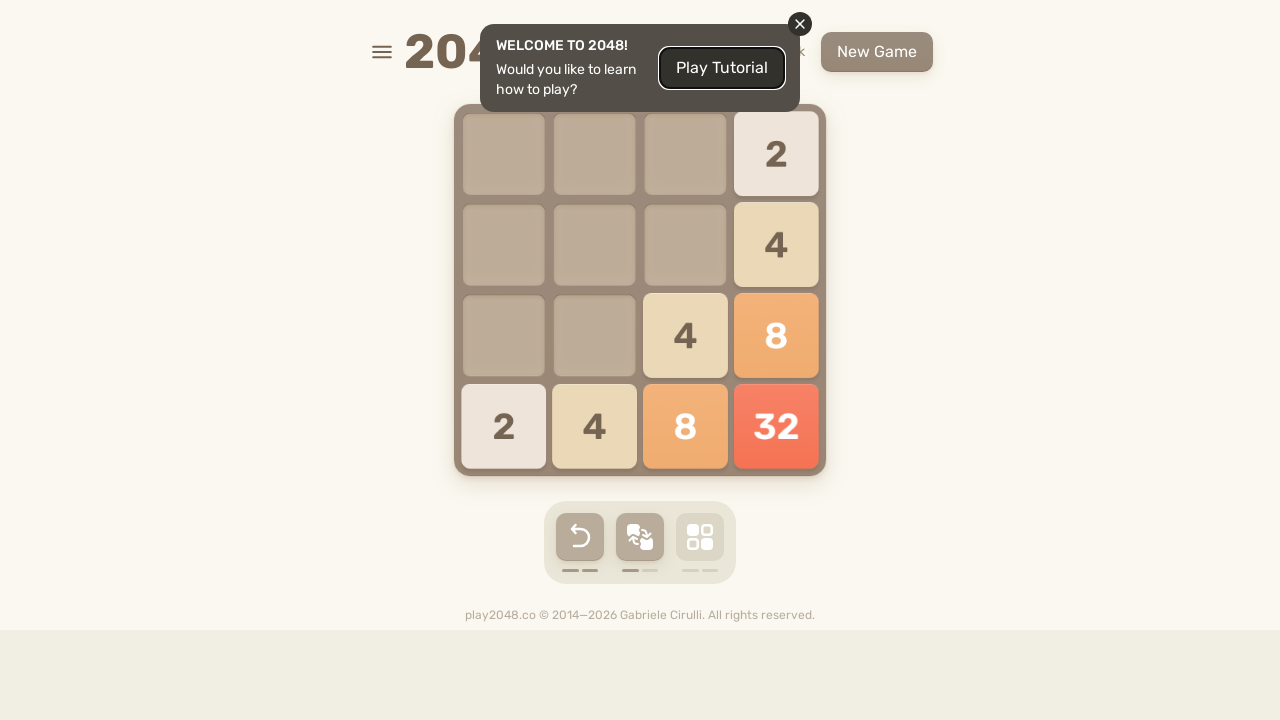

Pressed ArrowDown key on html >> nth=0
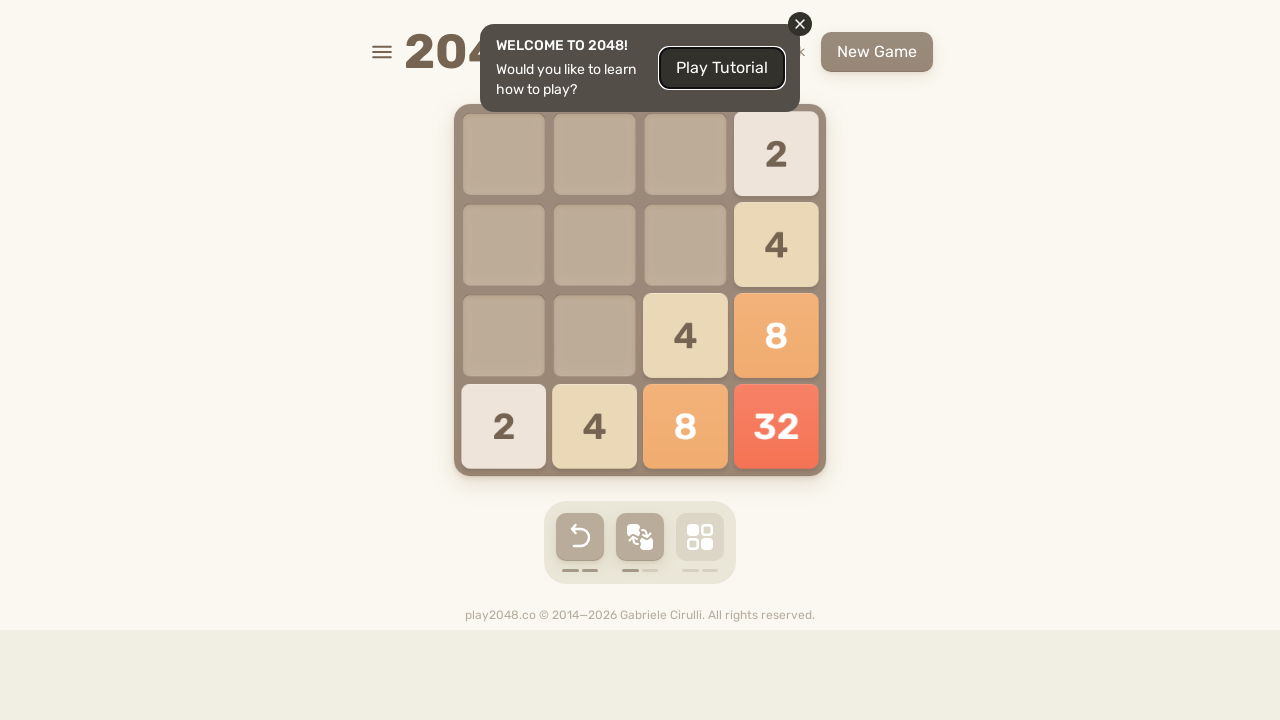

Pressed ArrowRight key on html >> nth=0
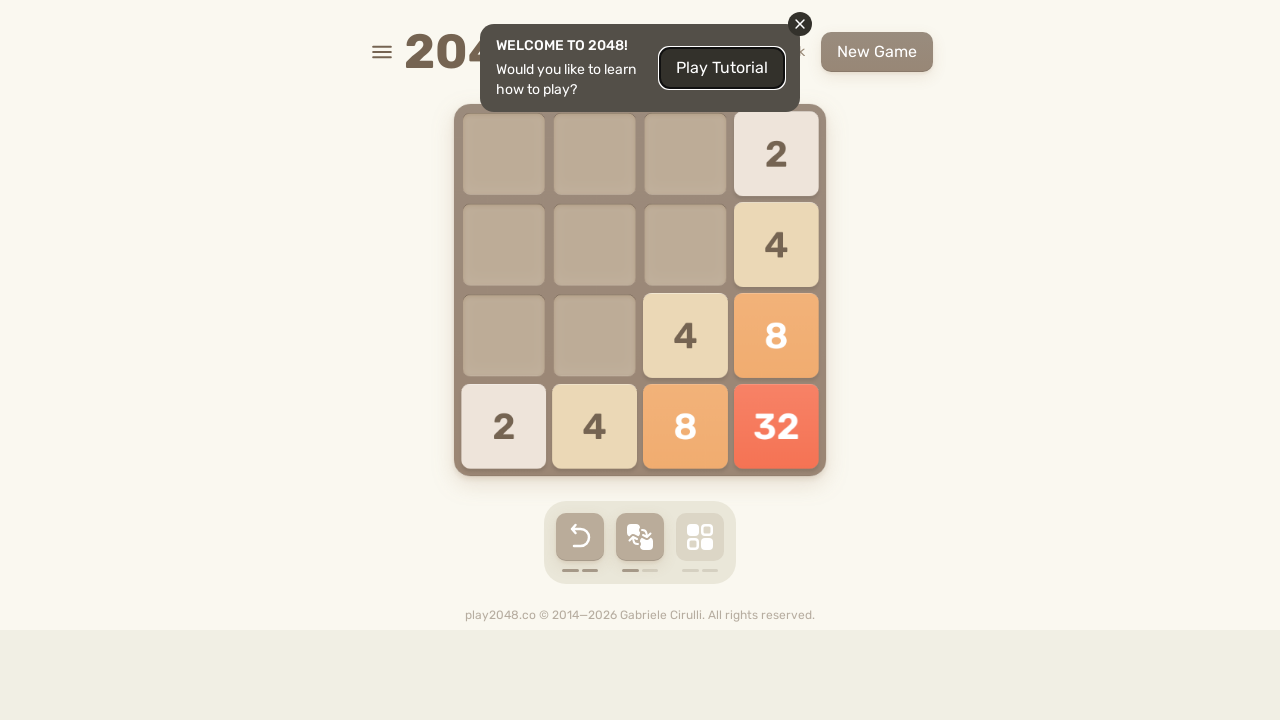

Pressed ArrowDown key on html >> nth=0
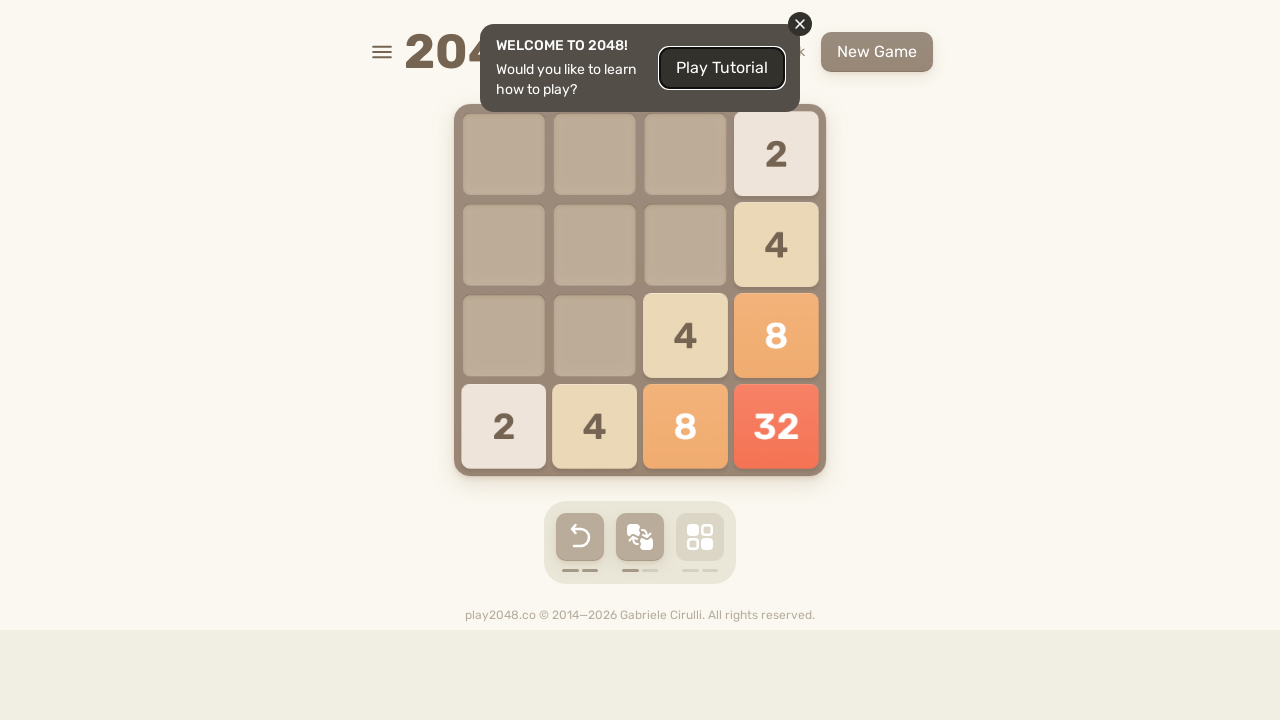

Pressed ArrowRight key on html >> nth=0
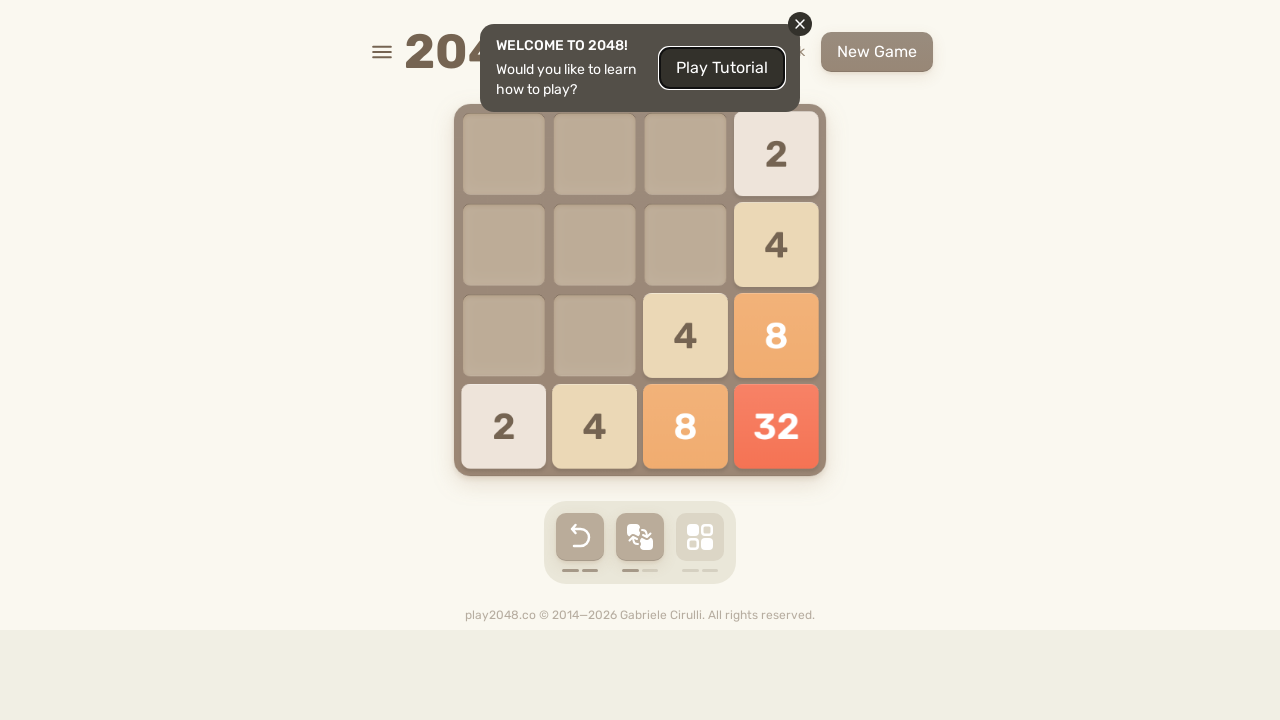

Pressed ArrowDown key on html >> nth=0
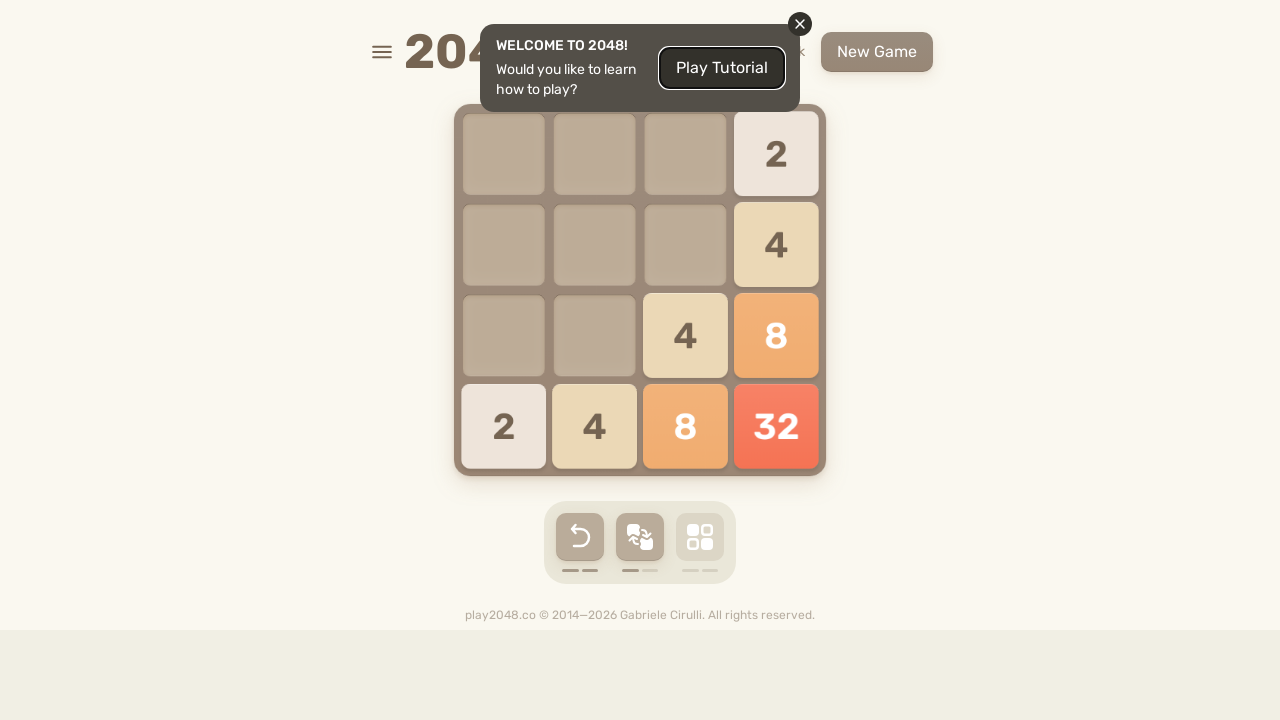

Pressed ArrowRight key on html >> nth=0
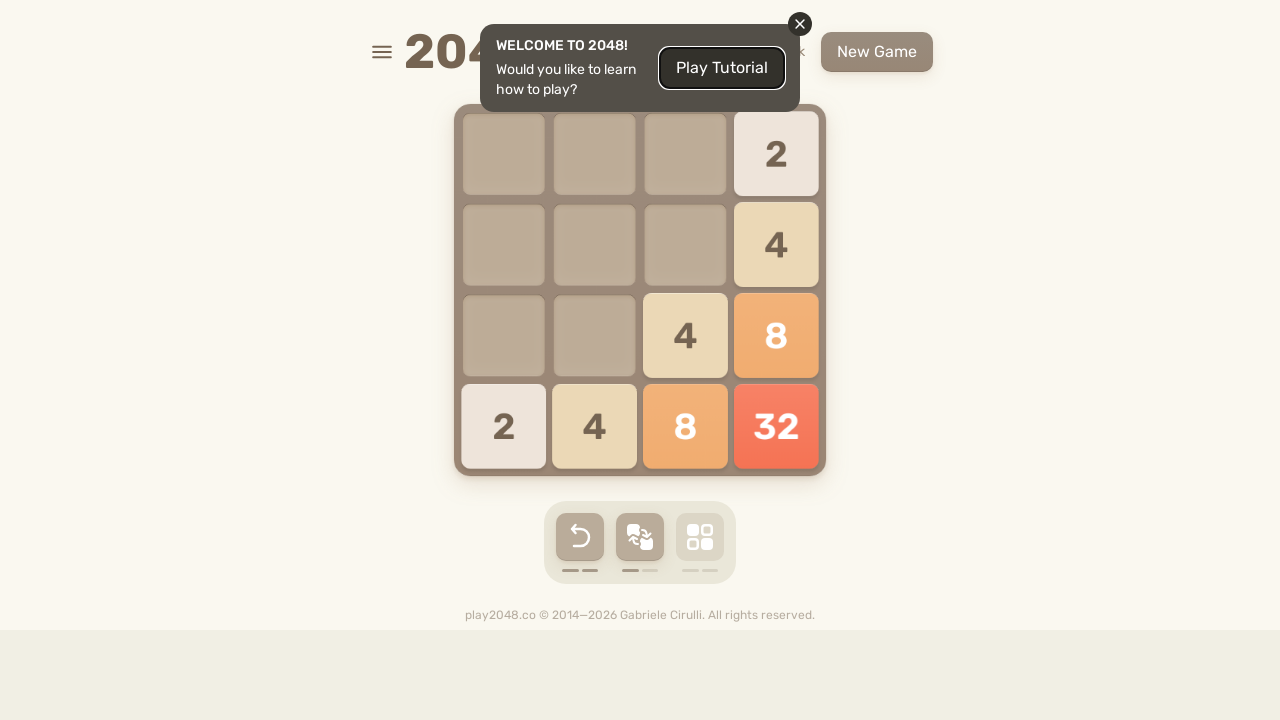

Pressed ArrowDown key on html >> nth=0
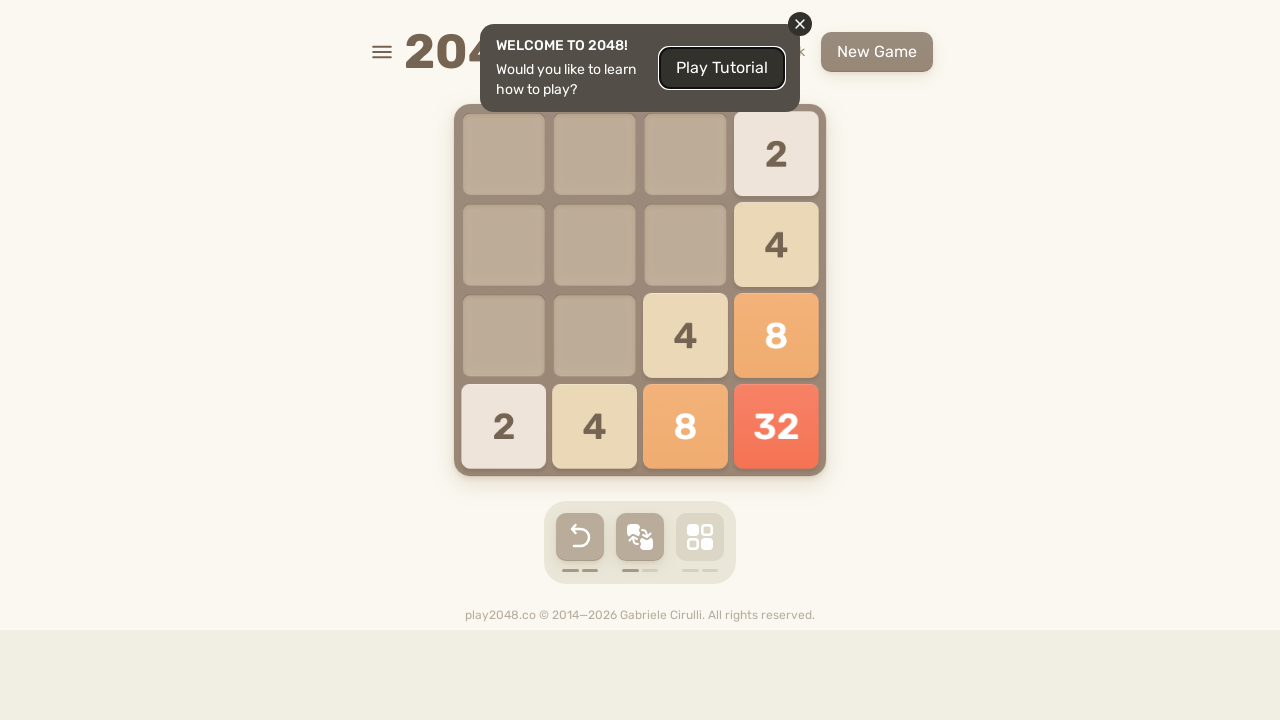

Pressed ArrowRight key on html >> nth=0
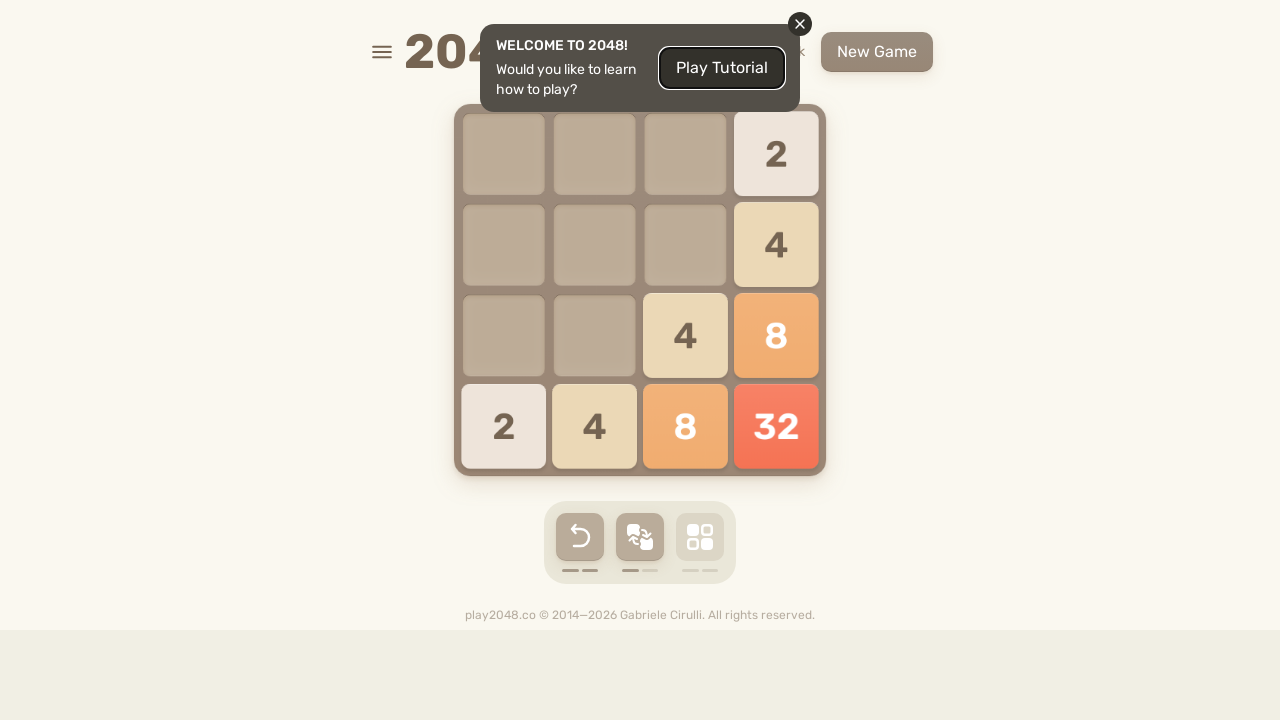

Pressed ArrowDown key on html >> nth=0
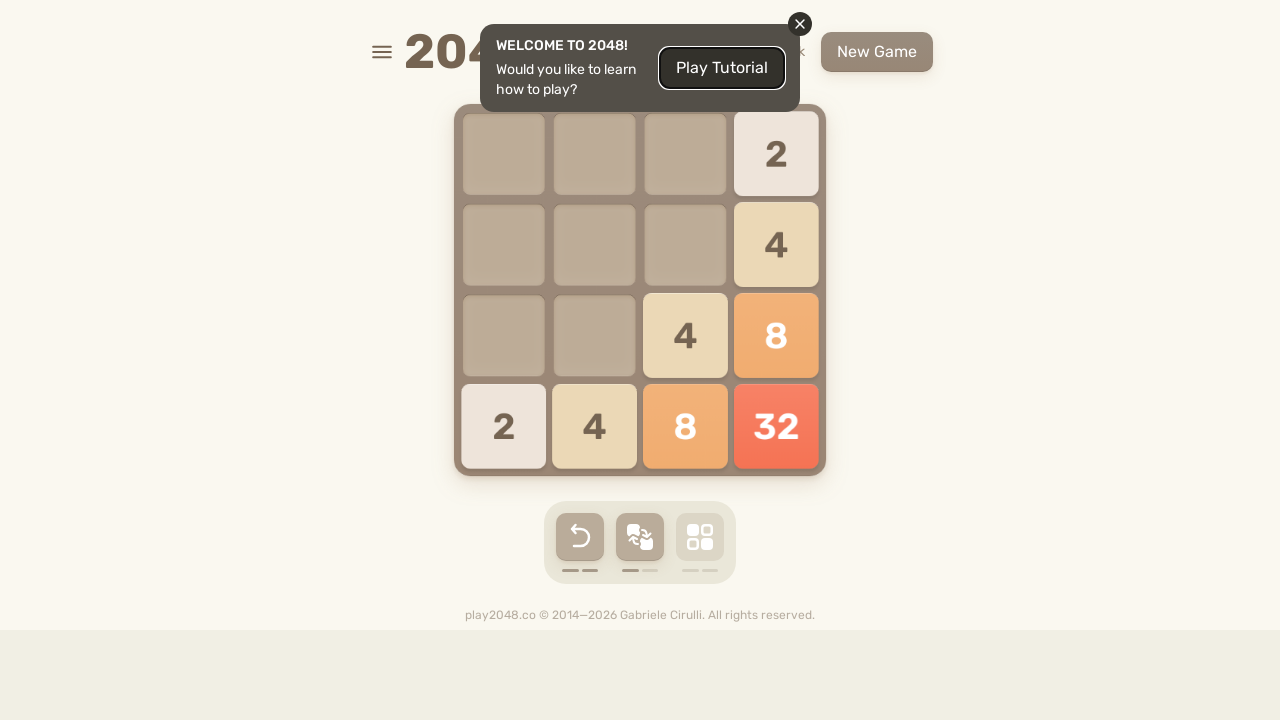

Pressed ArrowRight key on html >> nth=0
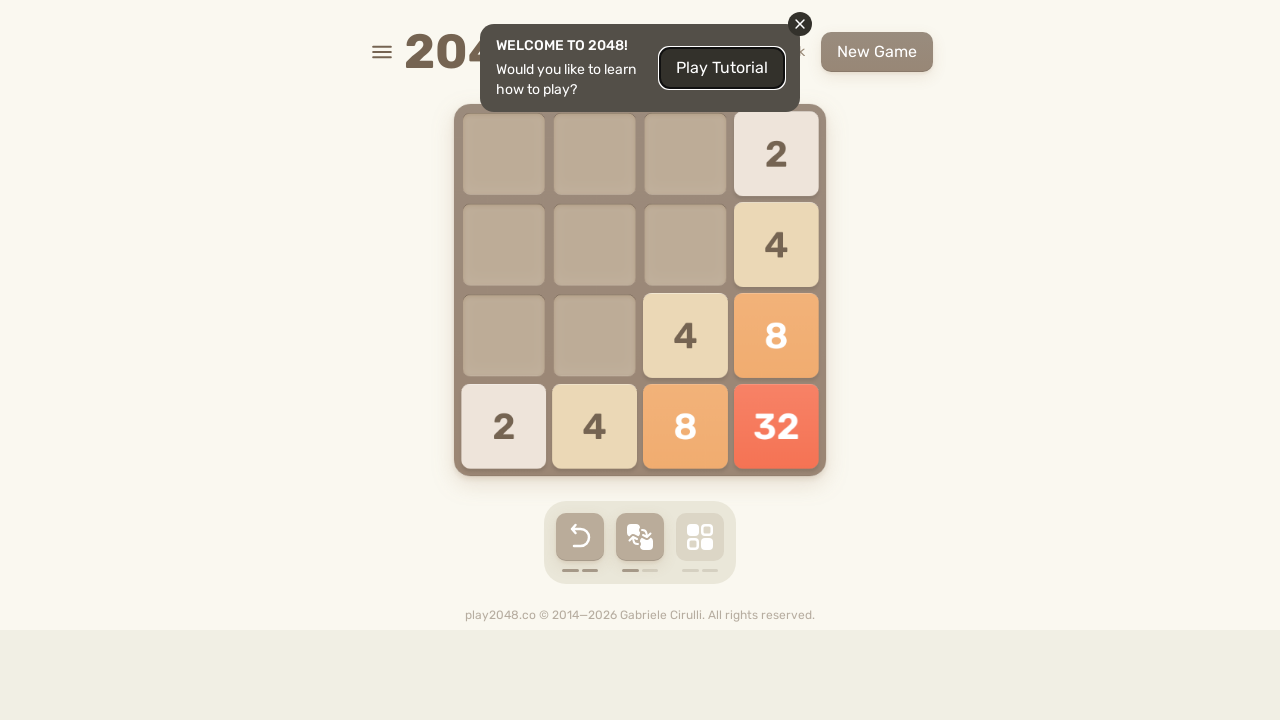

Pressed ArrowDown key on html >> nth=0
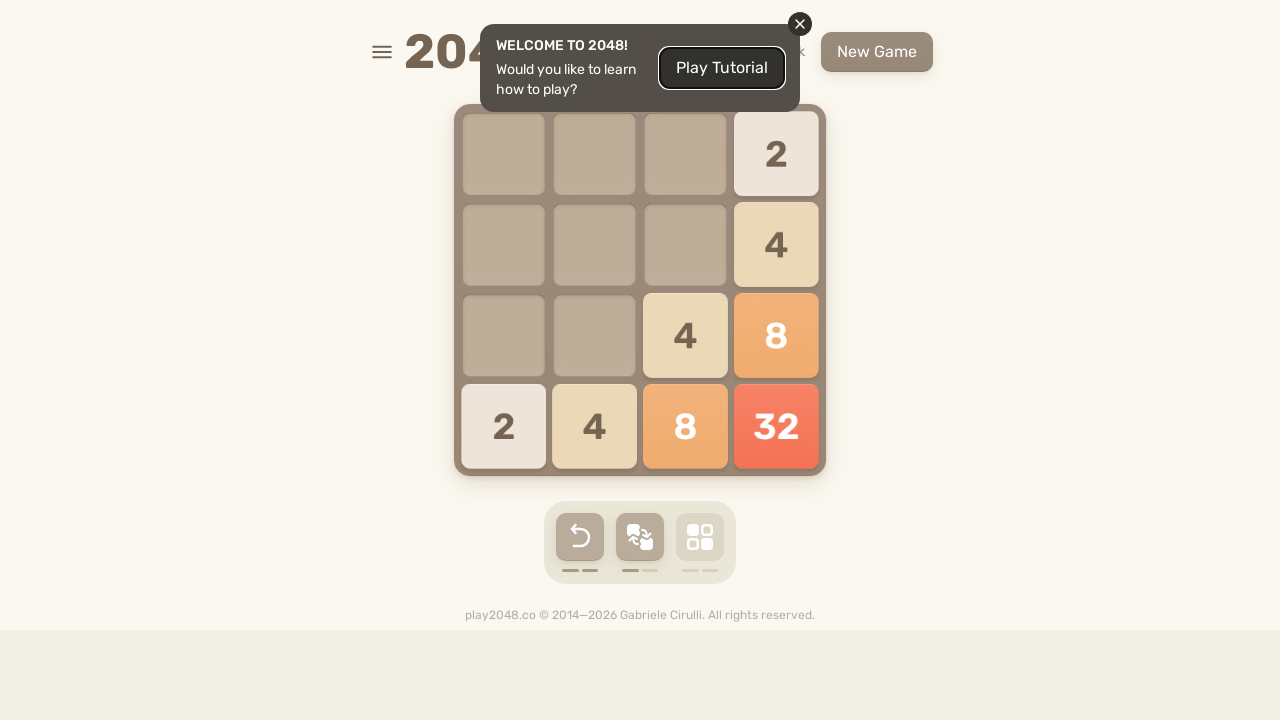

Pressed ArrowRight key on html >> nth=0
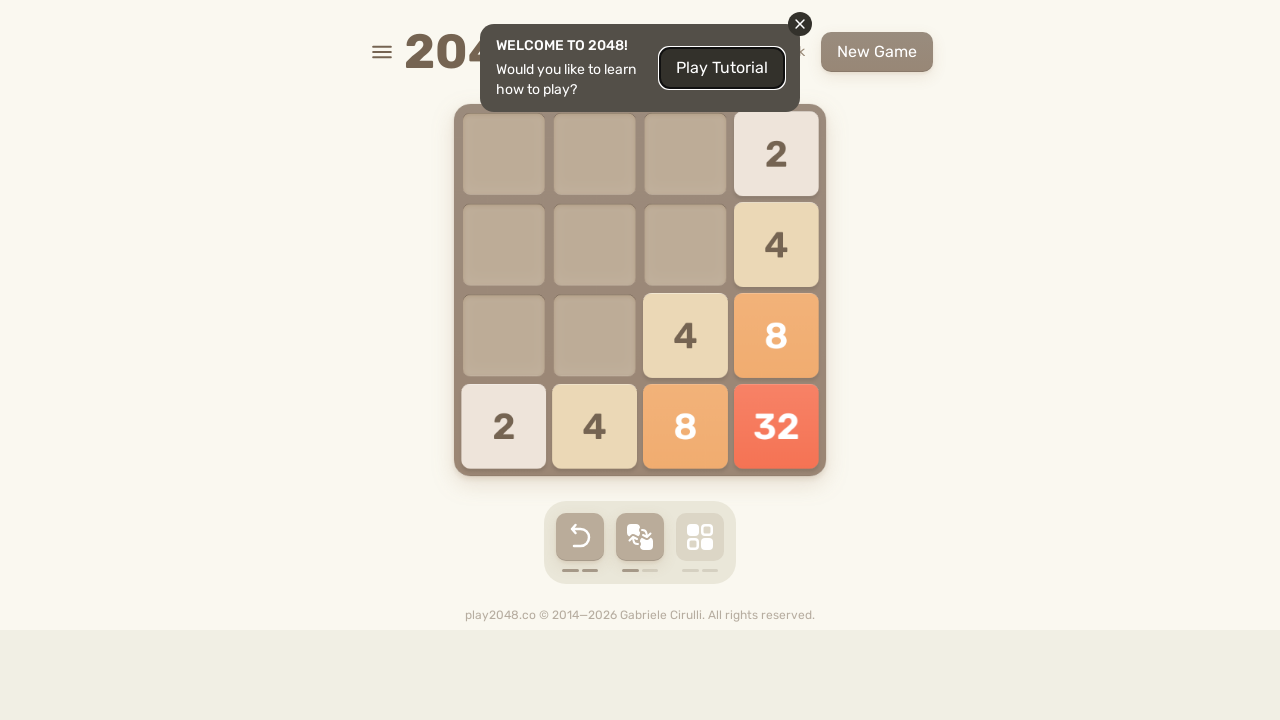

Pressed ArrowDown key on html >> nth=0
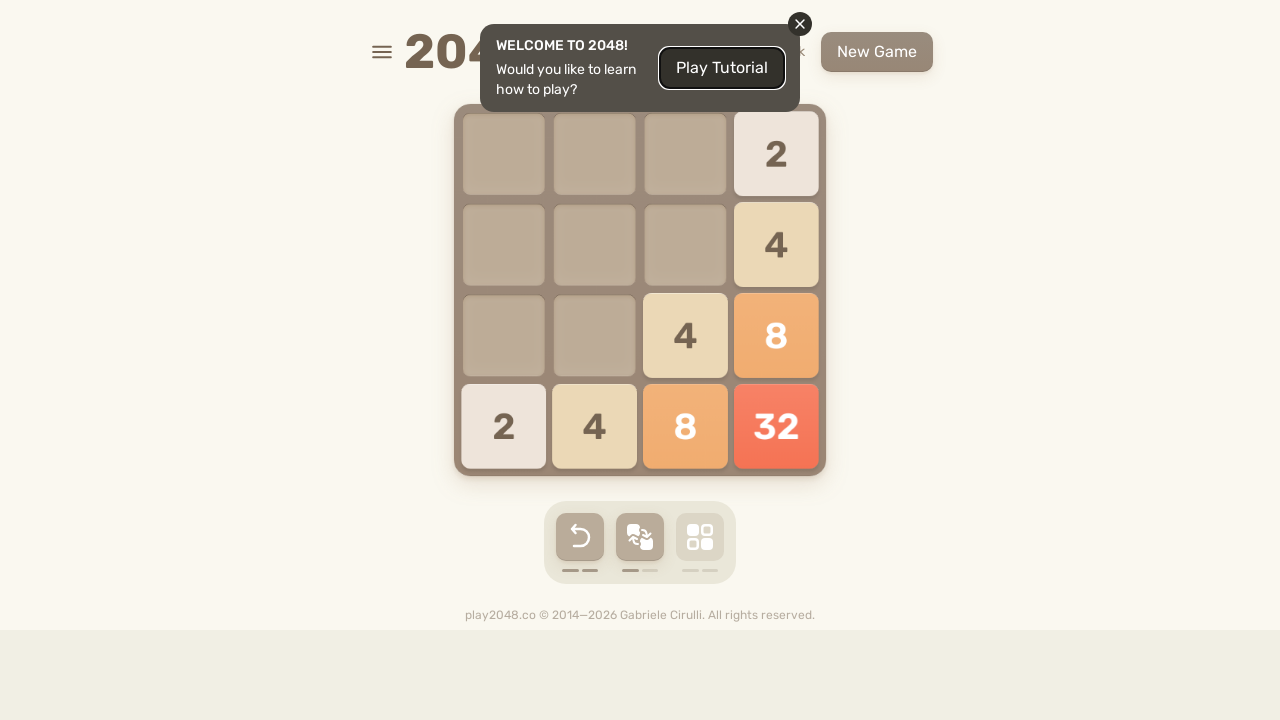

Pressed ArrowRight key on html >> nth=0
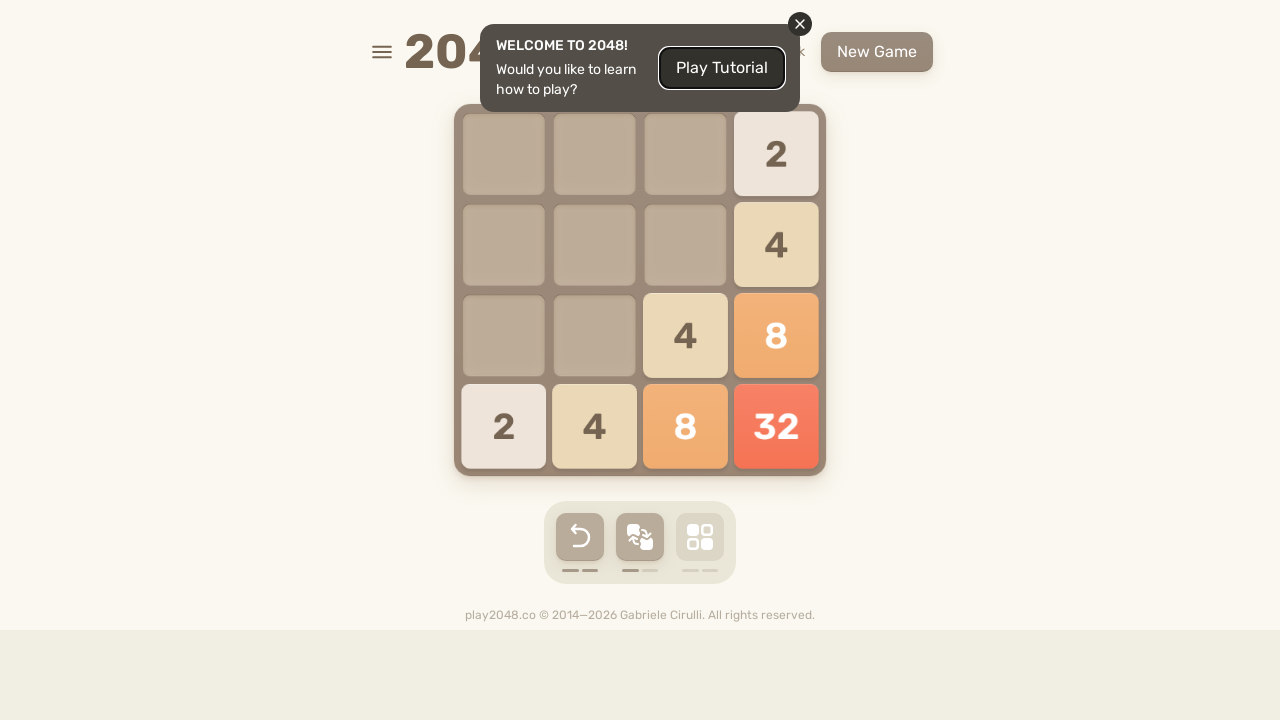

Pressed ArrowDown key on html >> nth=0
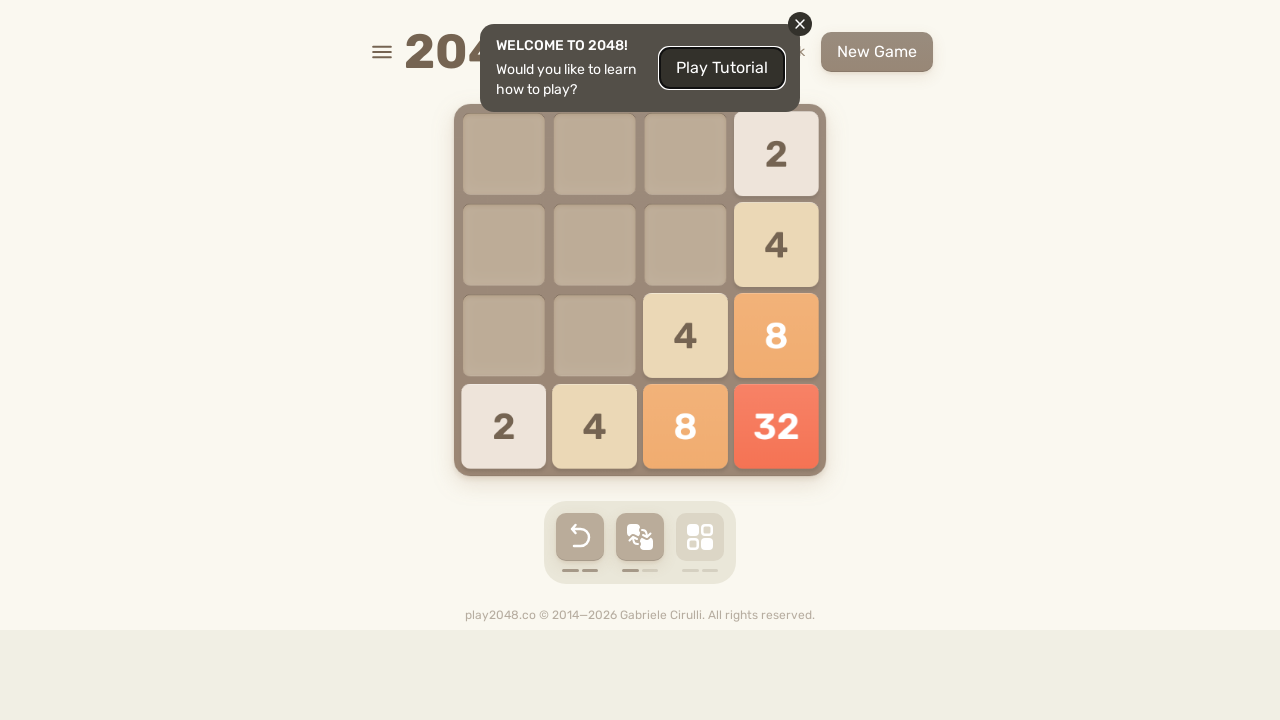

Pressed ArrowRight key on html >> nth=0
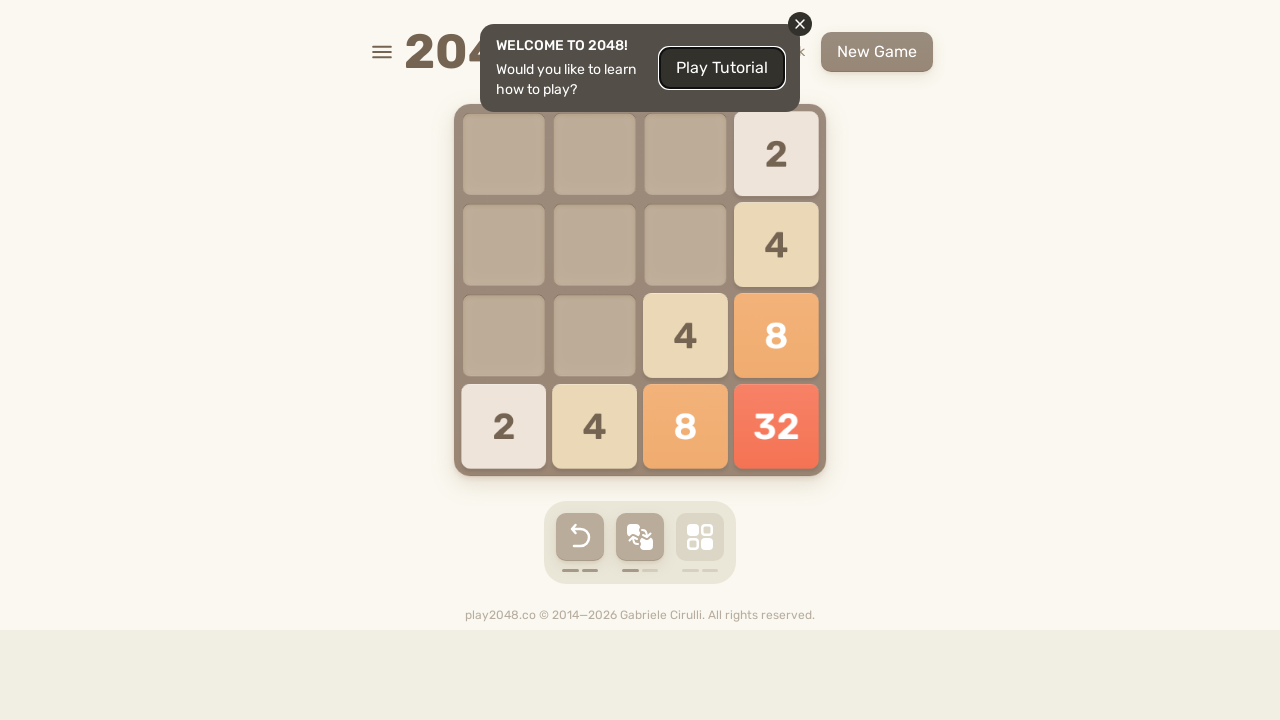

Pressed ArrowDown key on html >> nth=0
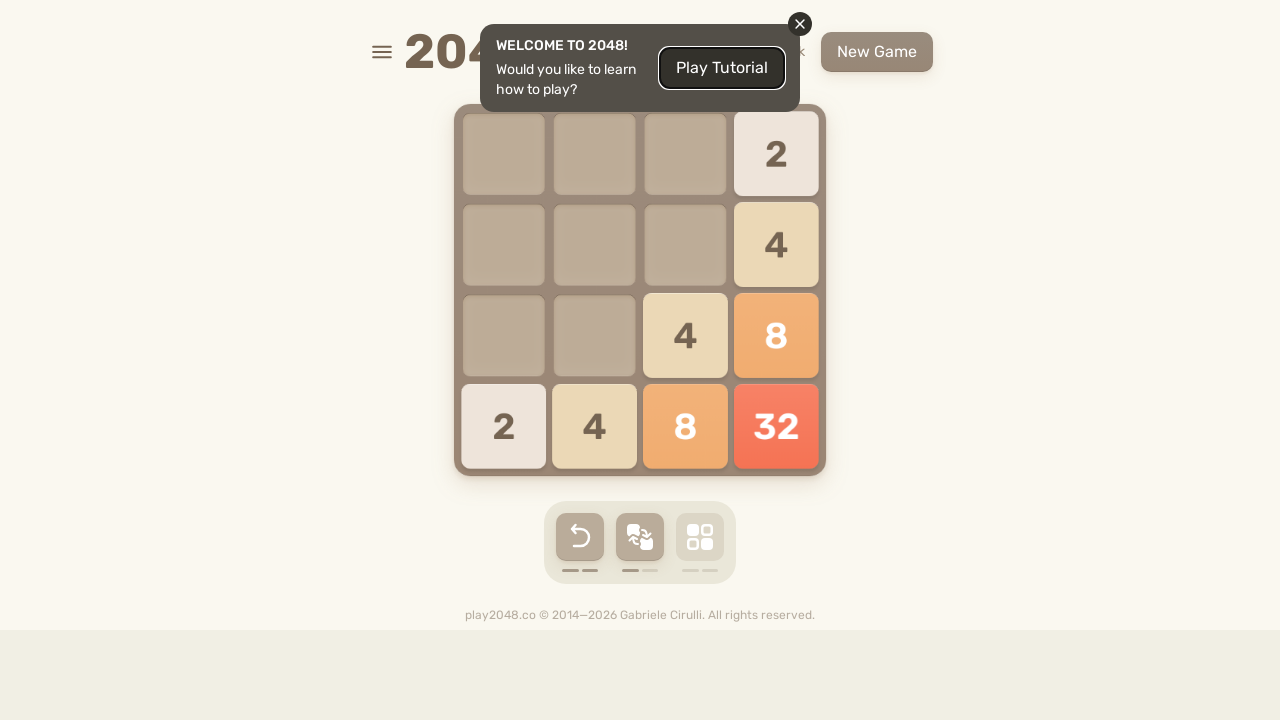

Pressed ArrowRight key on html >> nth=0
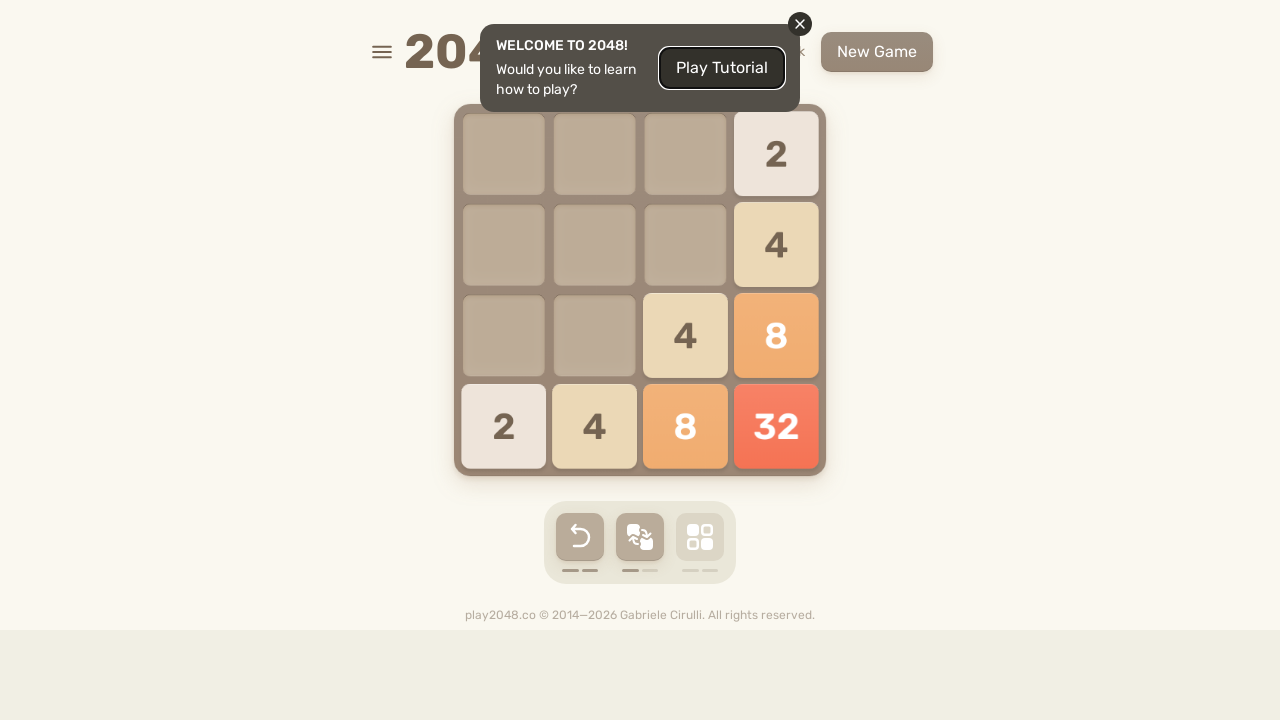

Pressed ArrowDown key on html >> nth=0
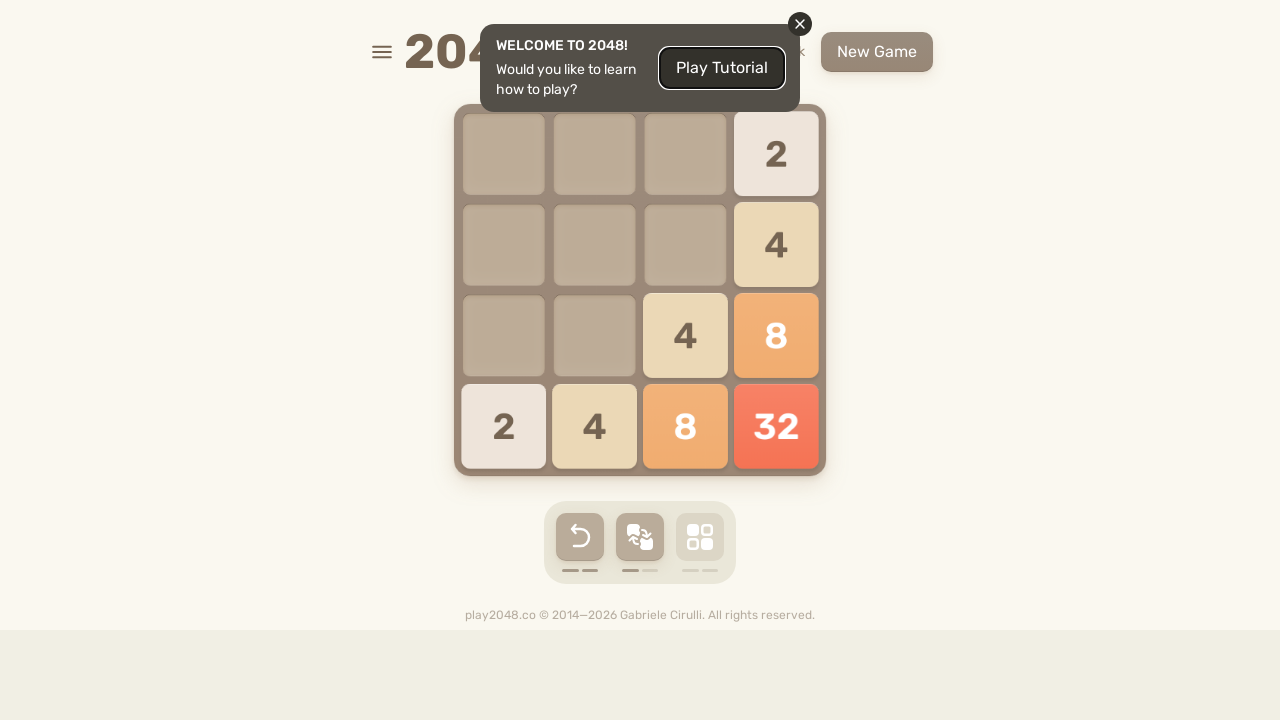

Pressed ArrowRight key on html >> nth=0
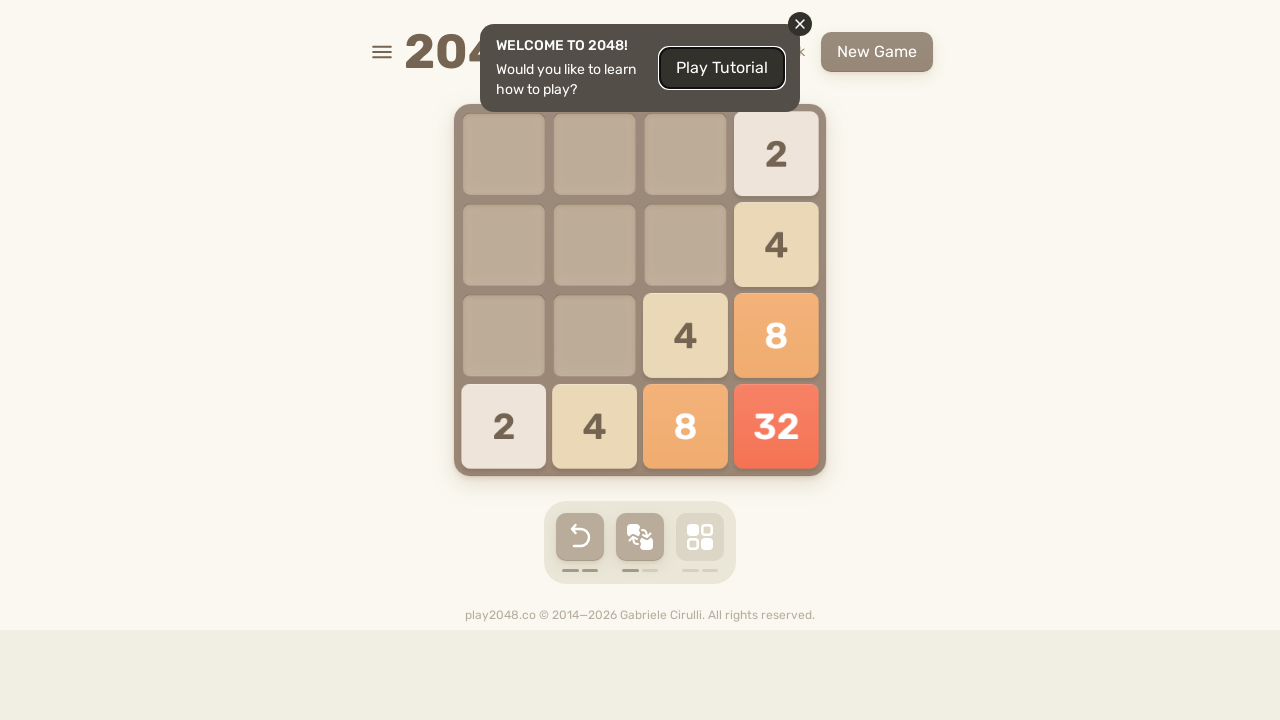

Pressed ArrowDown key on html >> nth=0
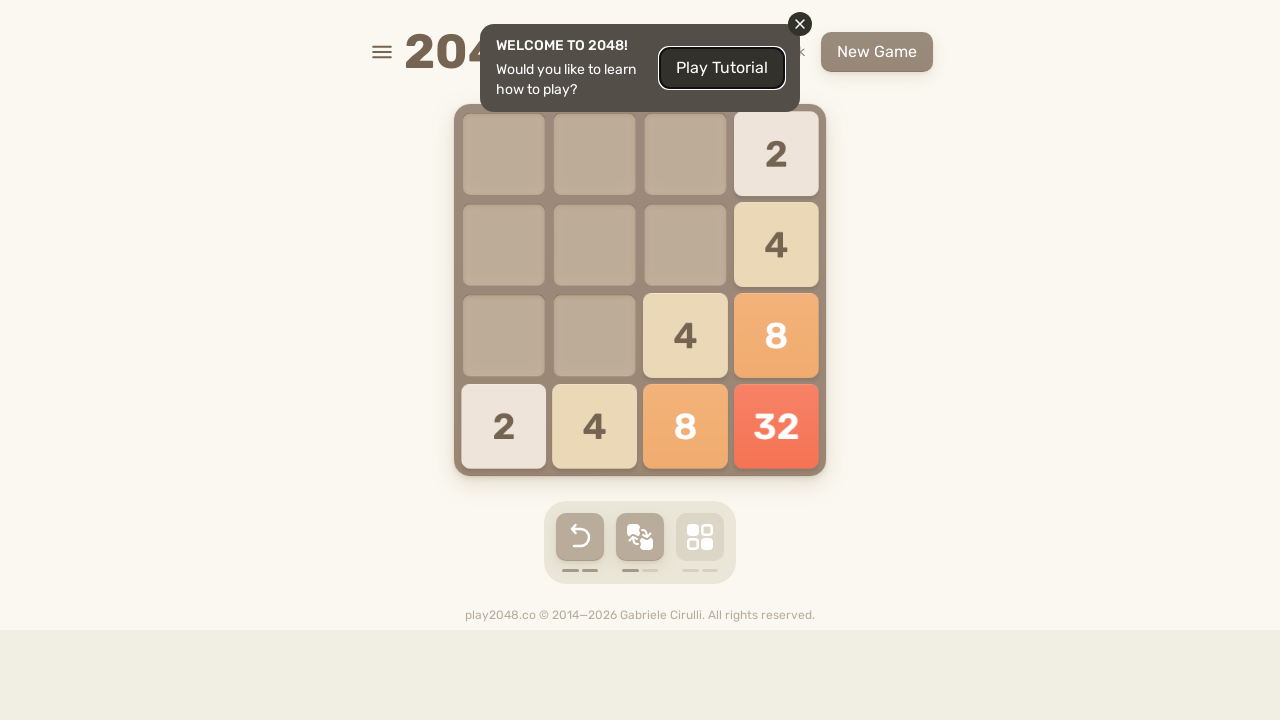

Pressed ArrowRight key on html >> nth=0
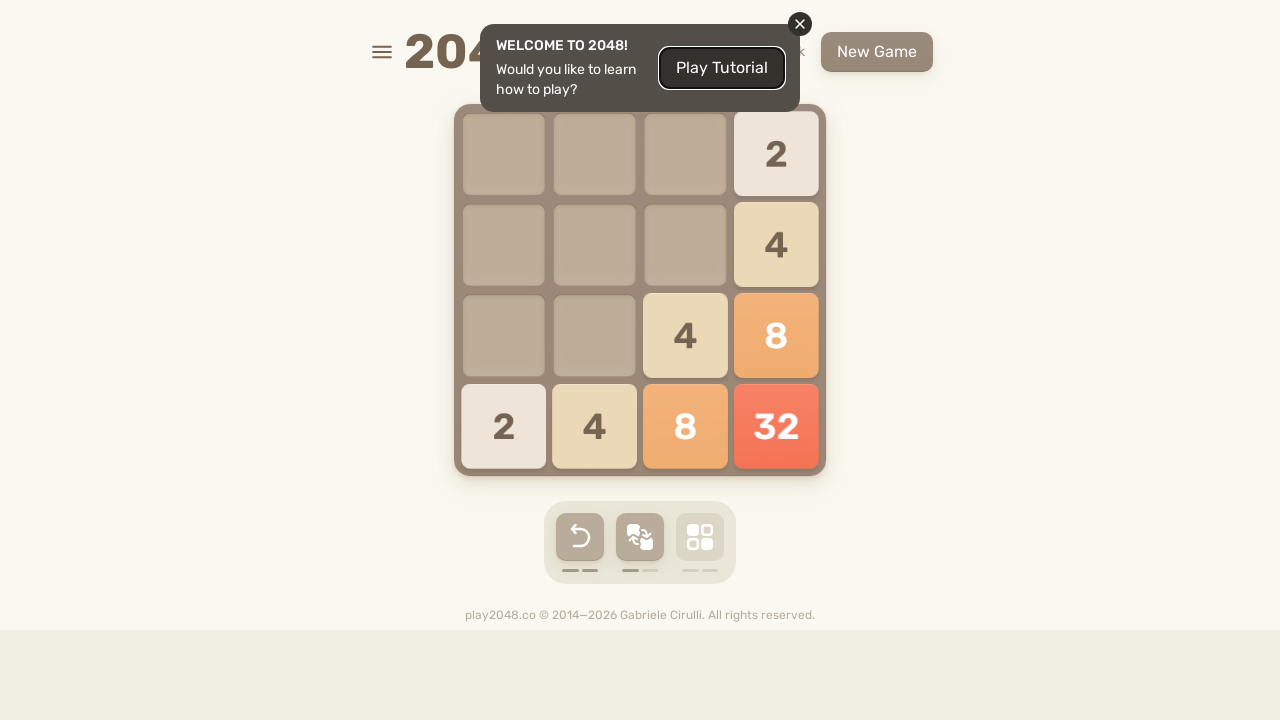

Pressed ArrowDown key on html >> nth=0
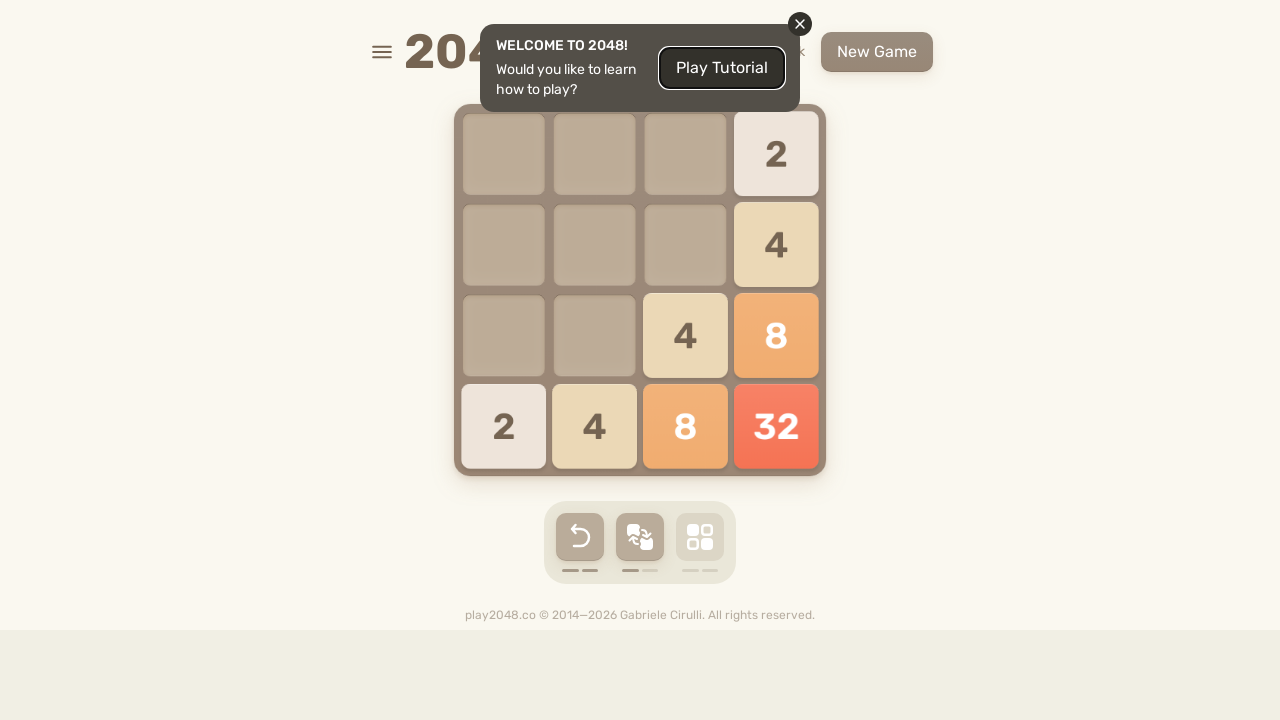

Pressed ArrowRight key on html >> nth=0
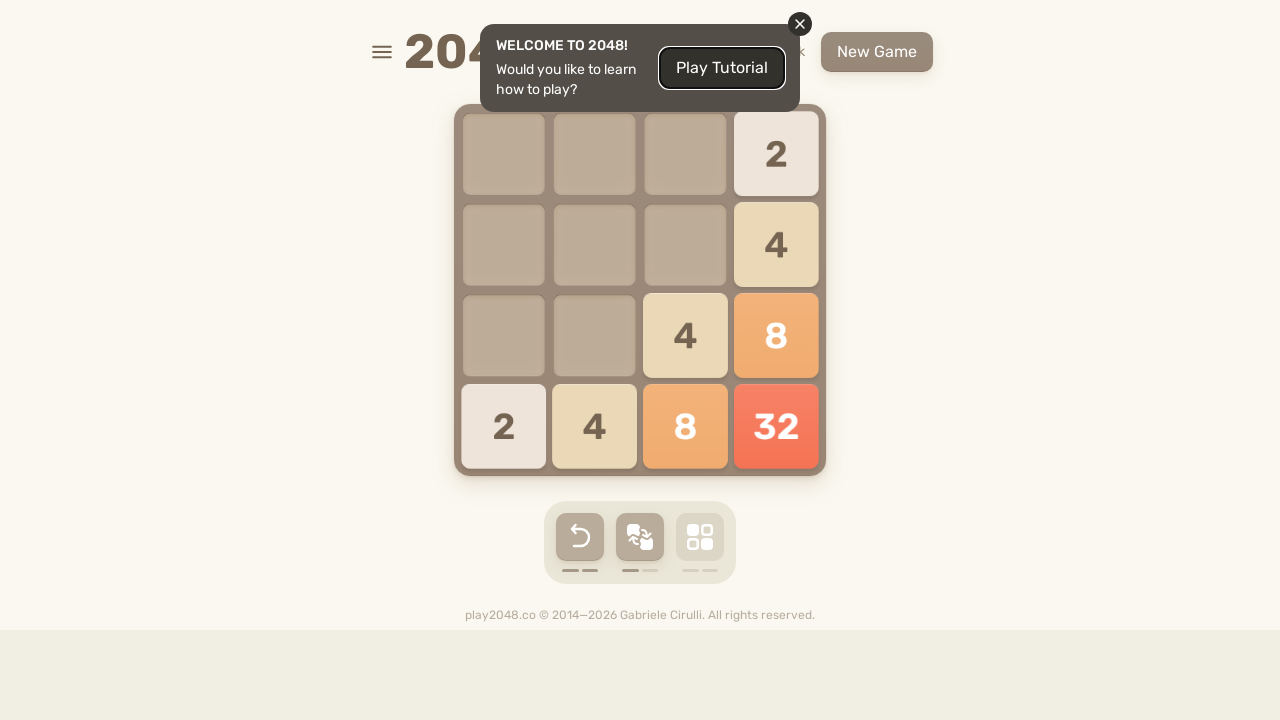

Pressed ArrowDown key on html >> nth=0
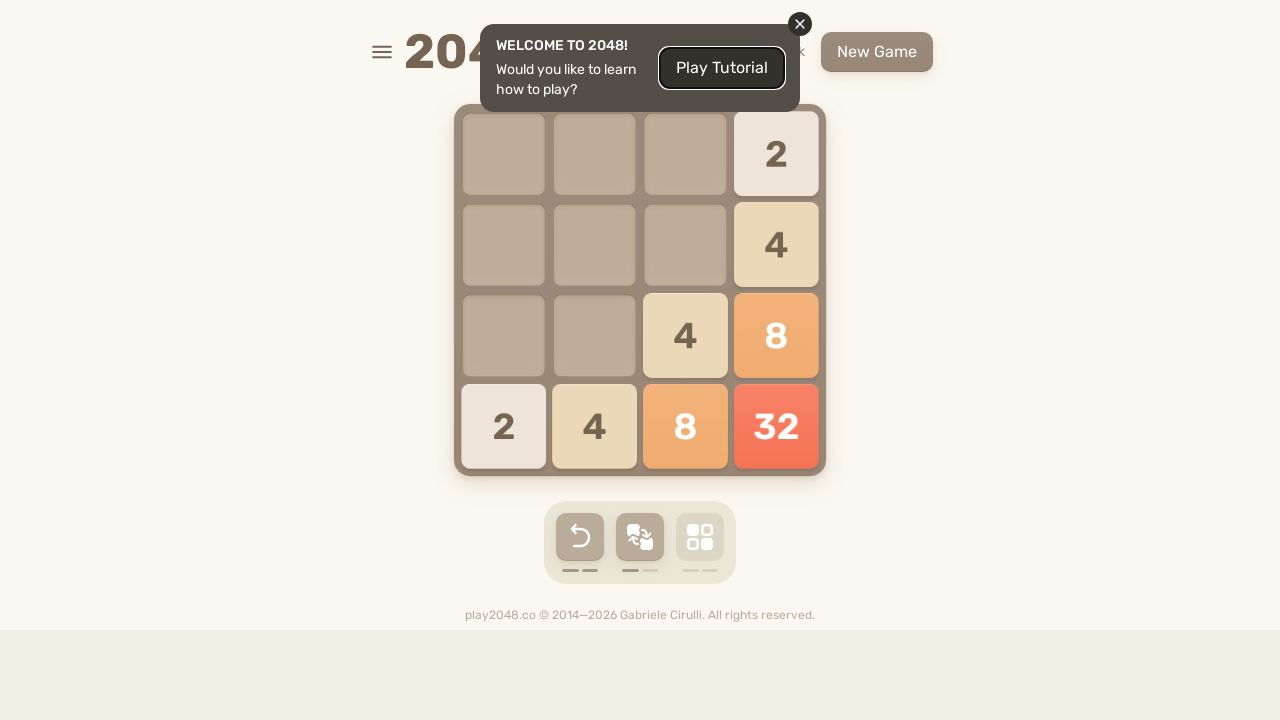

Pressed ArrowRight key on html >> nth=0
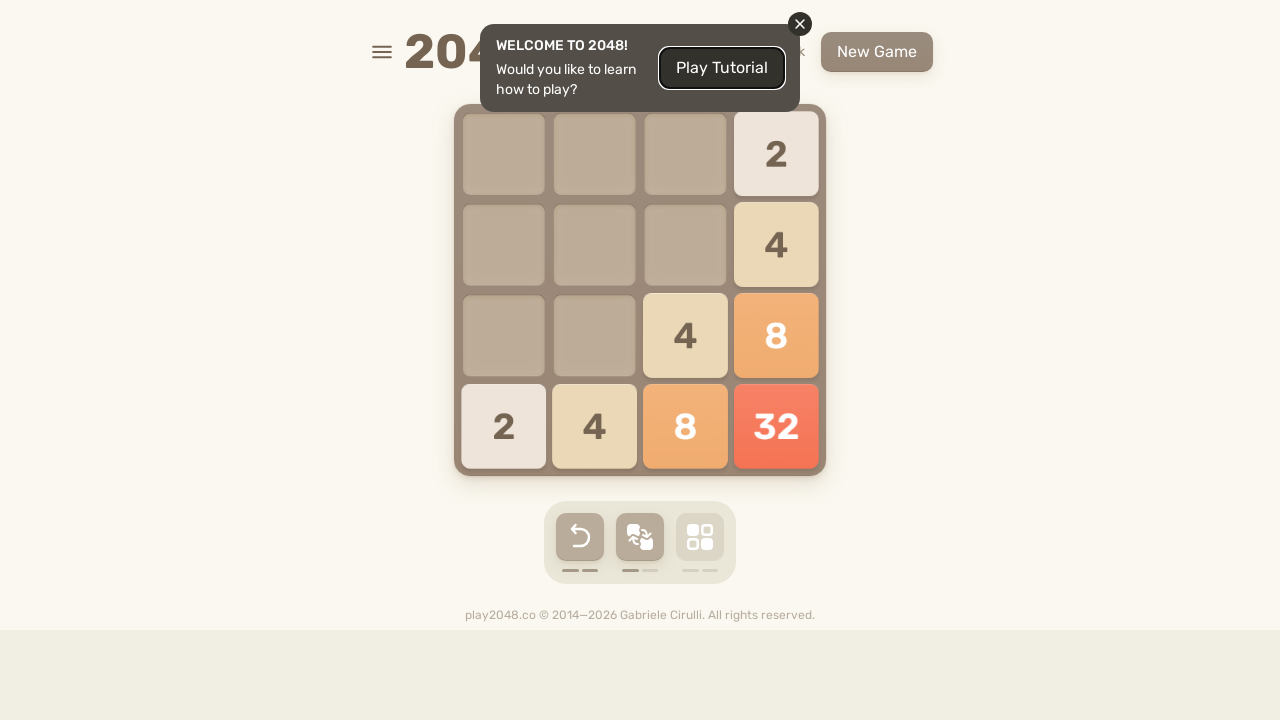

Pressed ArrowDown key on html >> nth=0
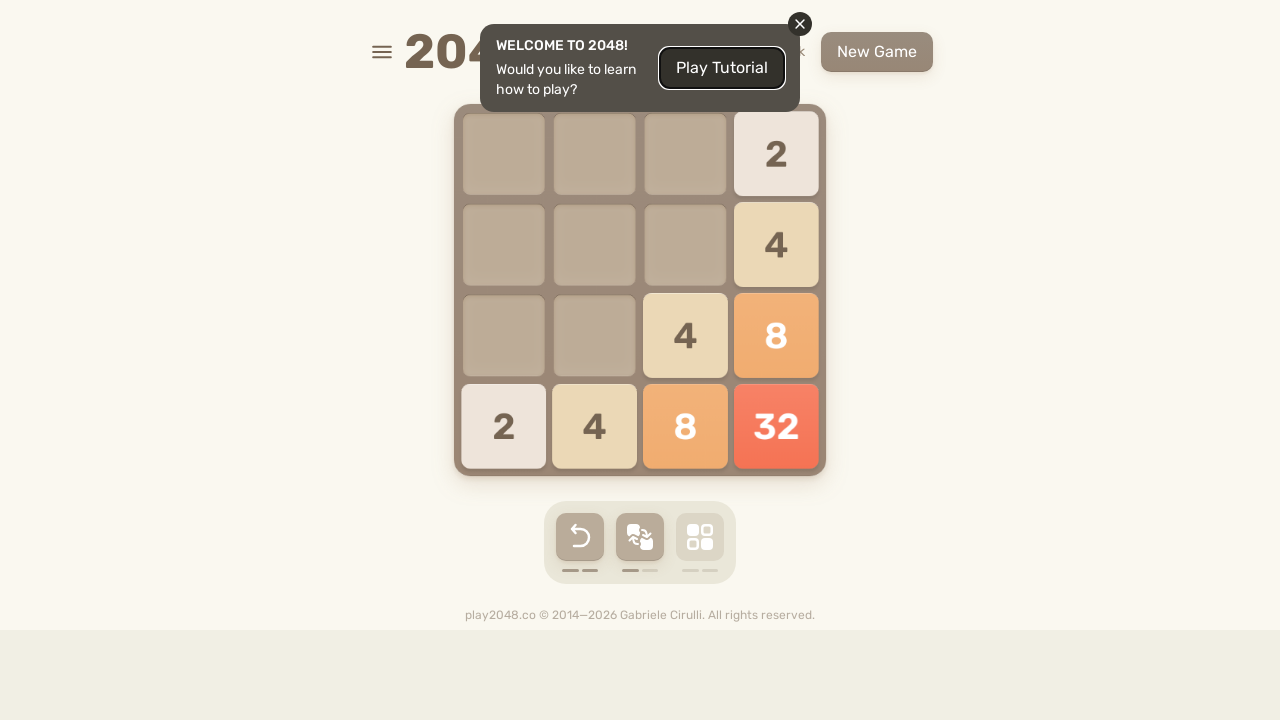

Pressed ArrowRight key on html >> nth=0
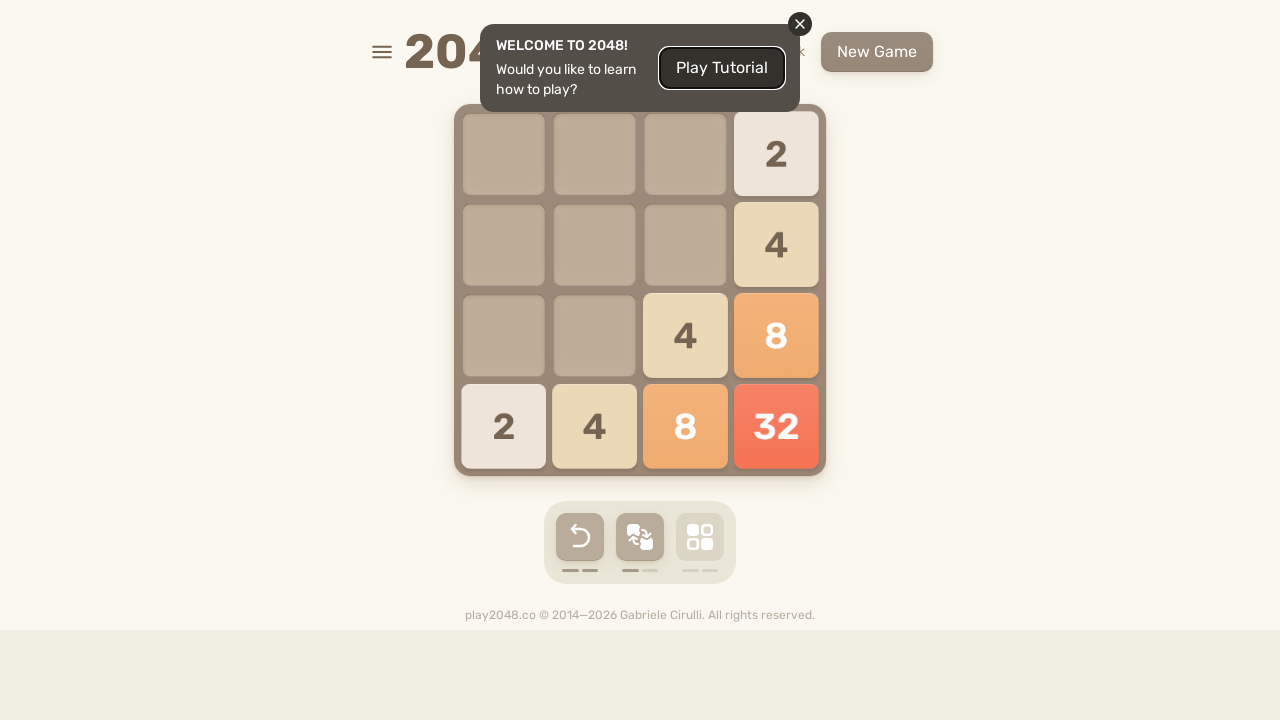

Pressed ArrowDown key on html >> nth=0
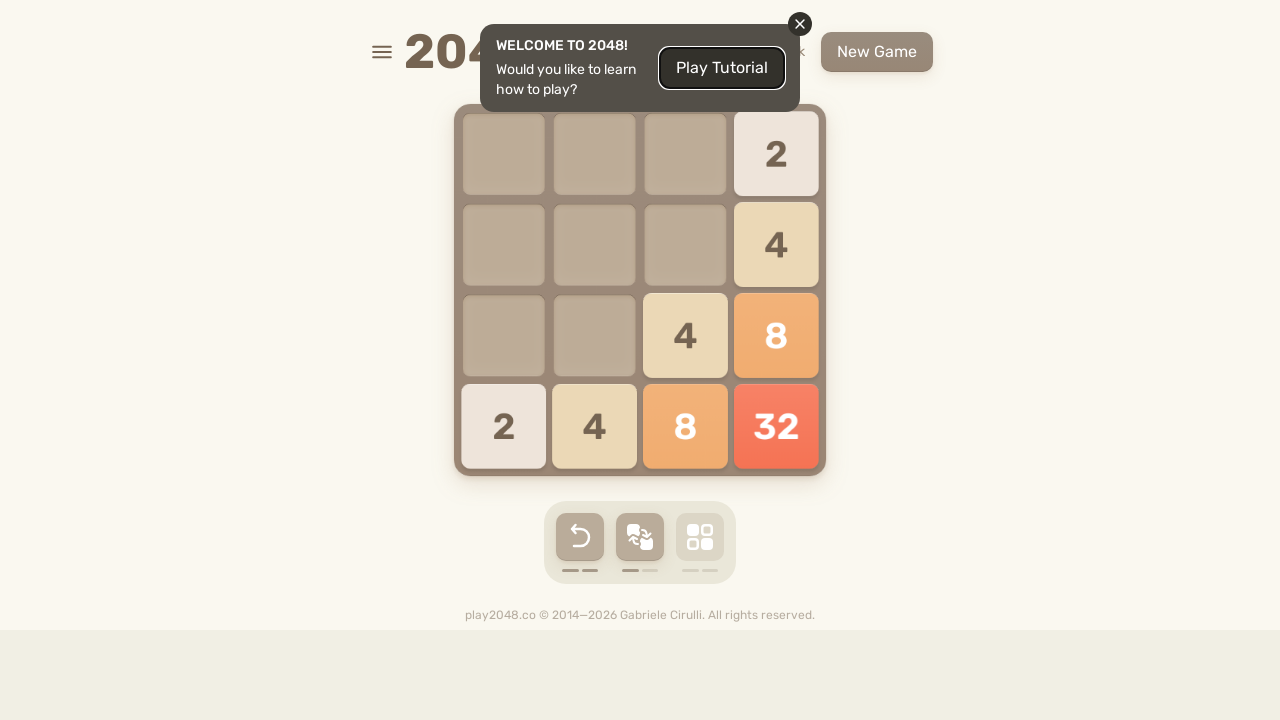

Pressed ArrowRight key on html >> nth=0
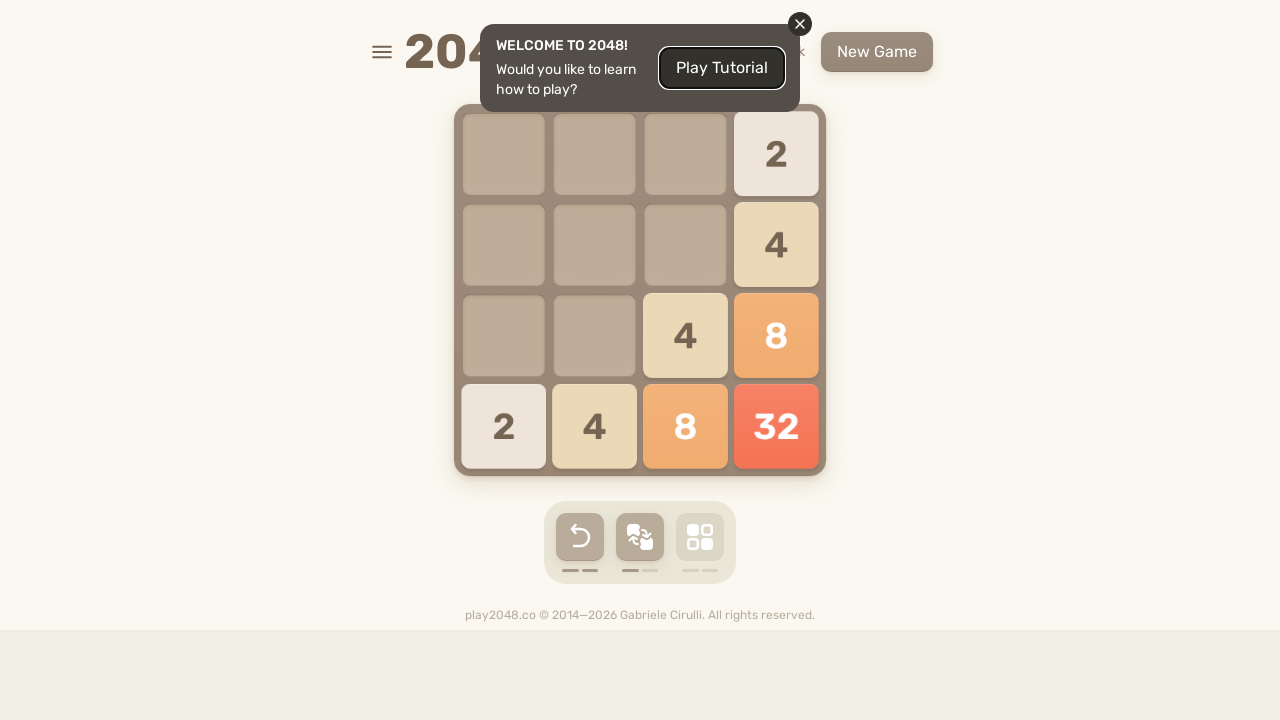

Pressed ArrowDown key on html >> nth=0
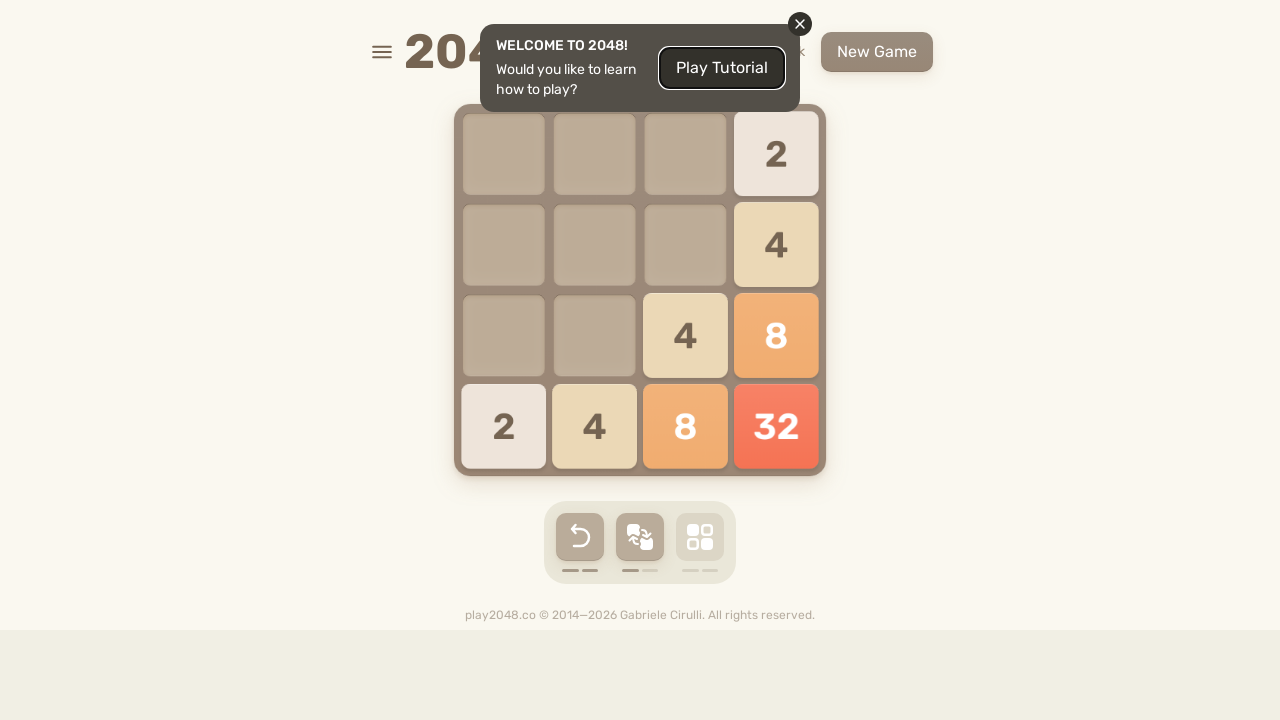

Pressed ArrowRight key on html >> nth=0
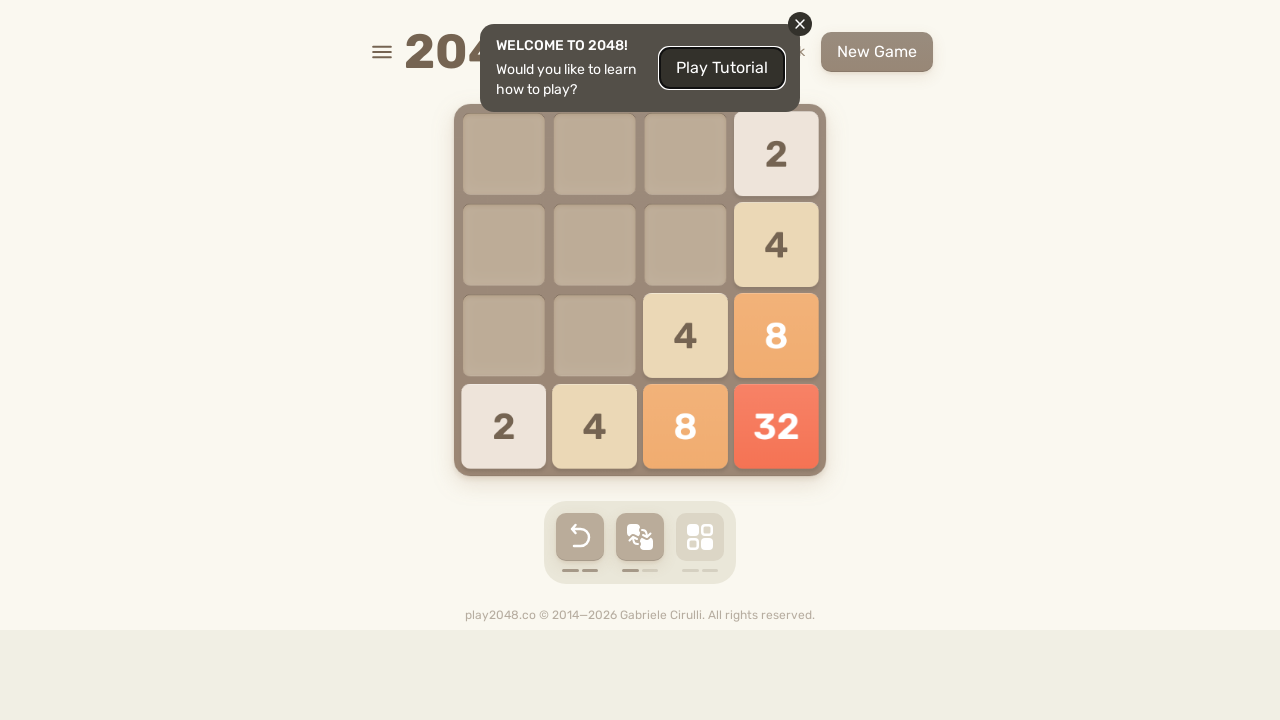

Pressed ArrowDown key on html >> nth=0
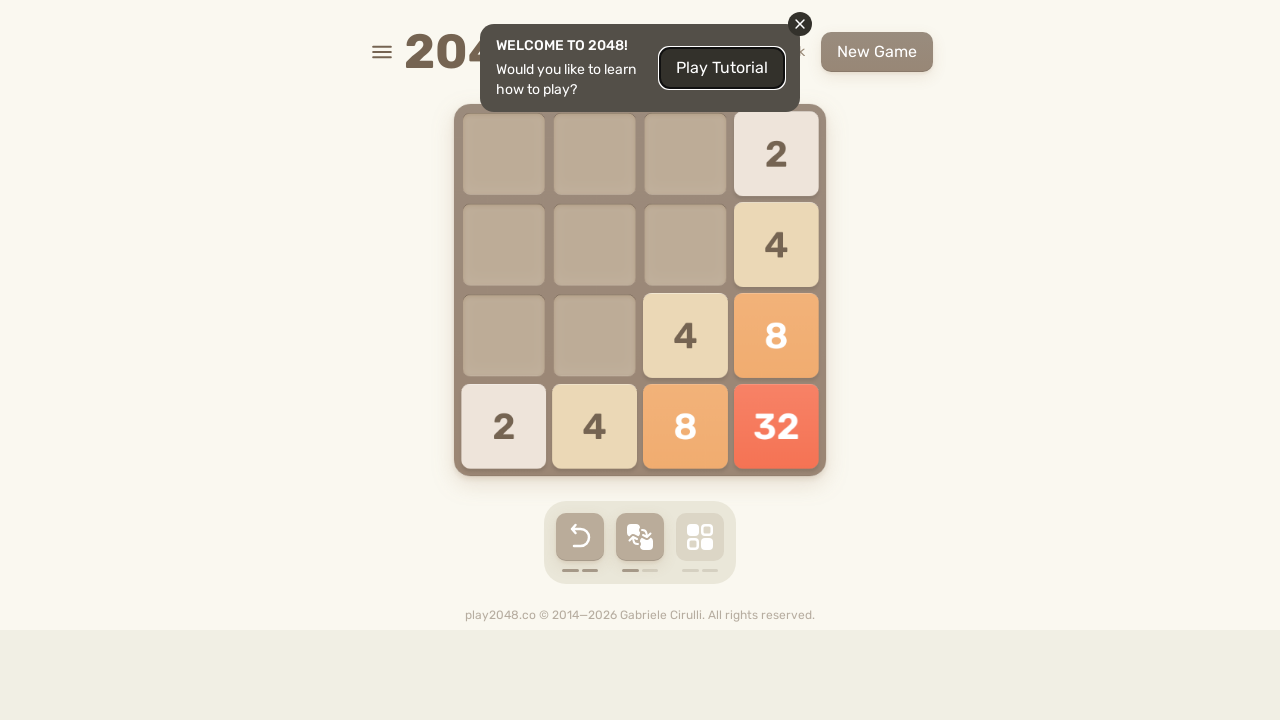

Pressed ArrowRight key on html >> nth=0
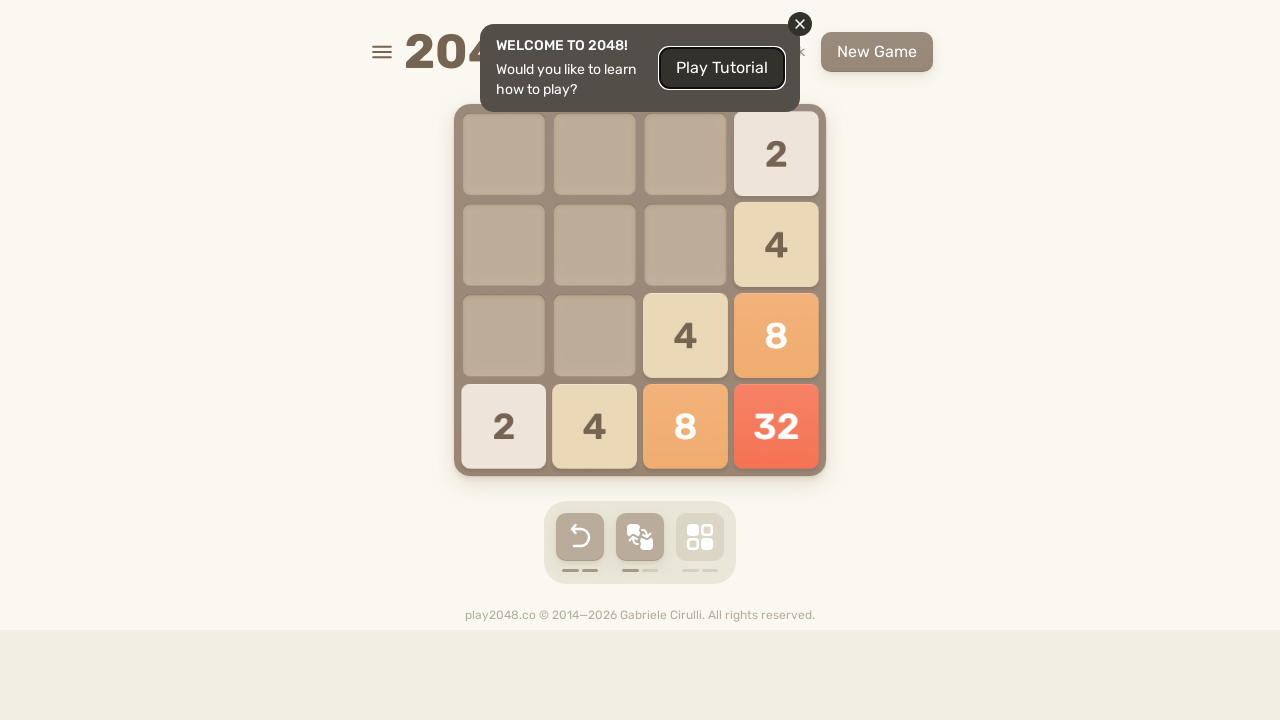

Pressed ArrowDown key on html >> nth=0
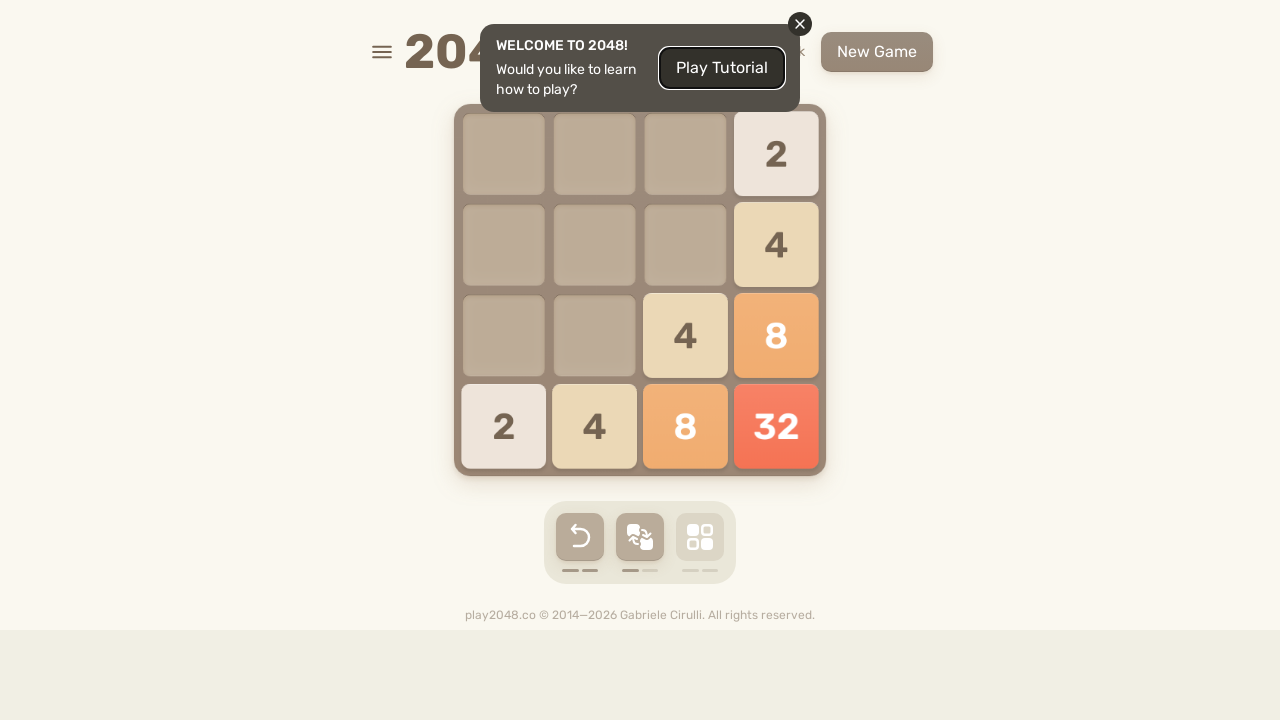

Pressed ArrowRight key on html >> nth=0
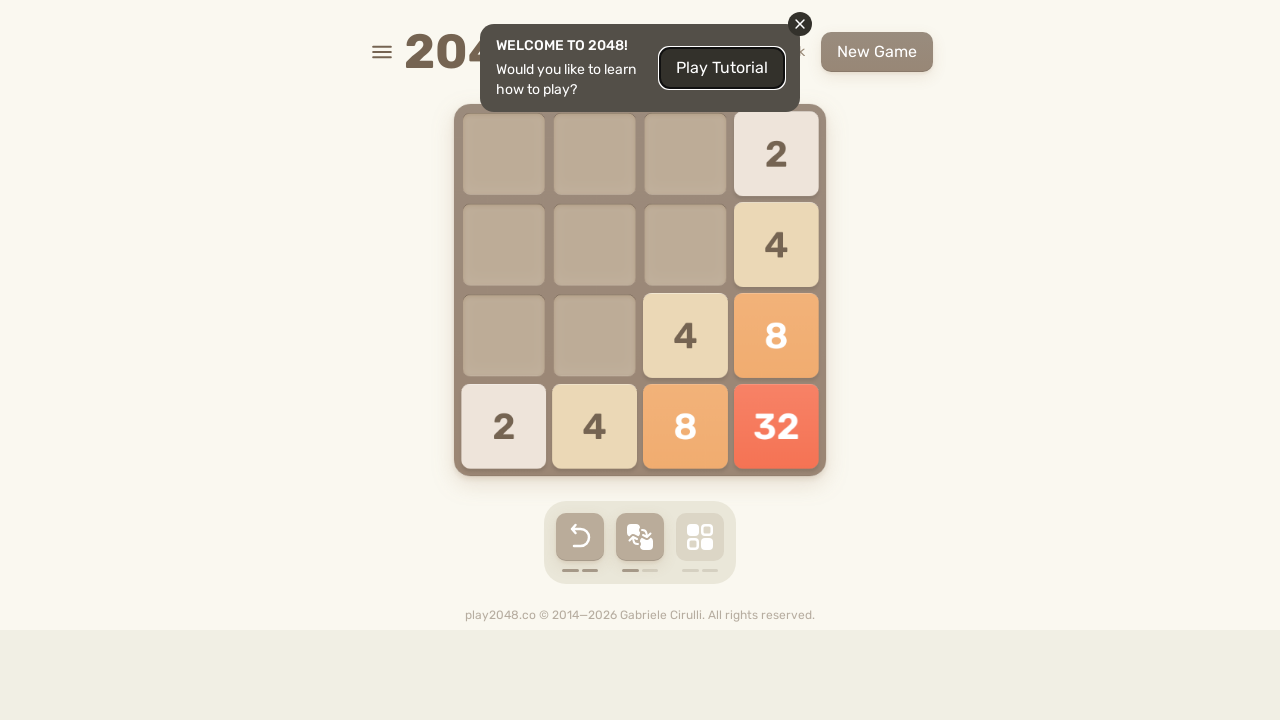

Pressed ArrowDown key on html >> nth=0
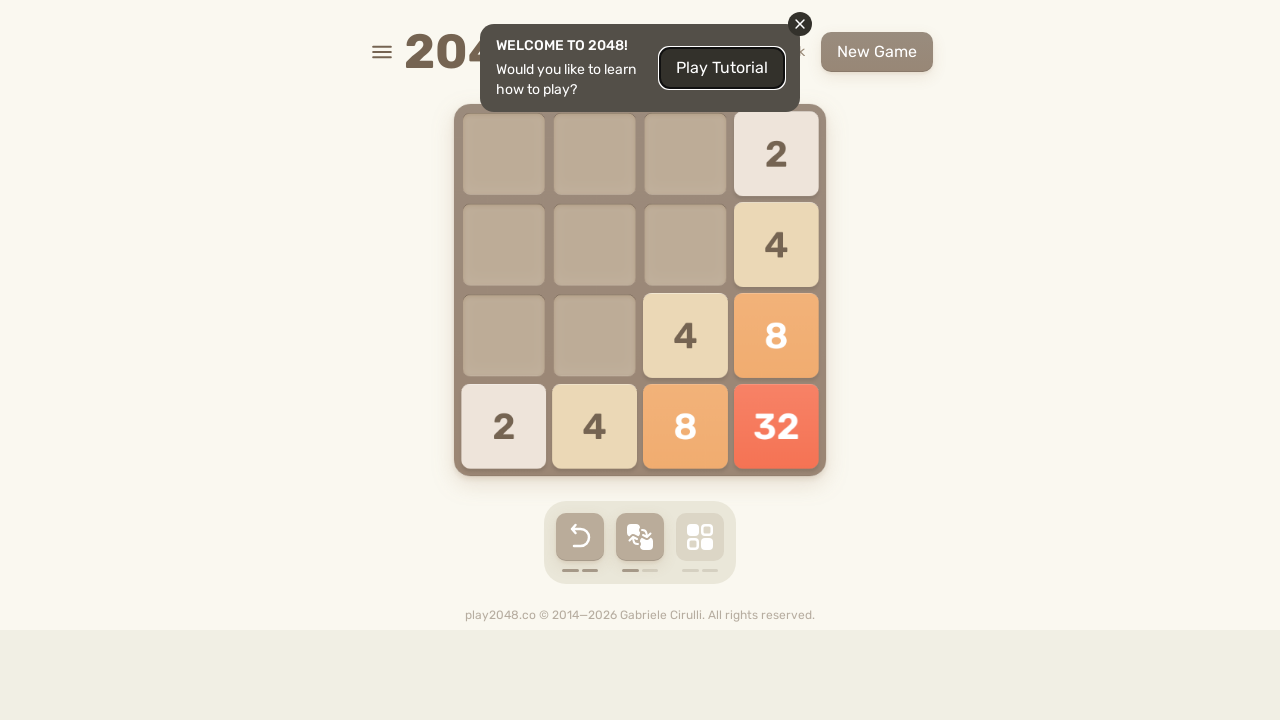

Pressed ArrowRight key on html >> nth=0
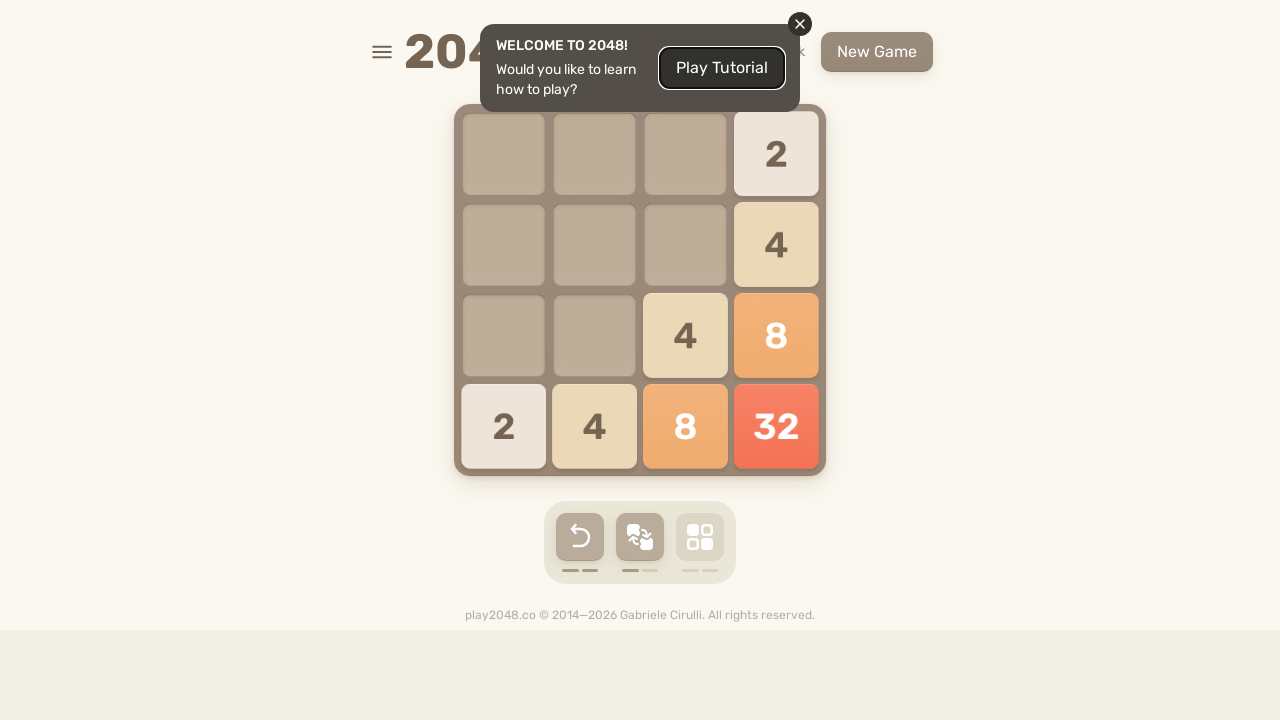

Pressed ArrowDown key on html >> nth=0
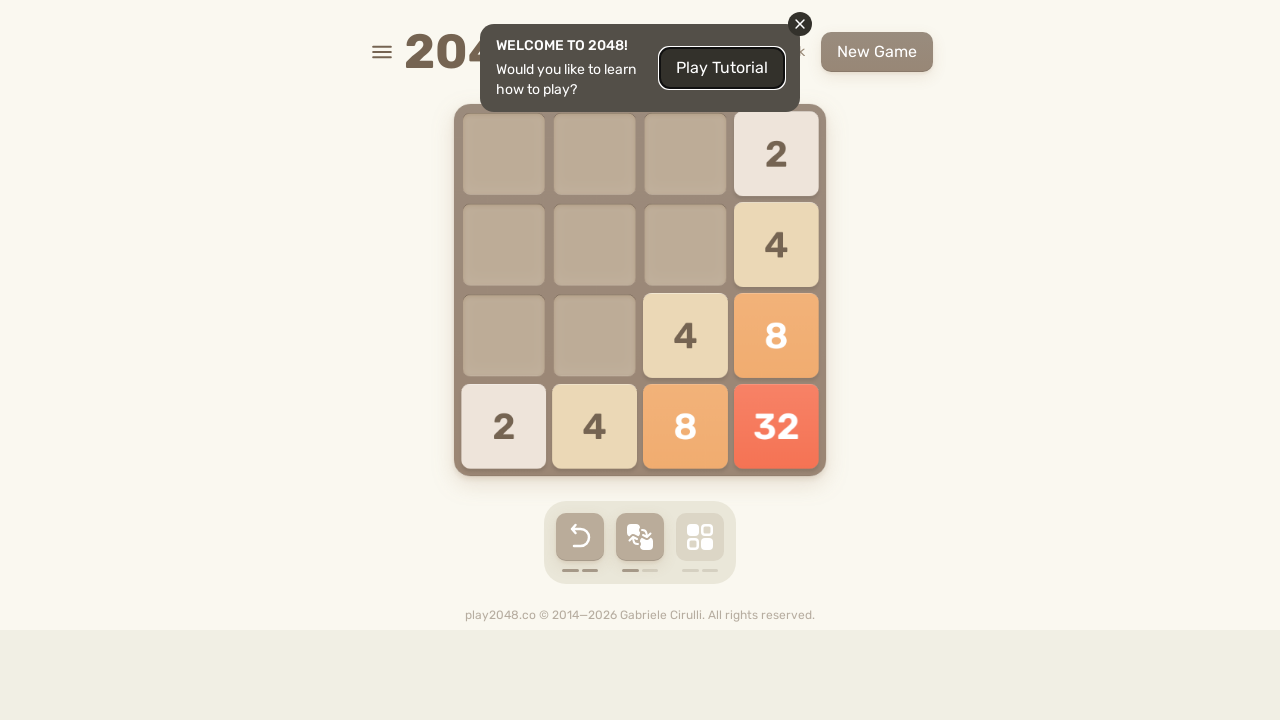

Pressed ArrowRight key on html >> nth=0
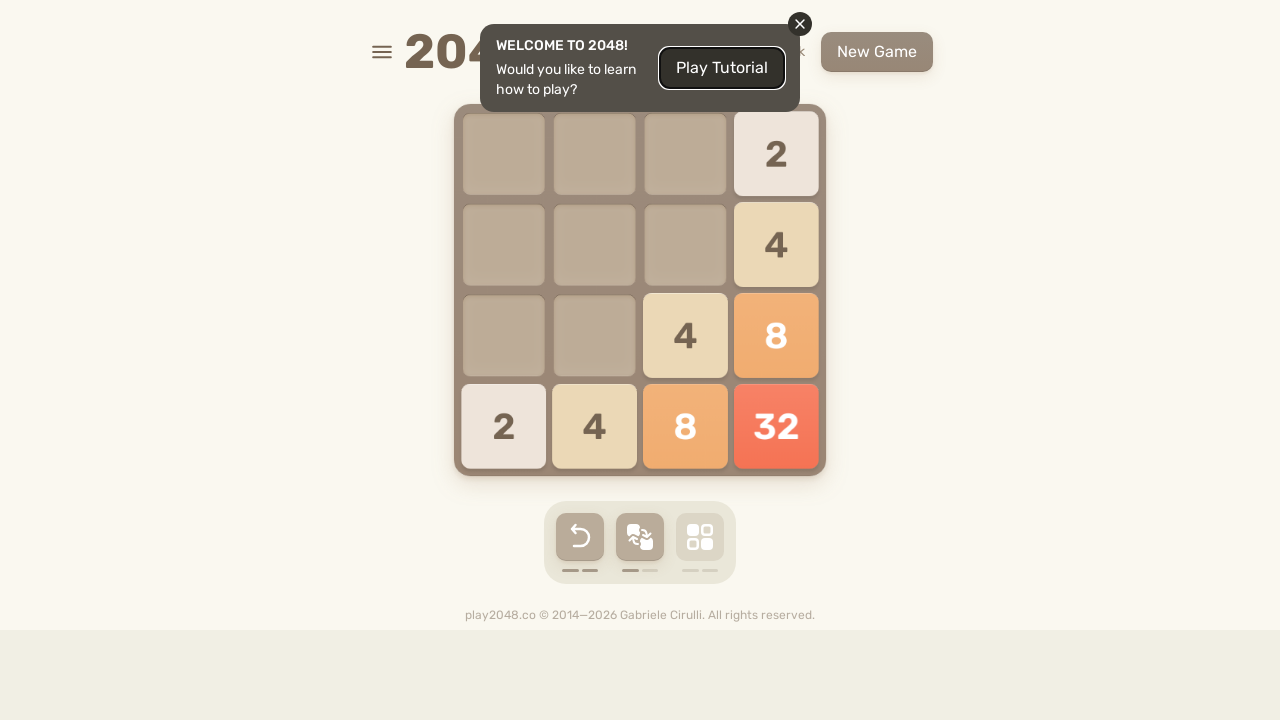

Pressed ArrowDown key on html >> nth=0
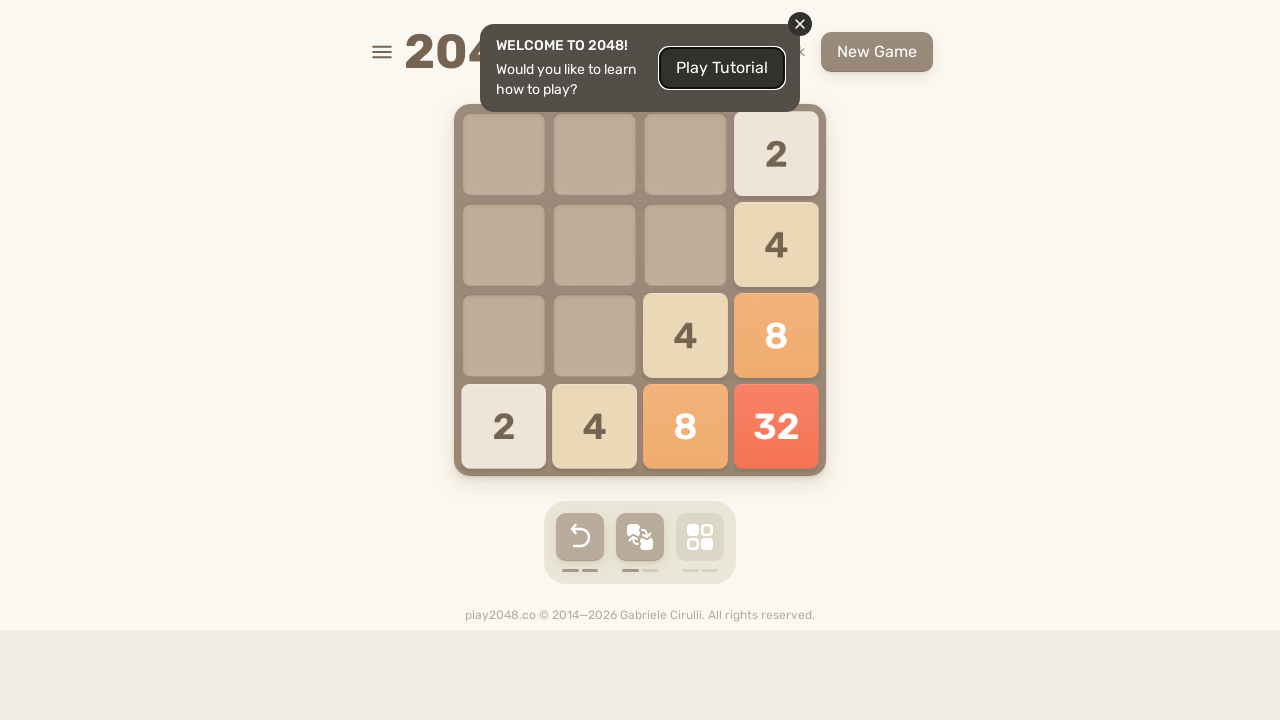

Pressed ArrowRight key on html >> nth=0
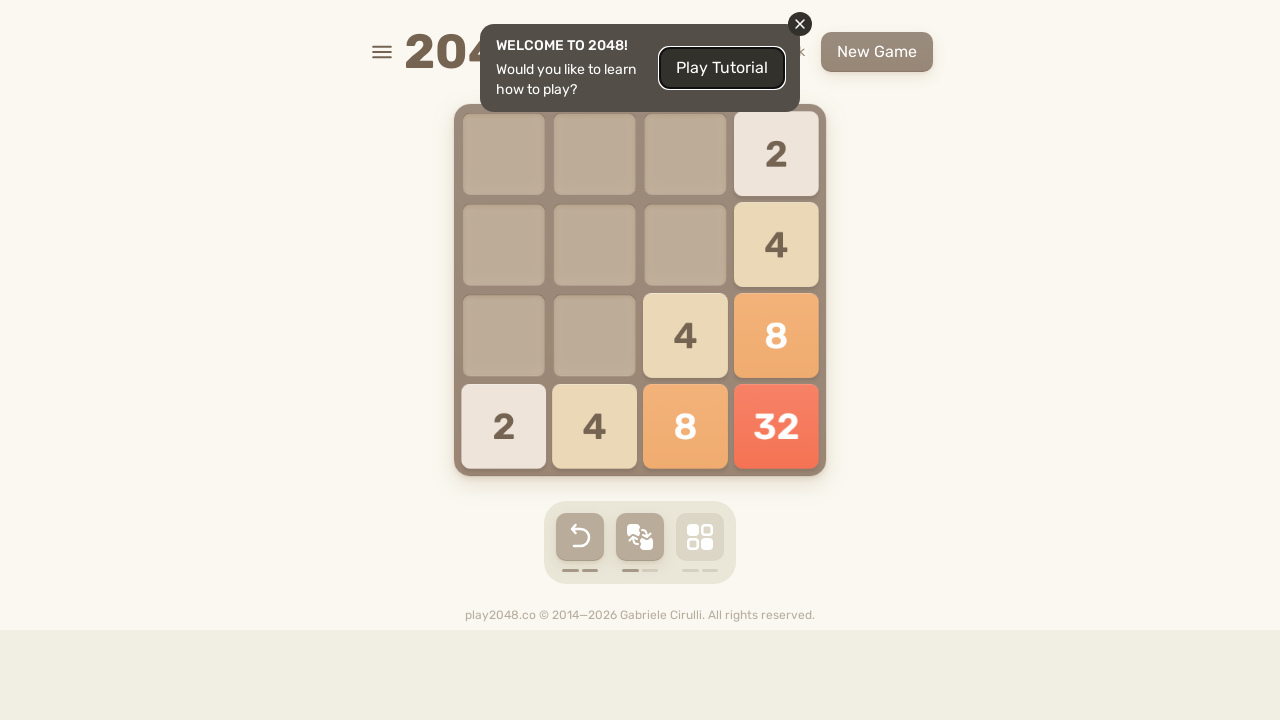

Pressed ArrowDown key on html >> nth=0
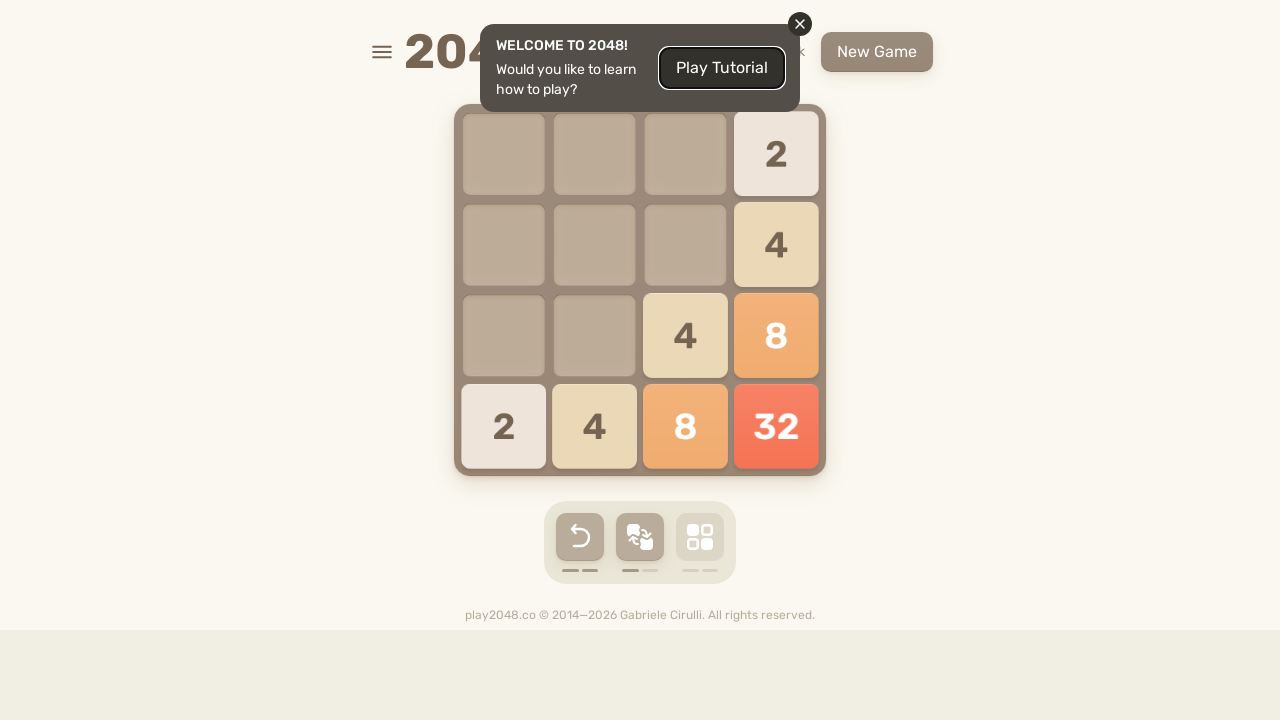

Pressed ArrowRight key on html >> nth=0
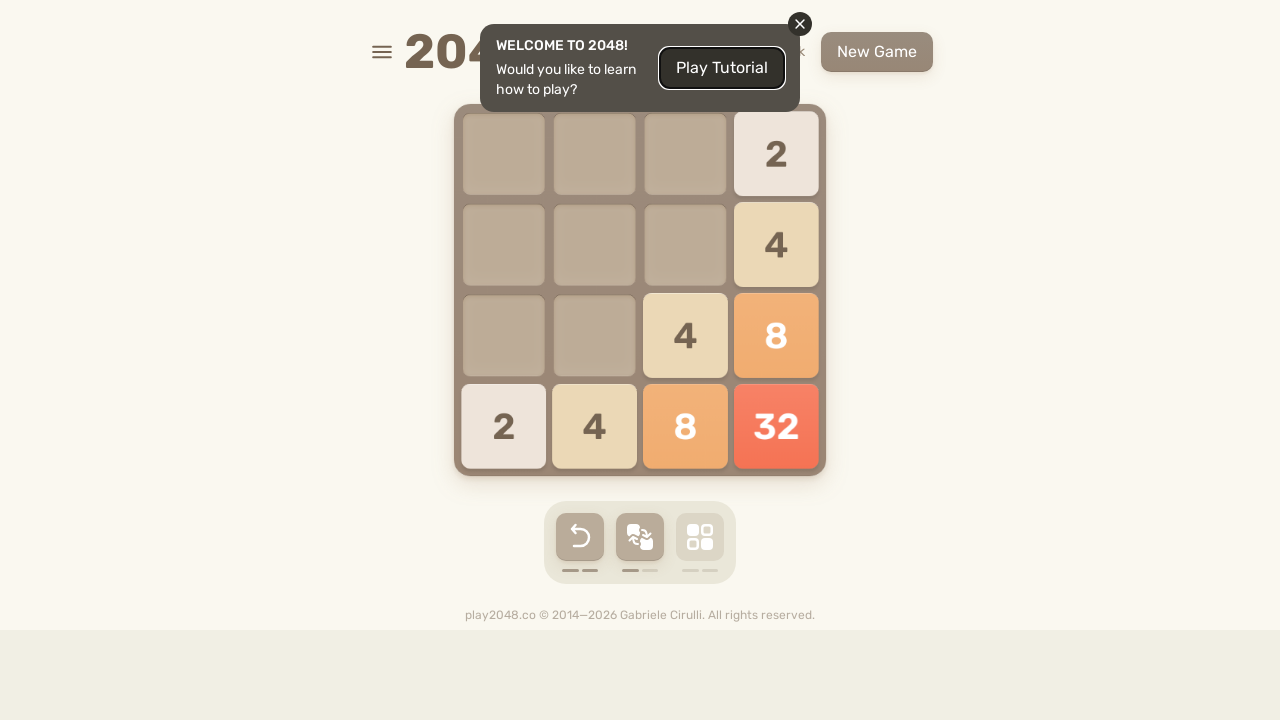

Pressed ArrowDown key on html >> nth=0
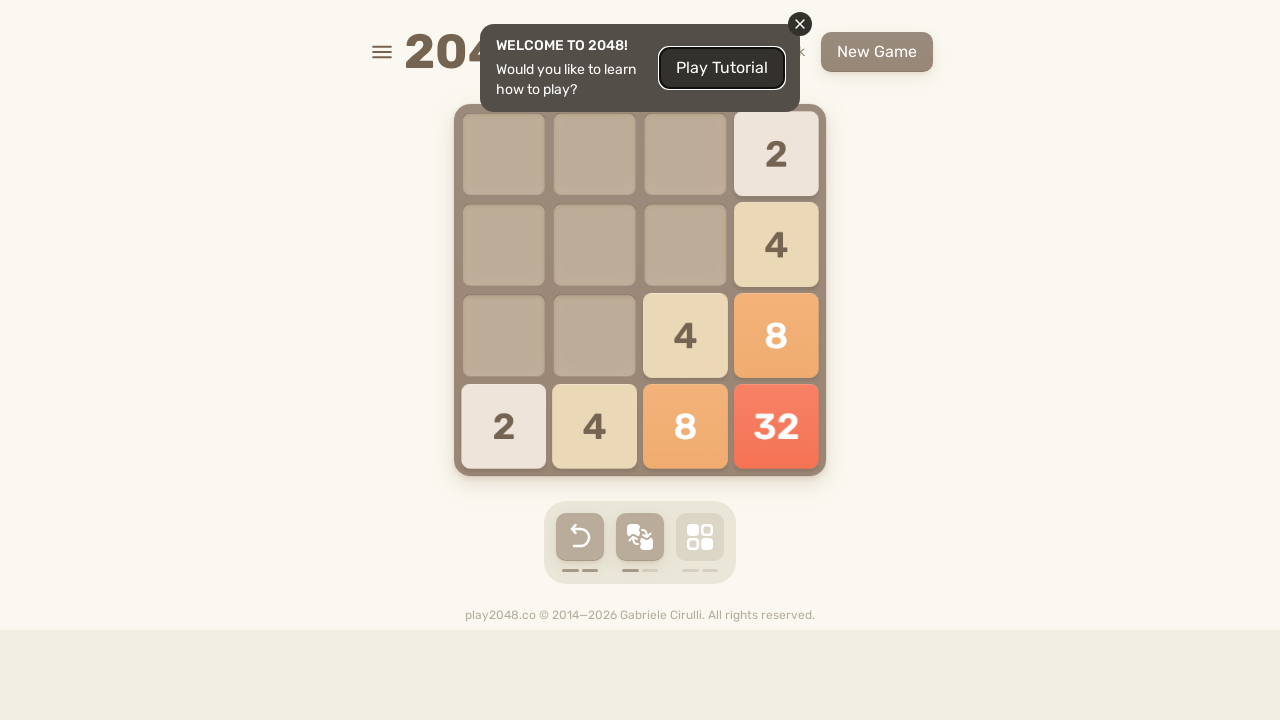

Pressed ArrowRight key on html >> nth=0
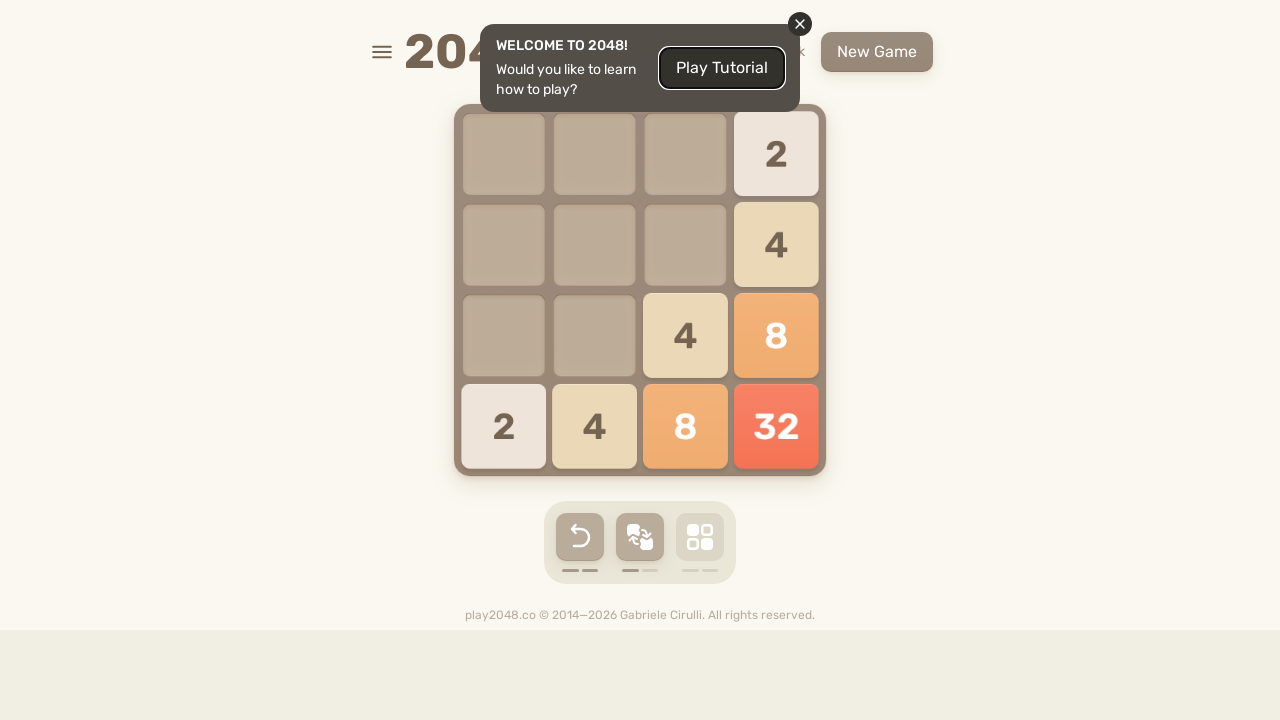

Pressed ArrowDown key on html >> nth=0
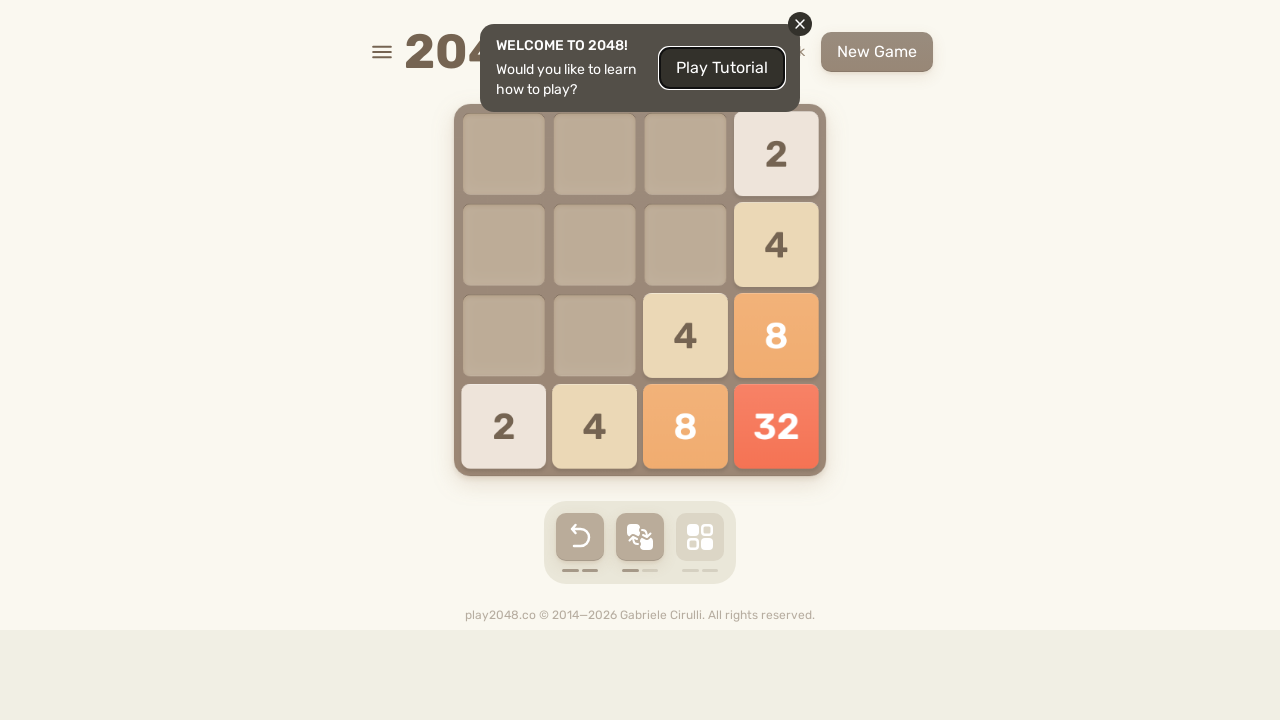

Pressed ArrowRight key on html >> nth=0
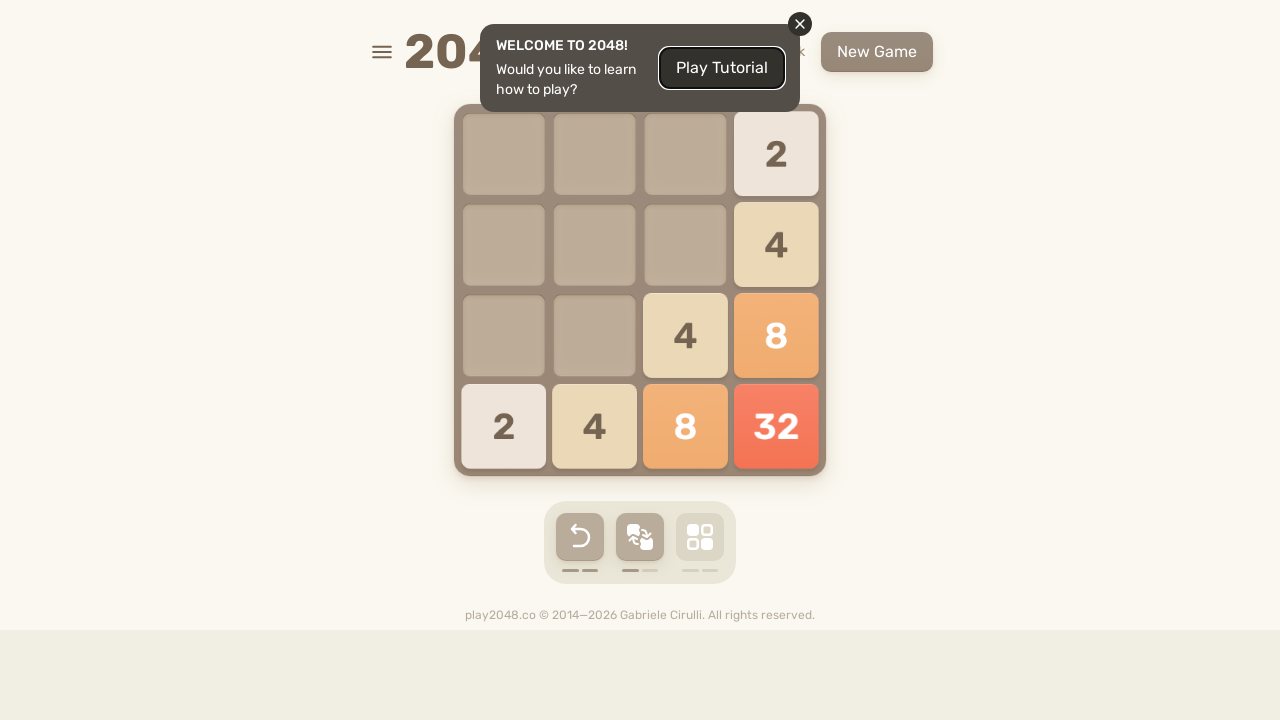

Pressed ArrowDown key on html >> nth=0
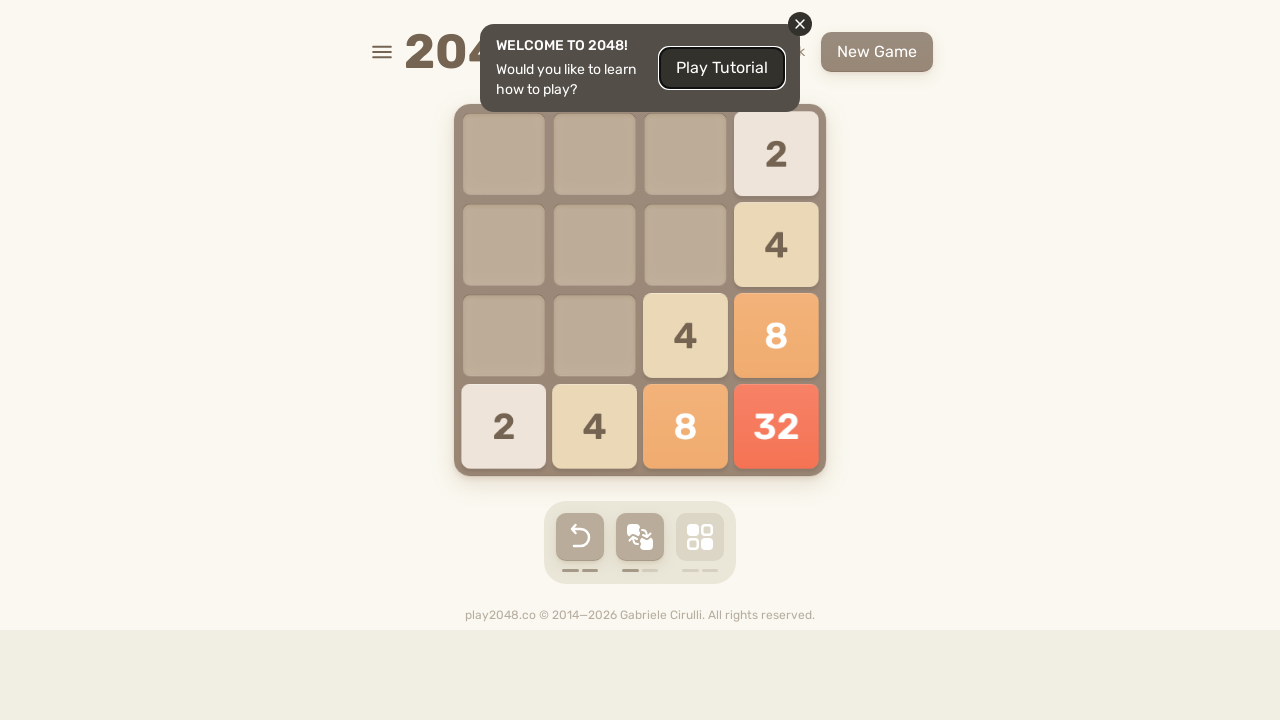

Pressed ArrowRight key on html >> nth=0
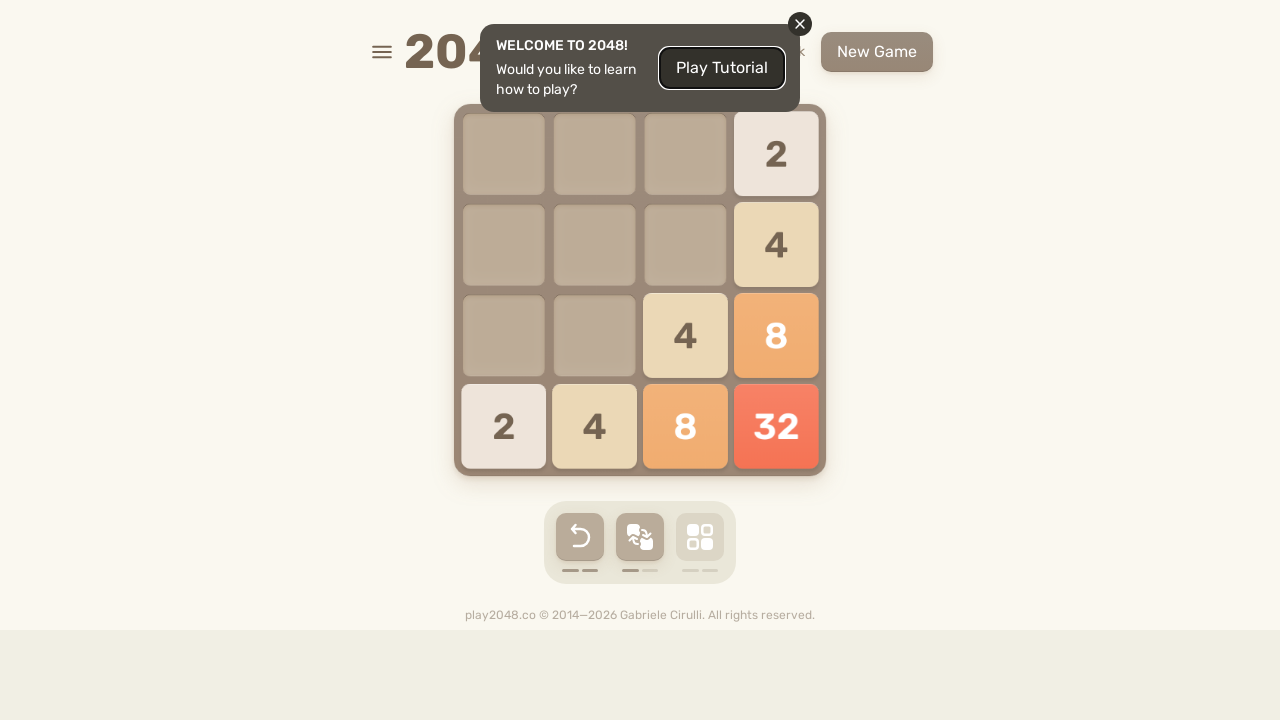

Pressed ArrowDown key on html >> nth=0
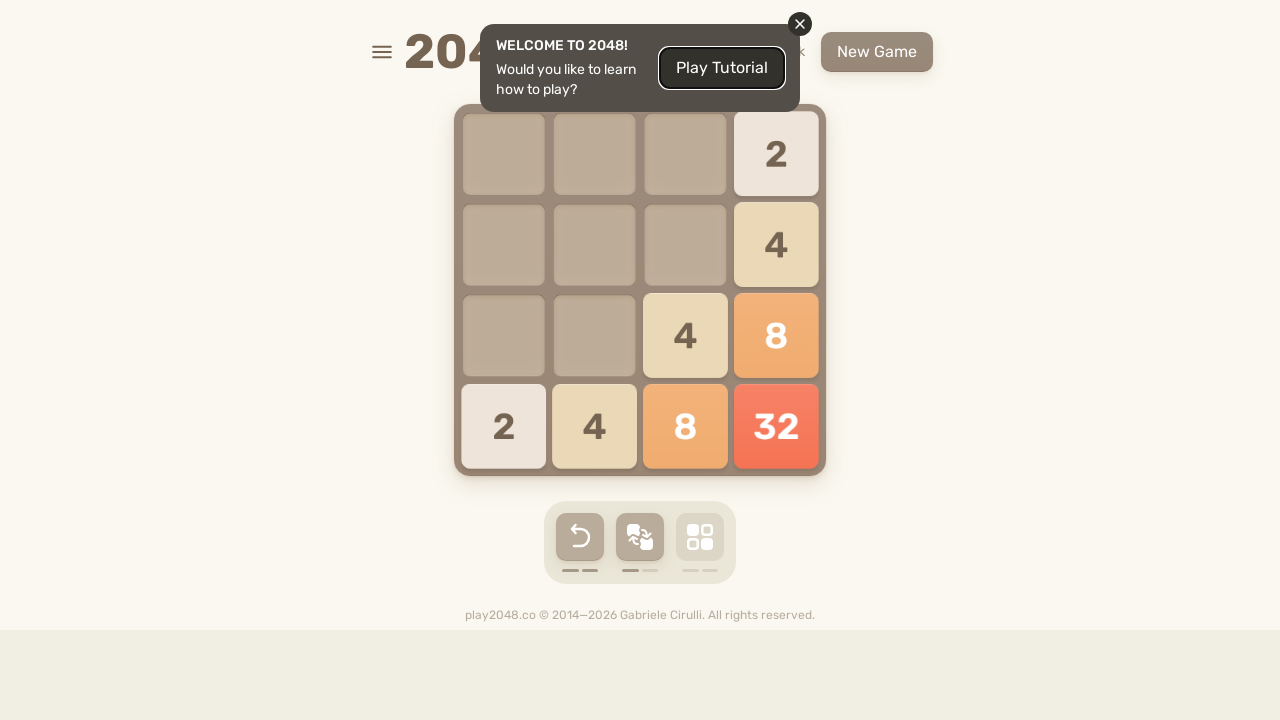

Pressed ArrowRight key on html >> nth=0
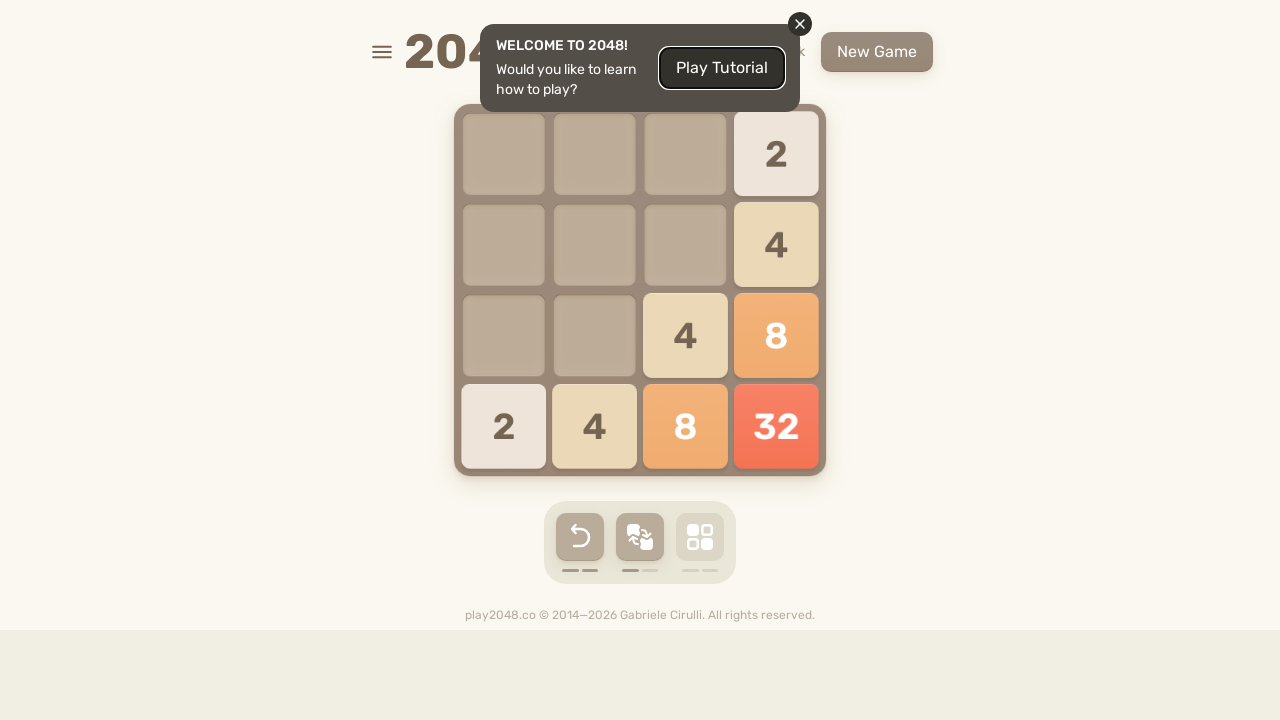

Pressed ArrowDown key on html >> nth=0
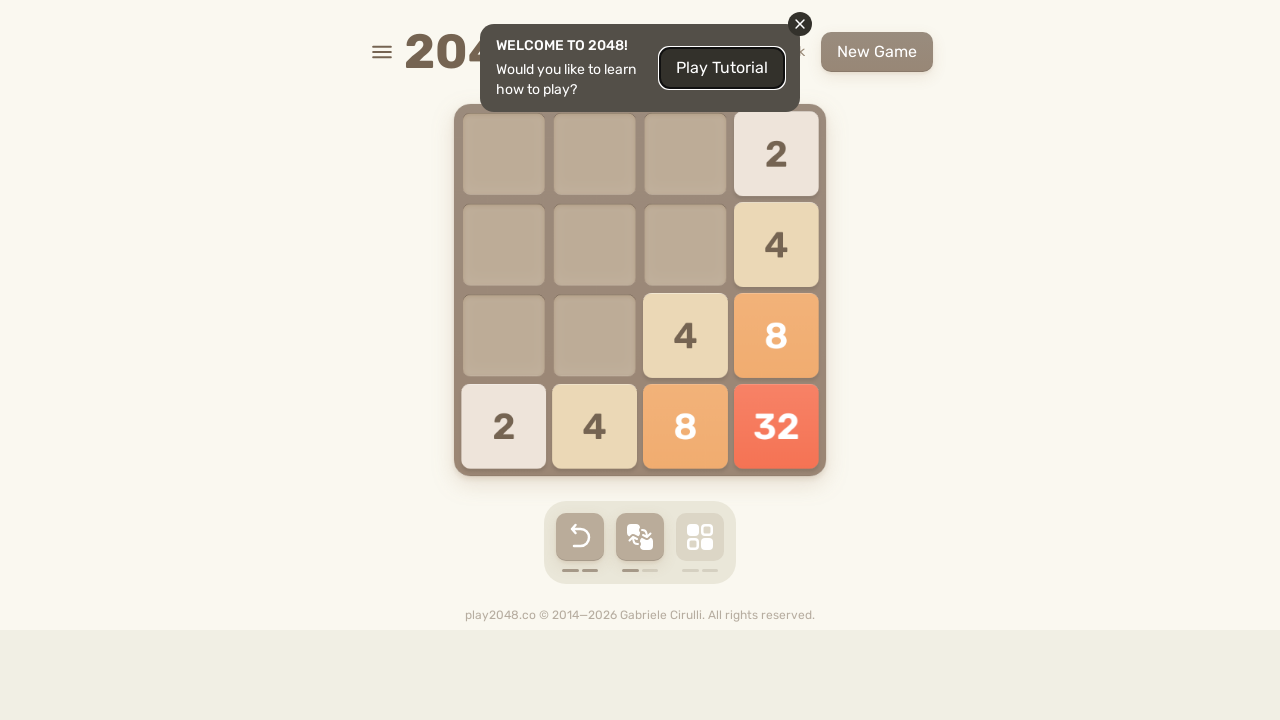

Pressed ArrowRight key on html >> nth=0
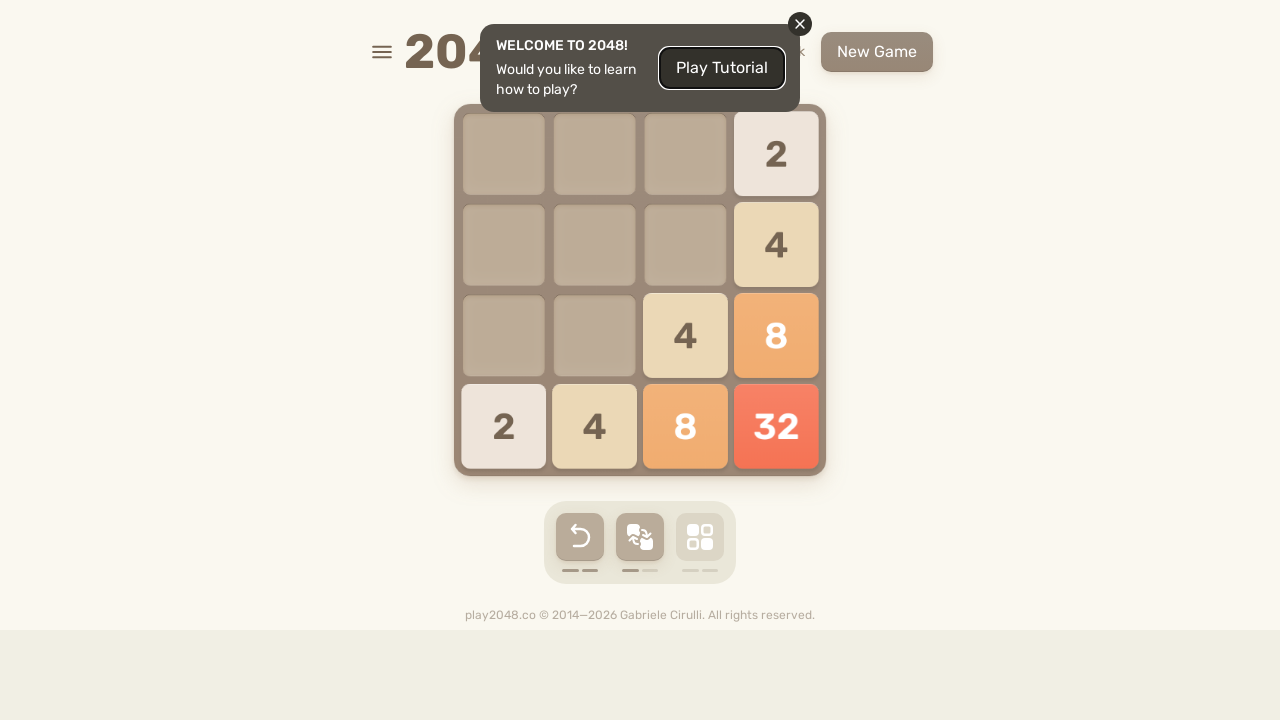

Pressed ArrowDown key on html >> nth=0
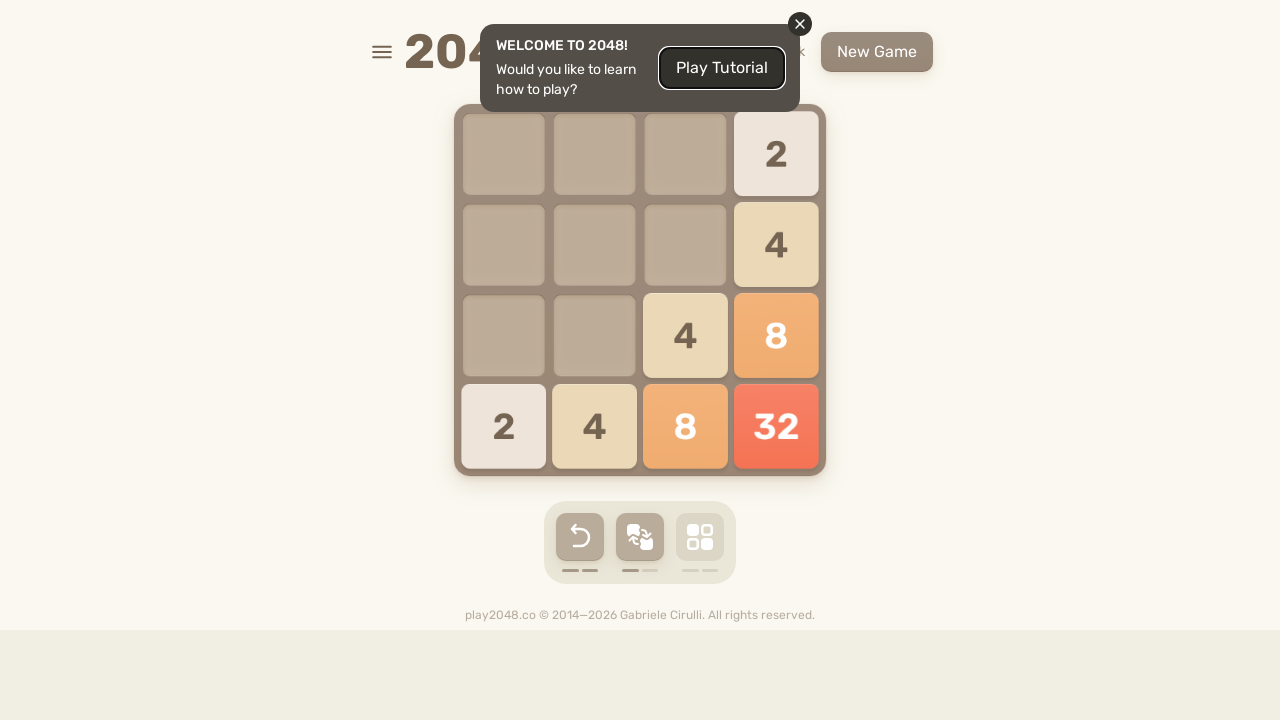

Pressed ArrowRight key on html >> nth=0
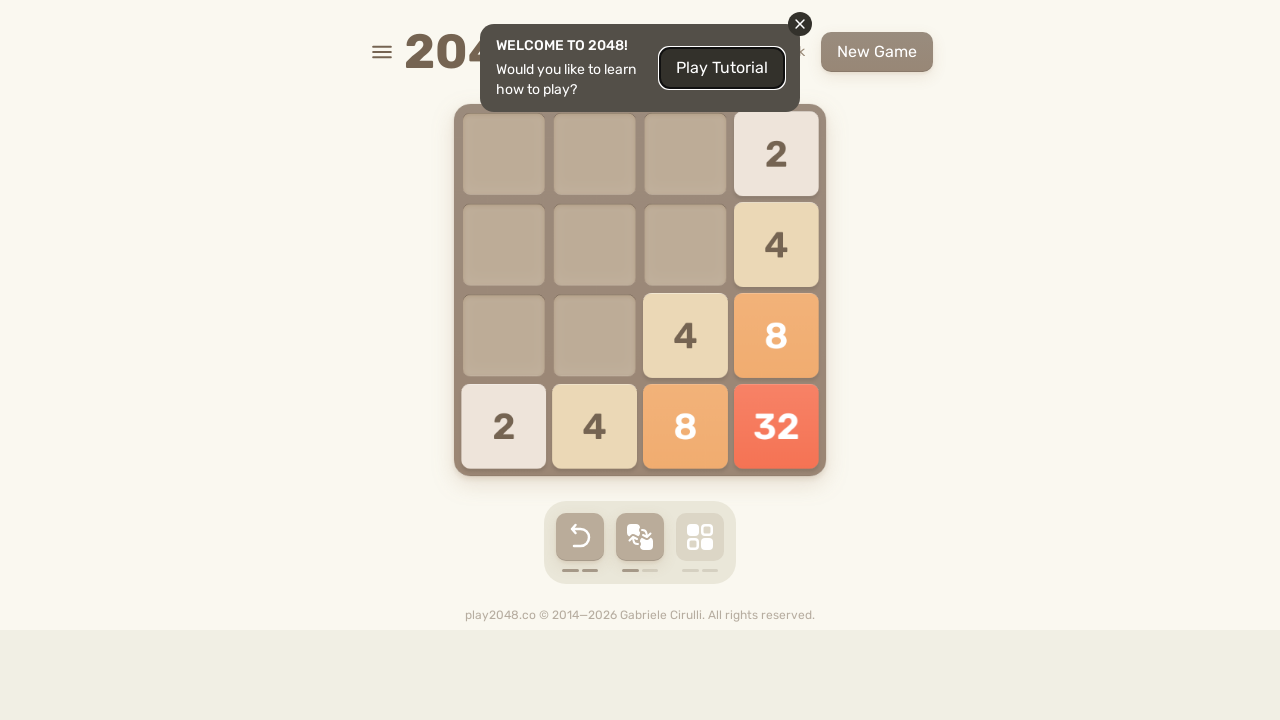

Pressed ArrowDown key on html >> nth=0
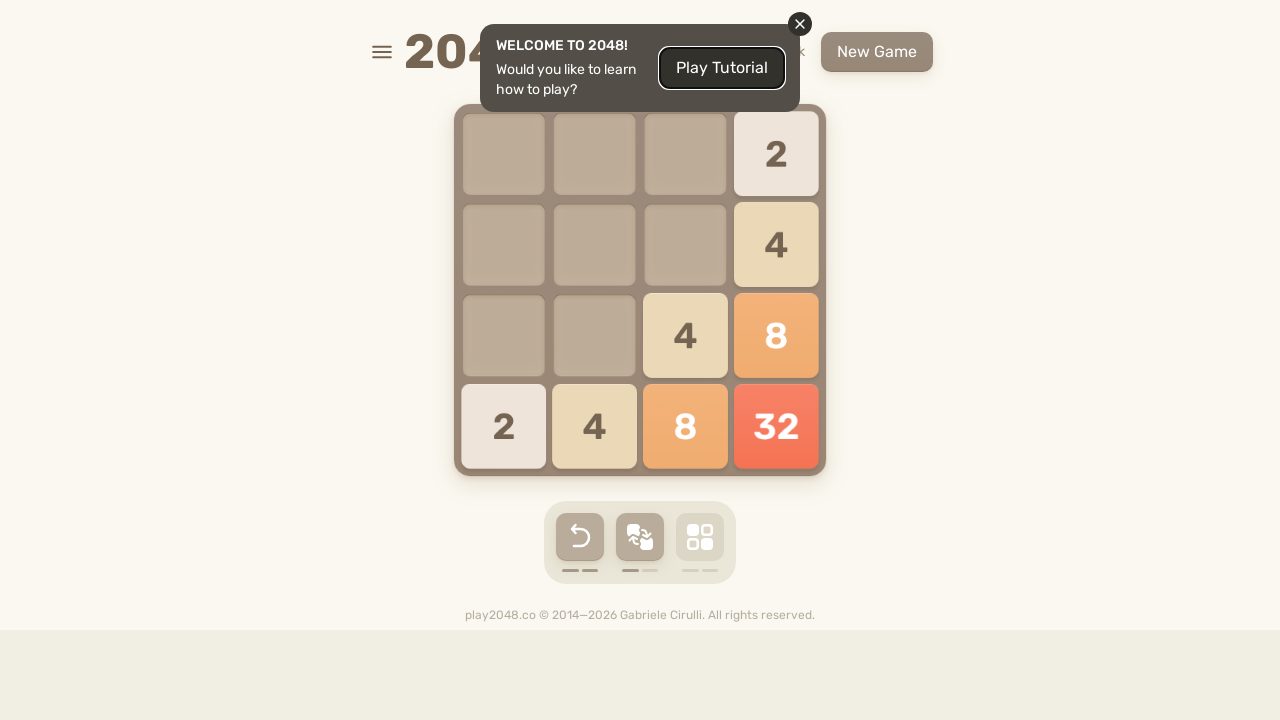

Pressed ArrowRight key on html >> nth=0
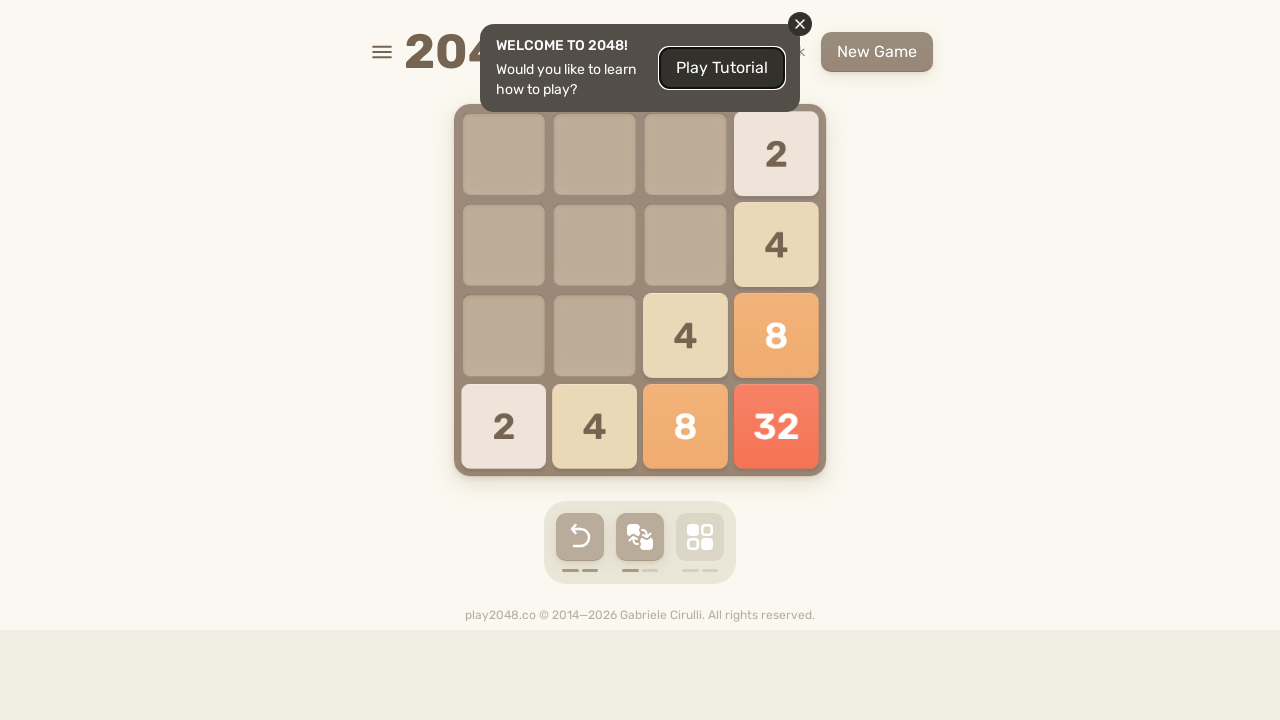

Pressed ArrowDown key on html >> nth=0
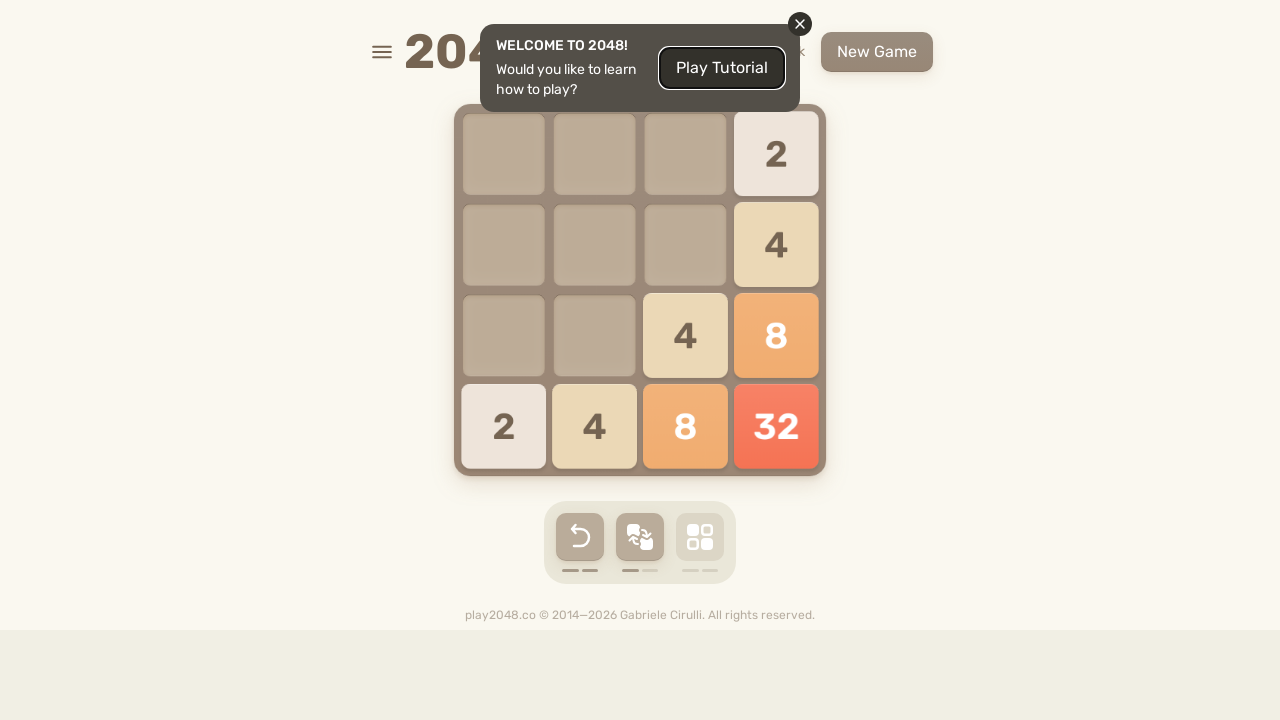

Pressed ArrowRight key on html >> nth=0
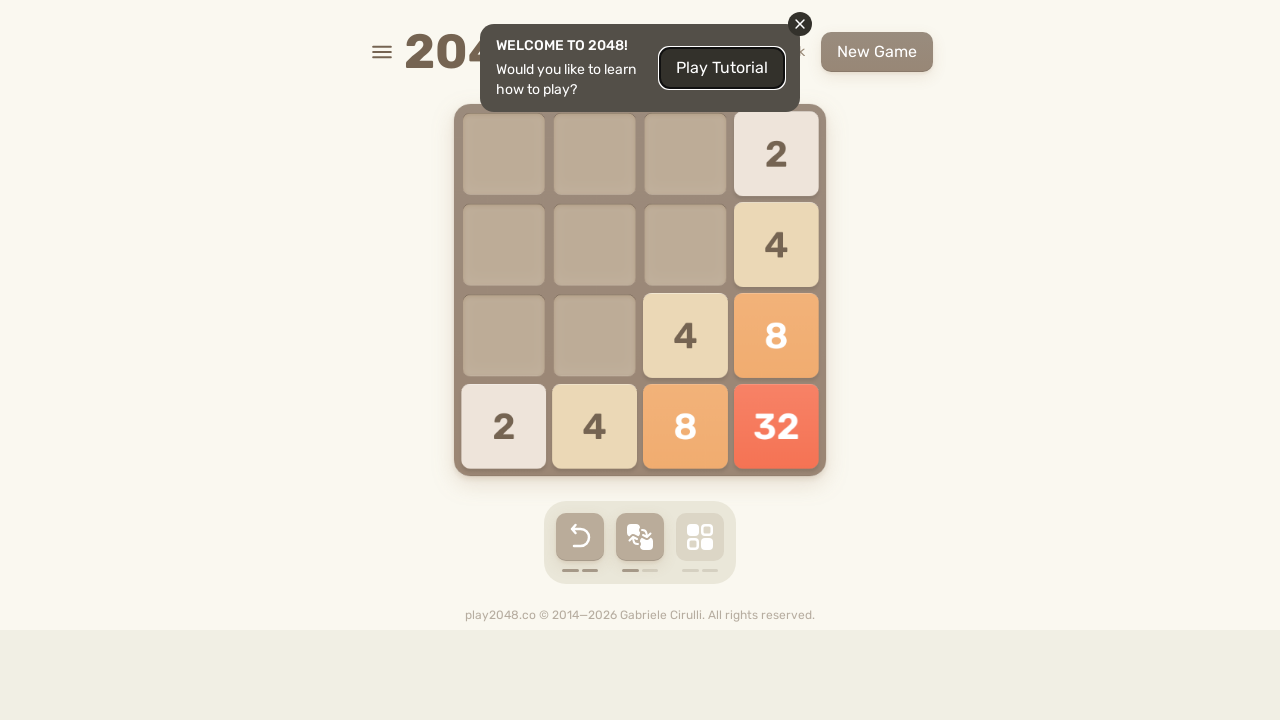

Pressed ArrowDown key on html >> nth=0
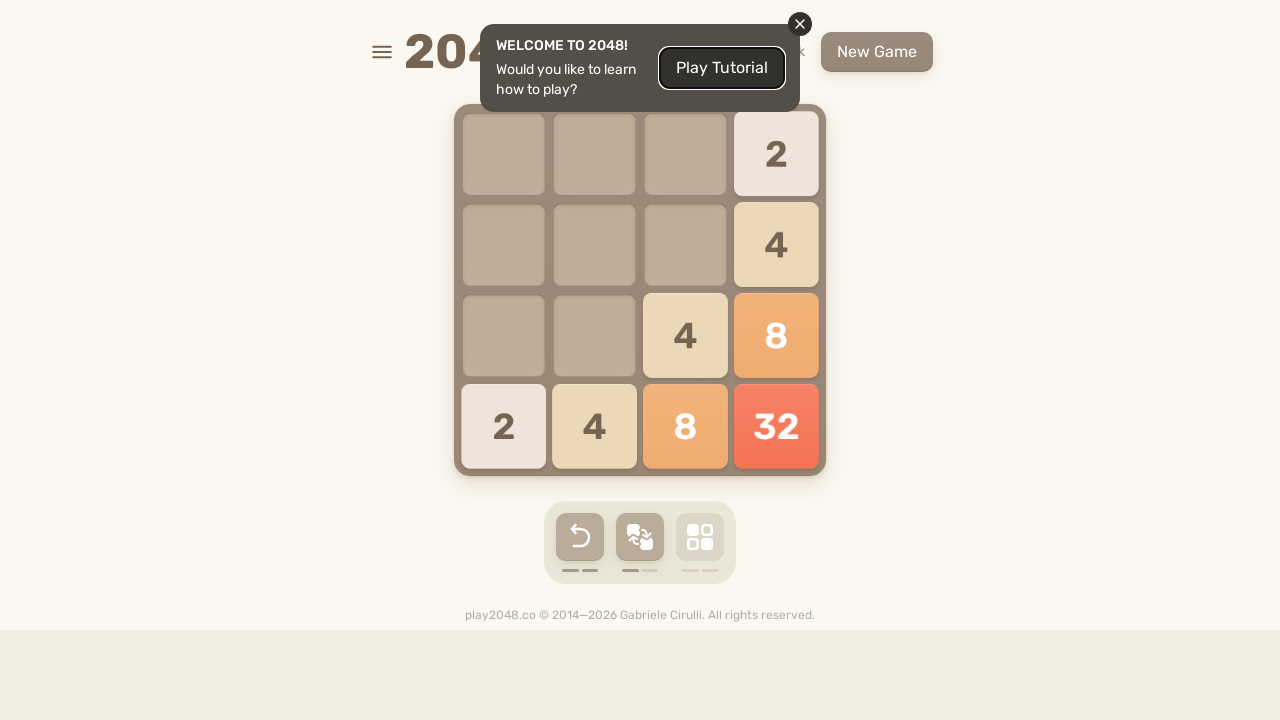

Pressed ArrowLeft key on html >> nth=0
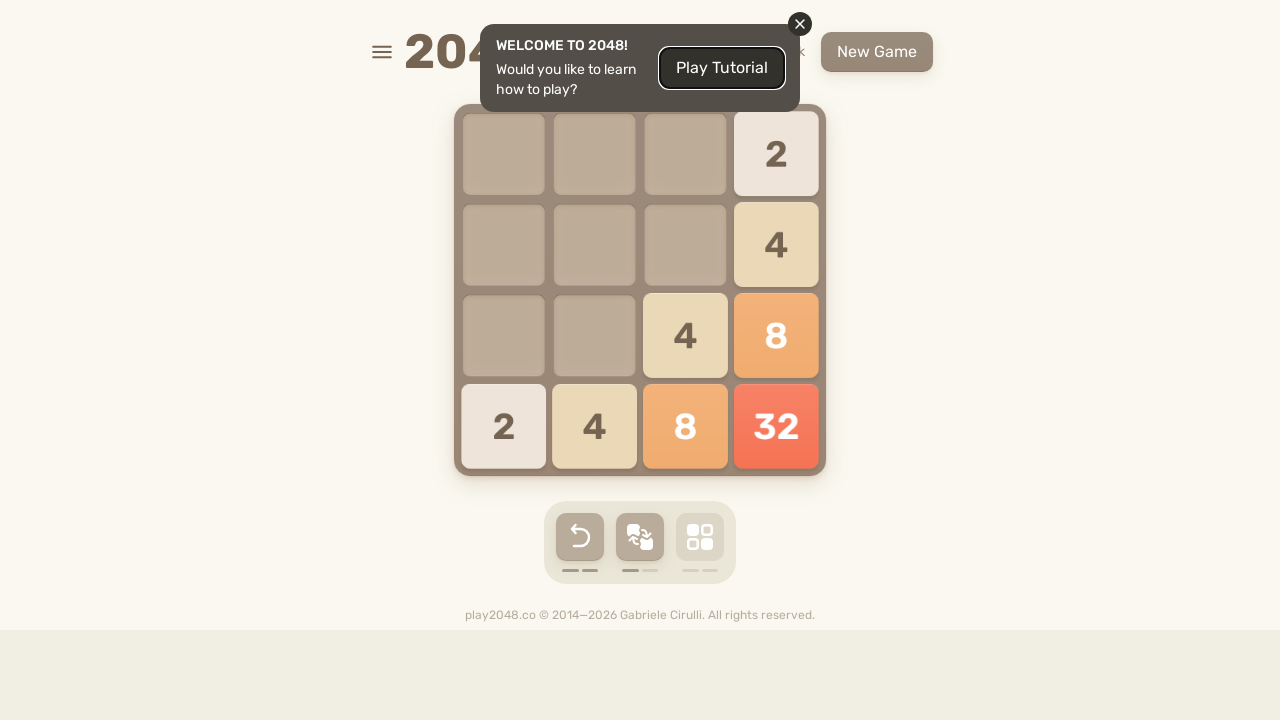

Pressed ArrowRight key on html >> nth=0
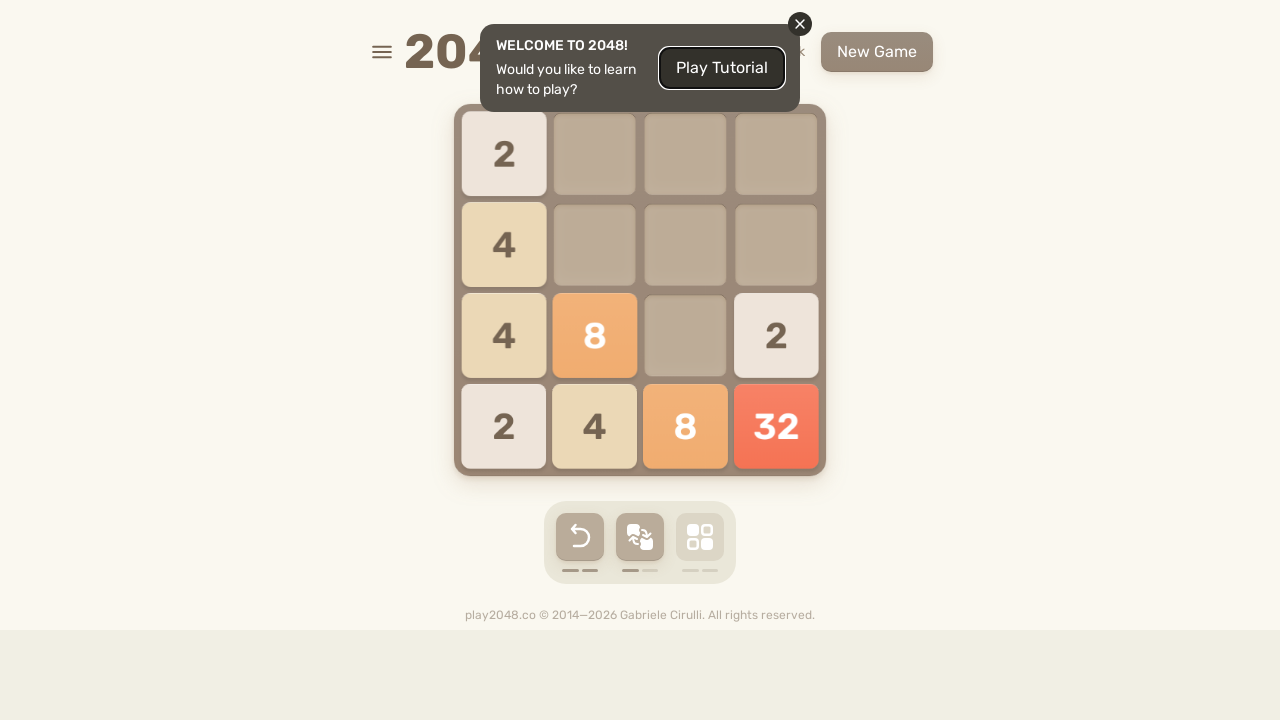

Pressed ArrowDown key on html >> nth=0
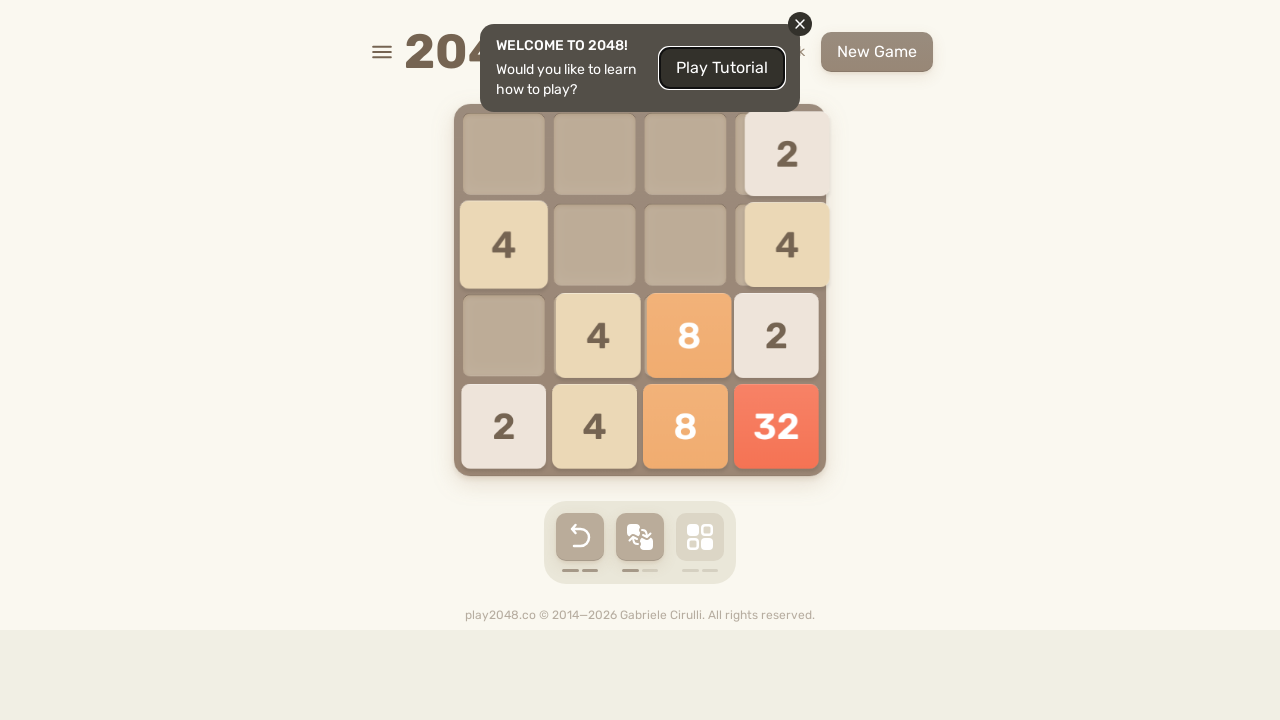

Pressed ArrowRight key on html >> nth=0
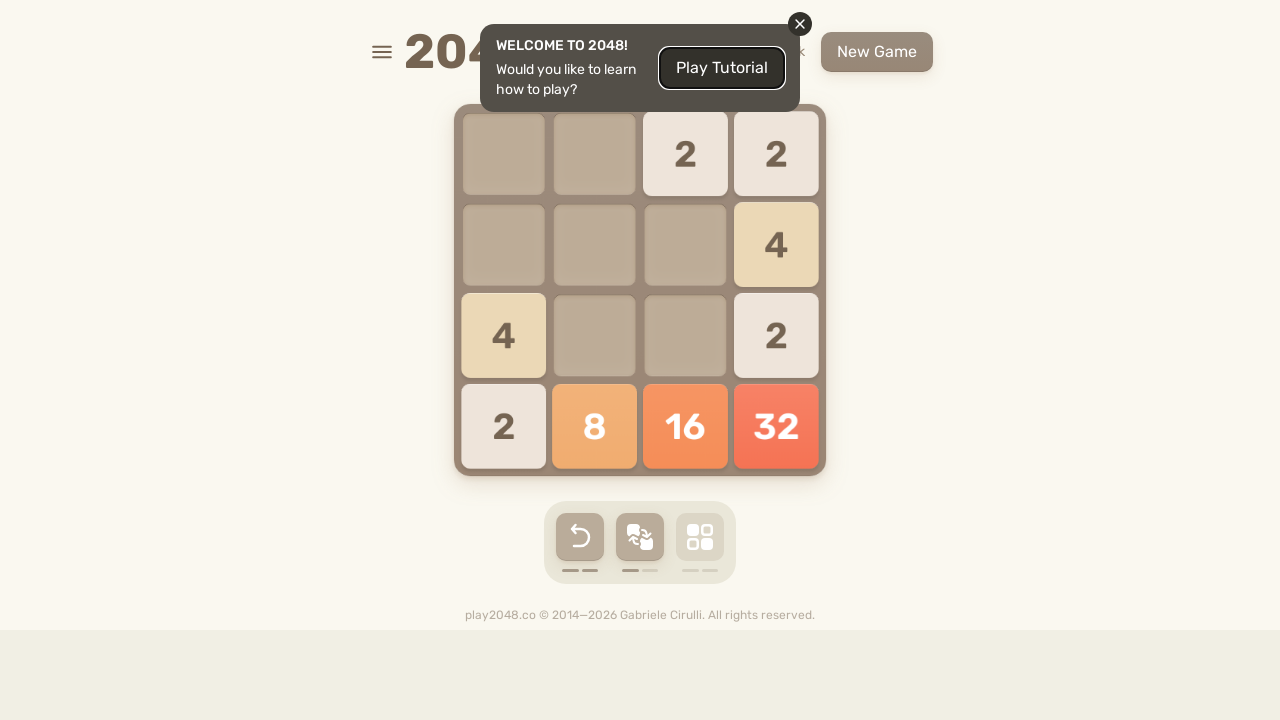

Pressed ArrowDown key on html >> nth=0
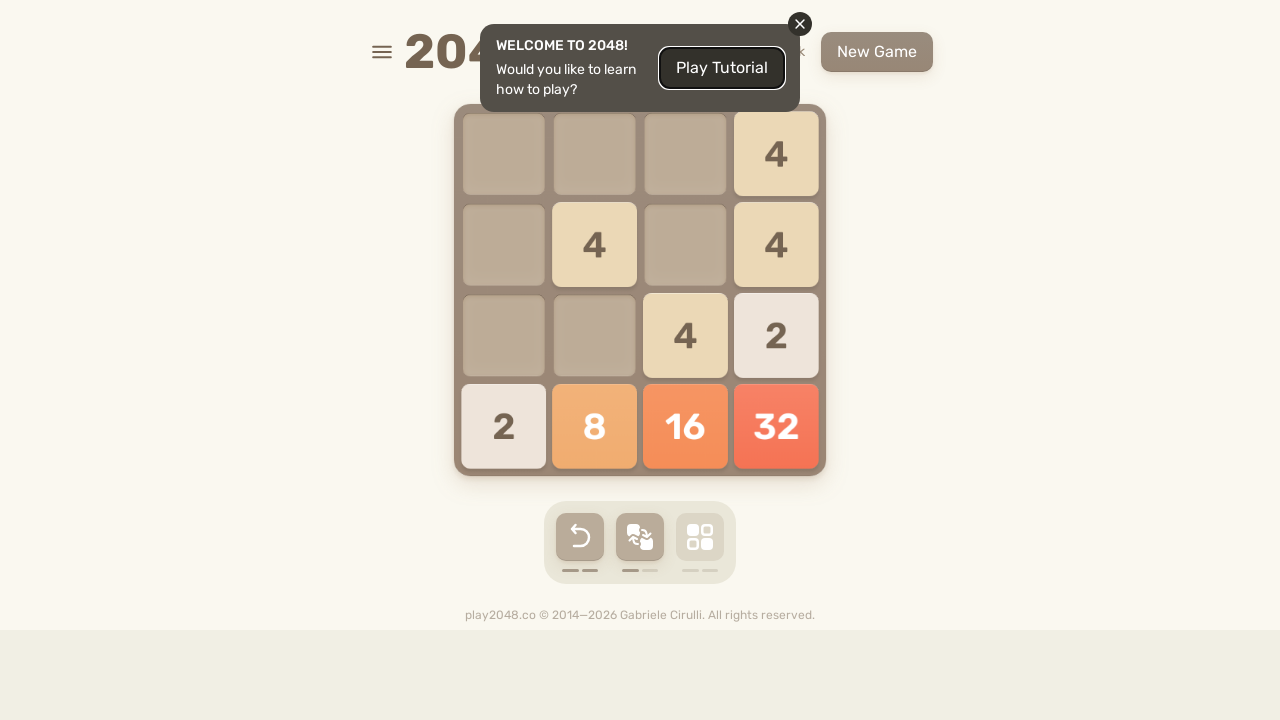

Pressed ArrowRight key on html >> nth=0
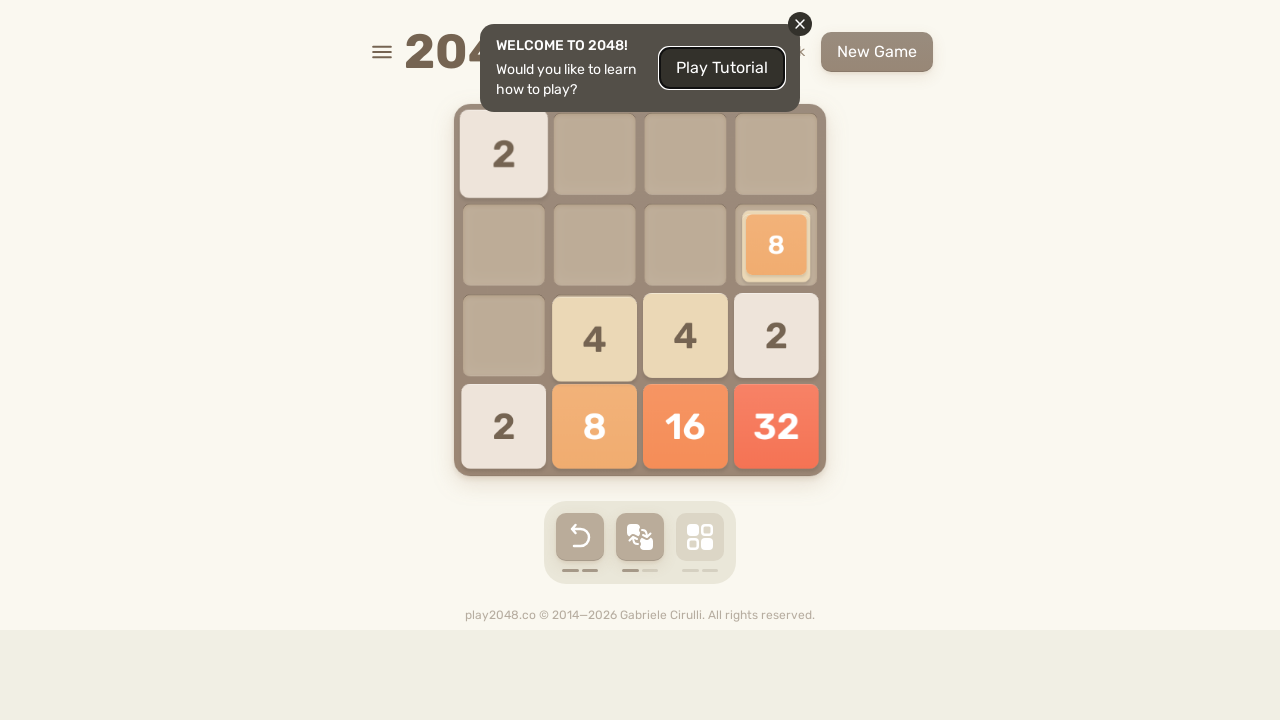

Pressed ArrowDown key on html >> nth=0
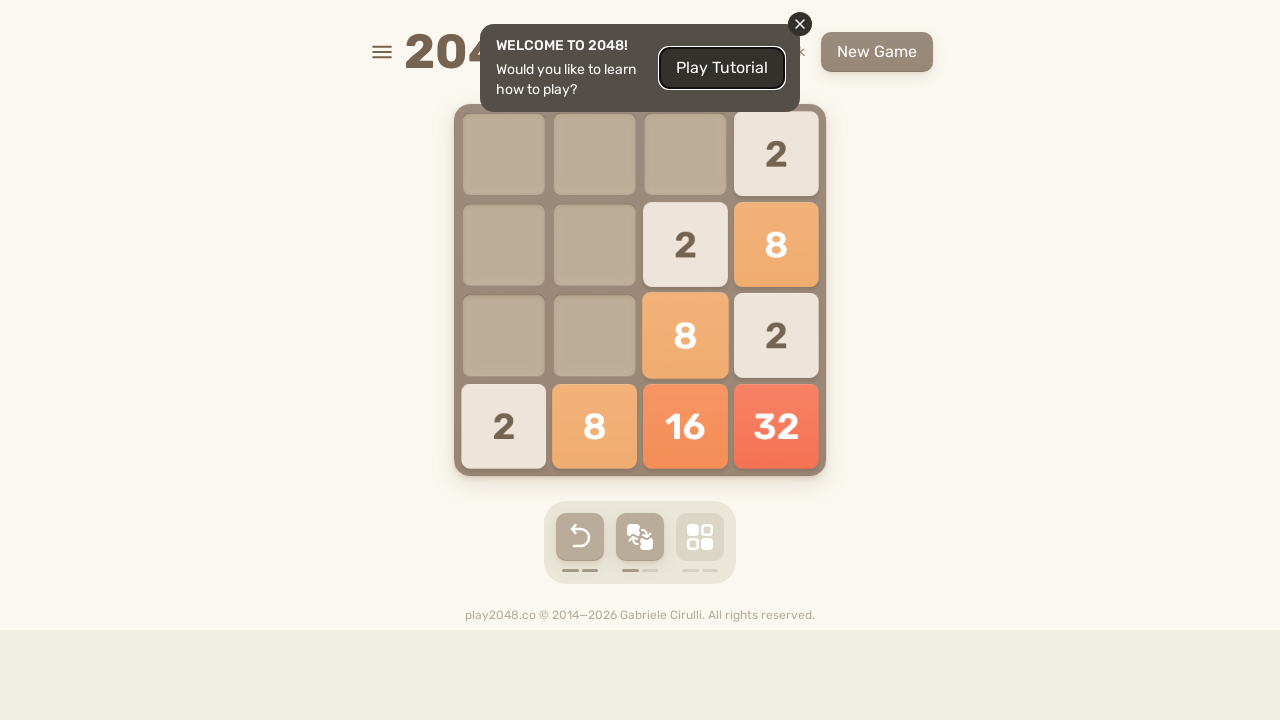

Pressed ArrowRight key on html >> nth=0
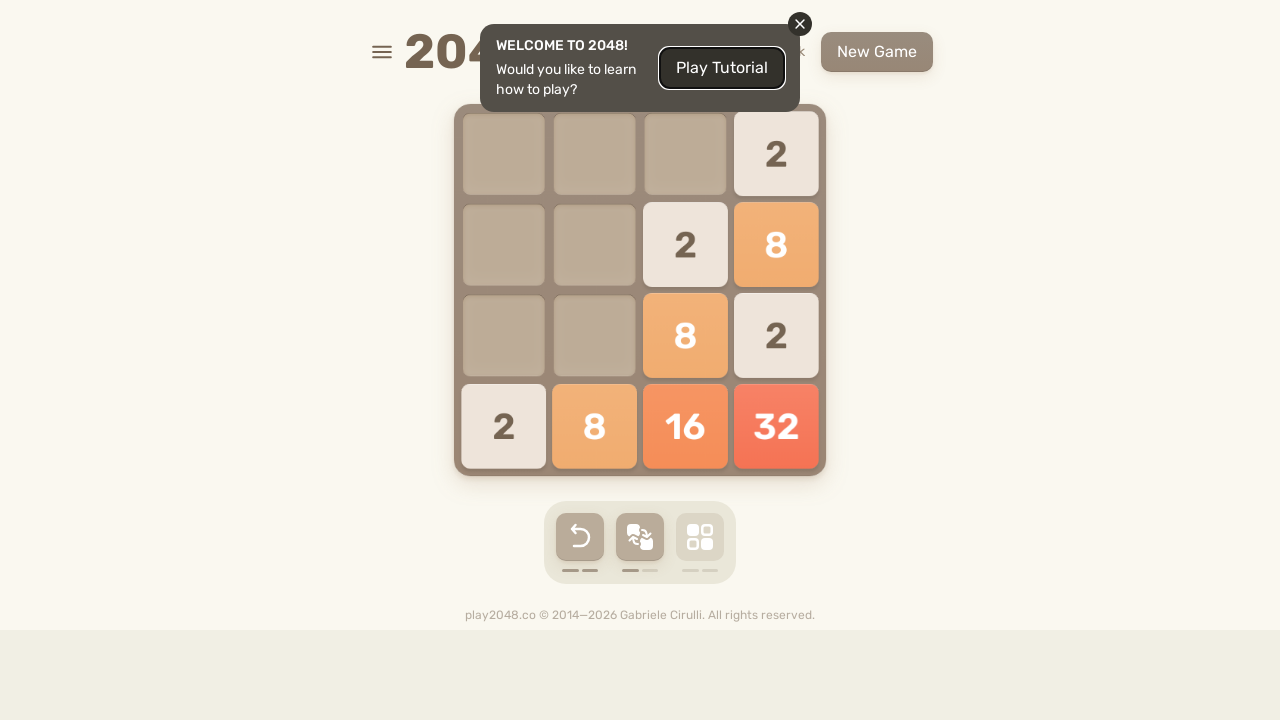

Pressed ArrowDown key on html >> nth=0
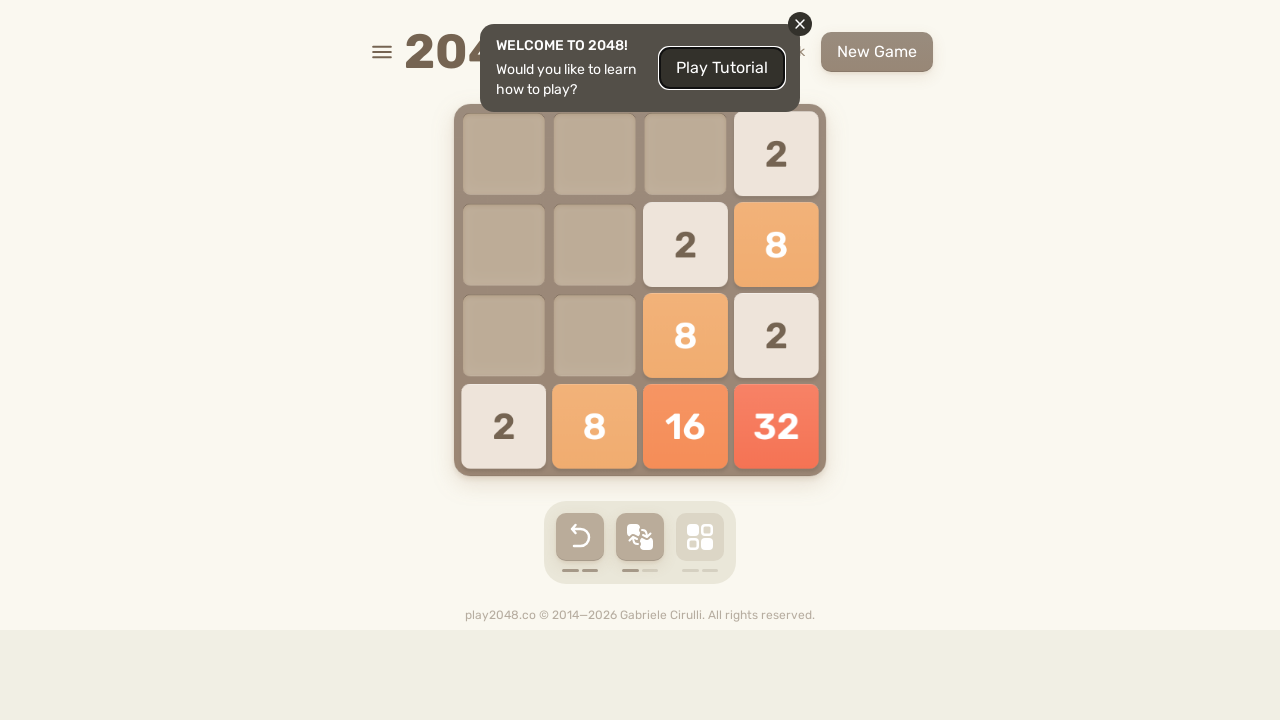

Pressed ArrowRight key on html >> nth=0
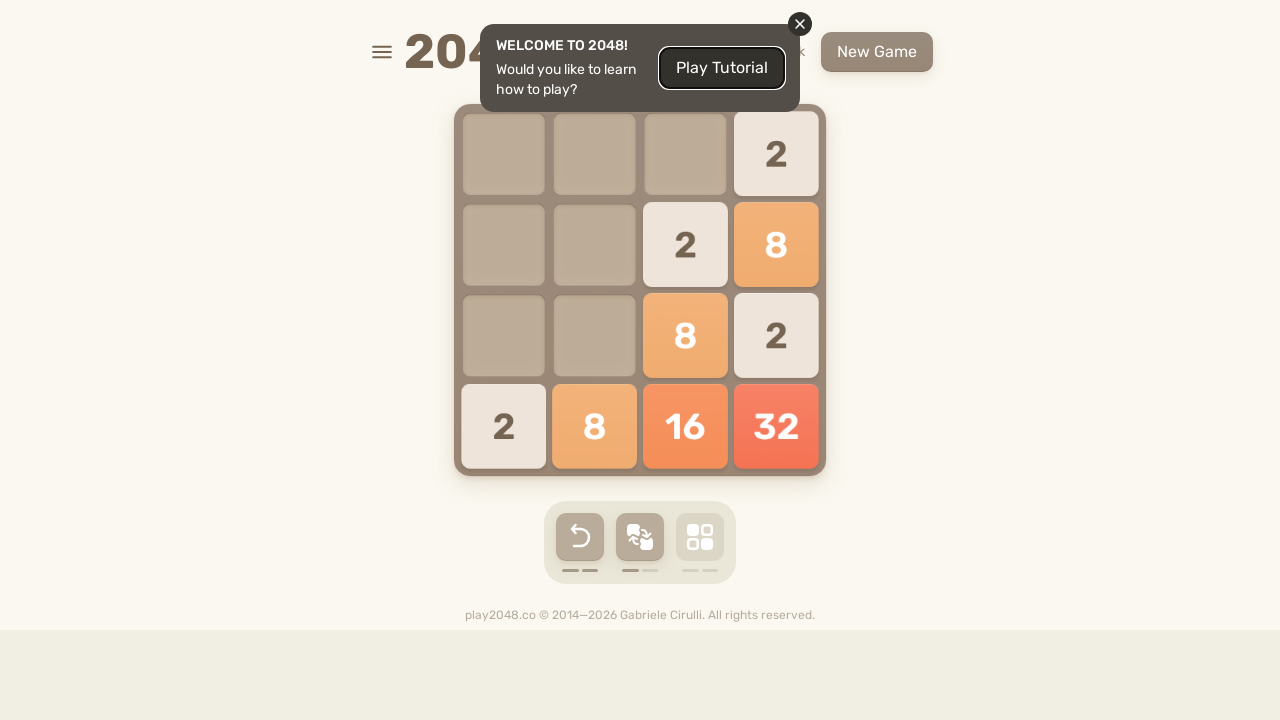

Pressed ArrowDown key on html >> nth=0
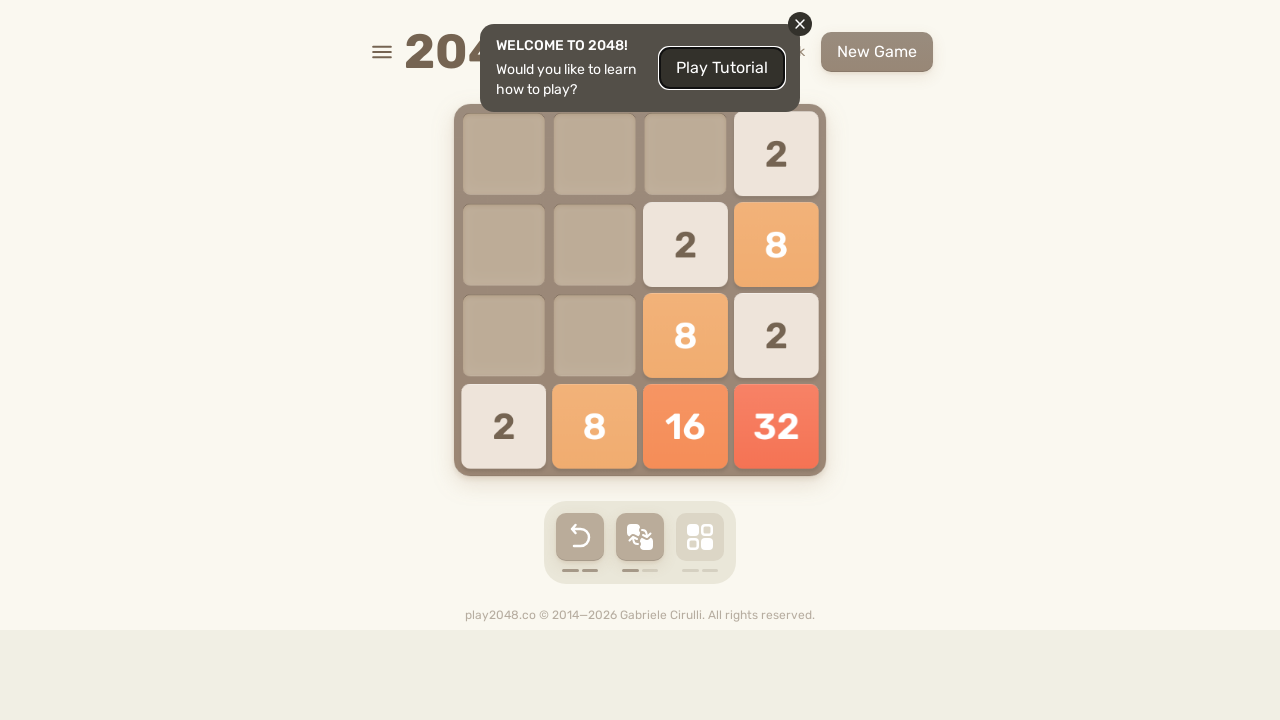

Pressed ArrowRight key on html >> nth=0
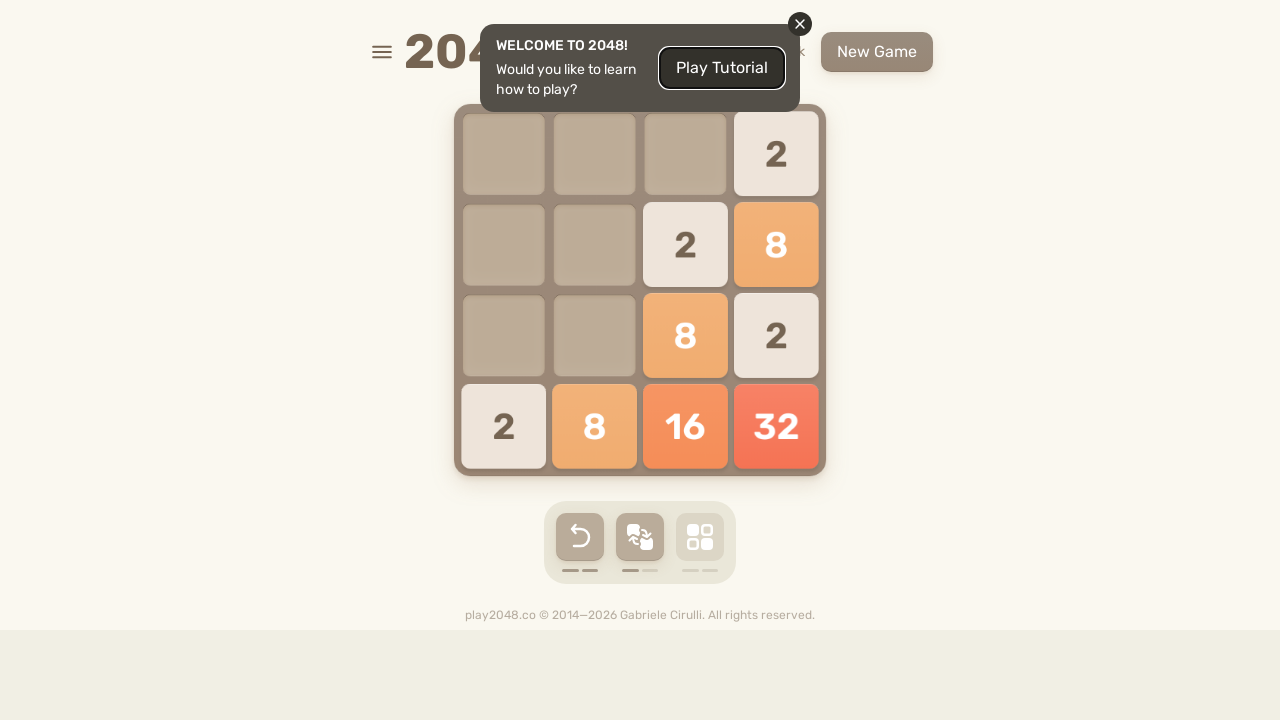

Pressed ArrowDown key on html >> nth=0
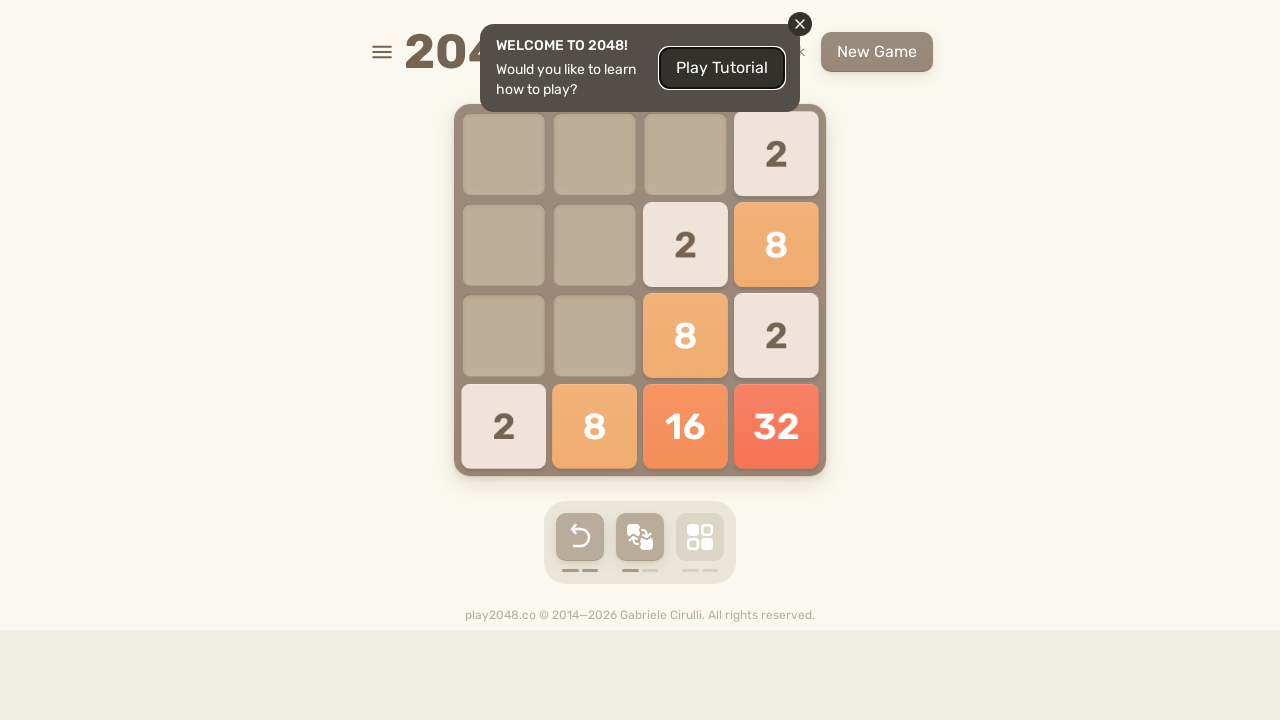

Pressed ArrowRight key on html >> nth=0
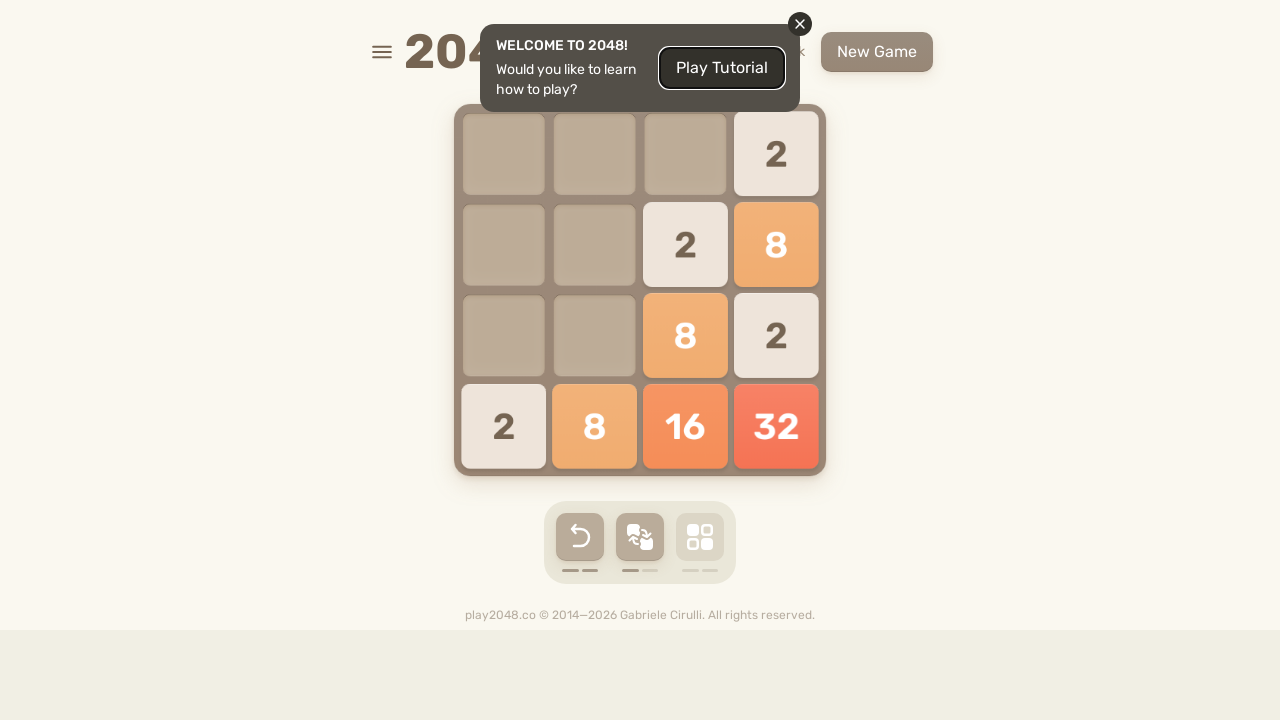

Pressed ArrowDown key on html >> nth=0
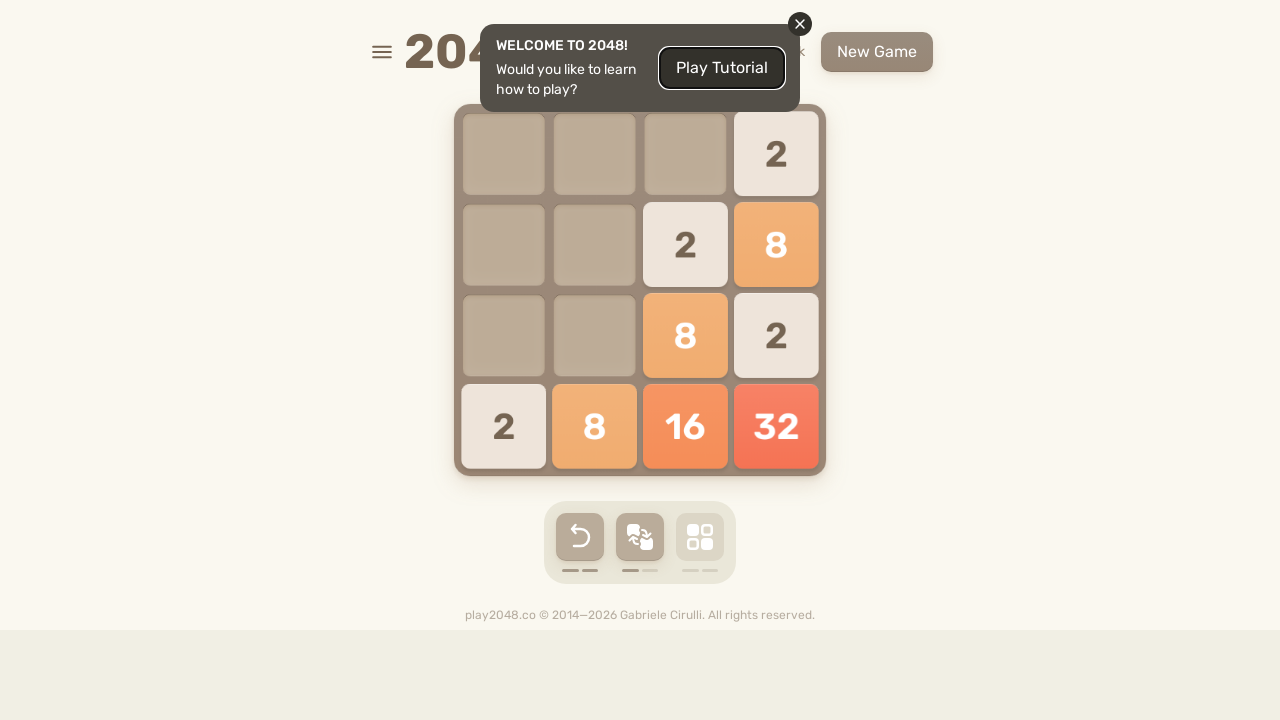

Pressed ArrowRight key on html >> nth=0
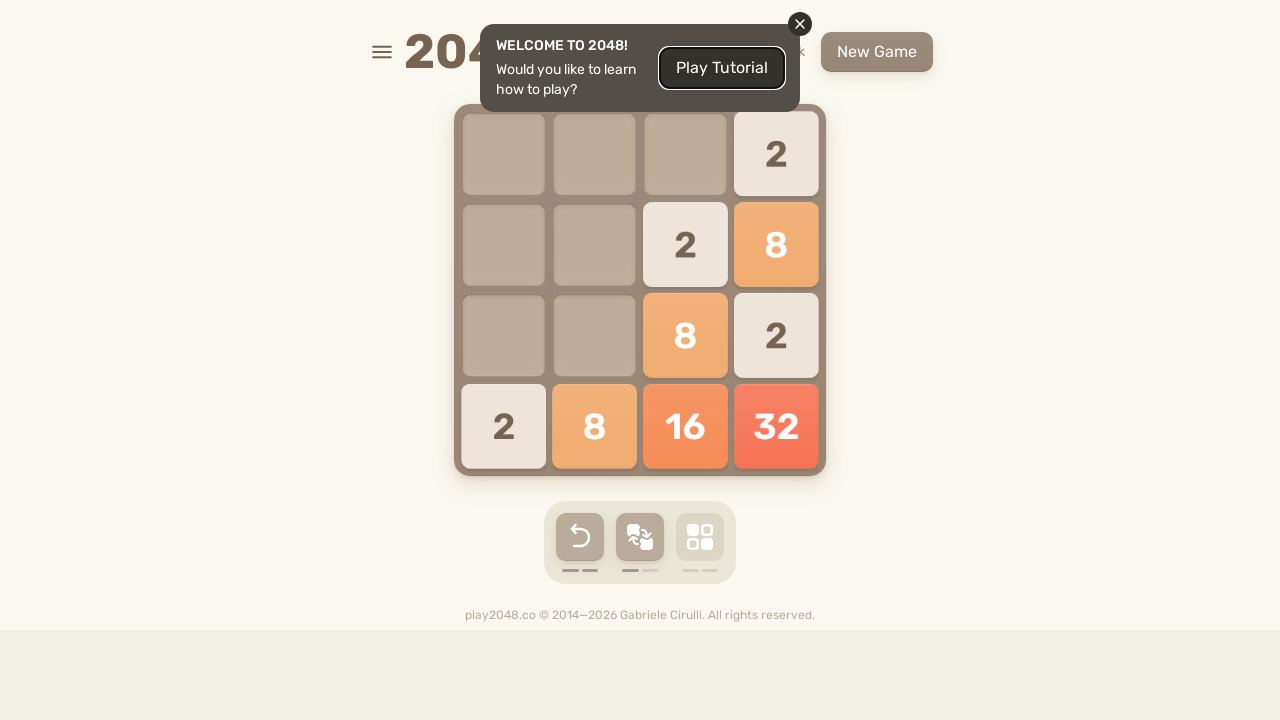

Pressed ArrowDown key on html >> nth=0
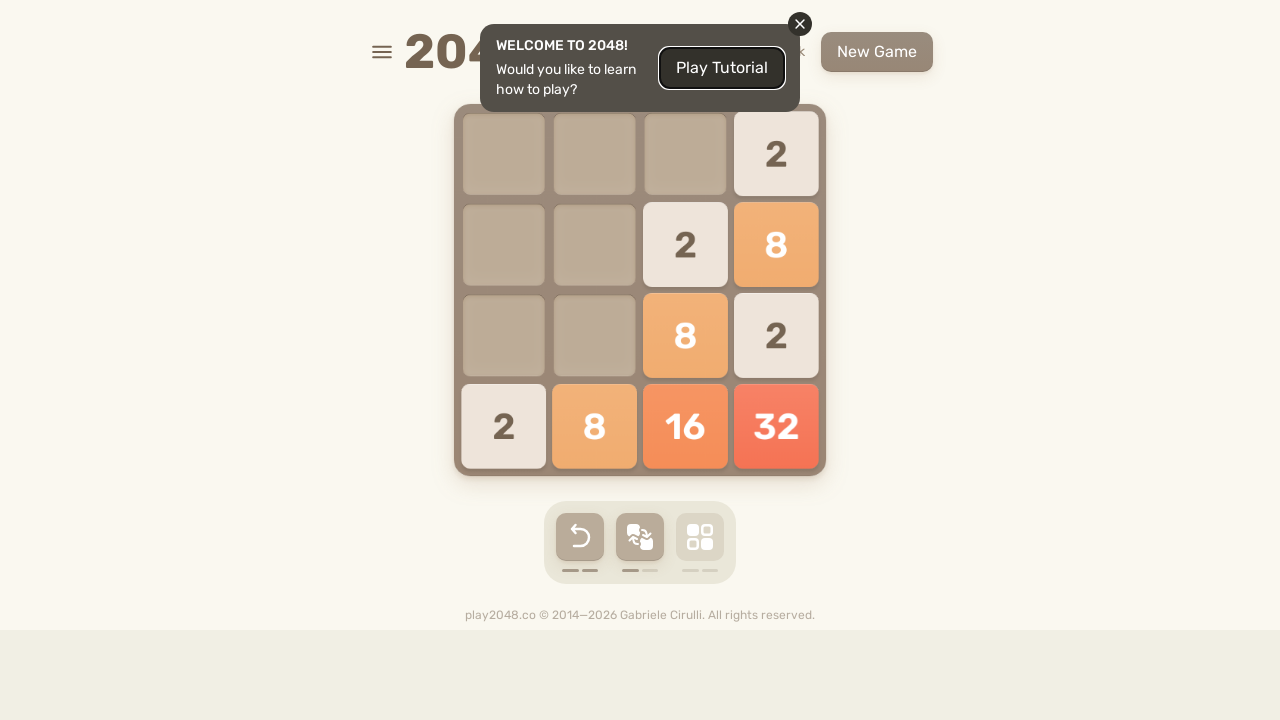

Pressed ArrowRight key on html >> nth=0
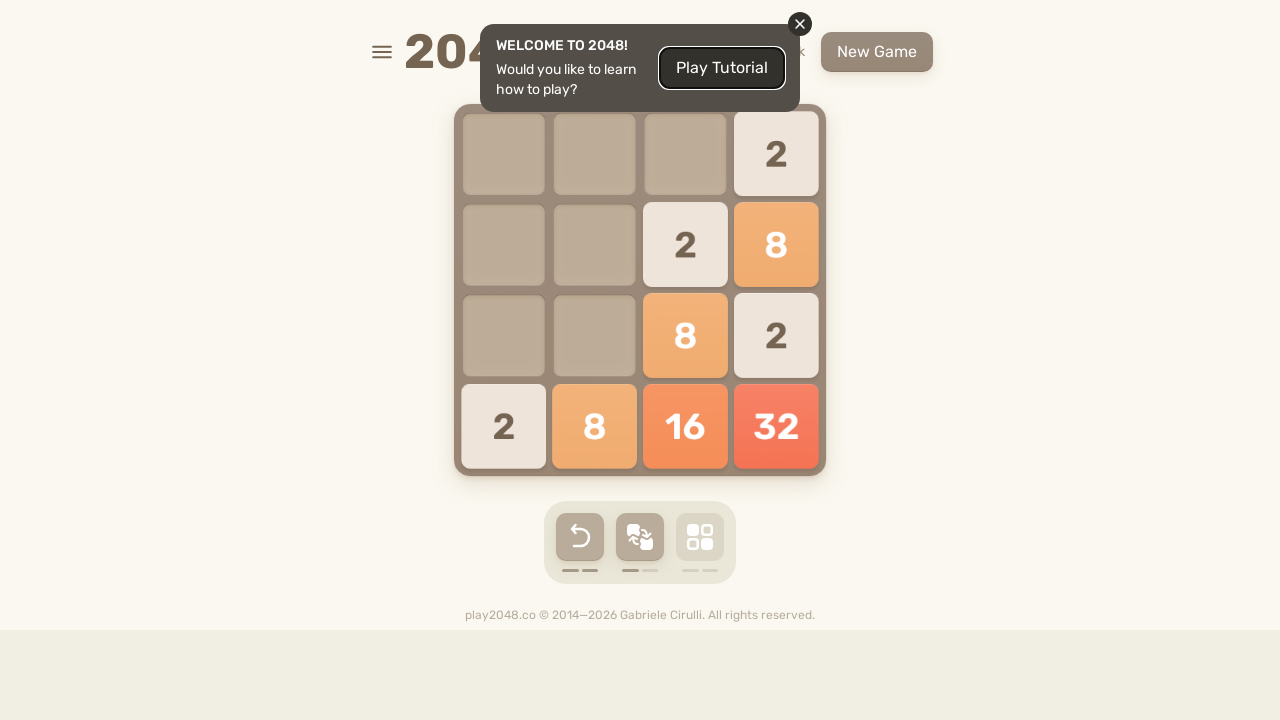

Pressed ArrowDown key on html >> nth=0
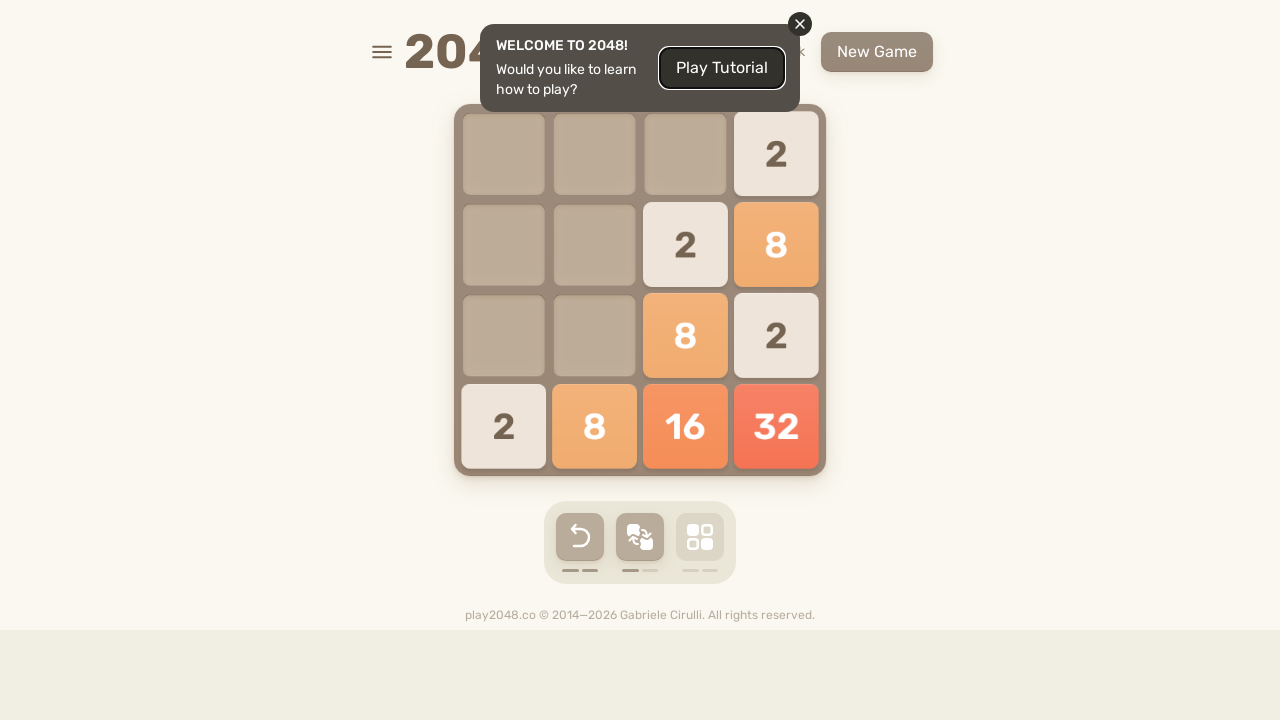

Pressed ArrowRight key on html >> nth=0
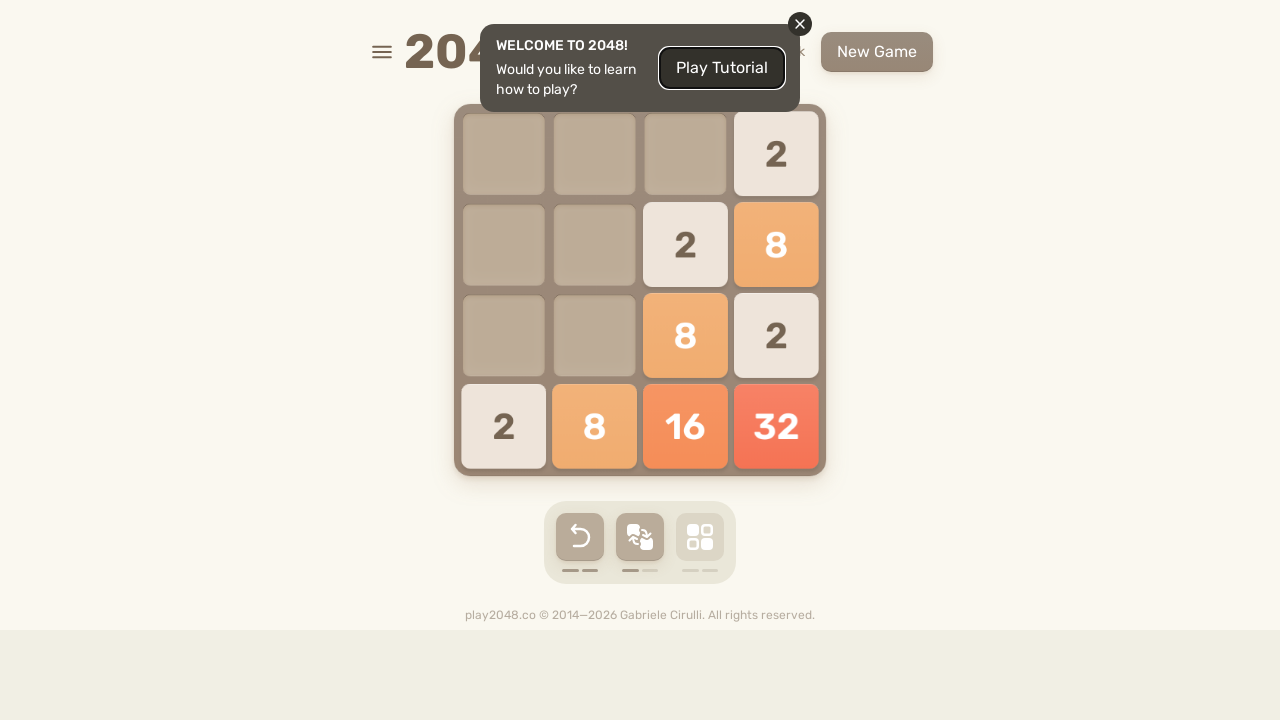

Pressed ArrowDown key on html >> nth=0
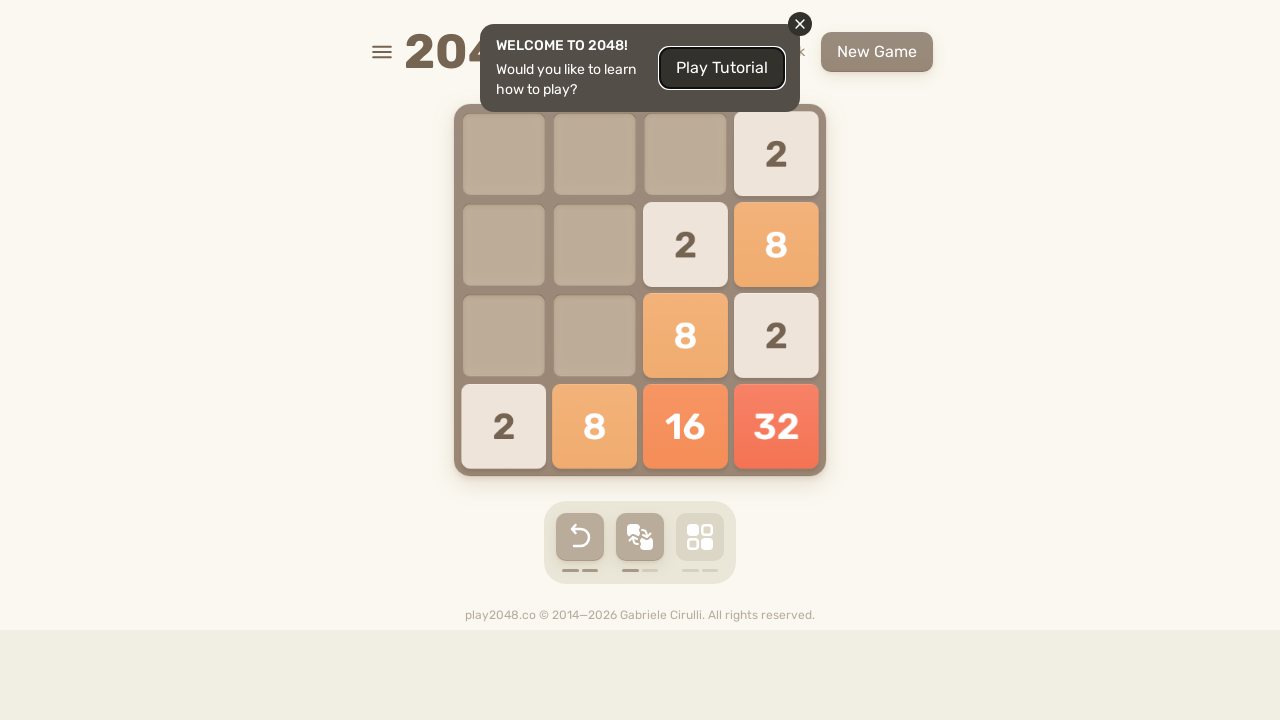

Pressed ArrowRight key on html >> nth=0
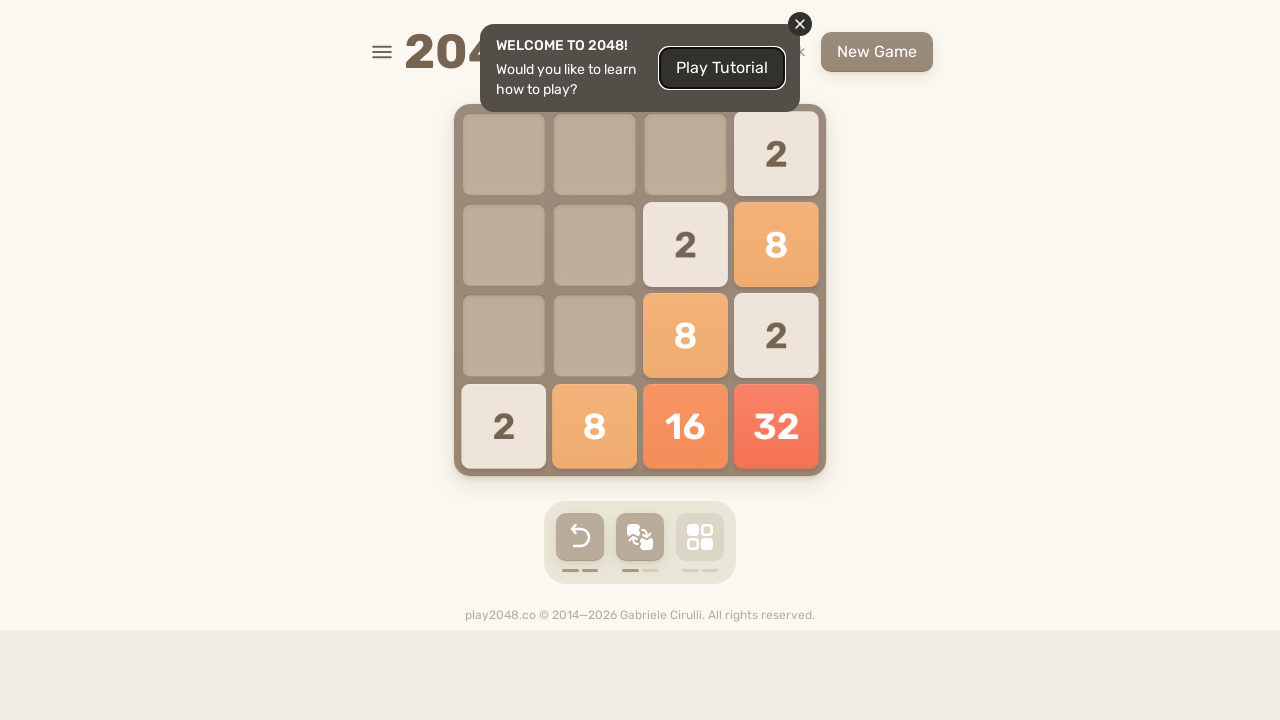

Pressed ArrowDown key on html >> nth=0
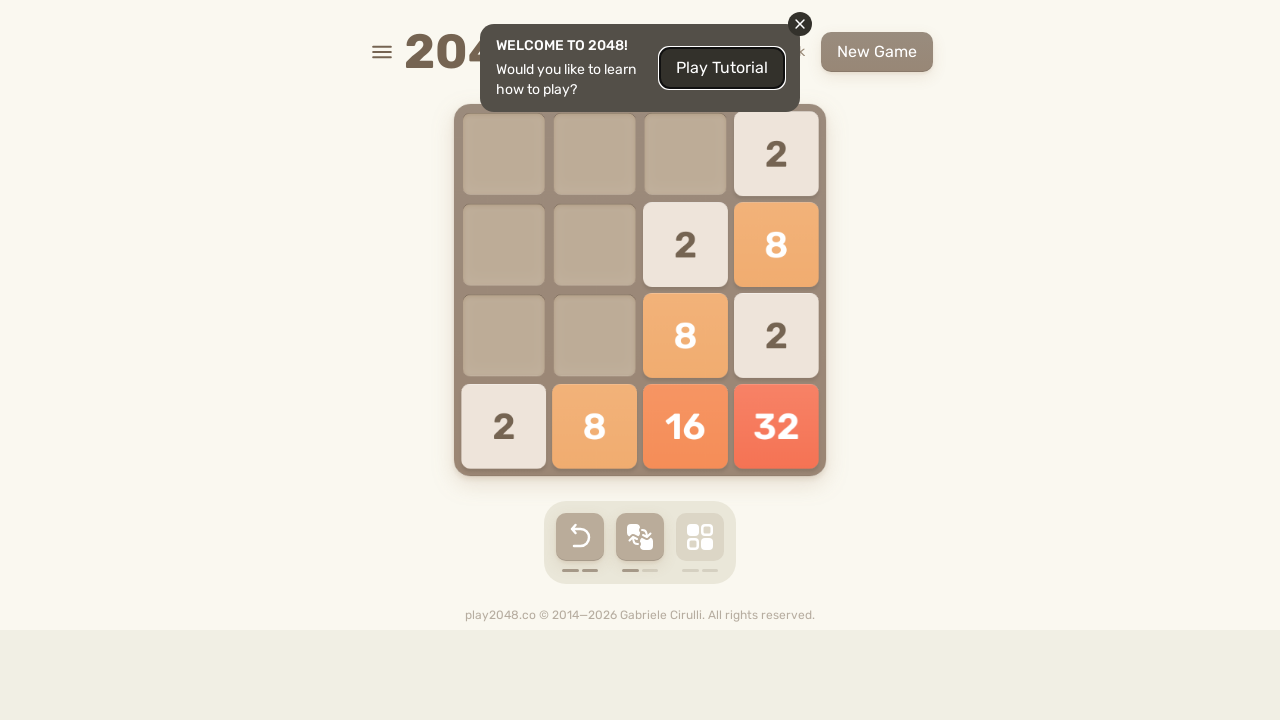

Pressed ArrowRight key on html >> nth=0
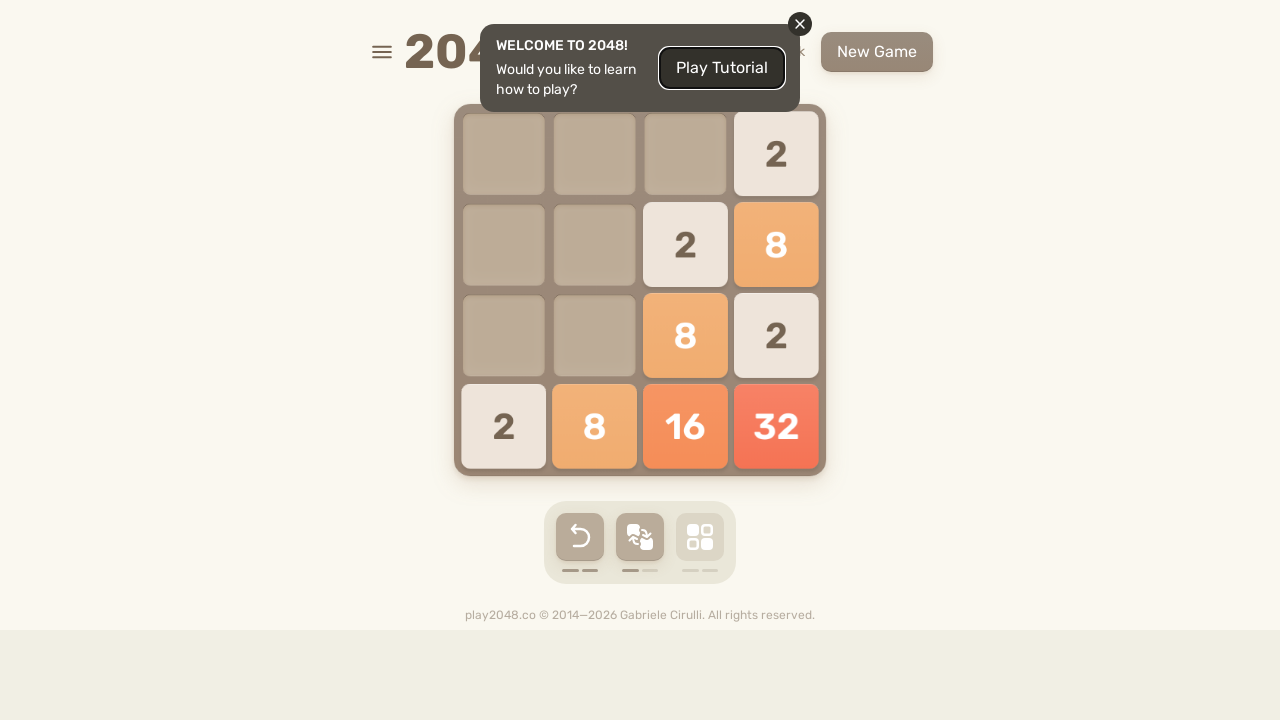

Pressed ArrowDown key on html >> nth=0
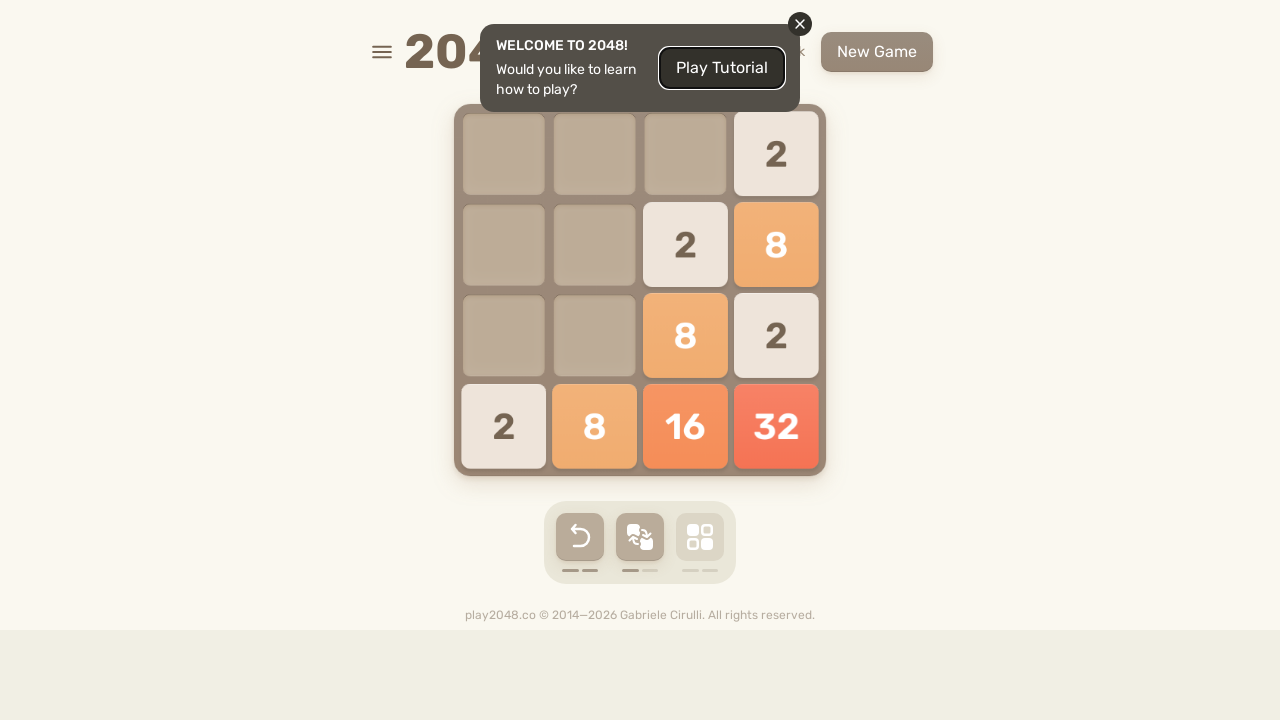

Pressed ArrowRight key on html >> nth=0
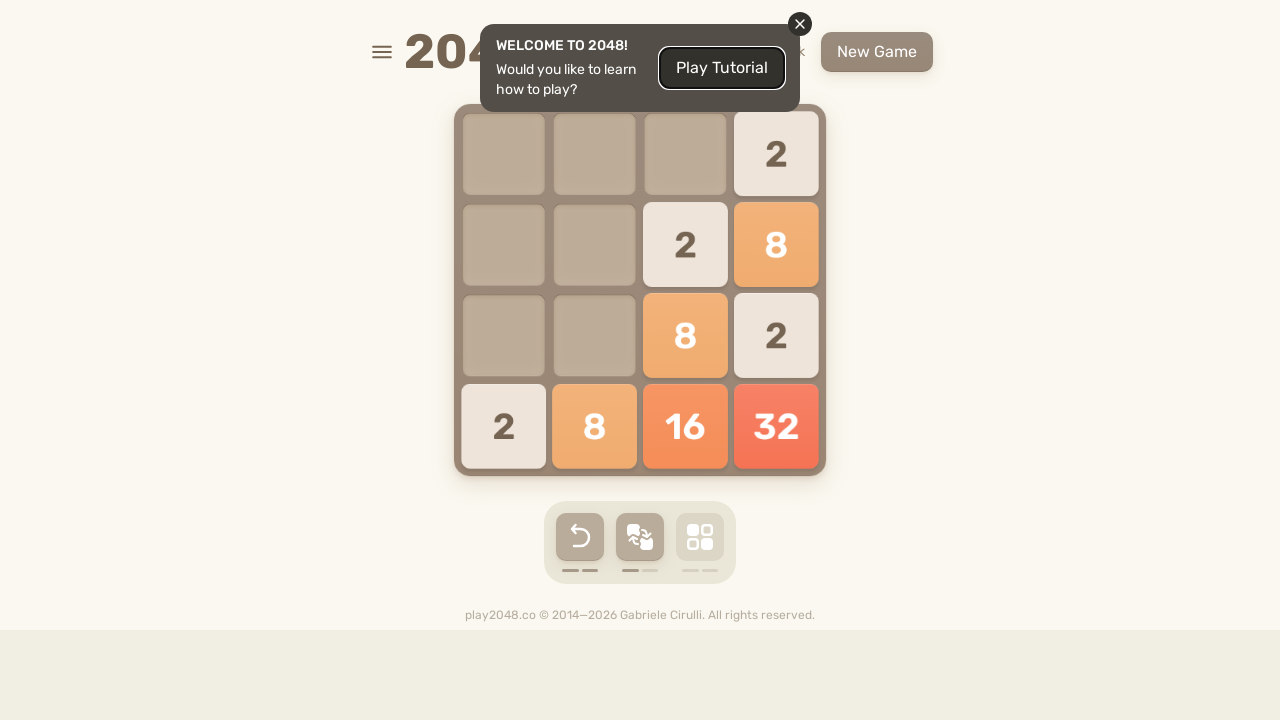

Pressed ArrowDown key on html >> nth=0
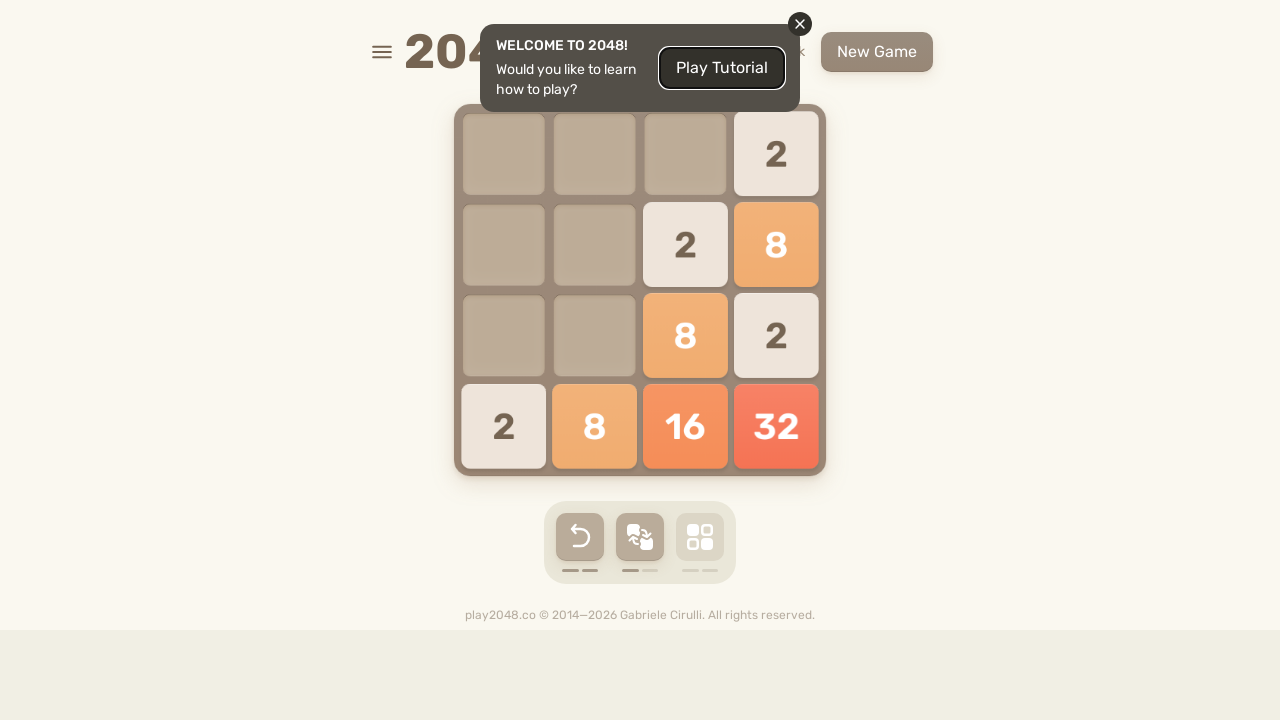

Pressed ArrowRight key on html >> nth=0
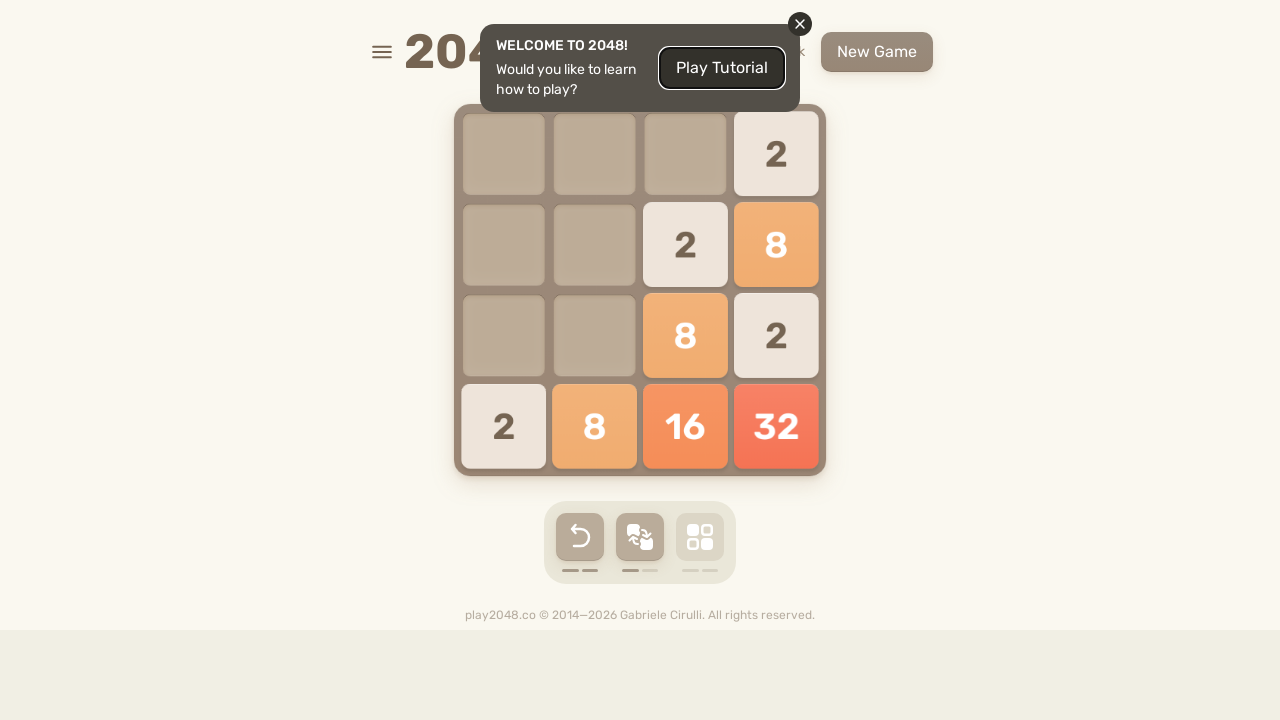

Pressed ArrowDown key on html >> nth=0
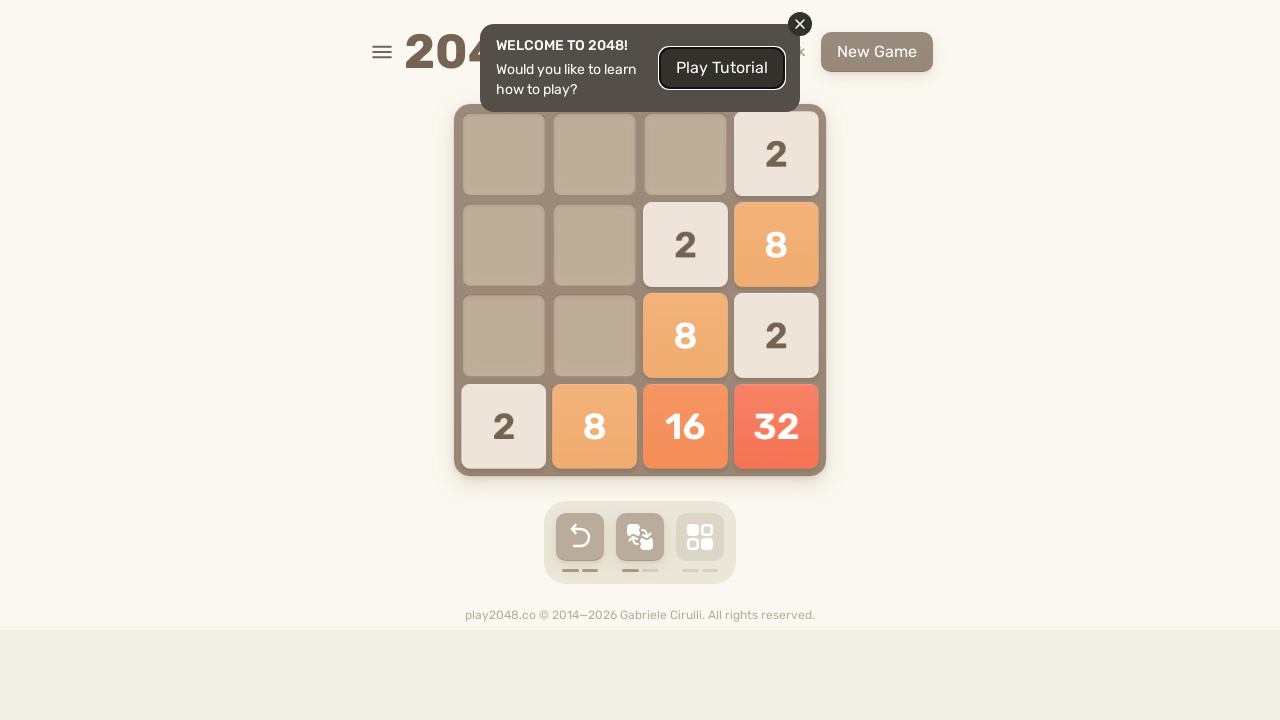

Pressed ArrowRight key on html >> nth=0
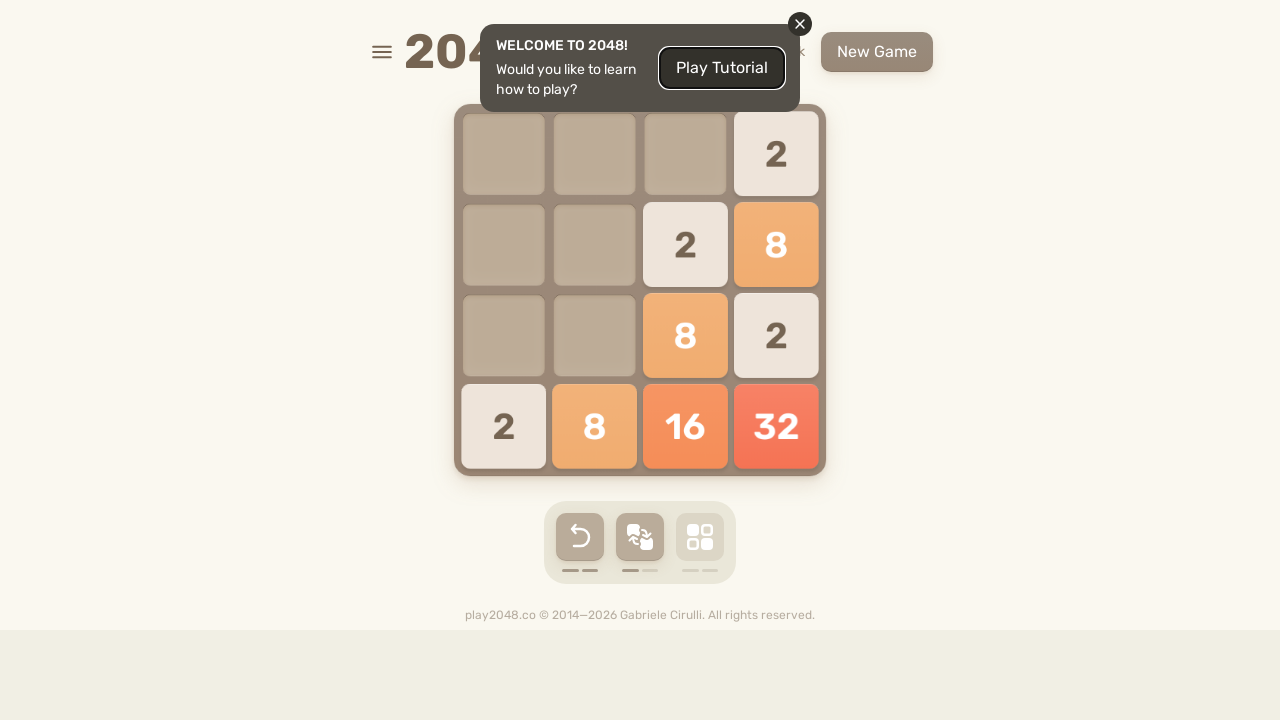

Pressed ArrowDown key on html >> nth=0
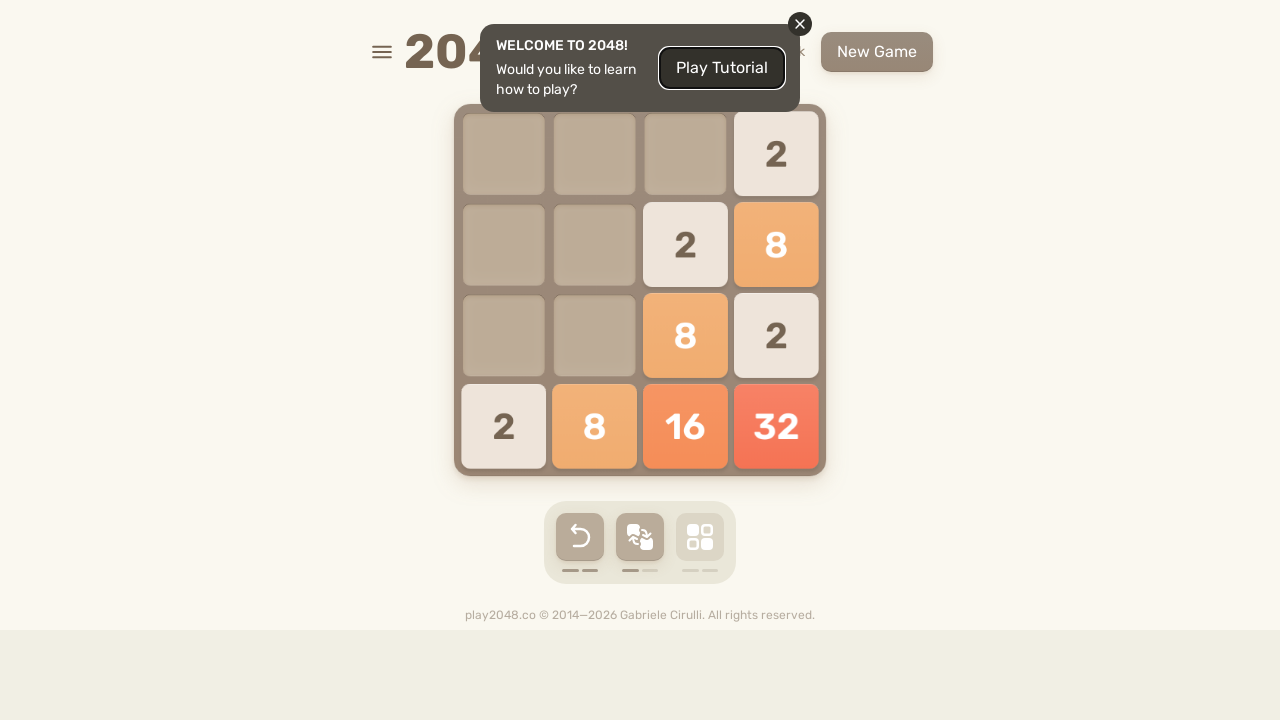

Pressed ArrowRight key on html >> nth=0
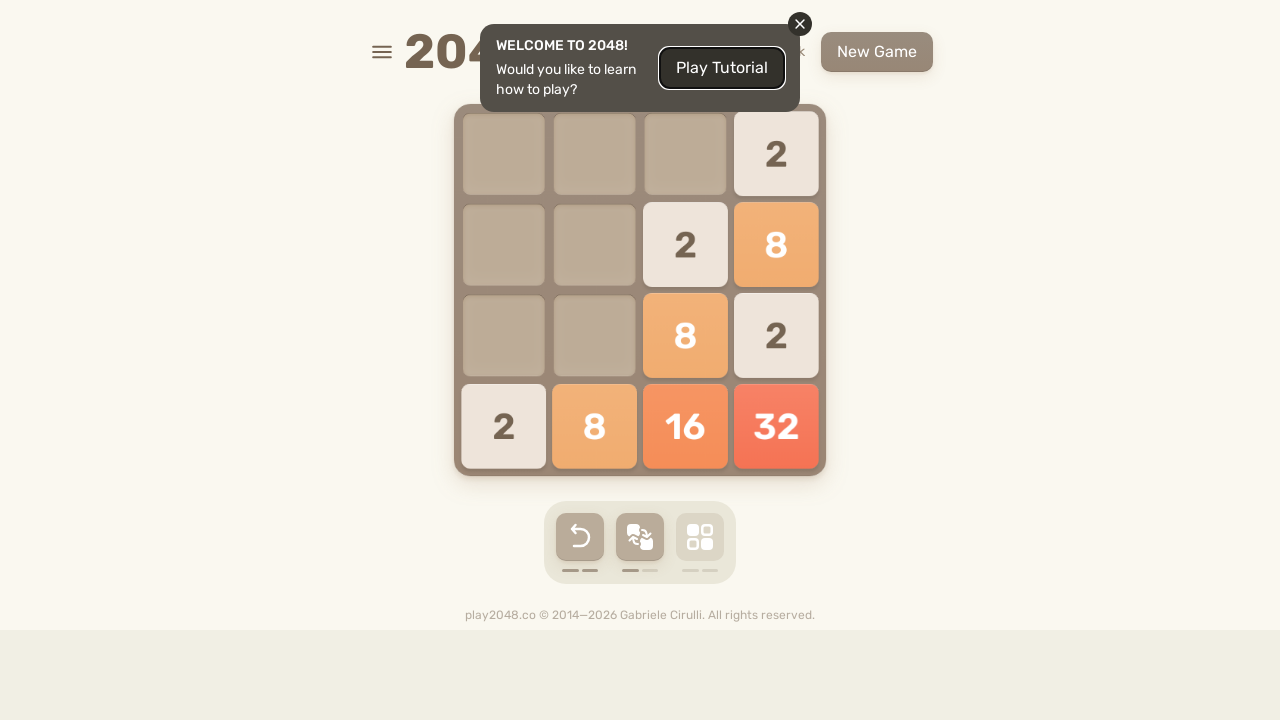

Pressed ArrowDown key on html >> nth=0
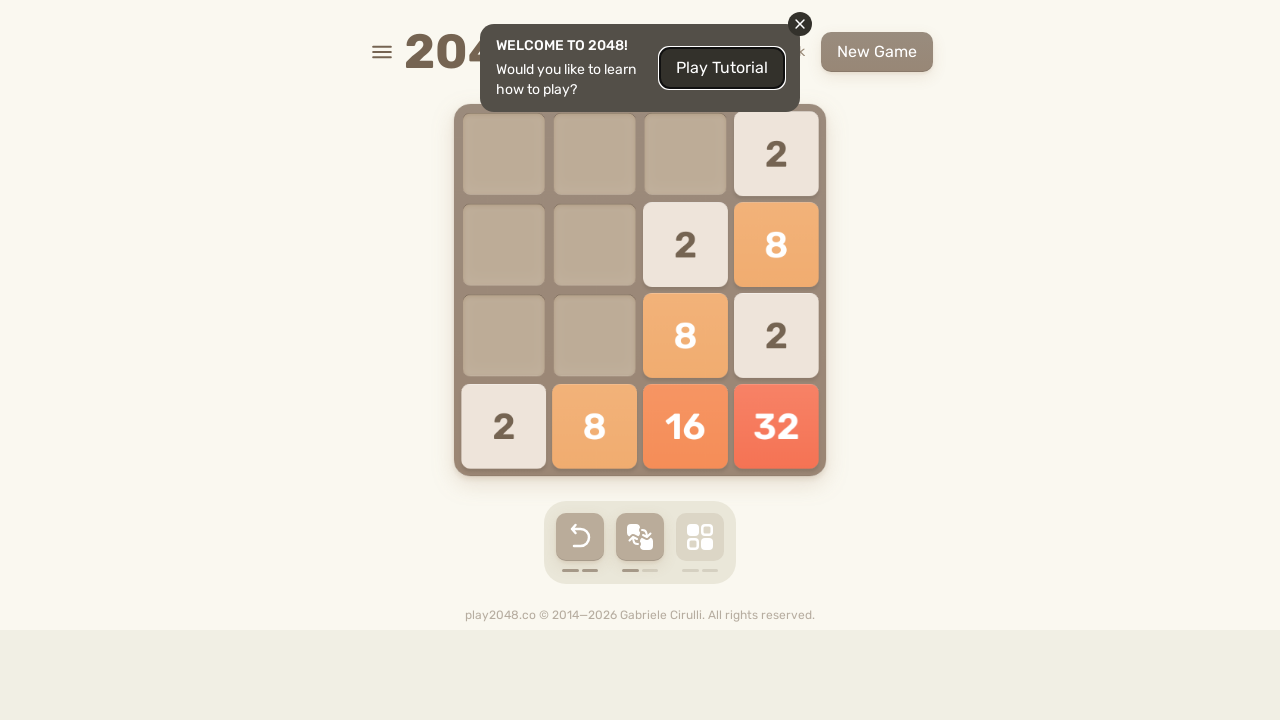

Pressed ArrowRight key on html >> nth=0
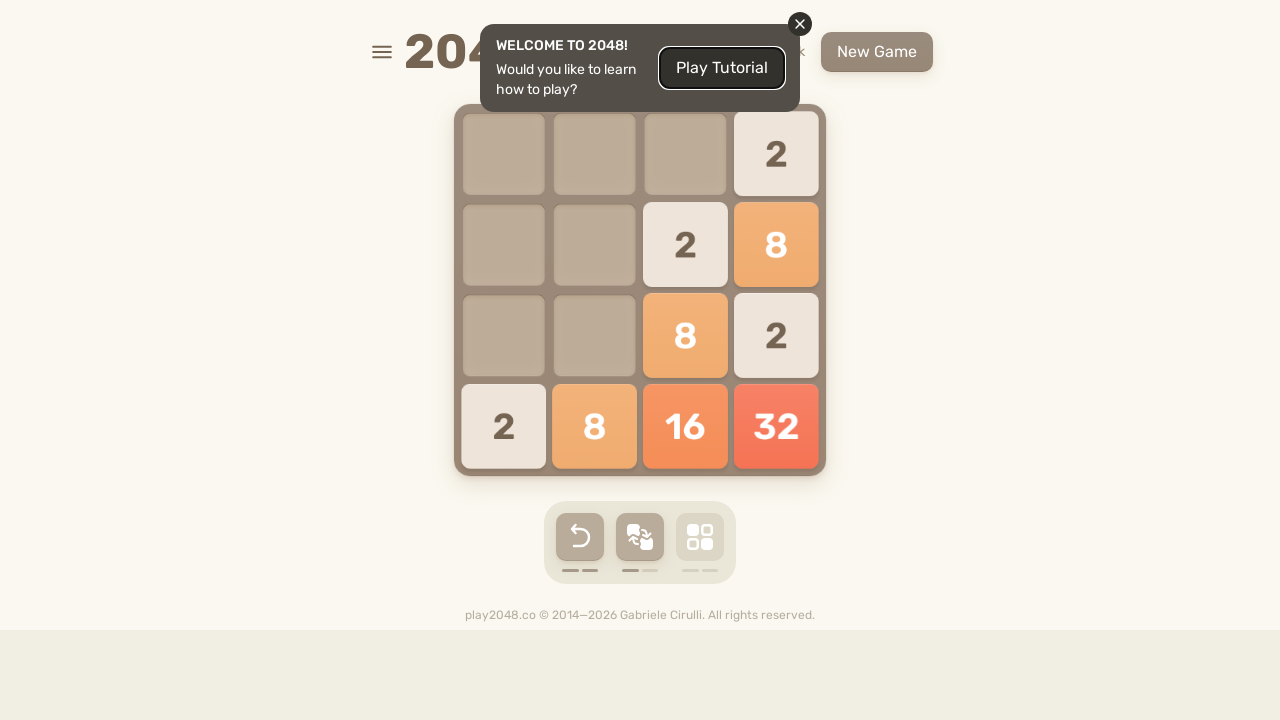

Pressed ArrowDown key on html >> nth=0
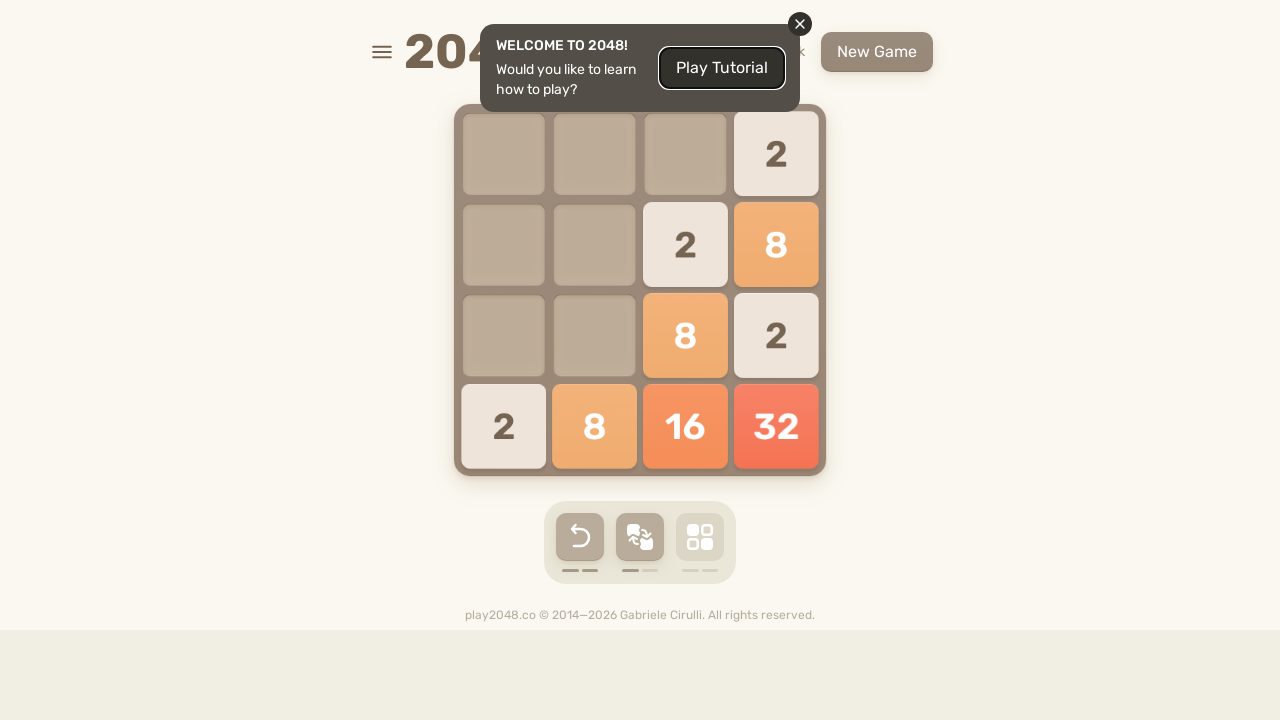

Pressed ArrowRight key on html >> nth=0
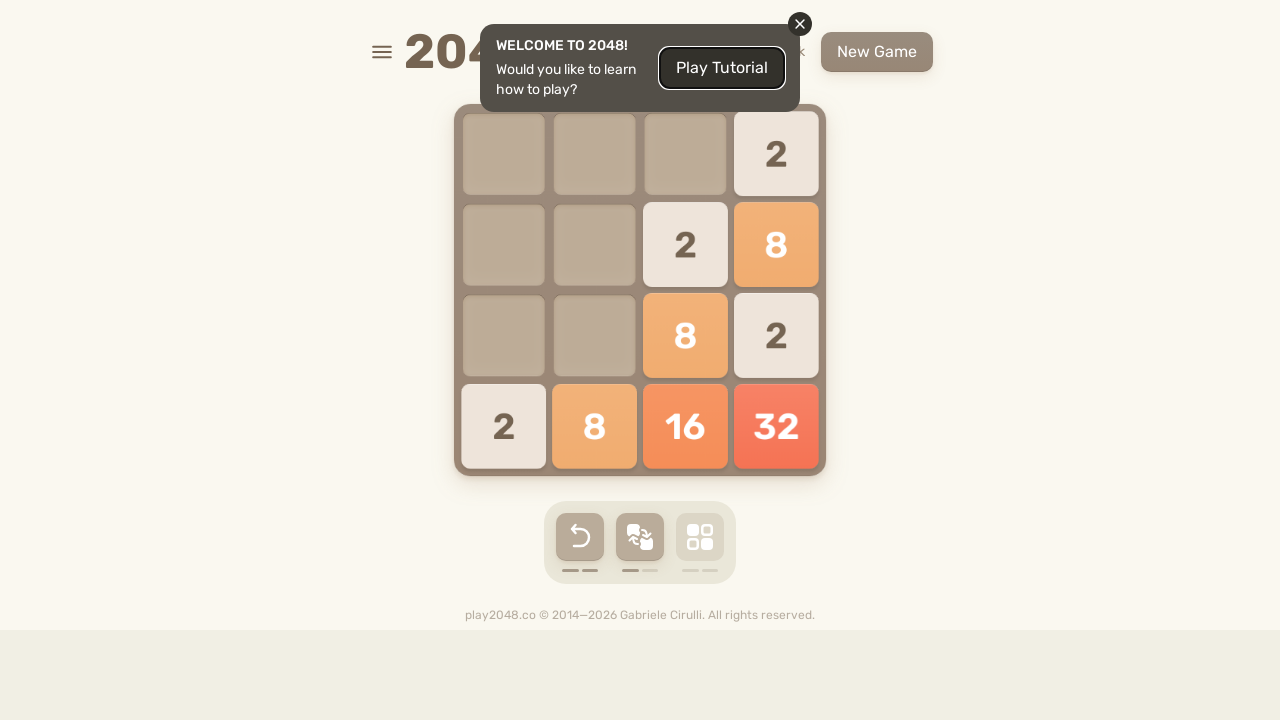

Pressed ArrowDown key on html >> nth=0
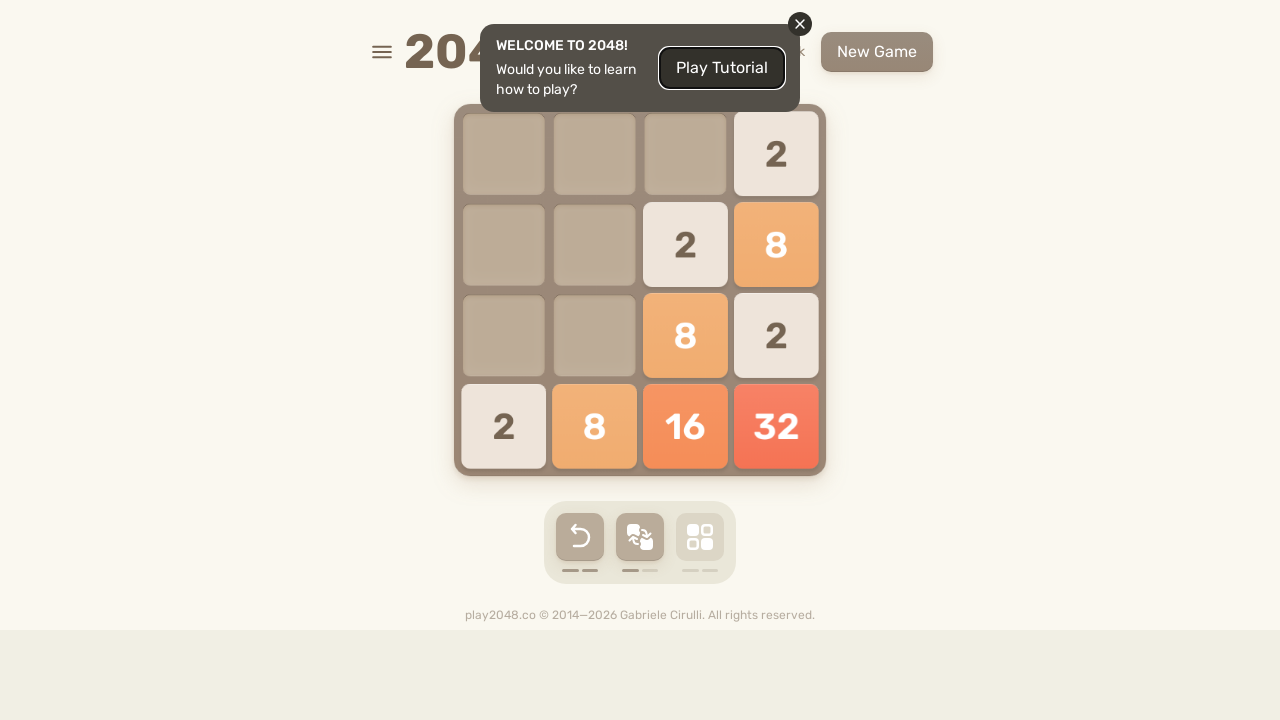

Pressed ArrowRight key on html >> nth=0
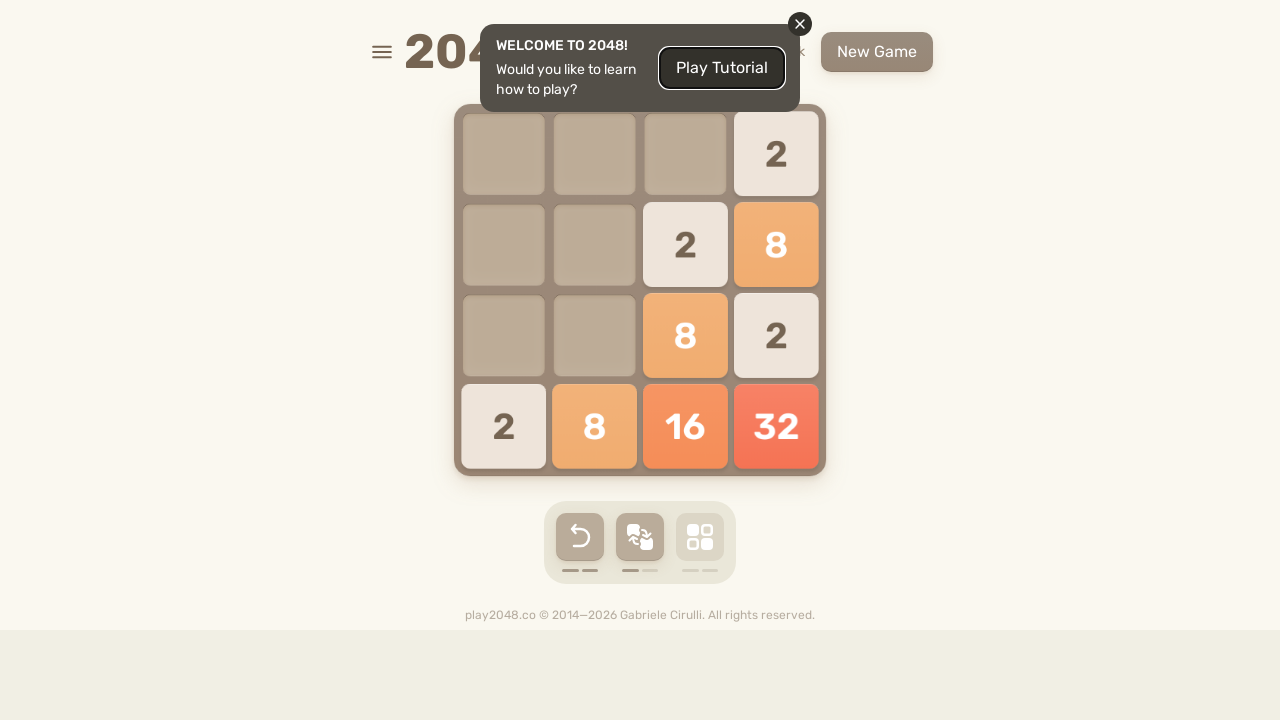

Pressed ArrowDown key on html >> nth=0
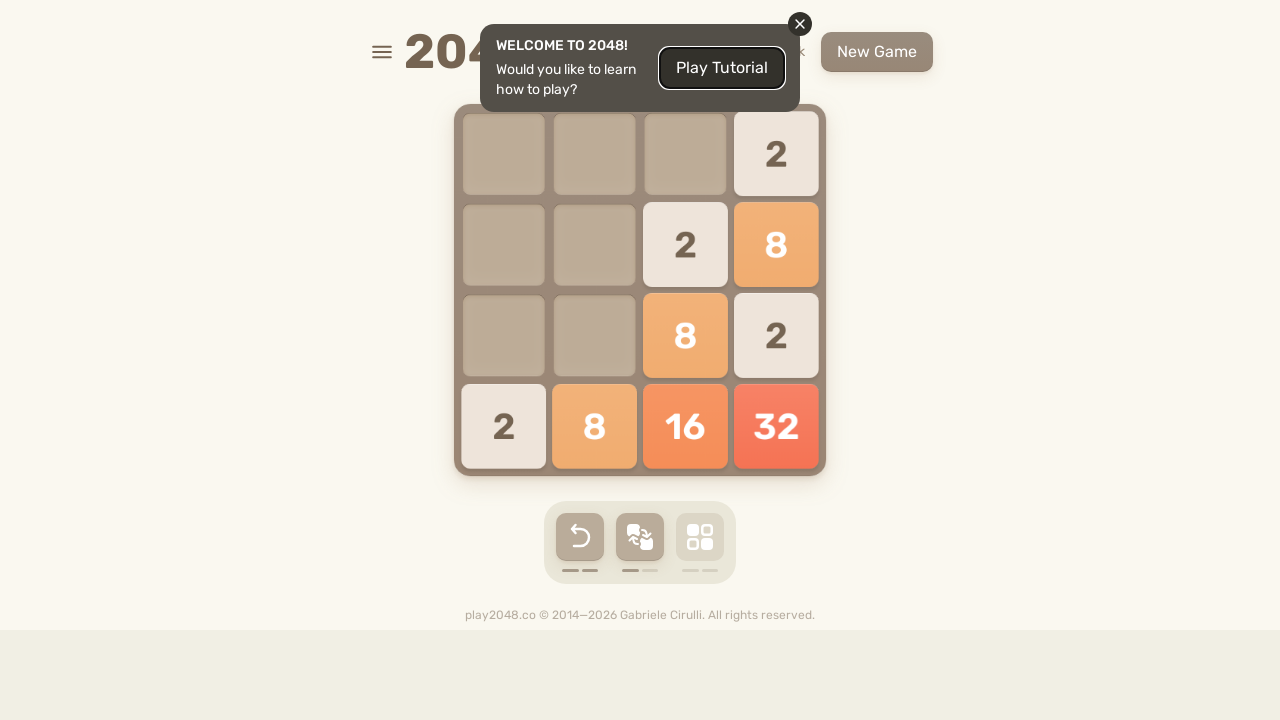

Pressed ArrowRight key on html >> nth=0
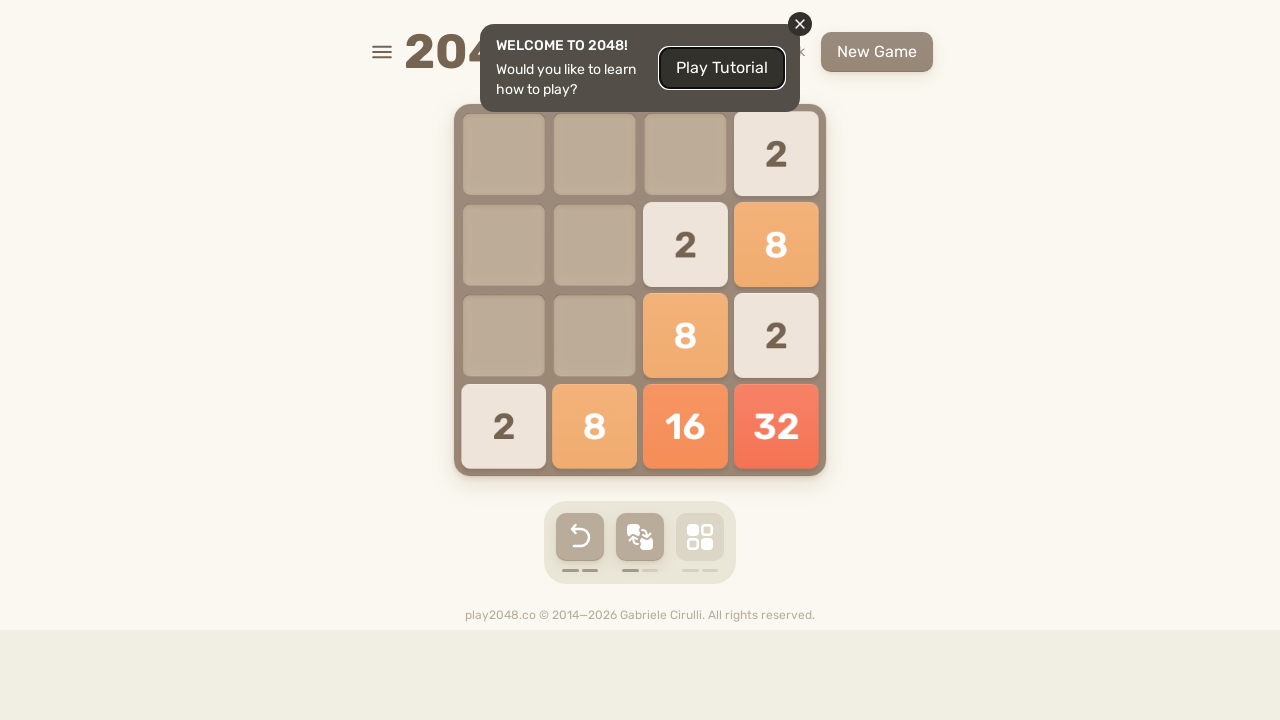

Pressed ArrowDown key on html >> nth=0
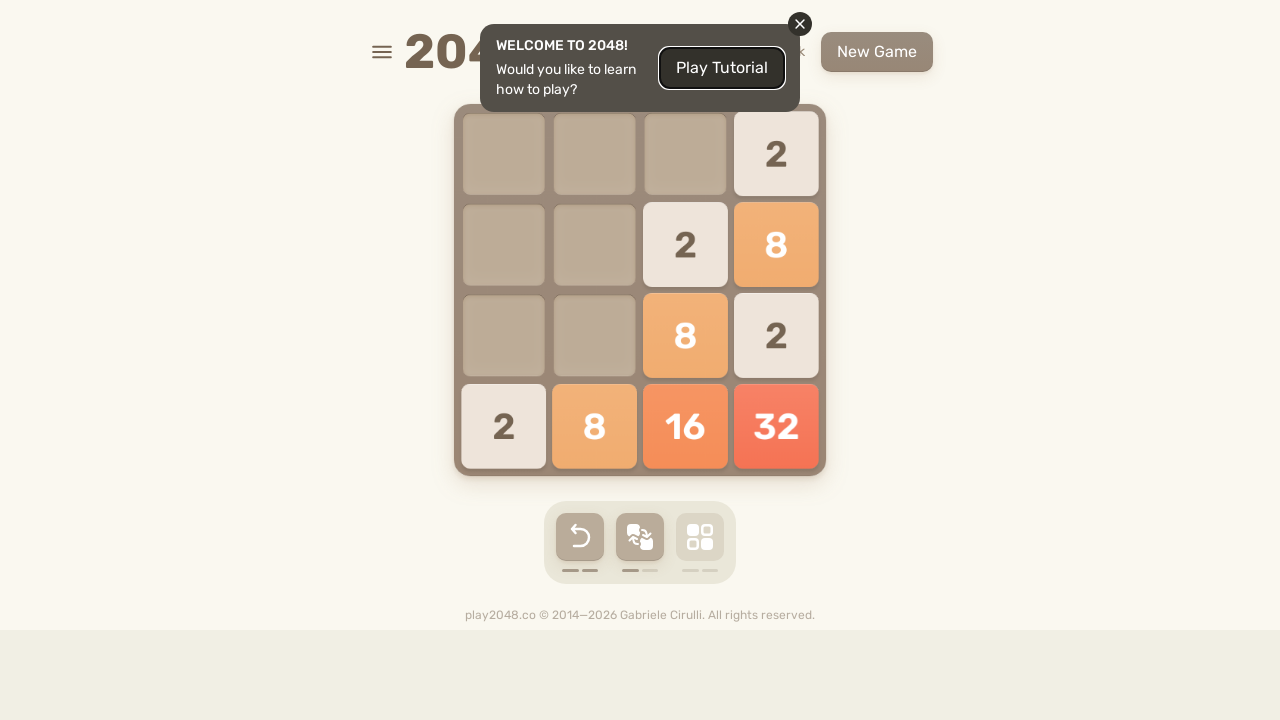

Pressed ArrowRight key on html >> nth=0
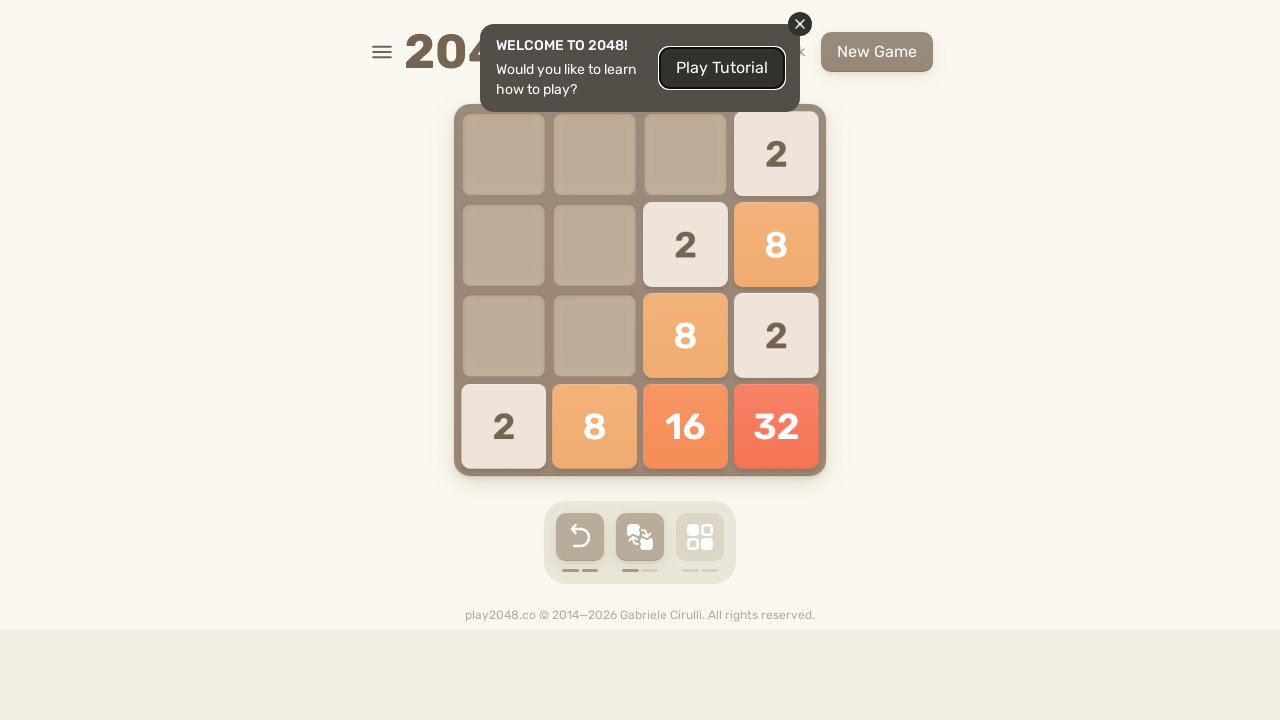

Pressed ArrowDown key on html >> nth=0
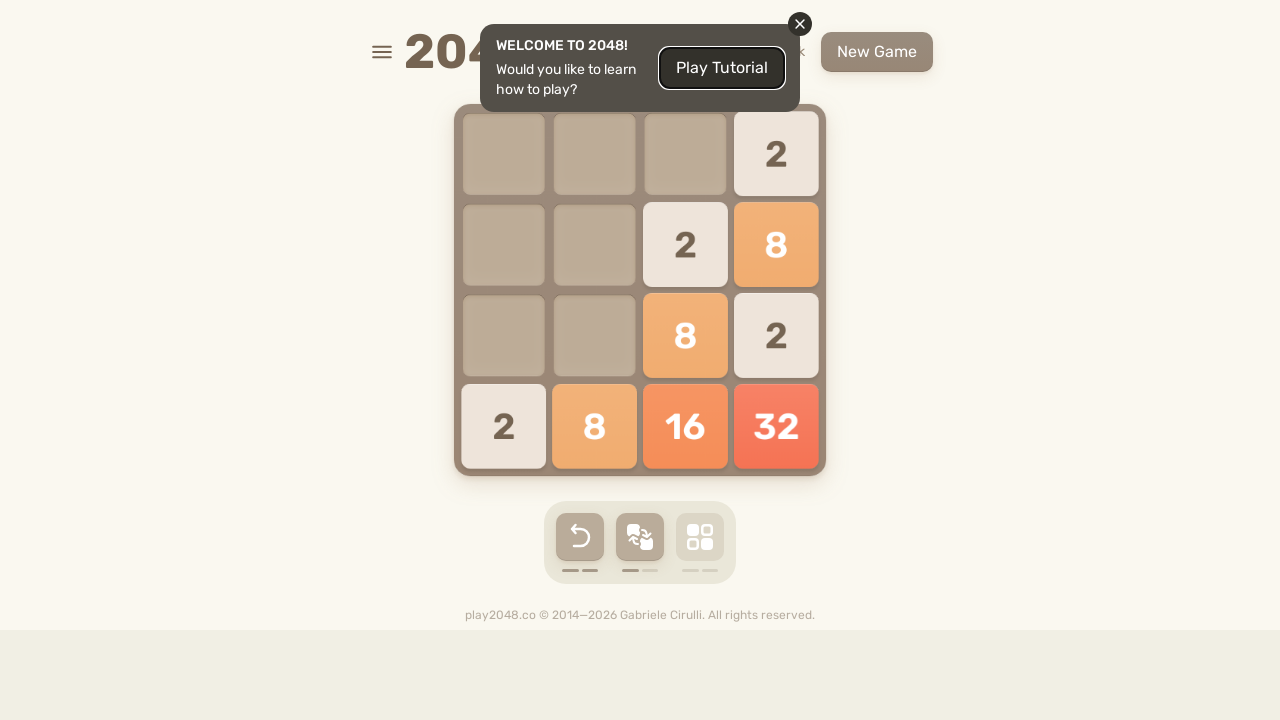

Pressed ArrowRight key on html >> nth=0
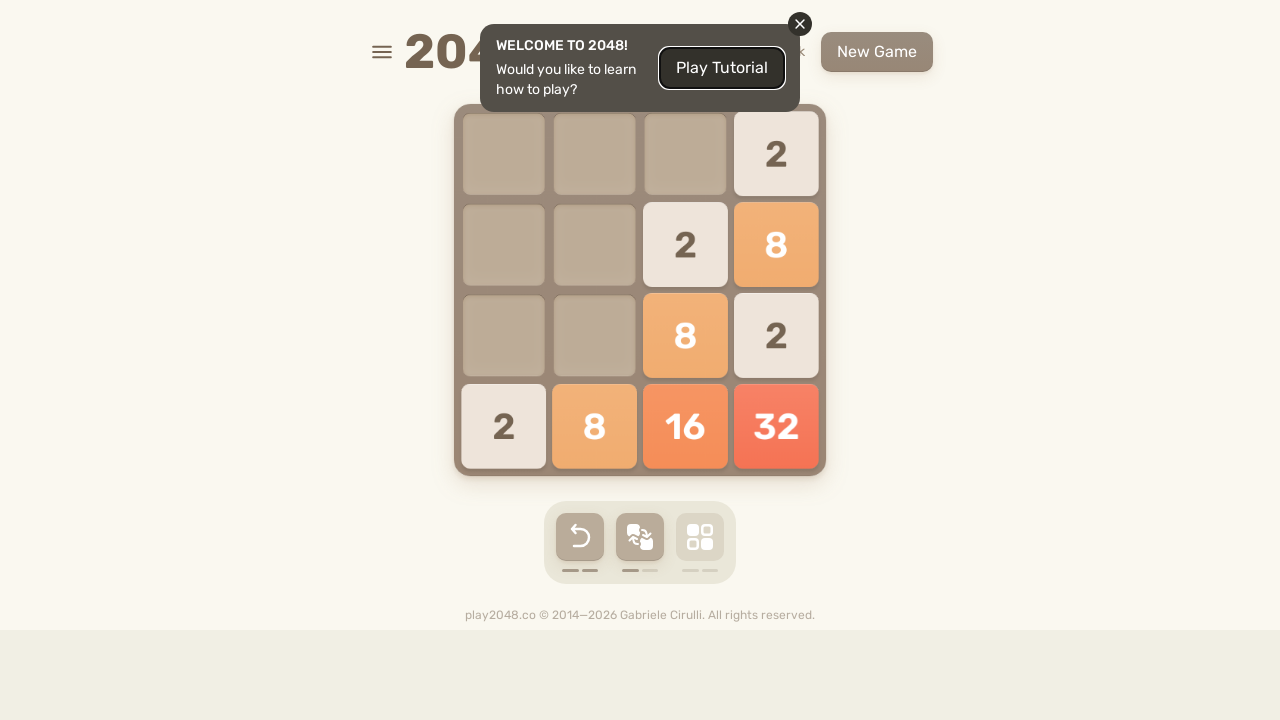

Pressed ArrowDown key on html >> nth=0
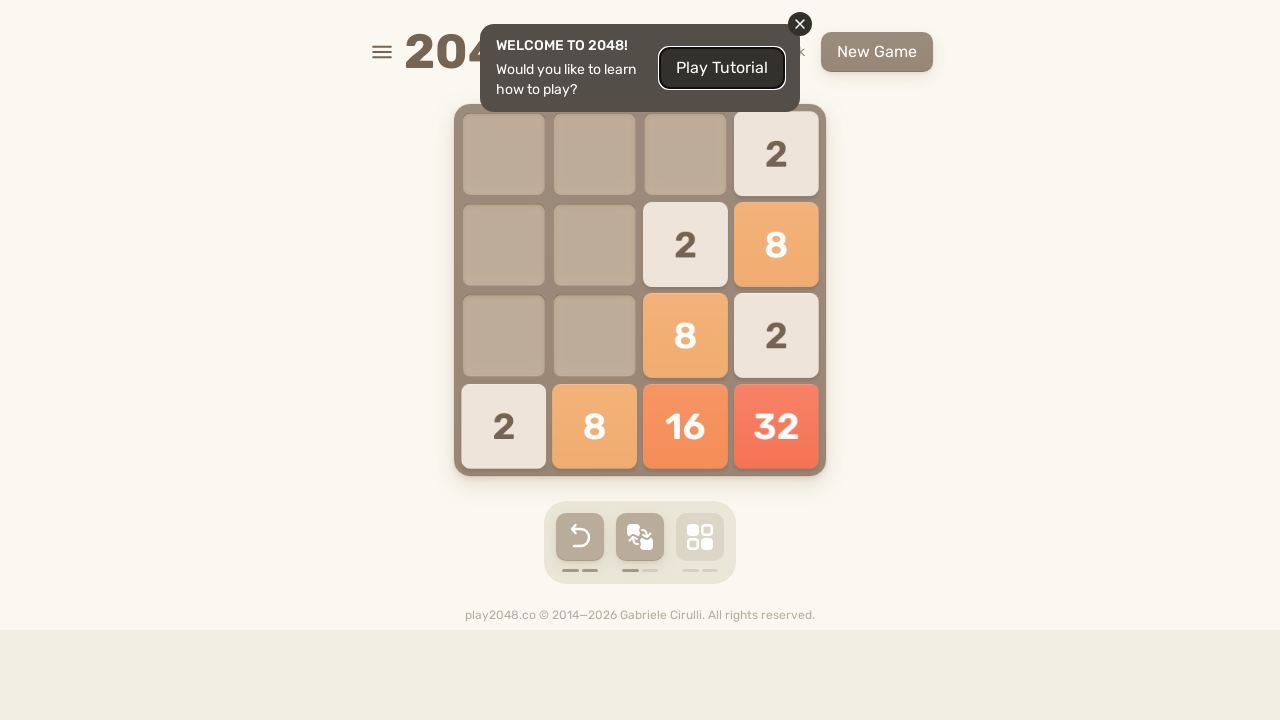

Pressed ArrowRight key on html >> nth=0
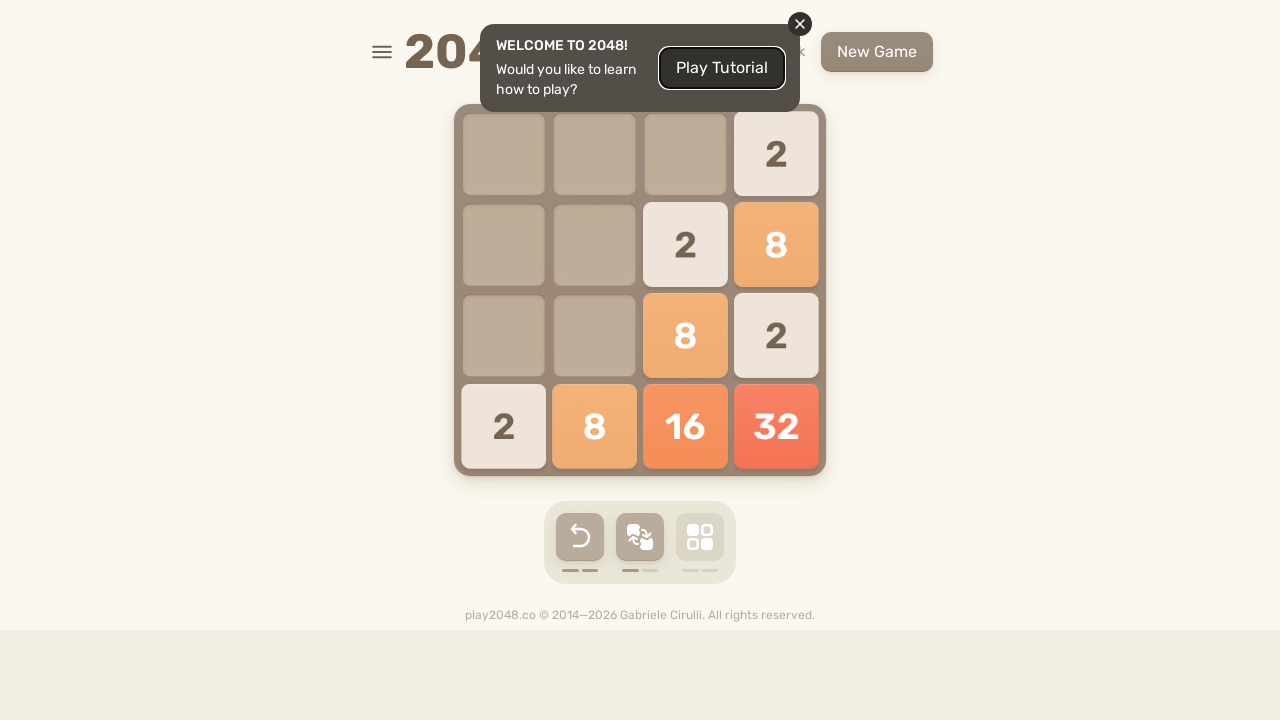

Pressed ArrowDown key on html >> nth=0
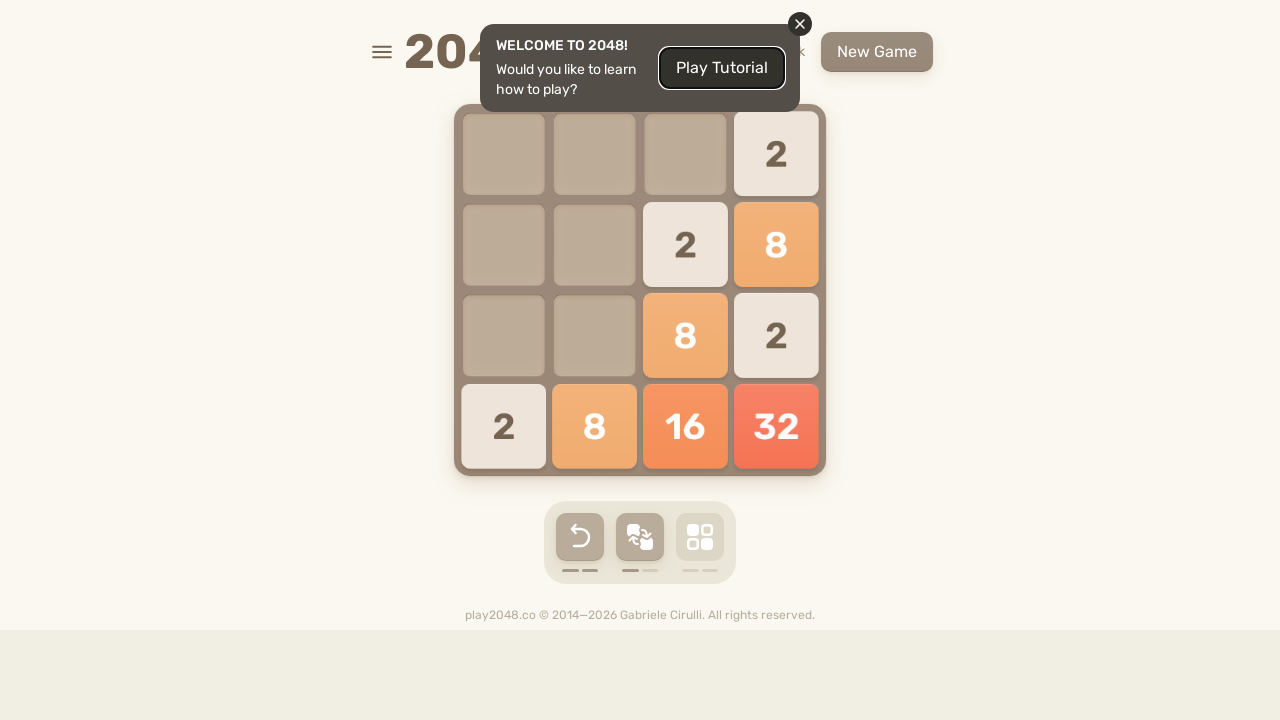

Pressed ArrowRight key on html >> nth=0
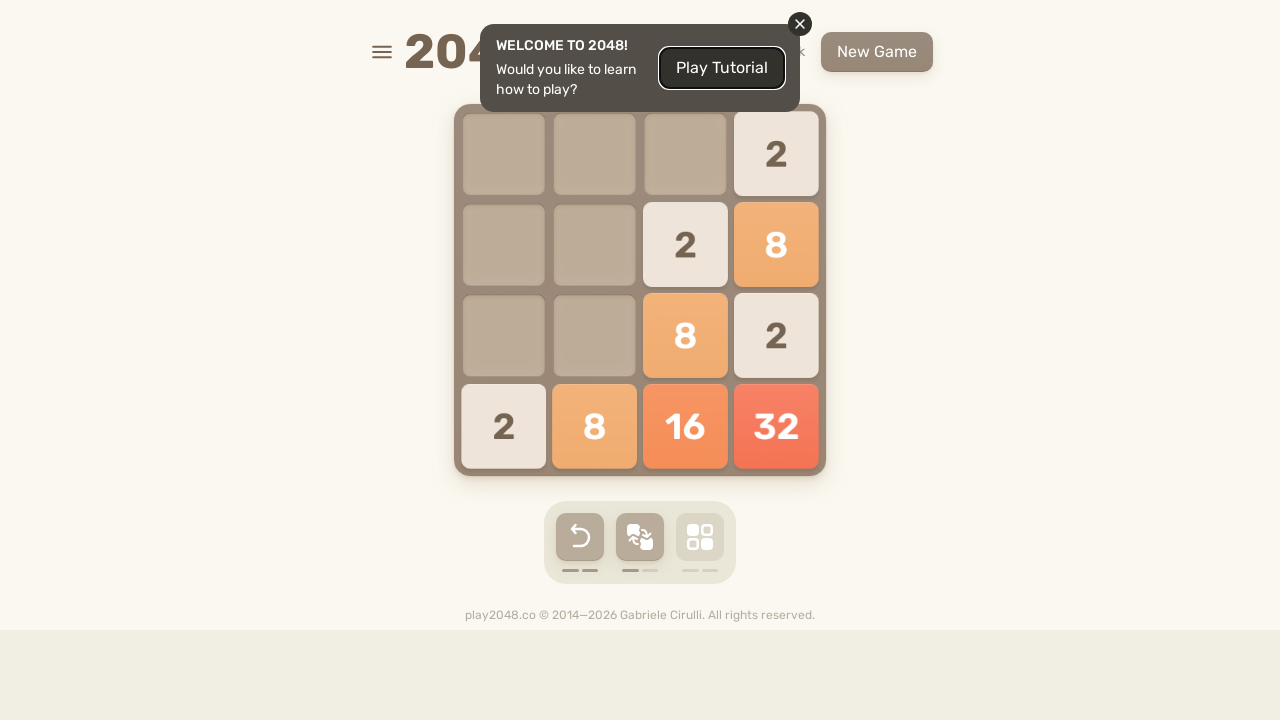

Pressed ArrowDown key on html >> nth=0
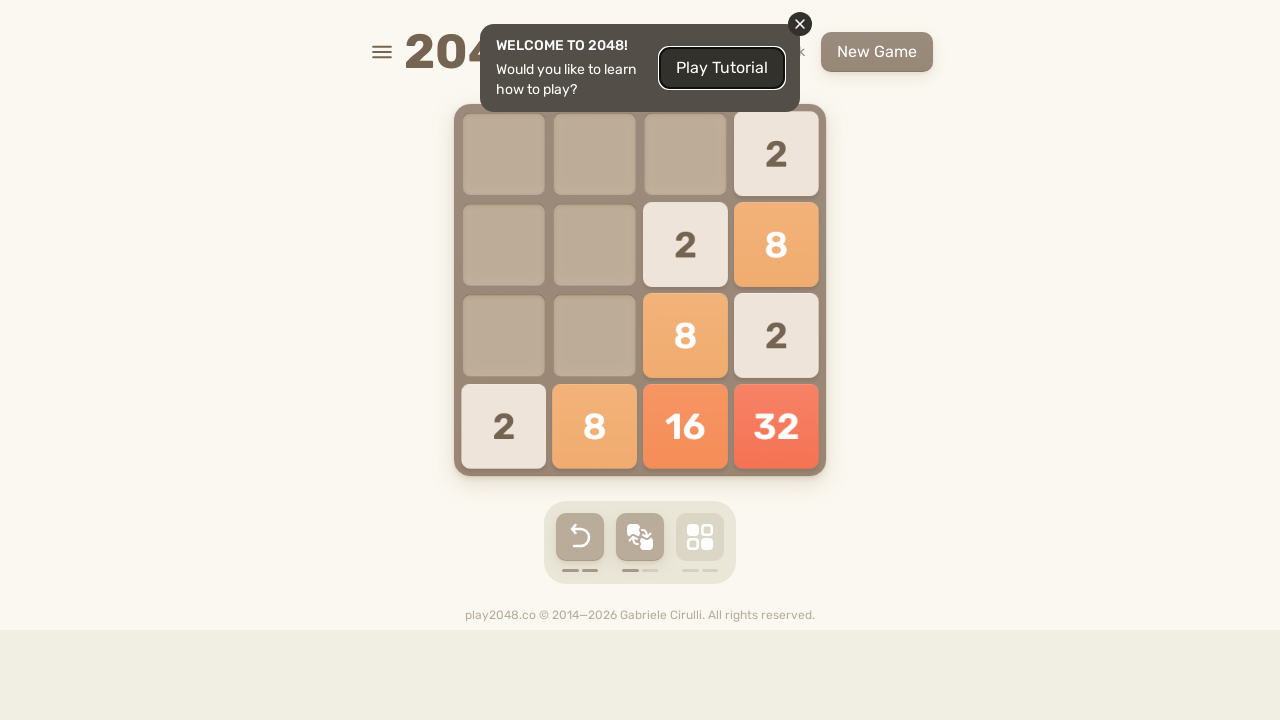

Pressed ArrowRight key on html >> nth=0
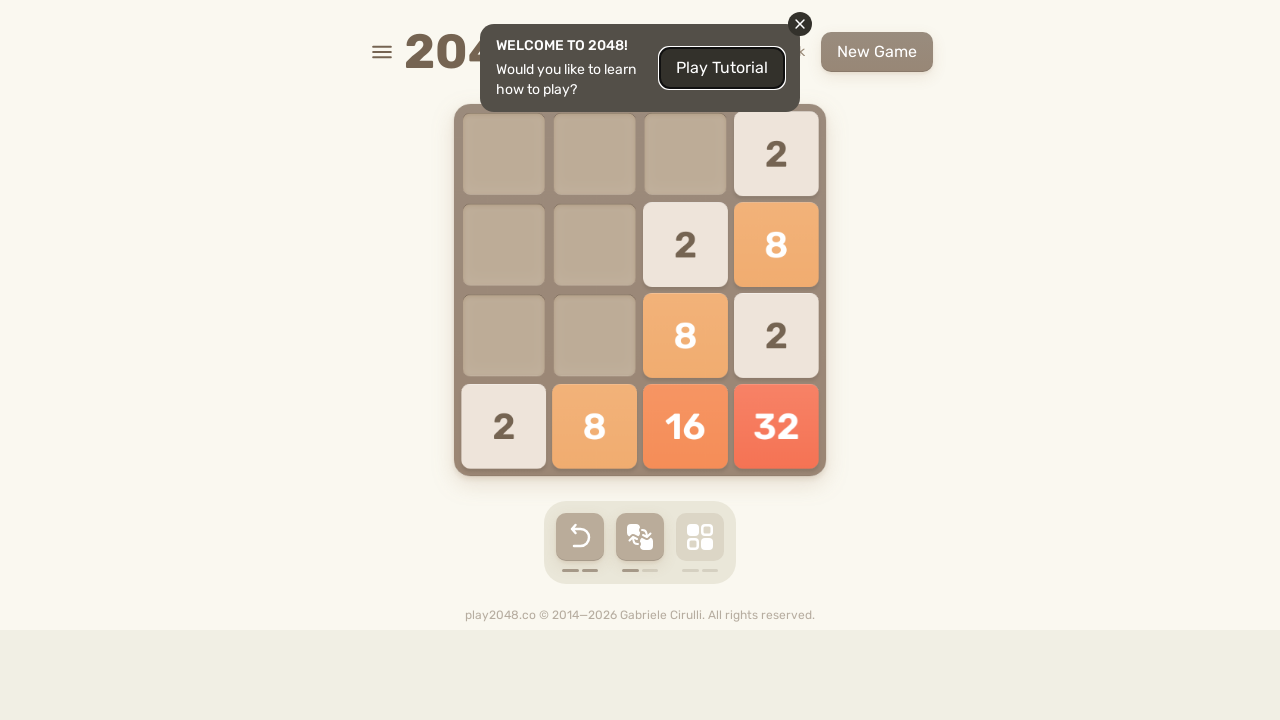

Pressed ArrowDown key on html >> nth=0
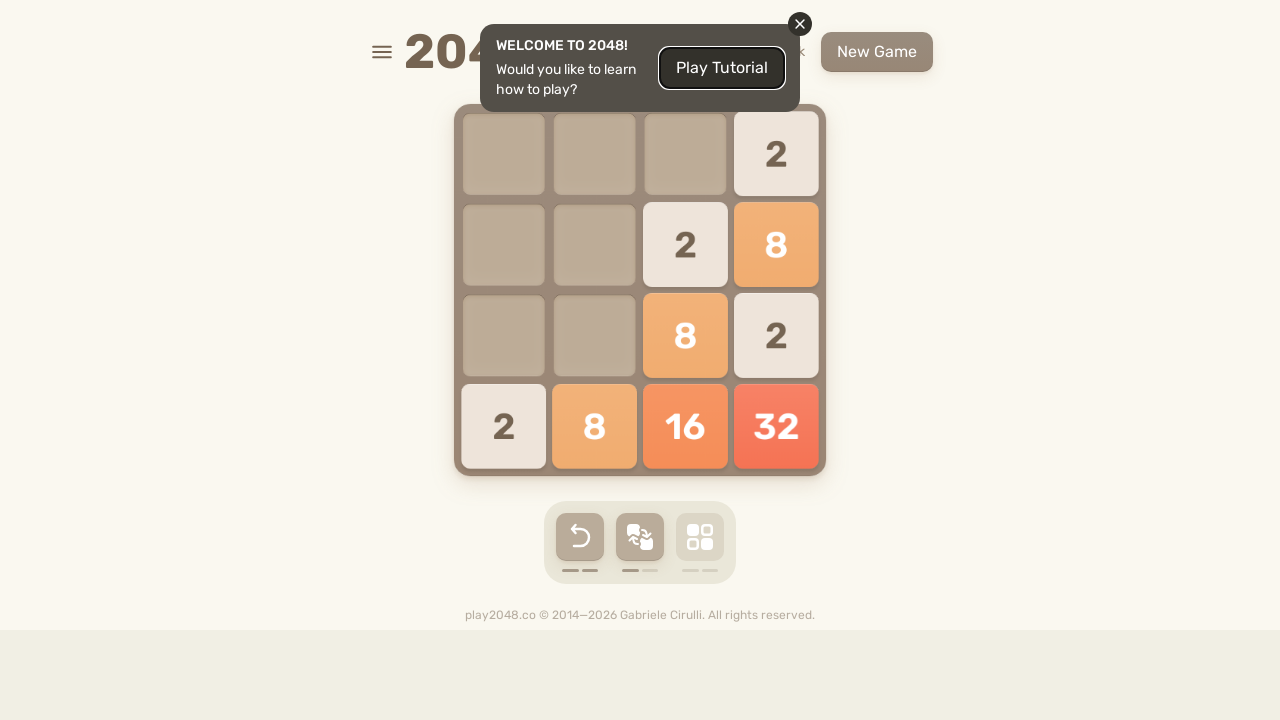

Pressed ArrowRight key on html >> nth=0
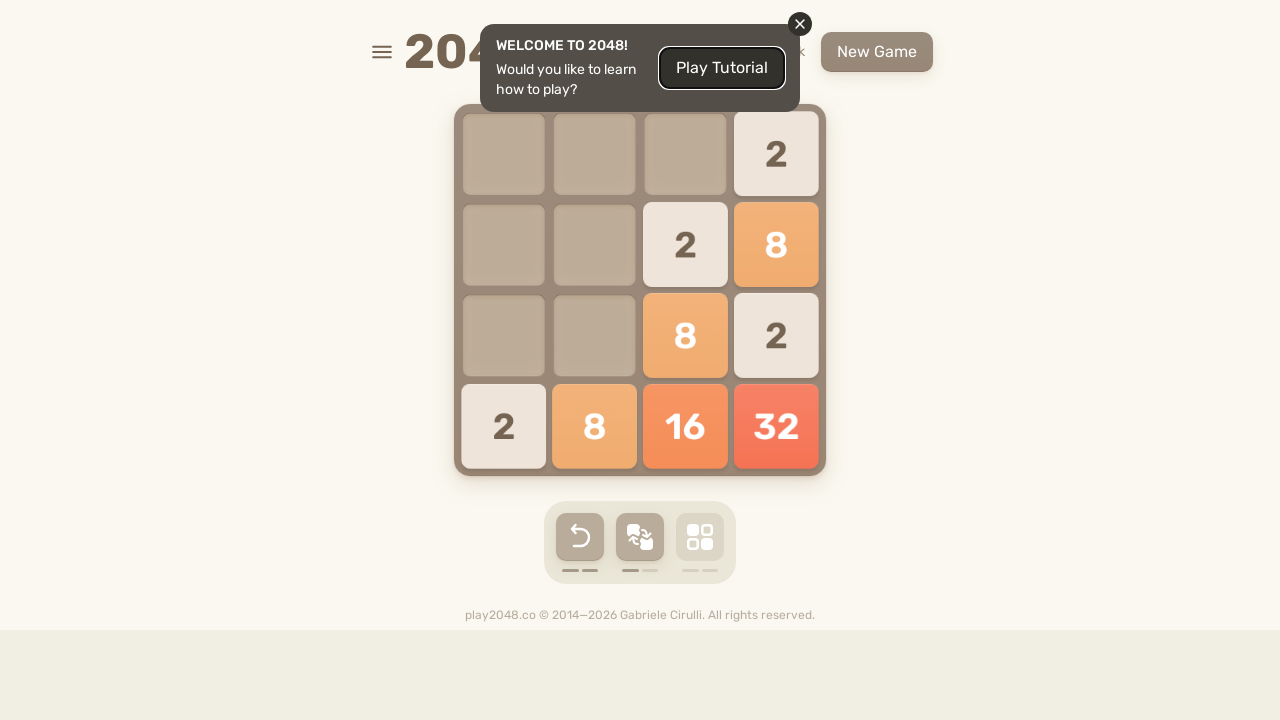

Pressed ArrowDown key on html >> nth=0
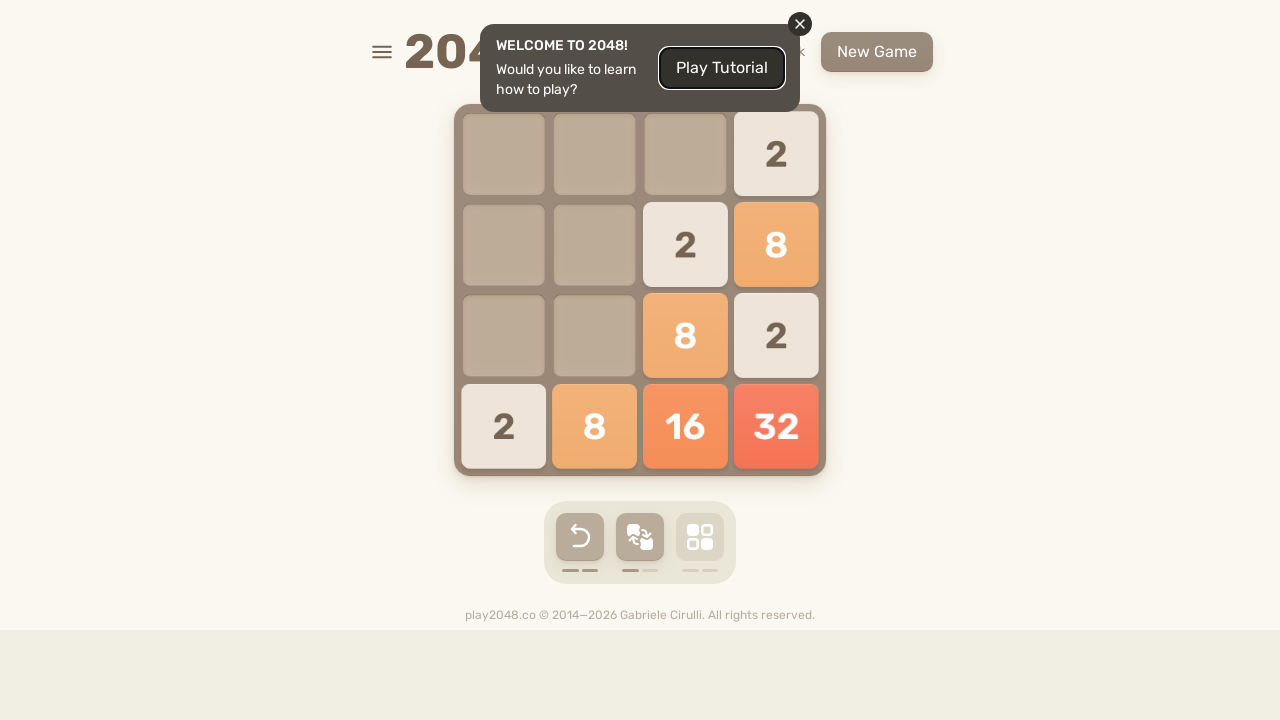

Pressed ArrowRight key on html >> nth=0
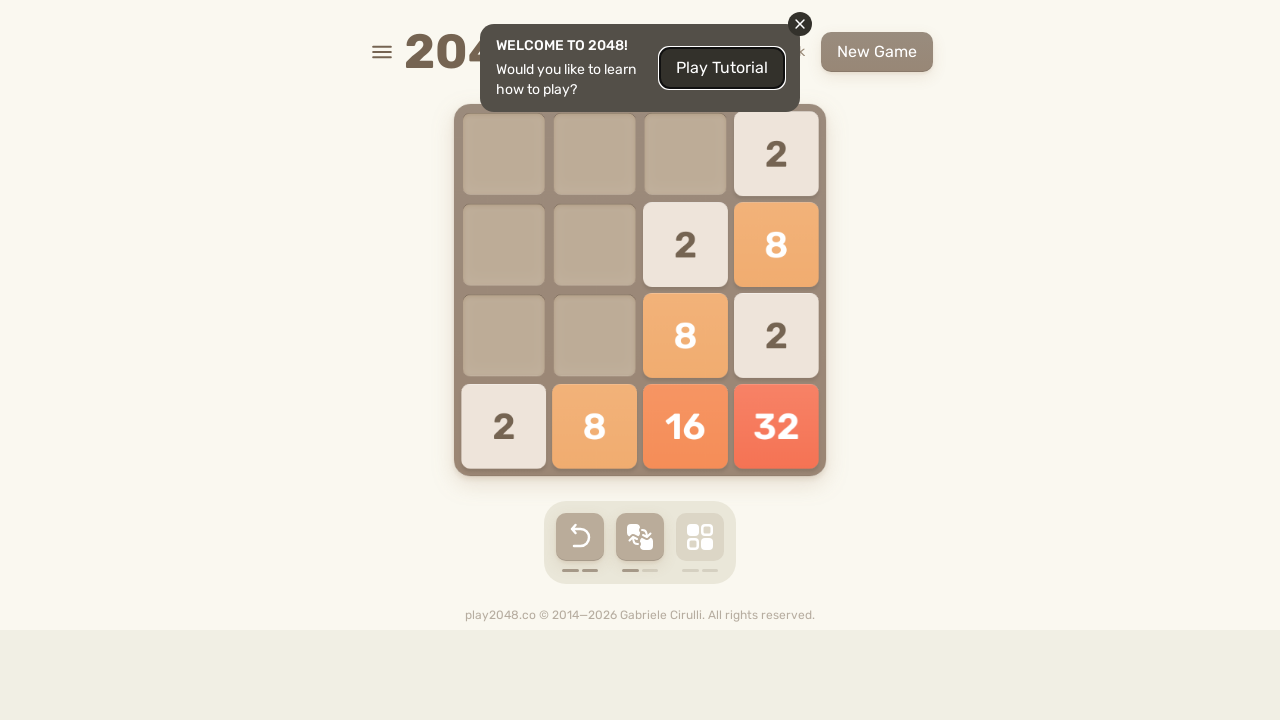

Pressed ArrowDown key on html >> nth=0
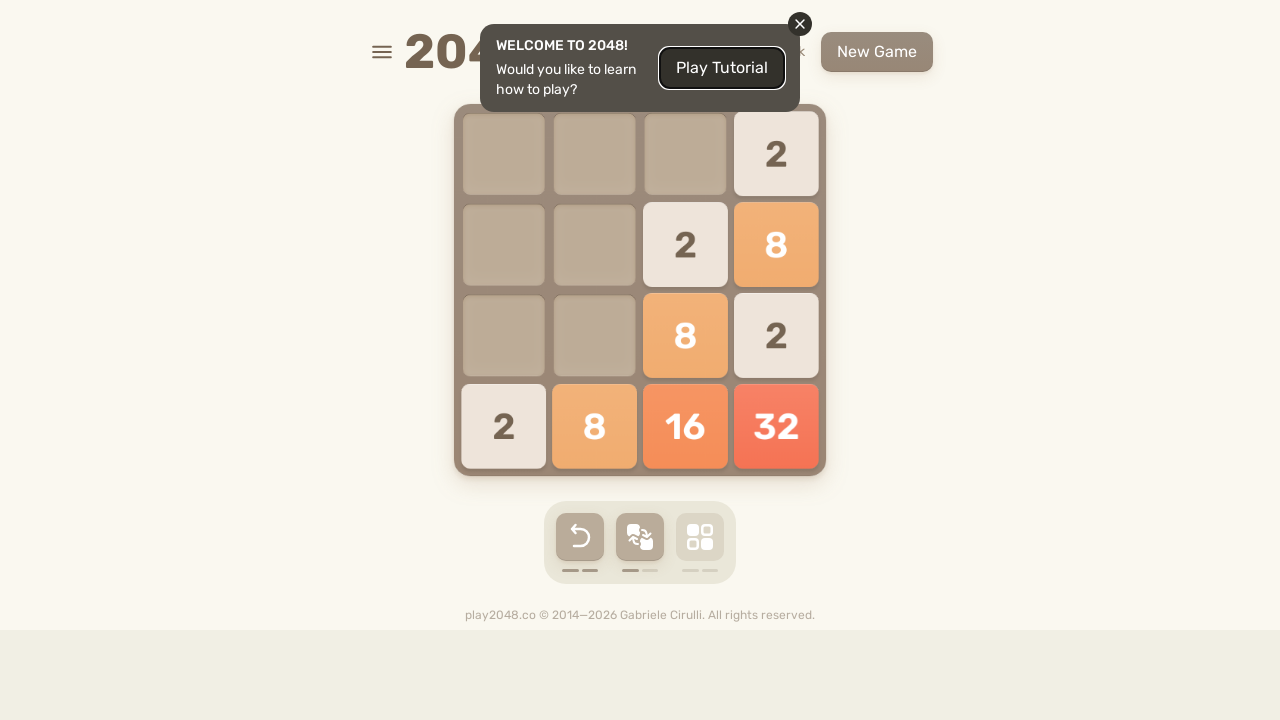

Pressed ArrowRight key on html >> nth=0
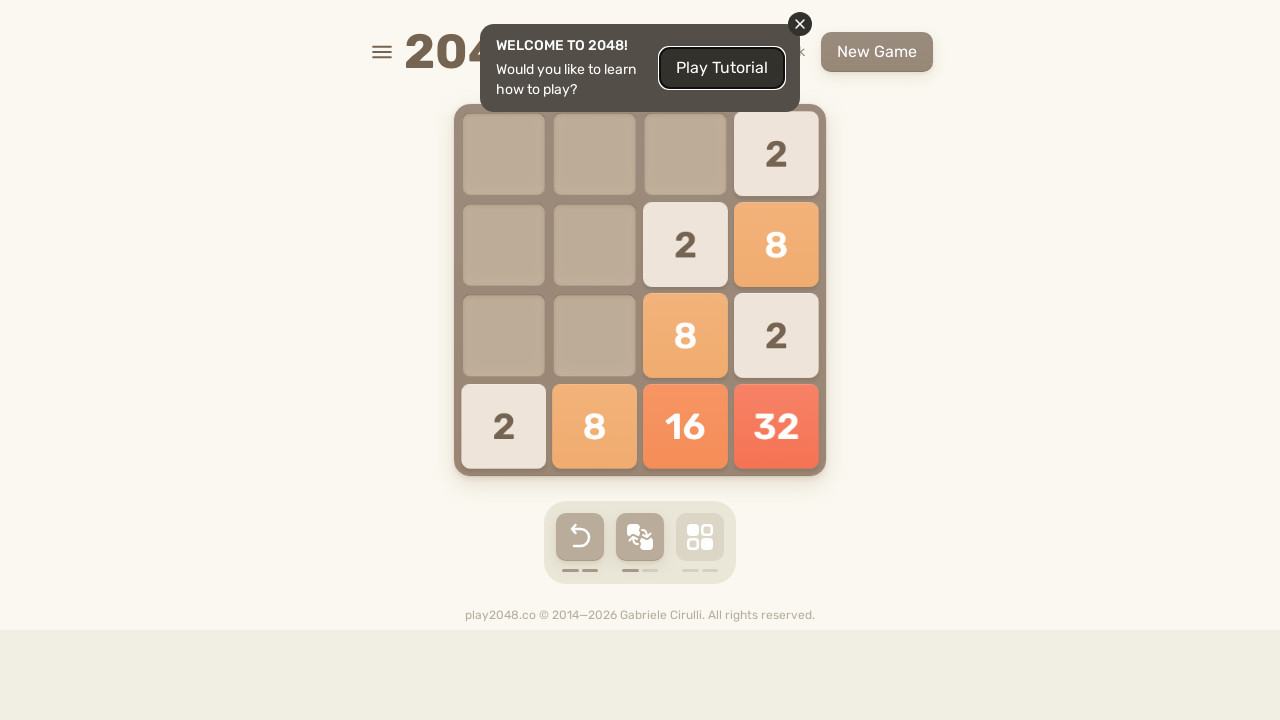

Pressed ArrowDown key on html >> nth=0
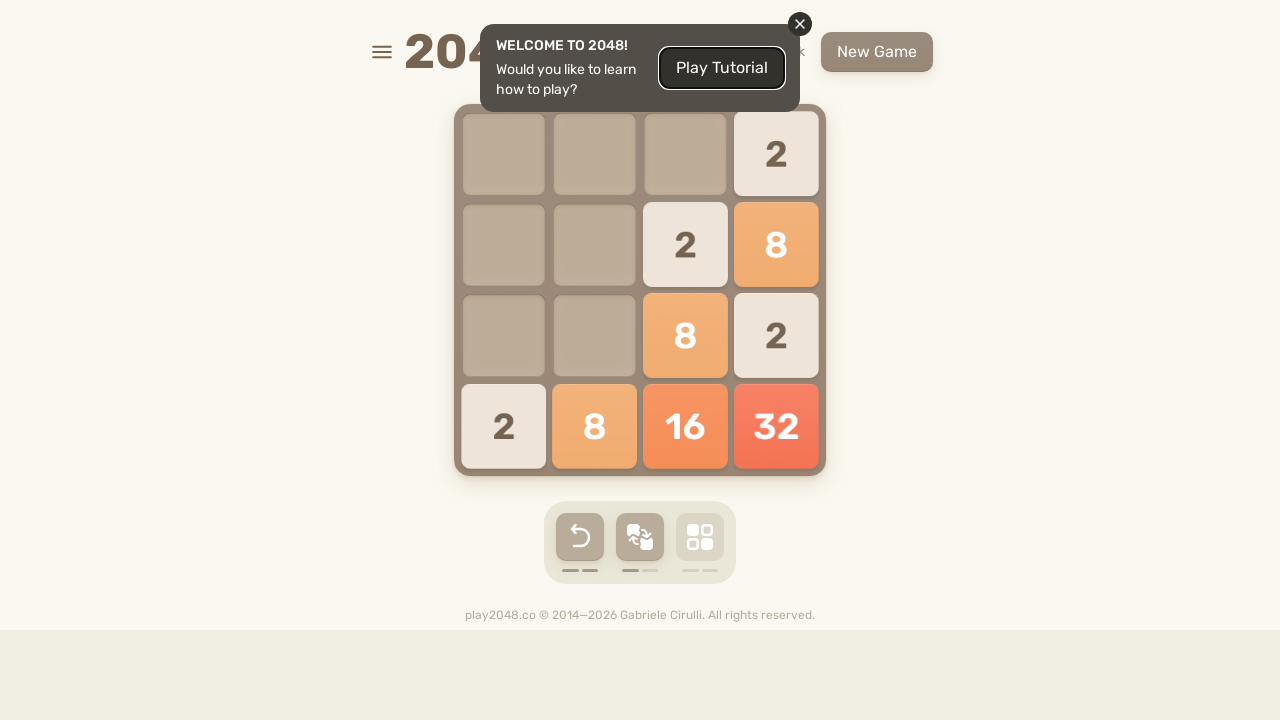

Pressed ArrowRight key on html >> nth=0
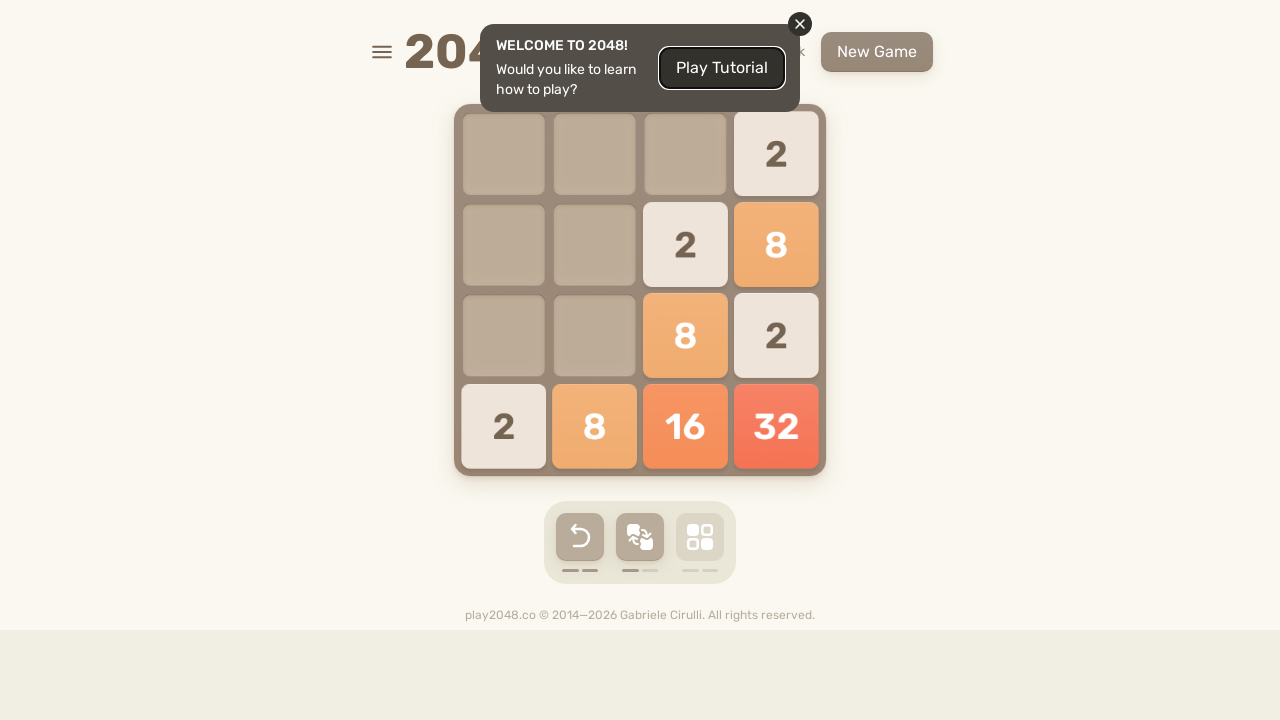

Pressed ArrowDown key on html >> nth=0
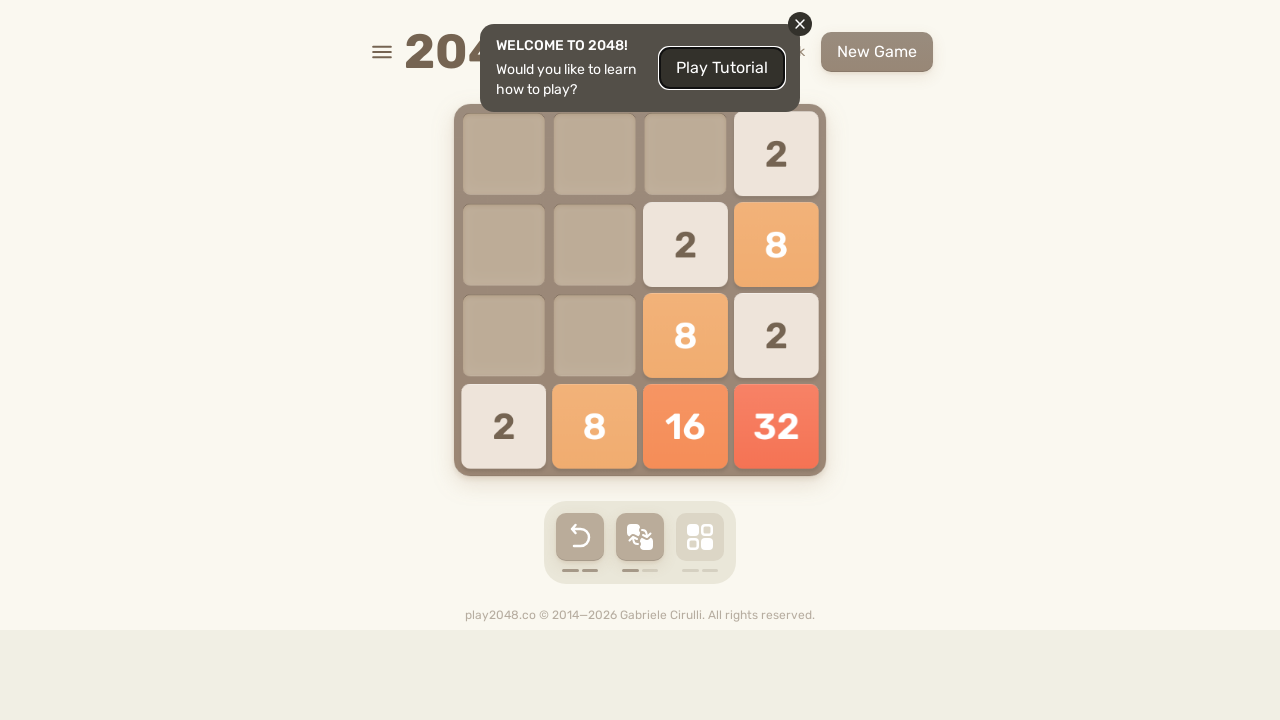

Pressed ArrowRight key on html >> nth=0
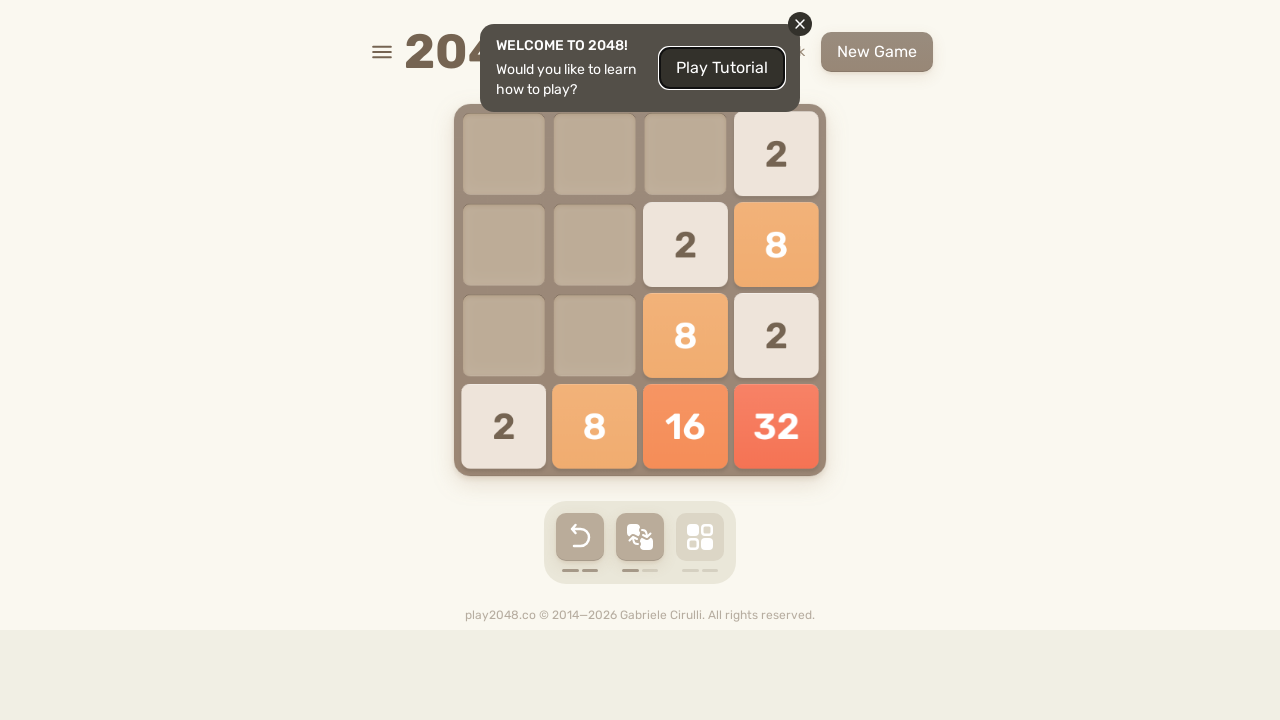

Pressed ArrowDown key on html >> nth=0
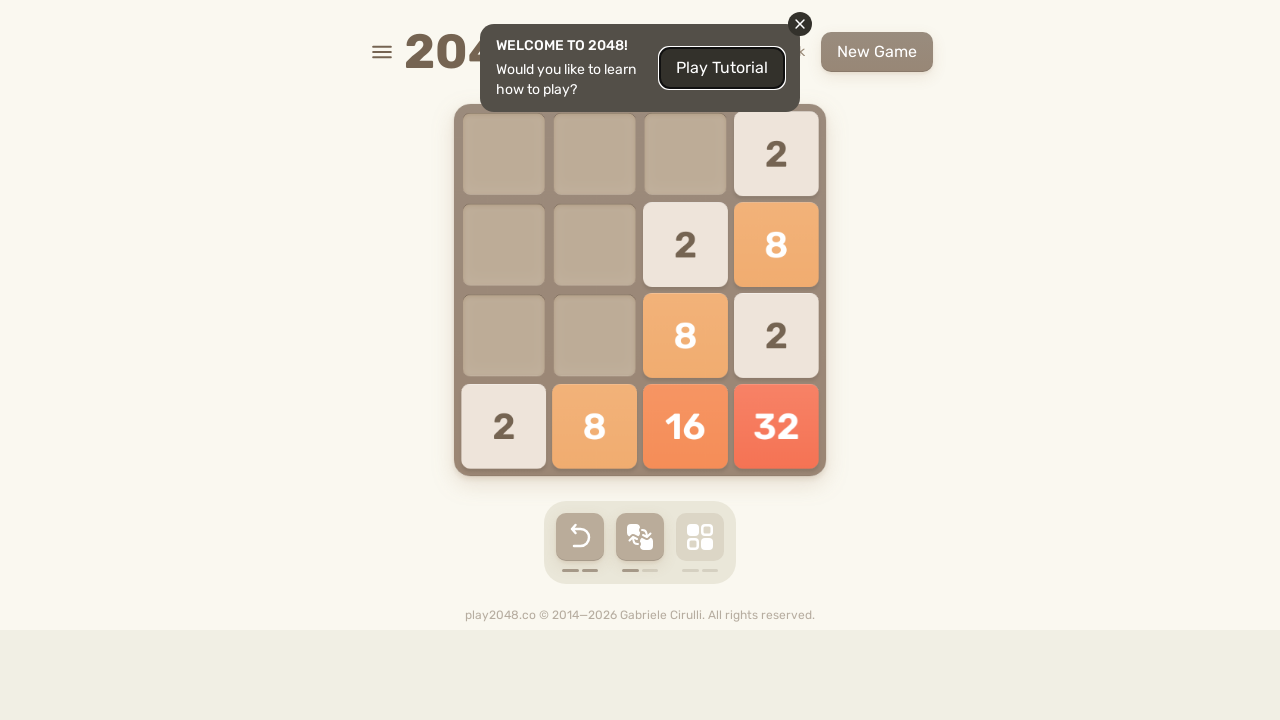

Pressed ArrowRight key on html >> nth=0
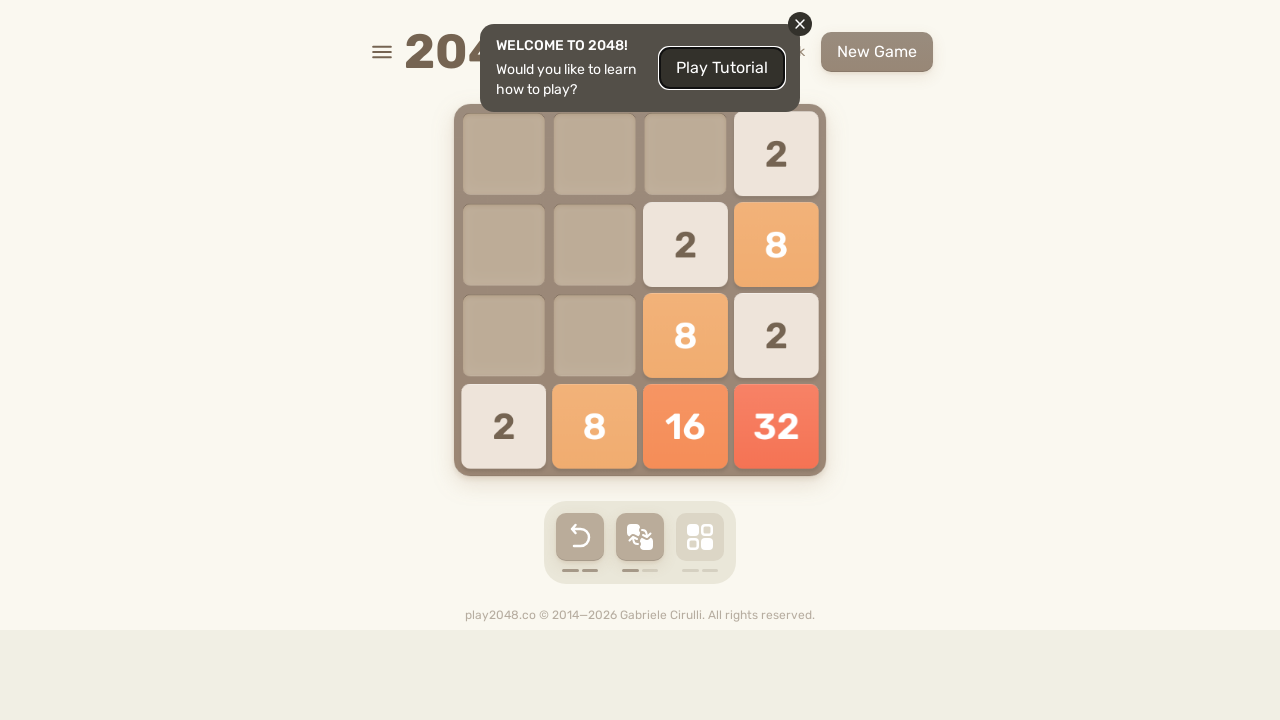

Pressed ArrowDown key on html >> nth=0
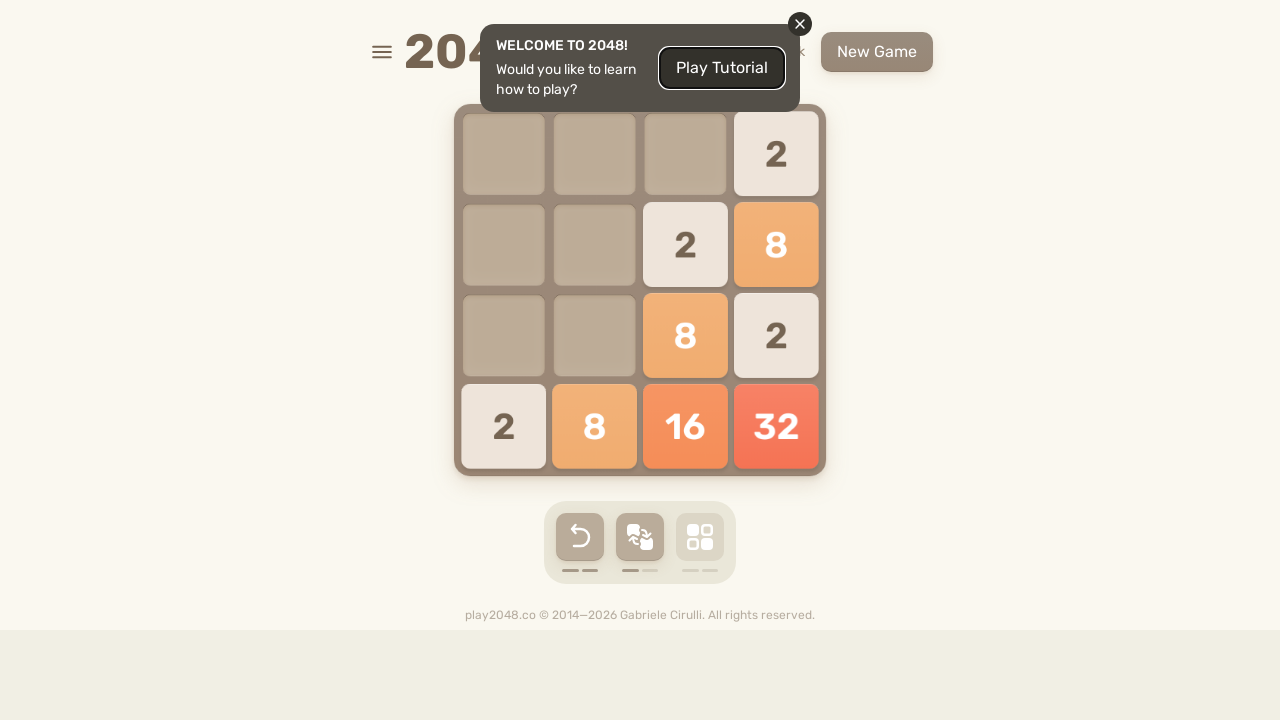

Pressed ArrowRight key on html >> nth=0
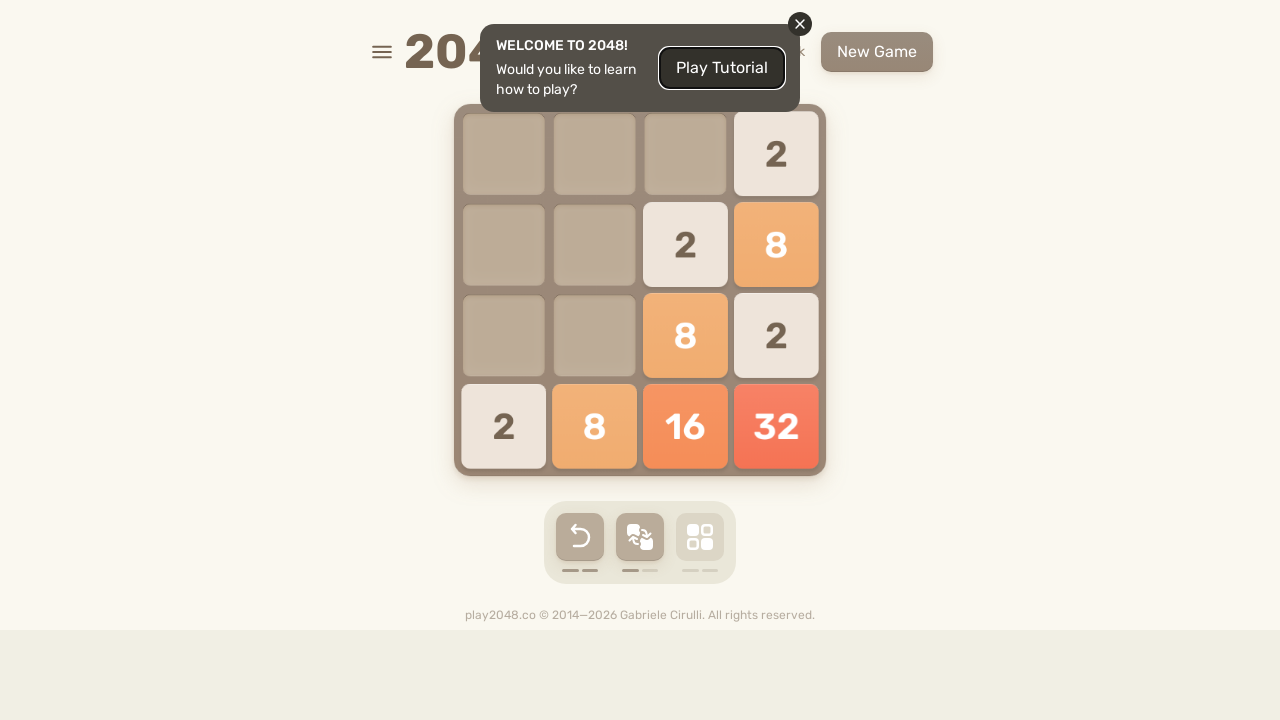

Pressed ArrowDown key on html >> nth=0
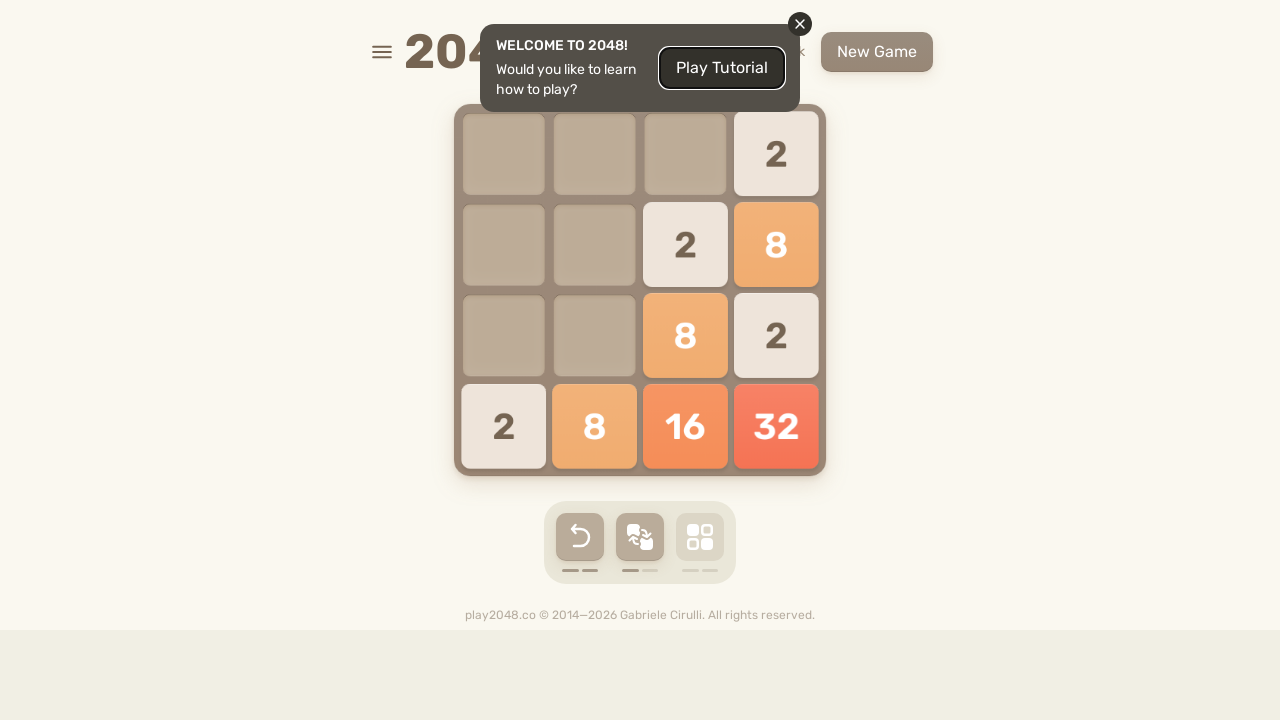

Pressed ArrowRight key on html >> nth=0
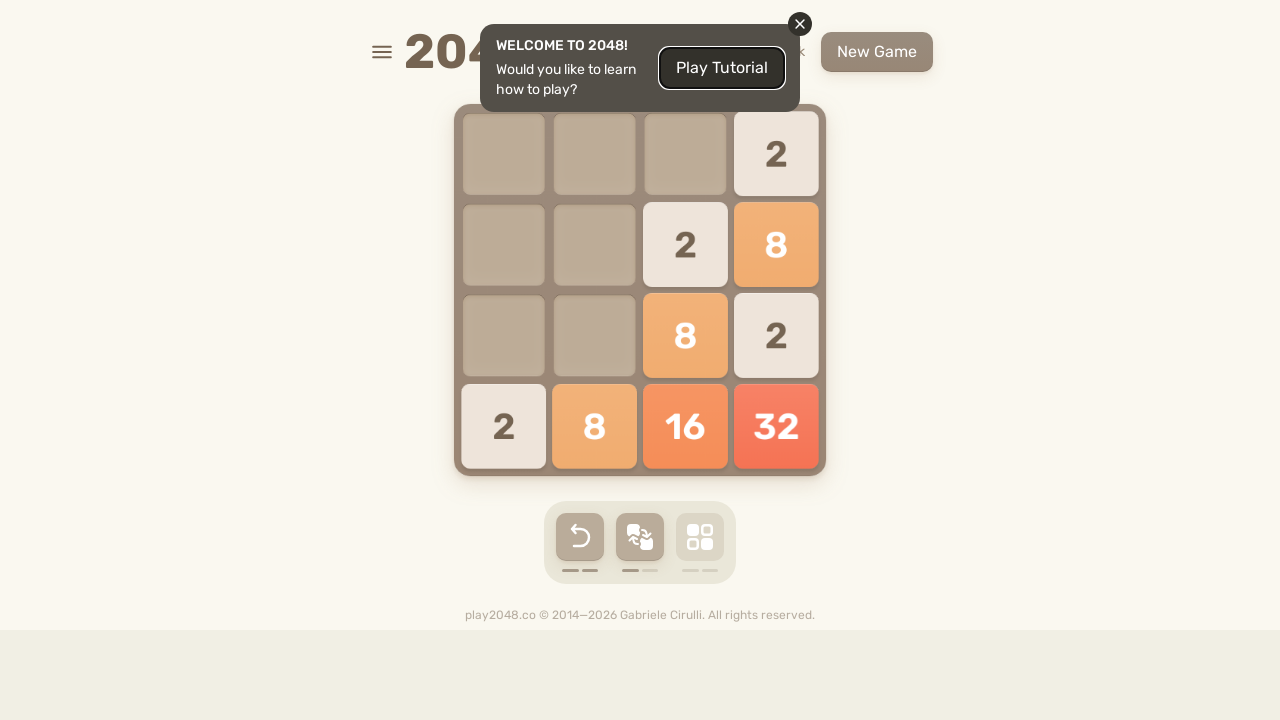

Pressed ArrowDown key on html >> nth=0
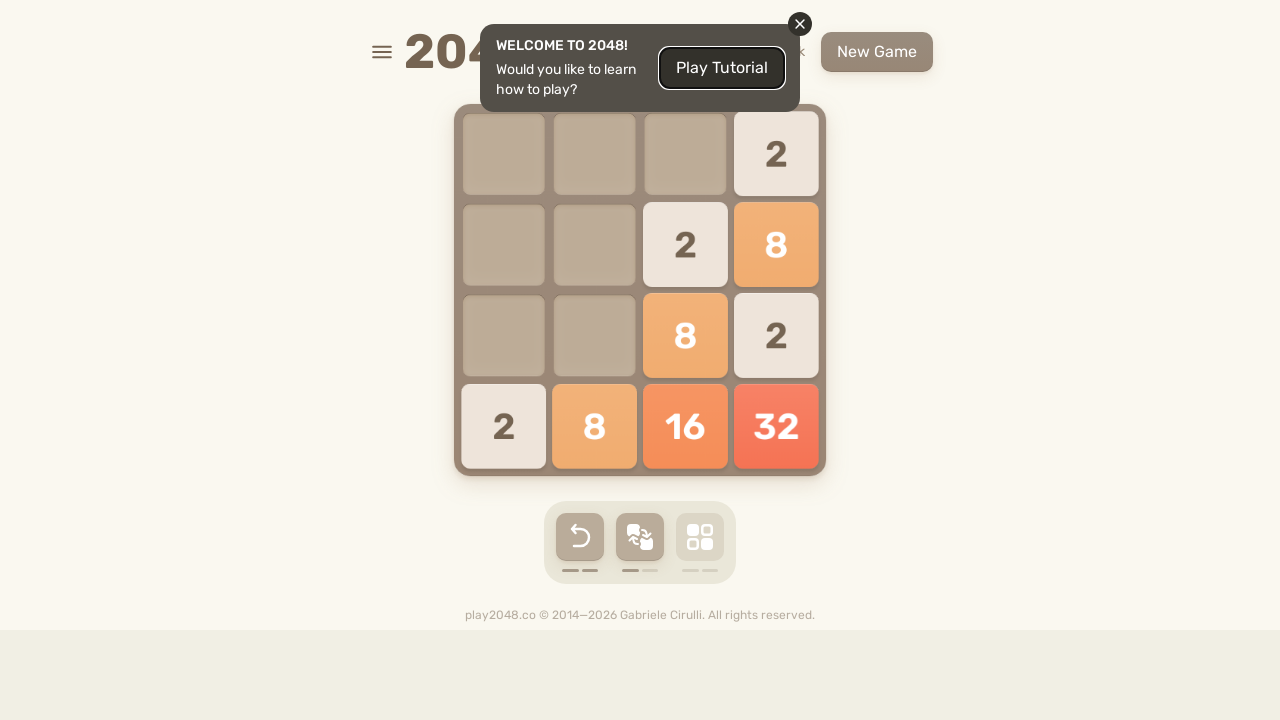

Pressed ArrowRight key on html >> nth=0
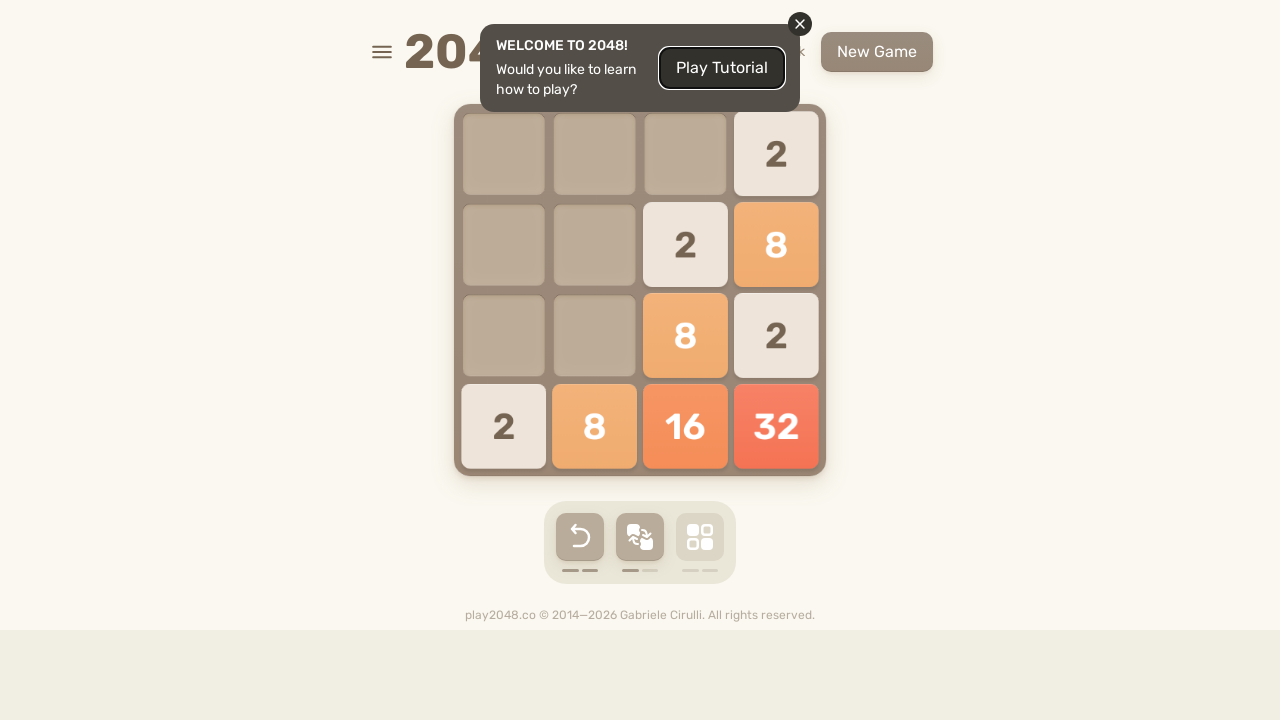

Pressed ArrowDown key on html >> nth=0
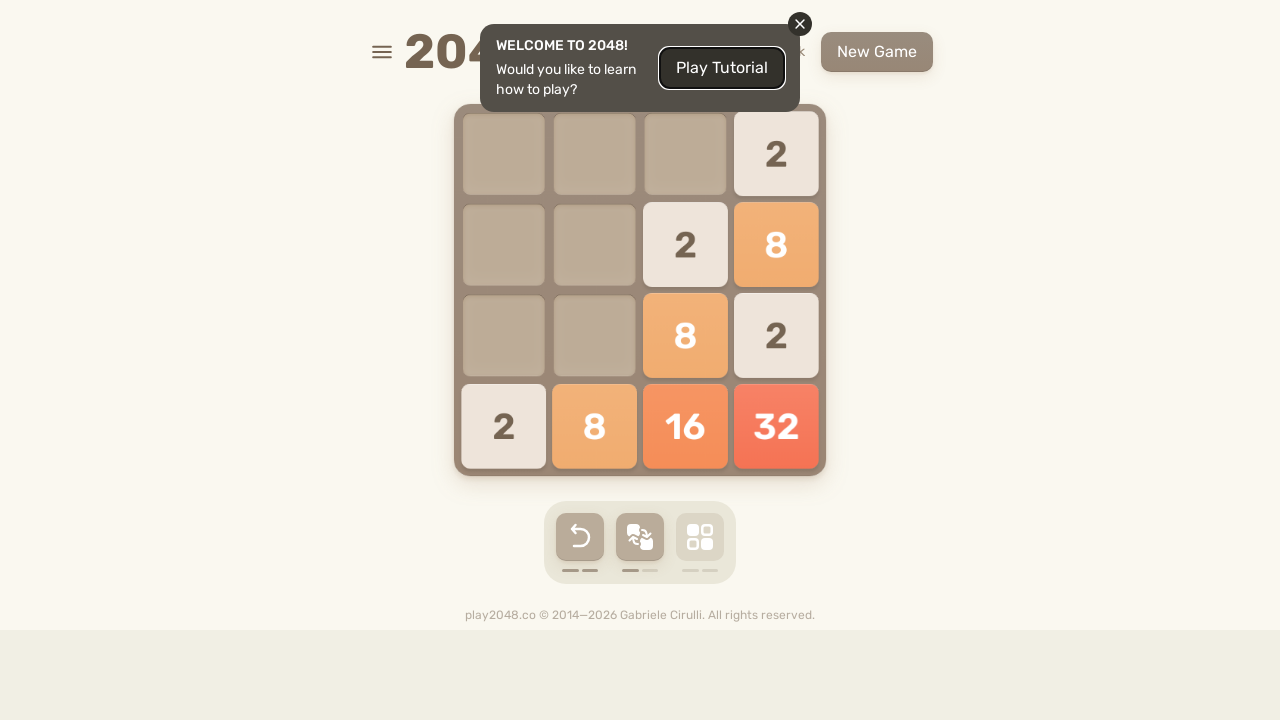

Pressed ArrowRight key on html >> nth=0
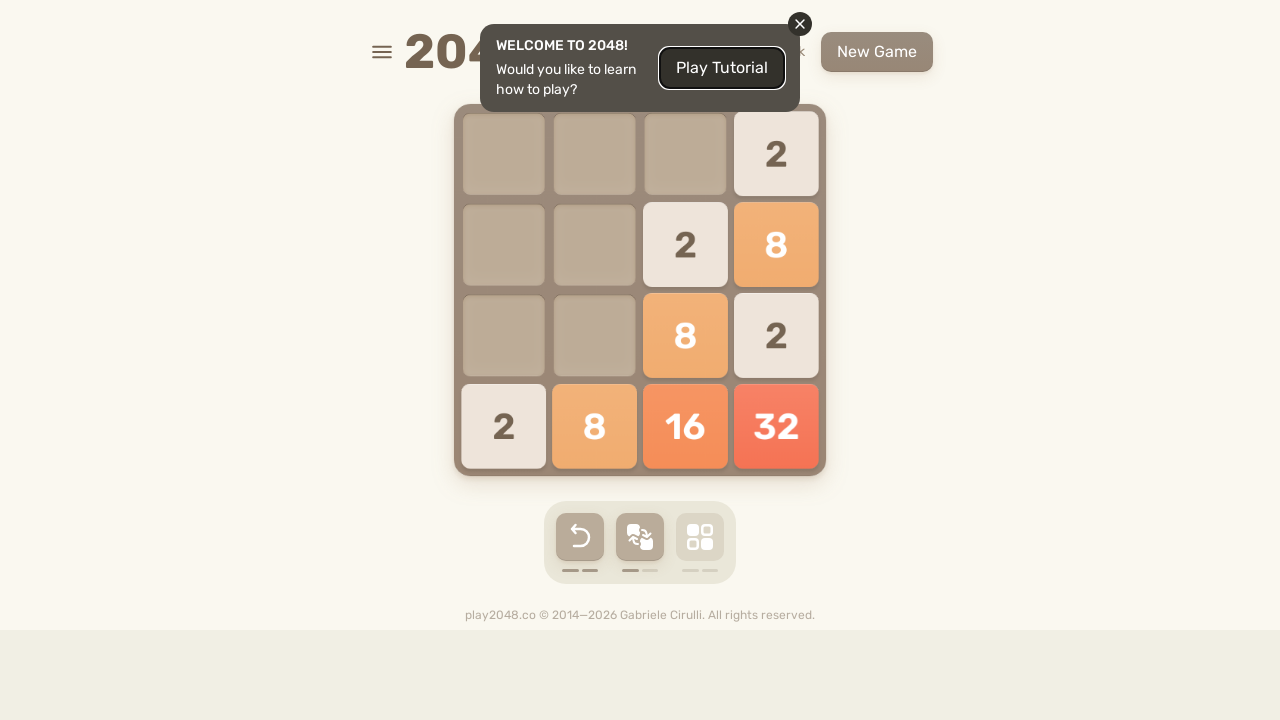

Pressed ArrowDown key on html >> nth=0
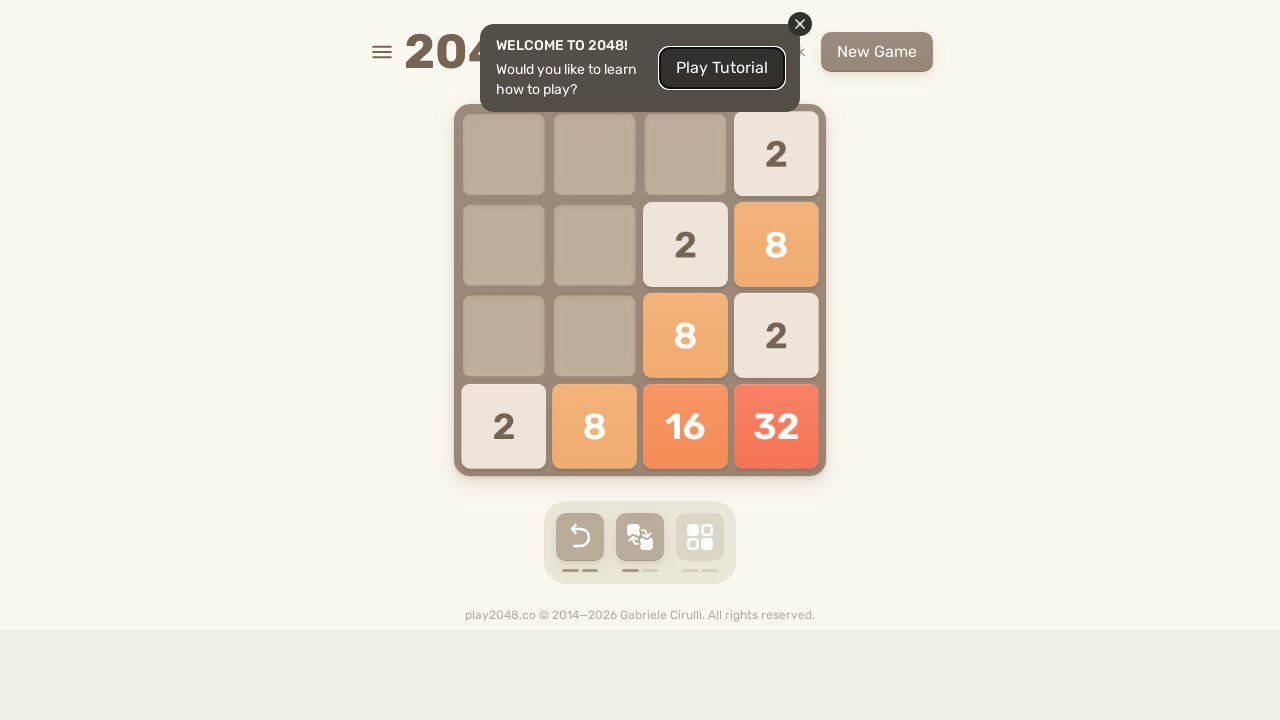

Pressed ArrowRight key on html >> nth=0
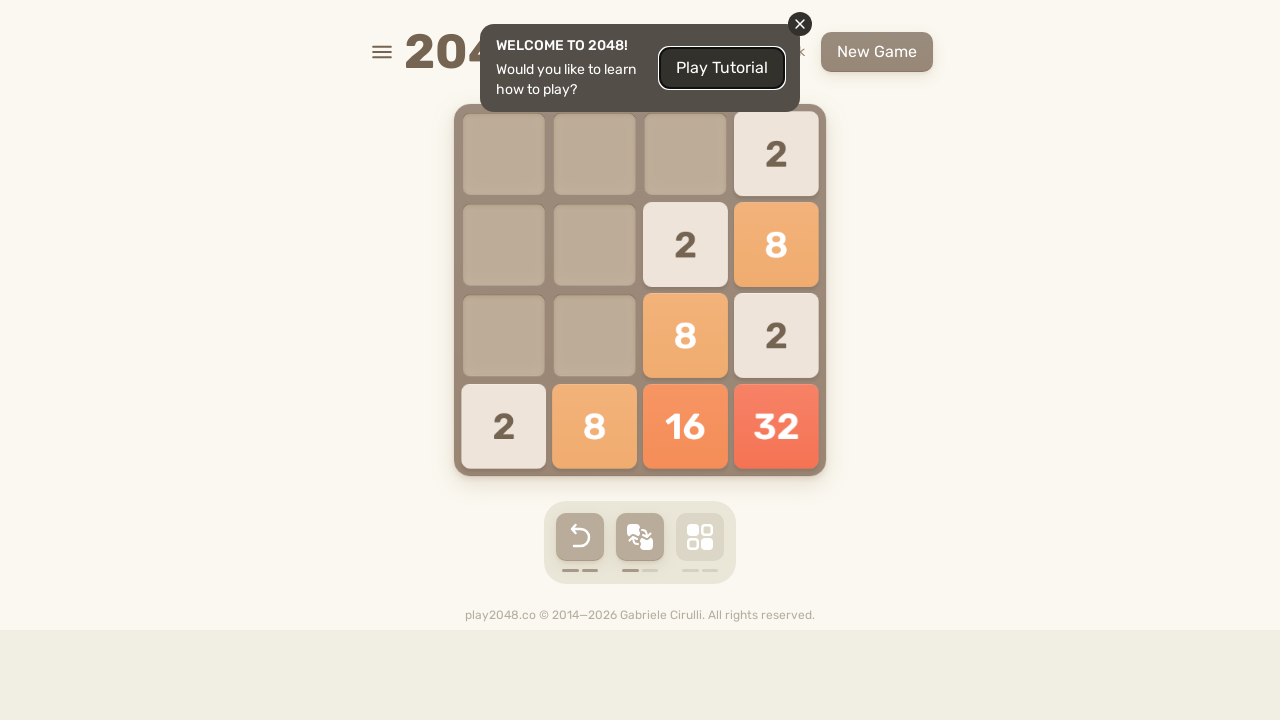

Pressed ArrowDown key on html >> nth=0
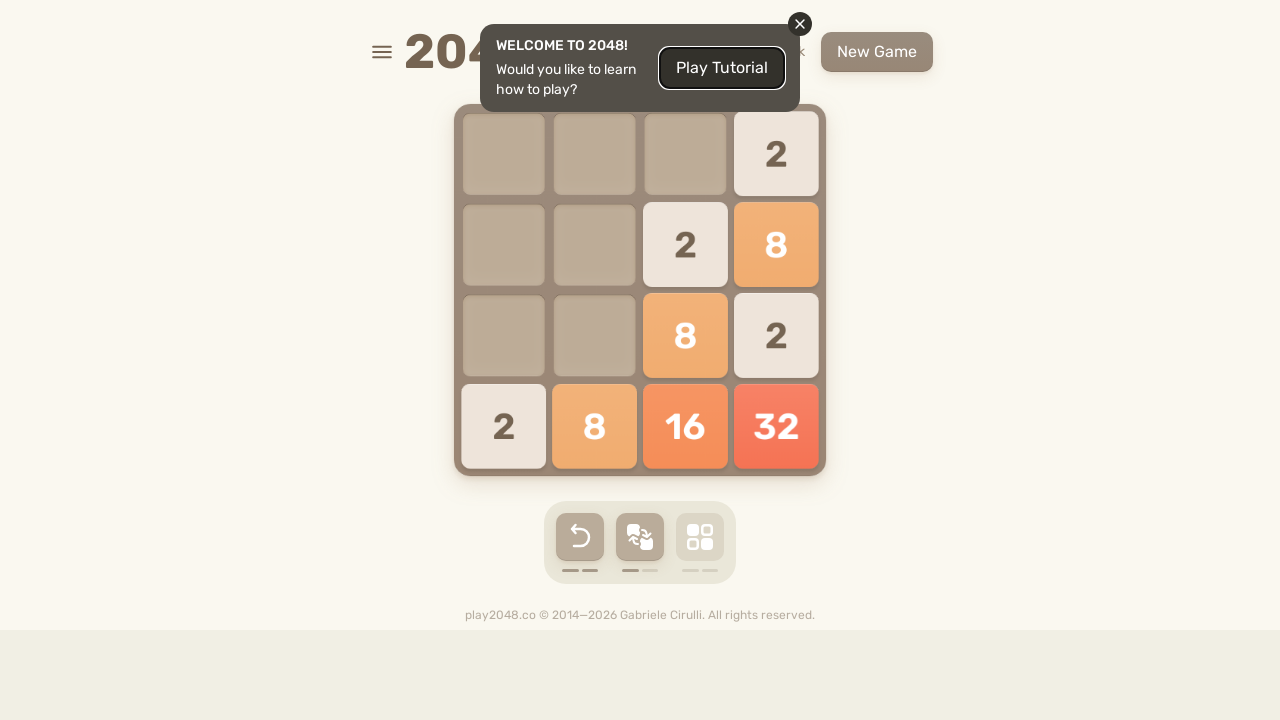

Pressed ArrowRight key on html >> nth=0
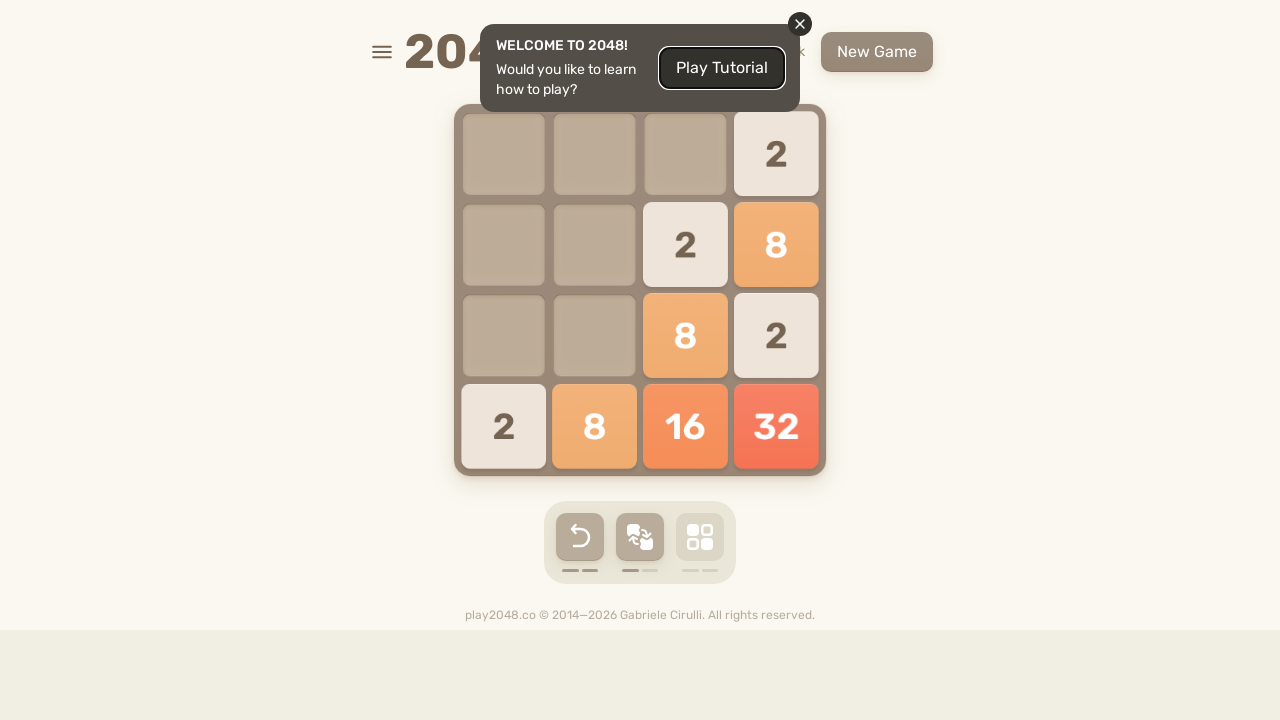

Pressed ArrowDown key on html >> nth=0
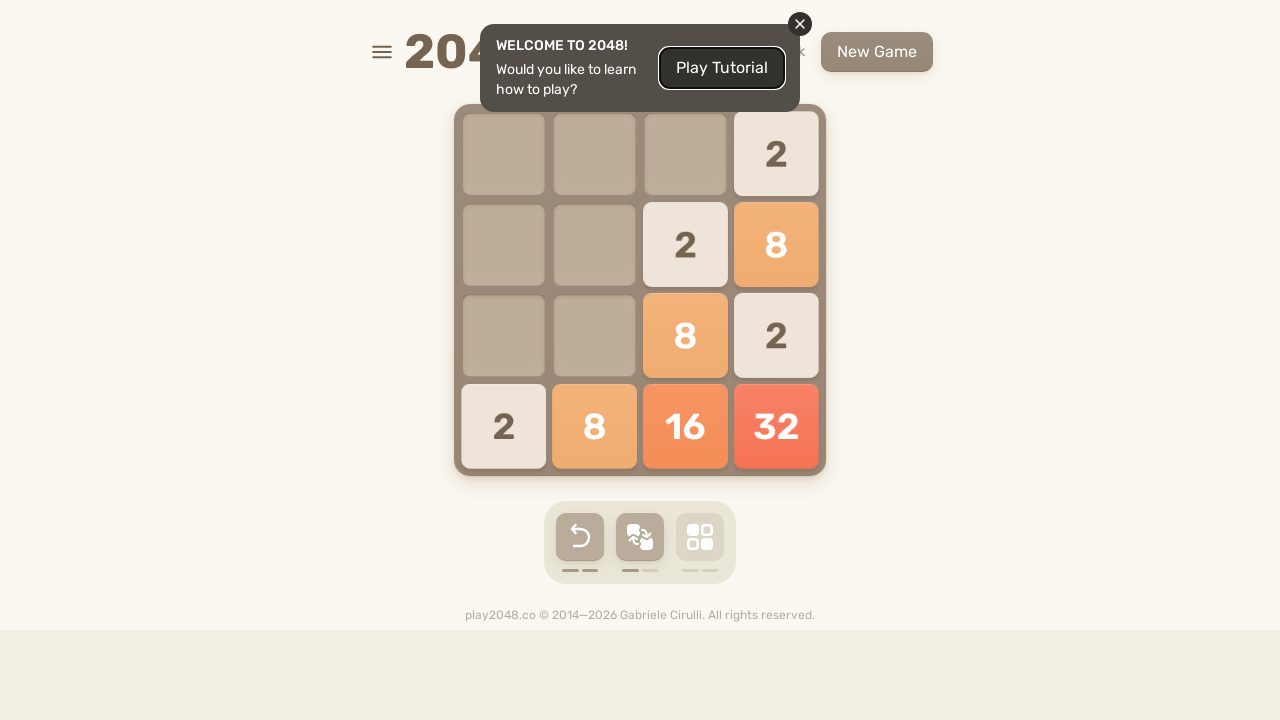

Pressed ArrowRight key on html >> nth=0
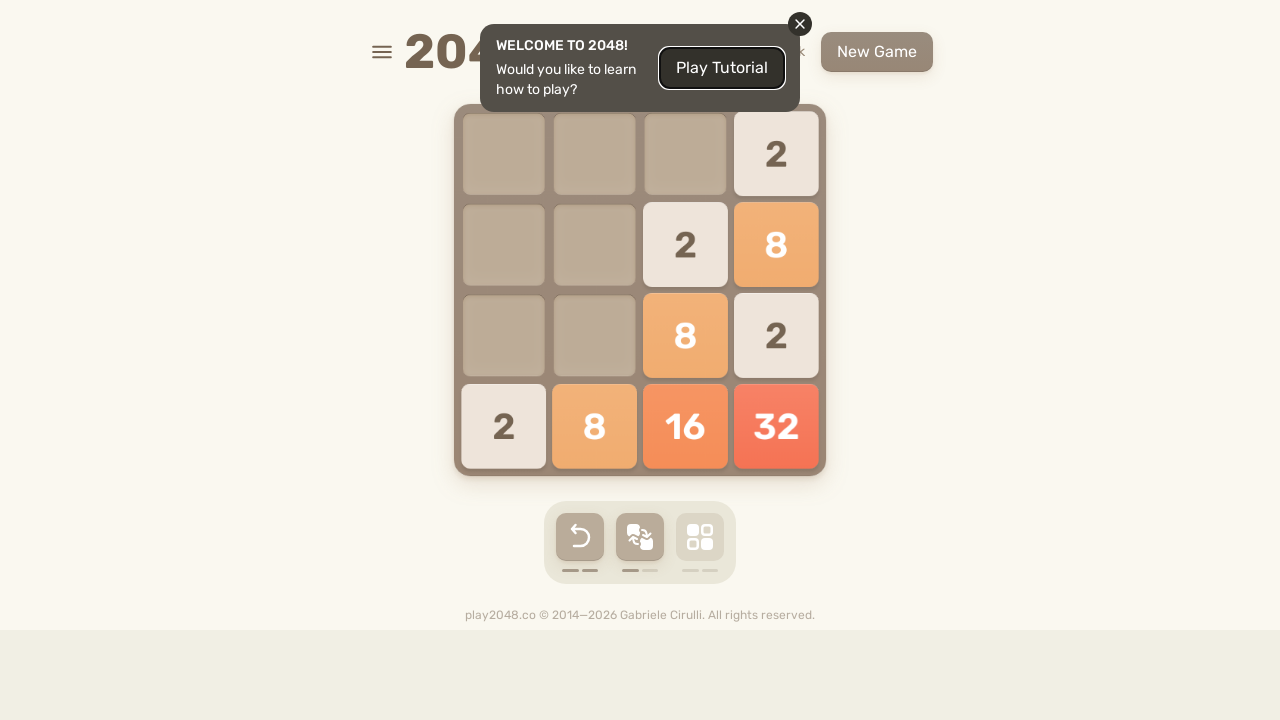

Pressed ArrowDown key on html >> nth=0
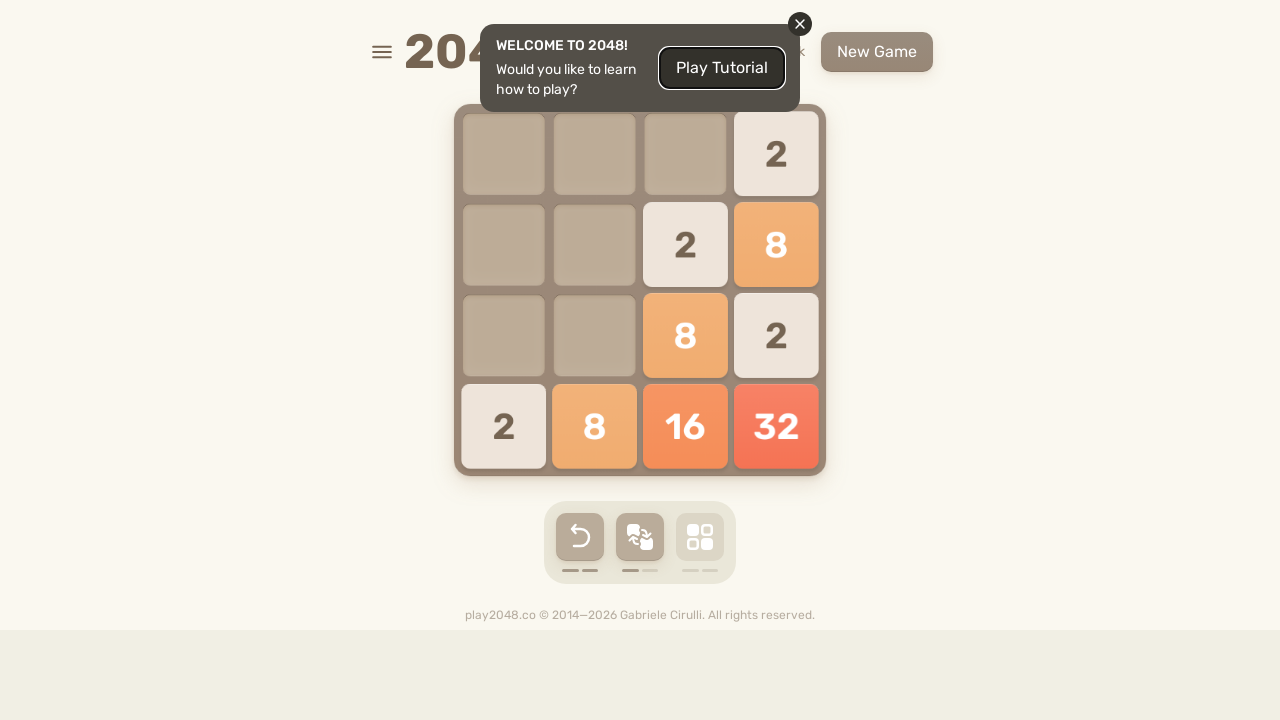

Pressed ArrowRight key on html >> nth=0
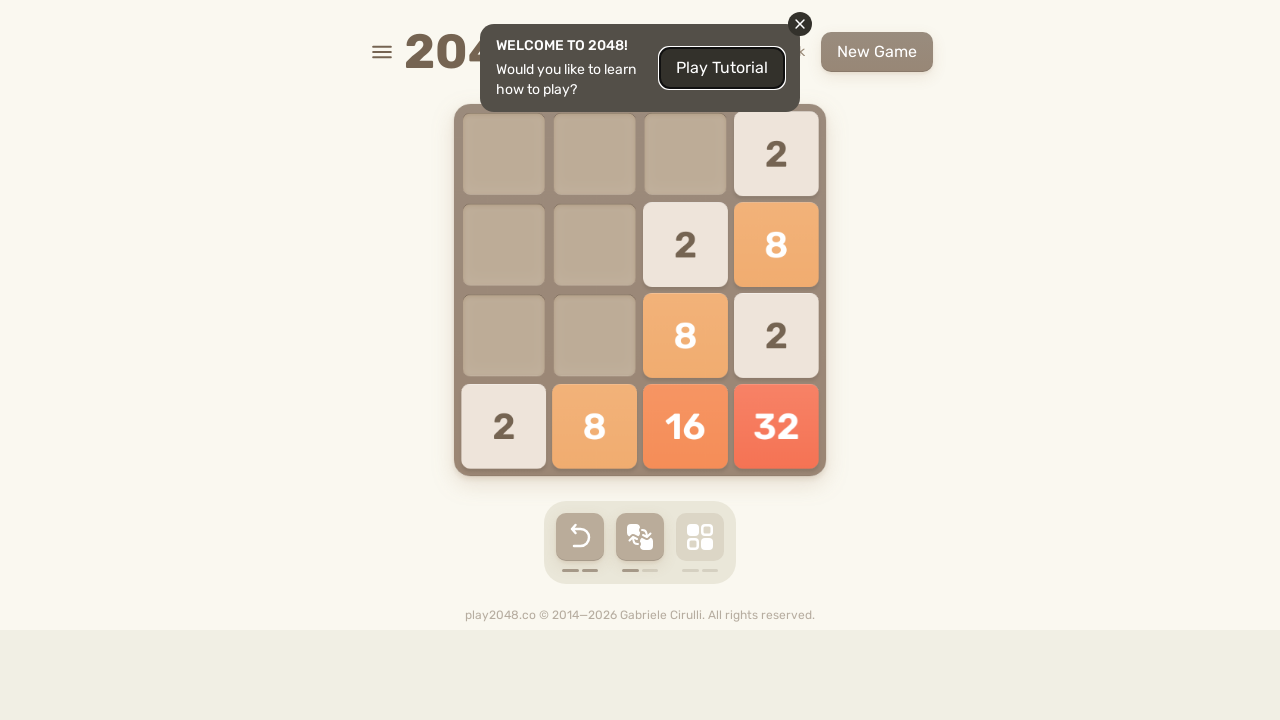

Pressed ArrowDown key on html >> nth=0
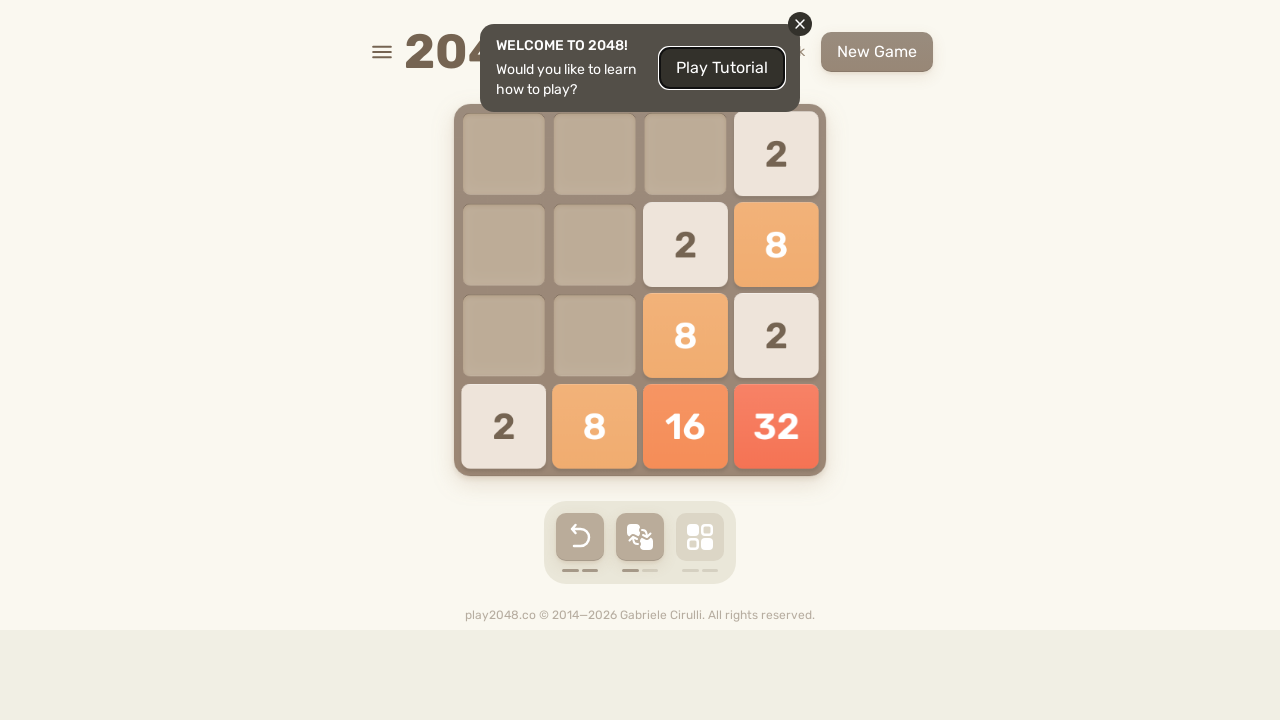

Pressed ArrowRight key on html >> nth=0
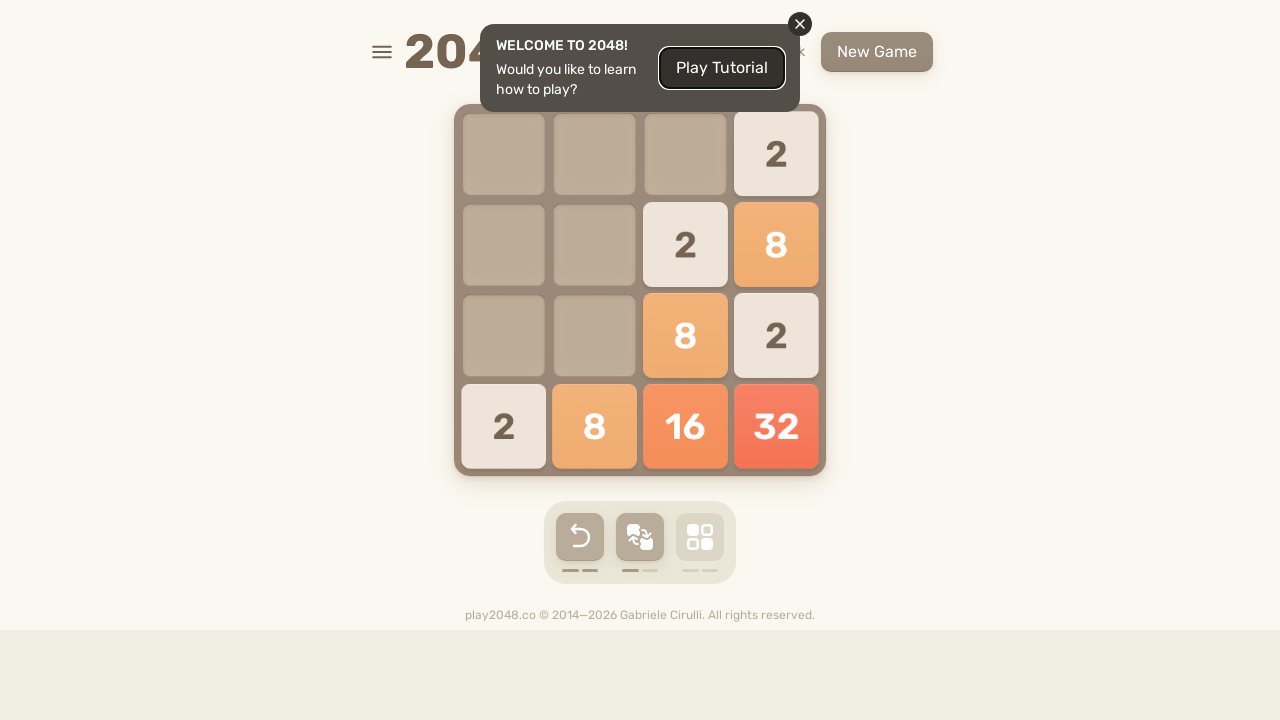

Pressed ArrowDown key on html >> nth=0
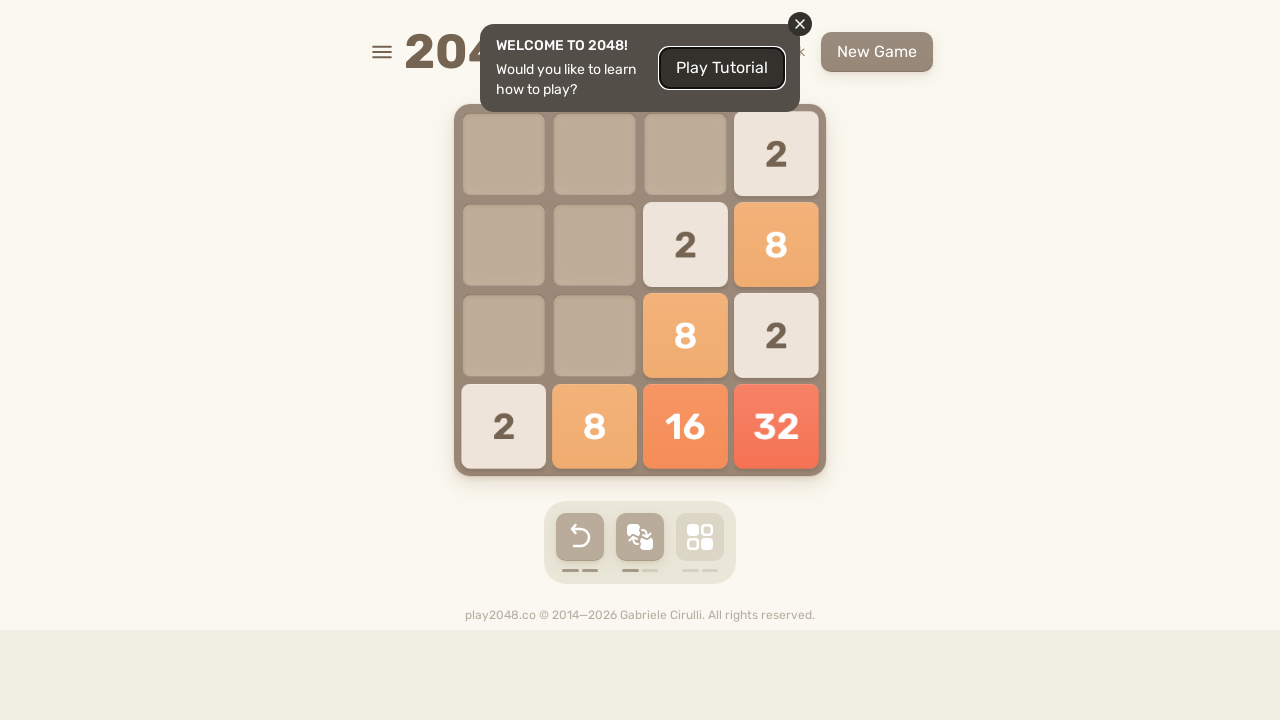

Pressed ArrowRight key on html >> nth=0
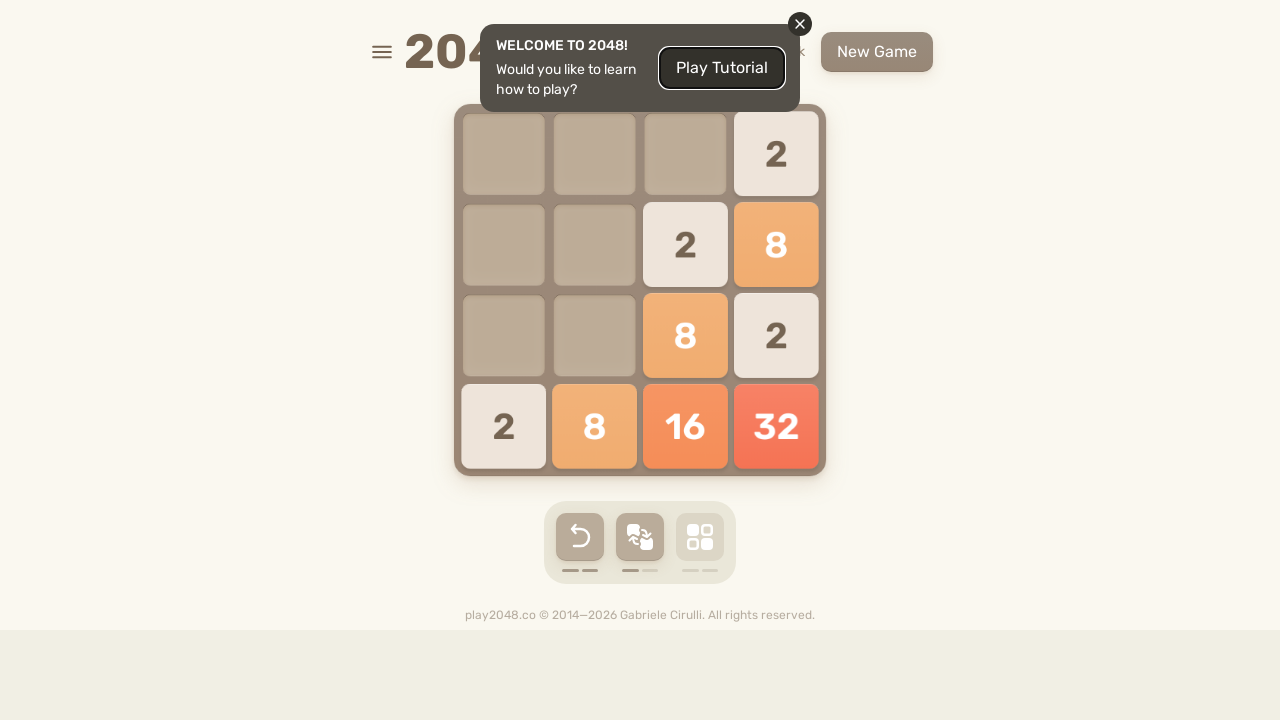

Pressed ArrowDown key on html >> nth=0
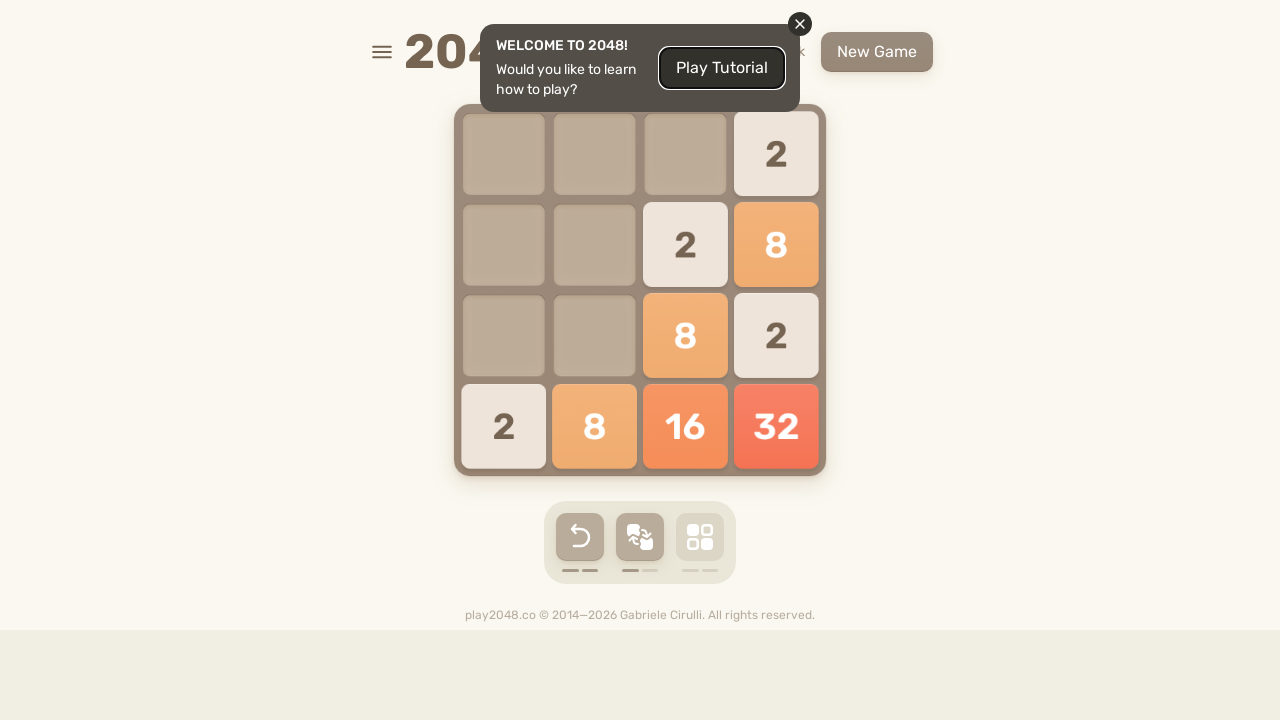

Pressed ArrowRight key on html >> nth=0
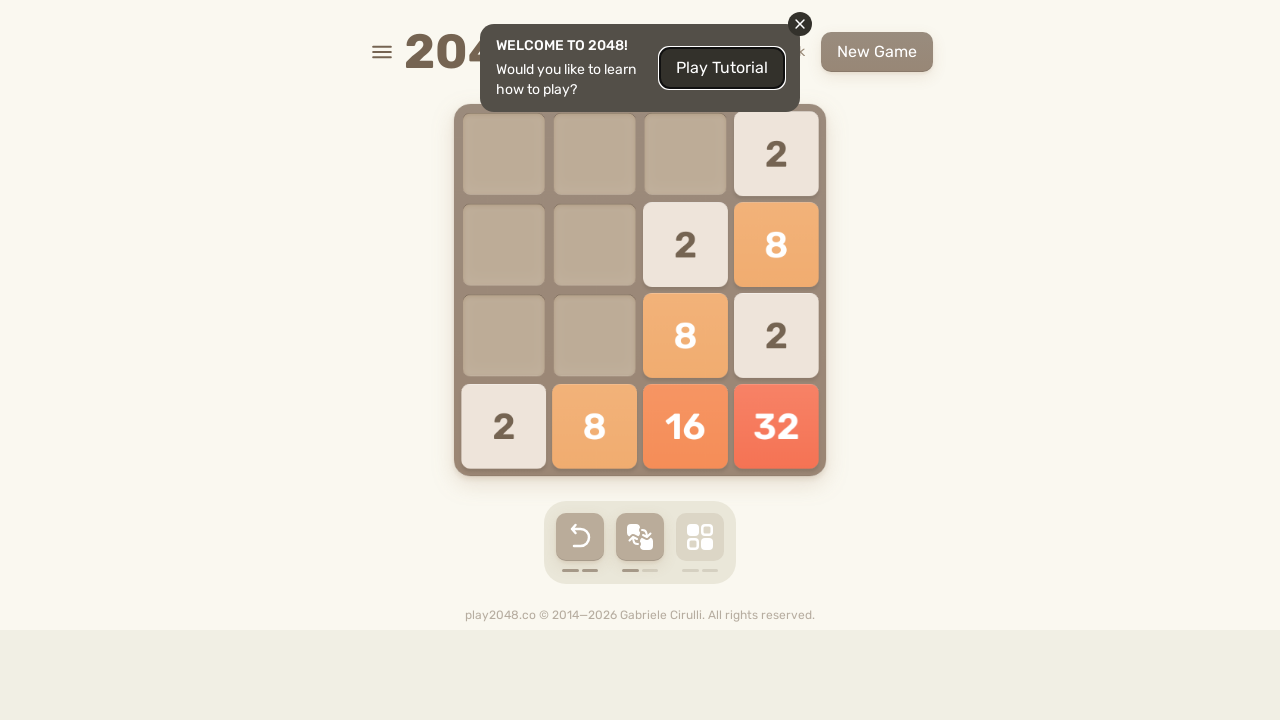

Pressed ArrowDown key on html >> nth=0
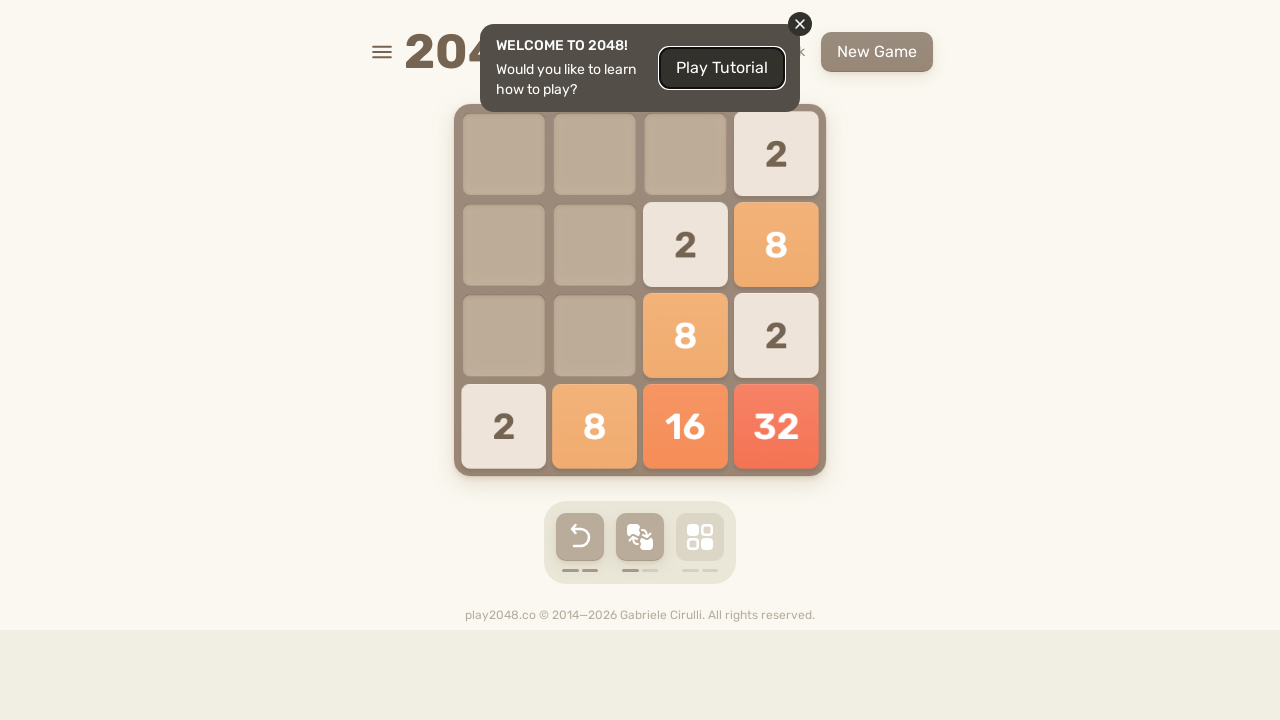

Pressed ArrowRight key on html >> nth=0
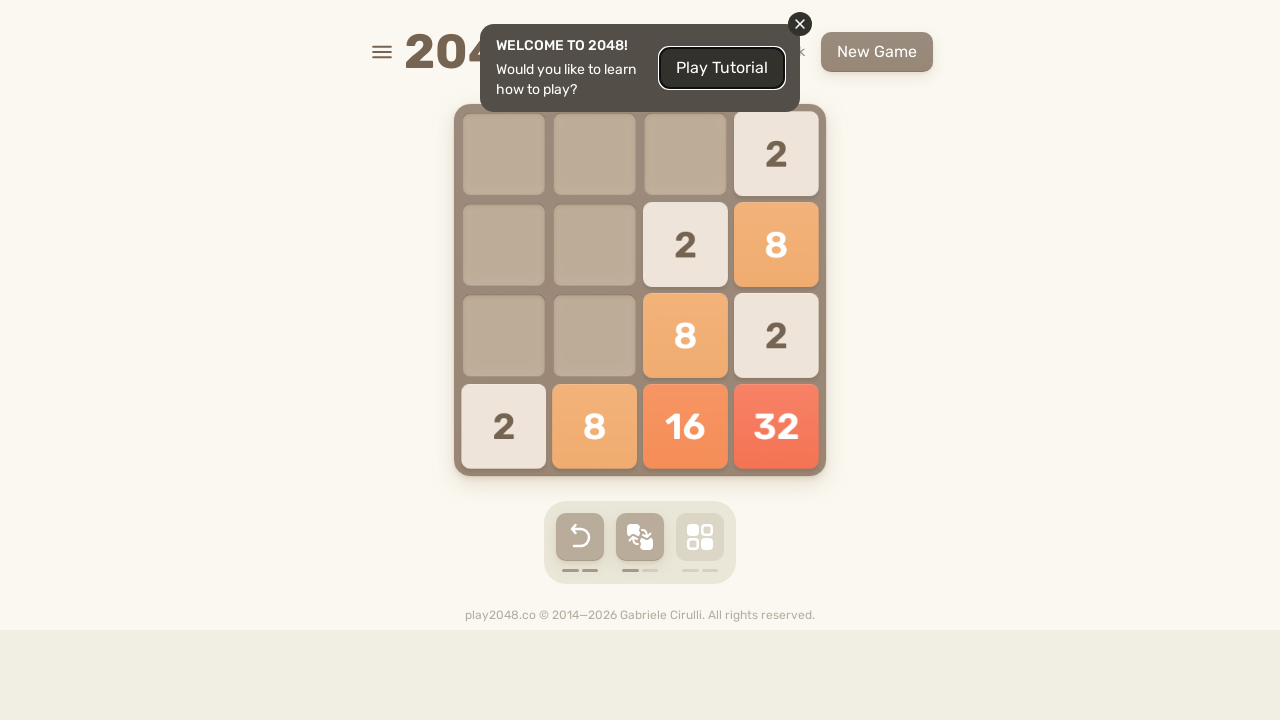

Pressed ArrowDown key on html >> nth=0
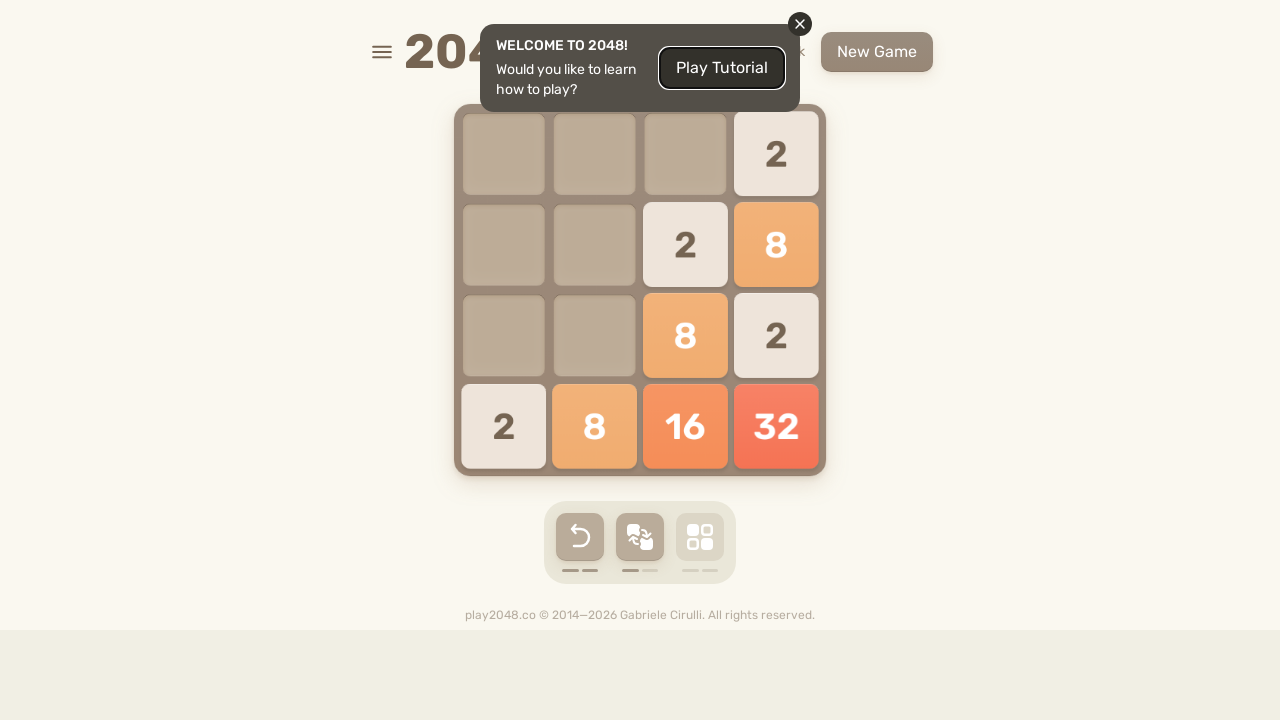

Pressed ArrowRight key on html >> nth=0
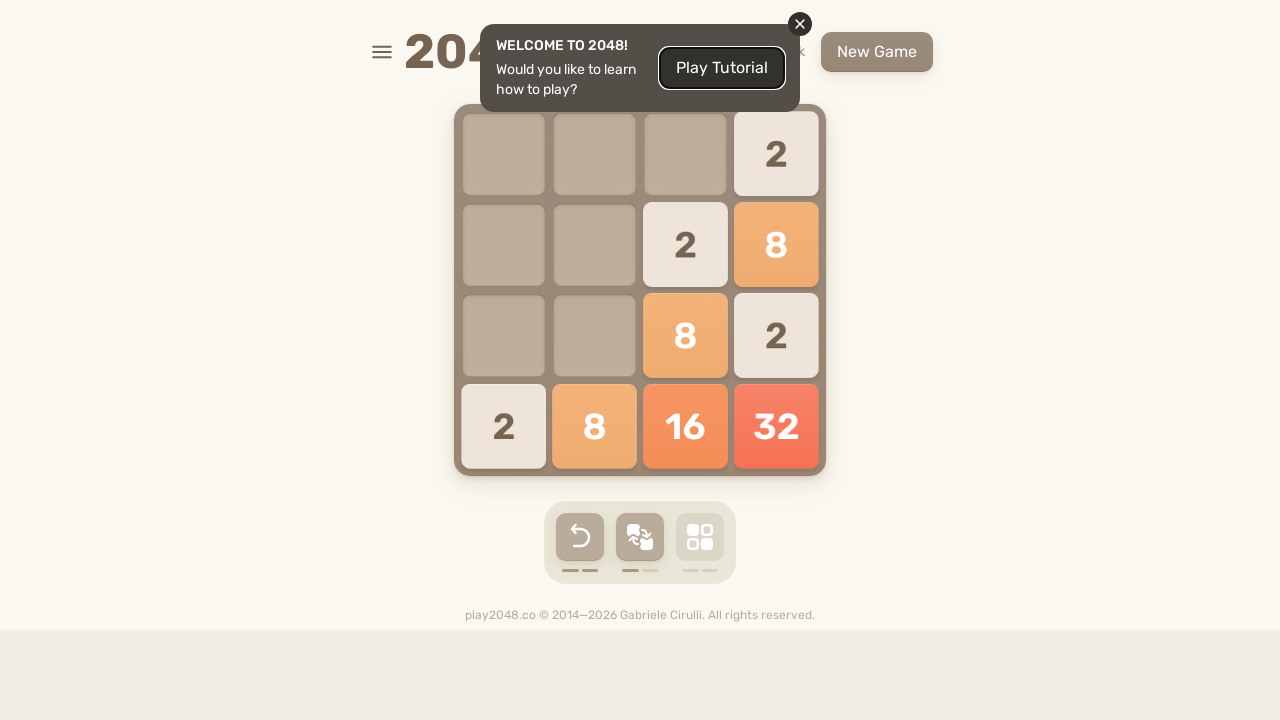

Pressed ArrowDown key on html >> nth=0
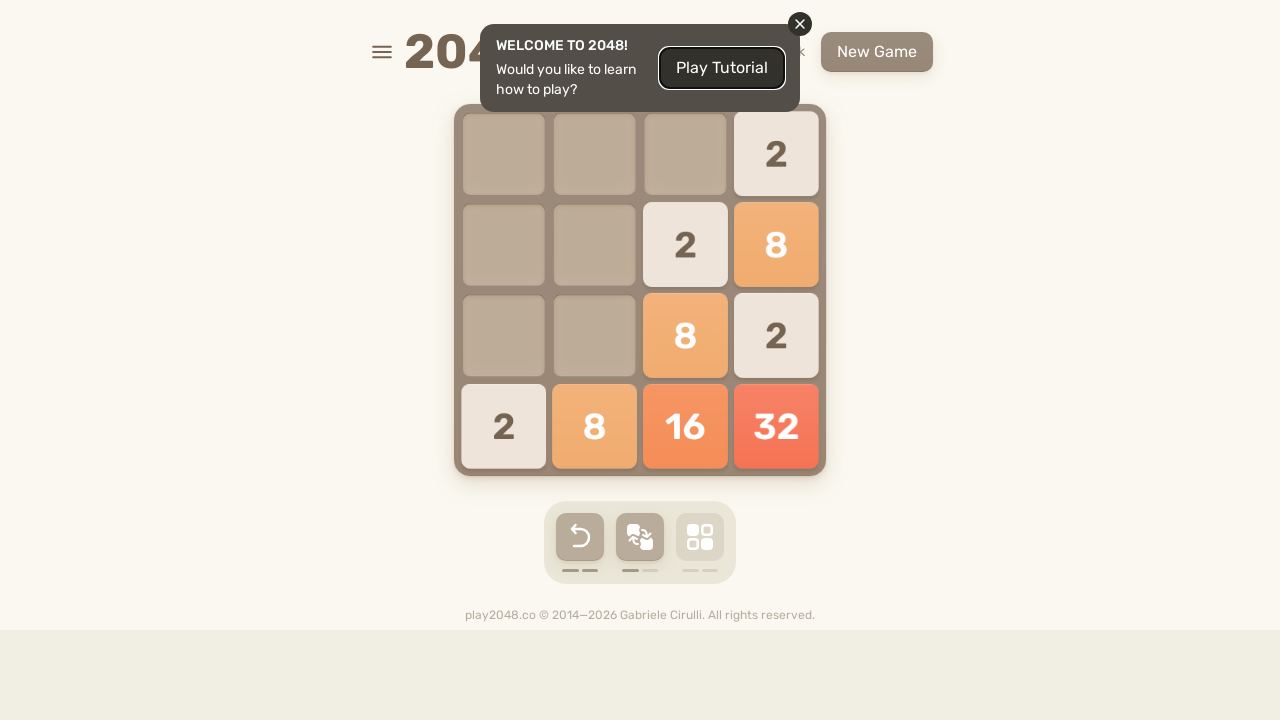

Pressed ArrowRight key on html >> nth=0
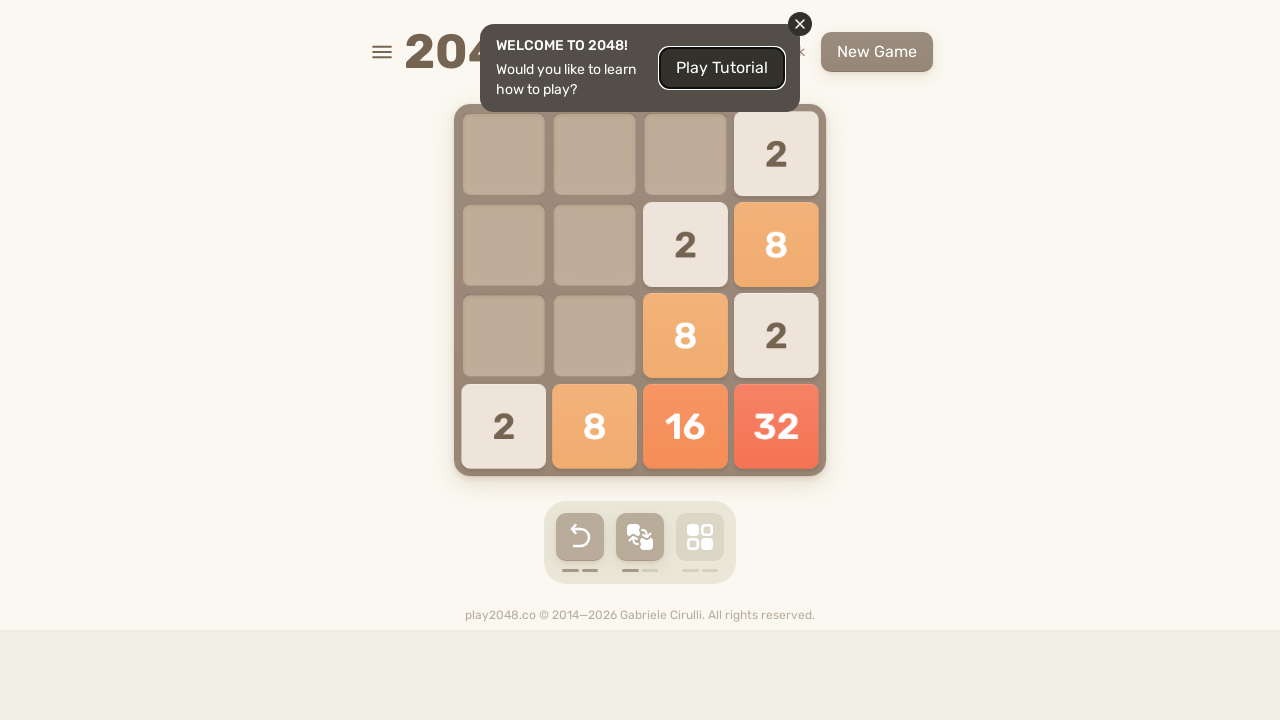

Pressed ArrowDown key on html >> nth=0
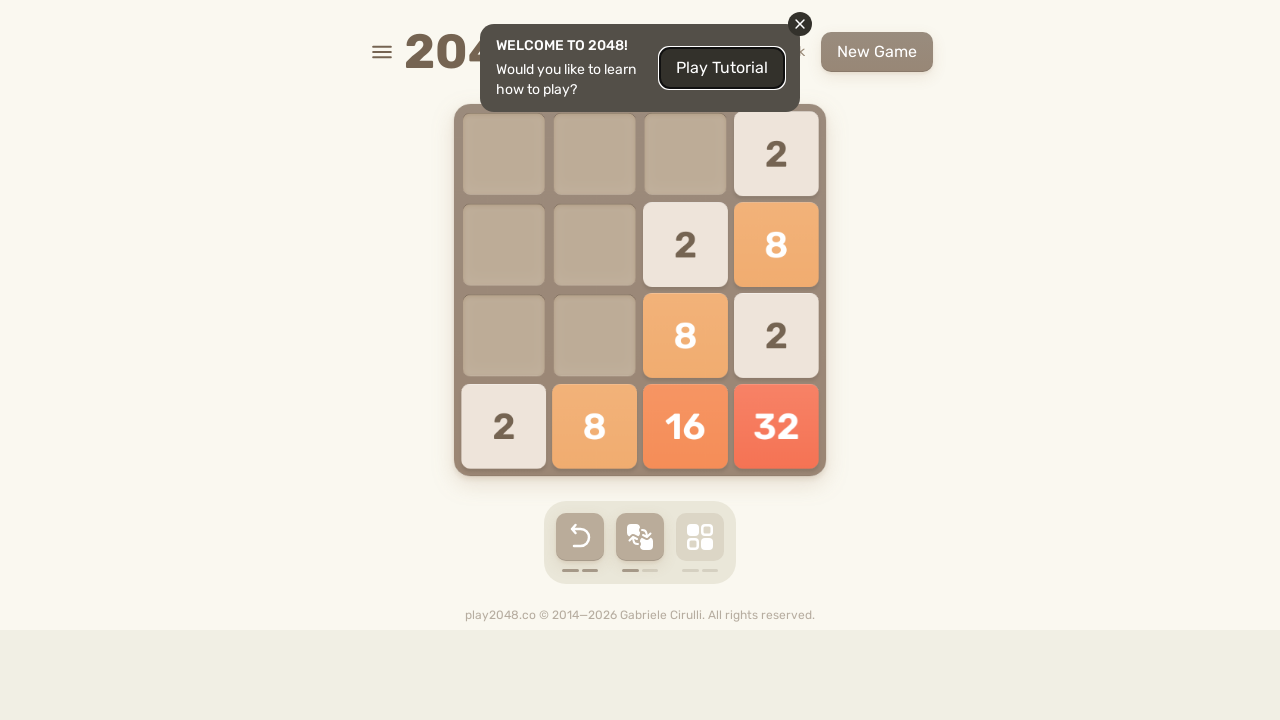

Pressed ArrowRight key on html >> nth=0
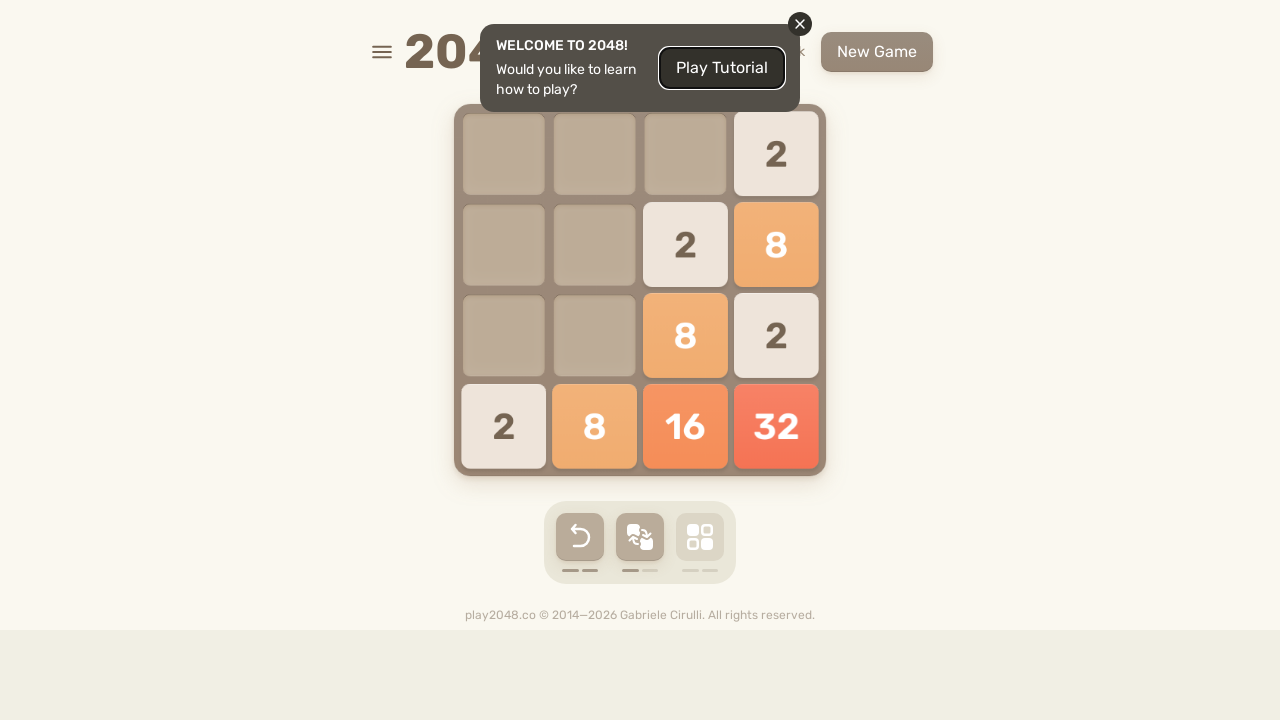

Pressed ArrowDown key on html >> nth=0
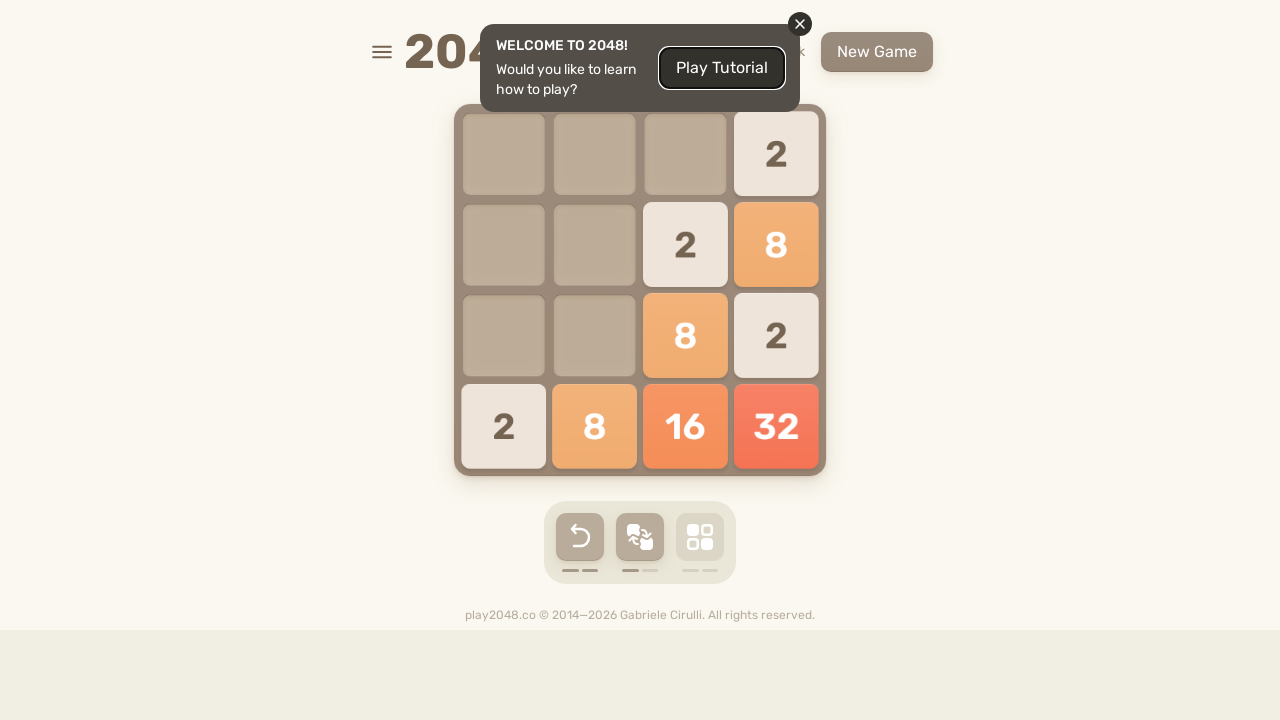

Pressed ArrowRight key on html >> nth=0
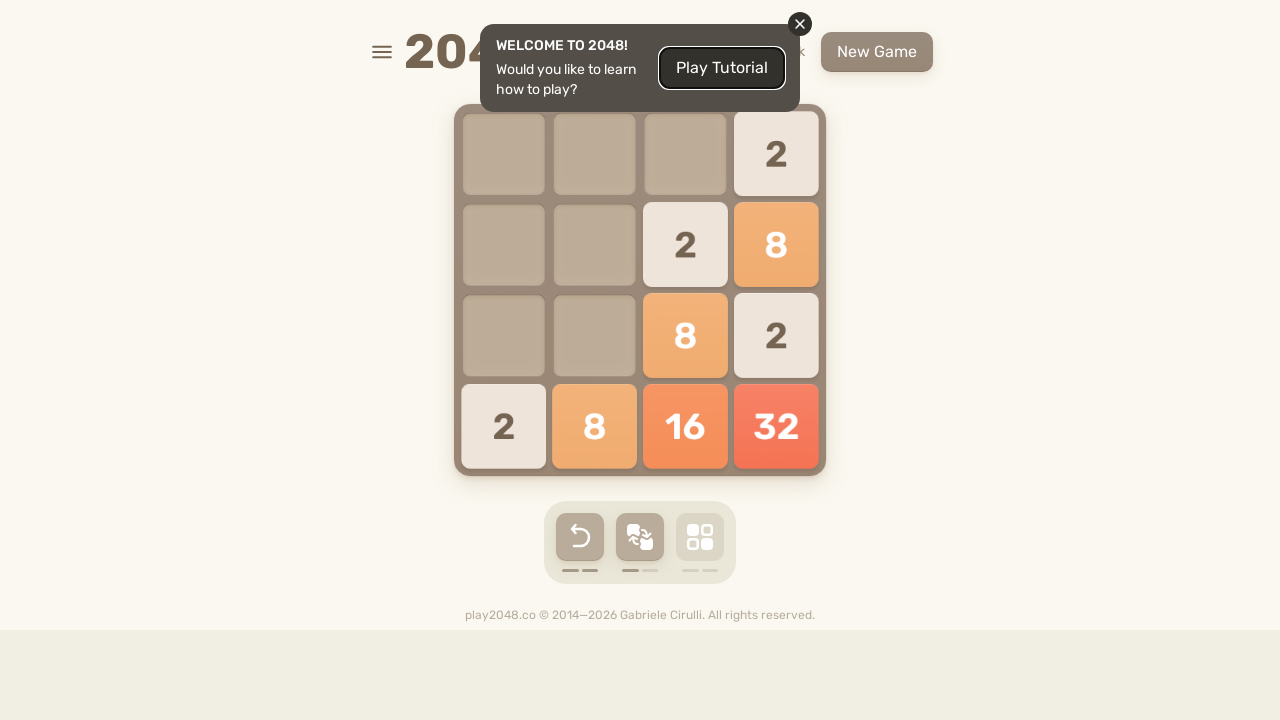

Pressed ArrowDown key on html >> nth=0
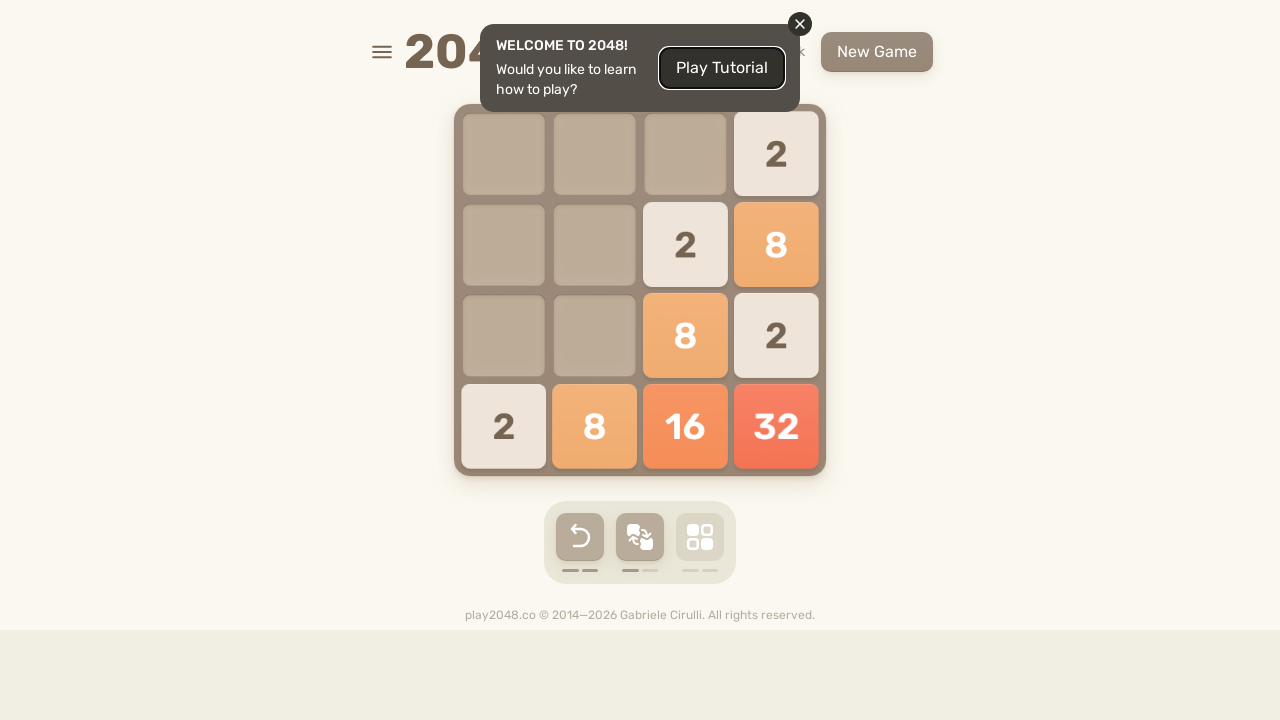

Pressed ArrowRight key on html >> nth=0
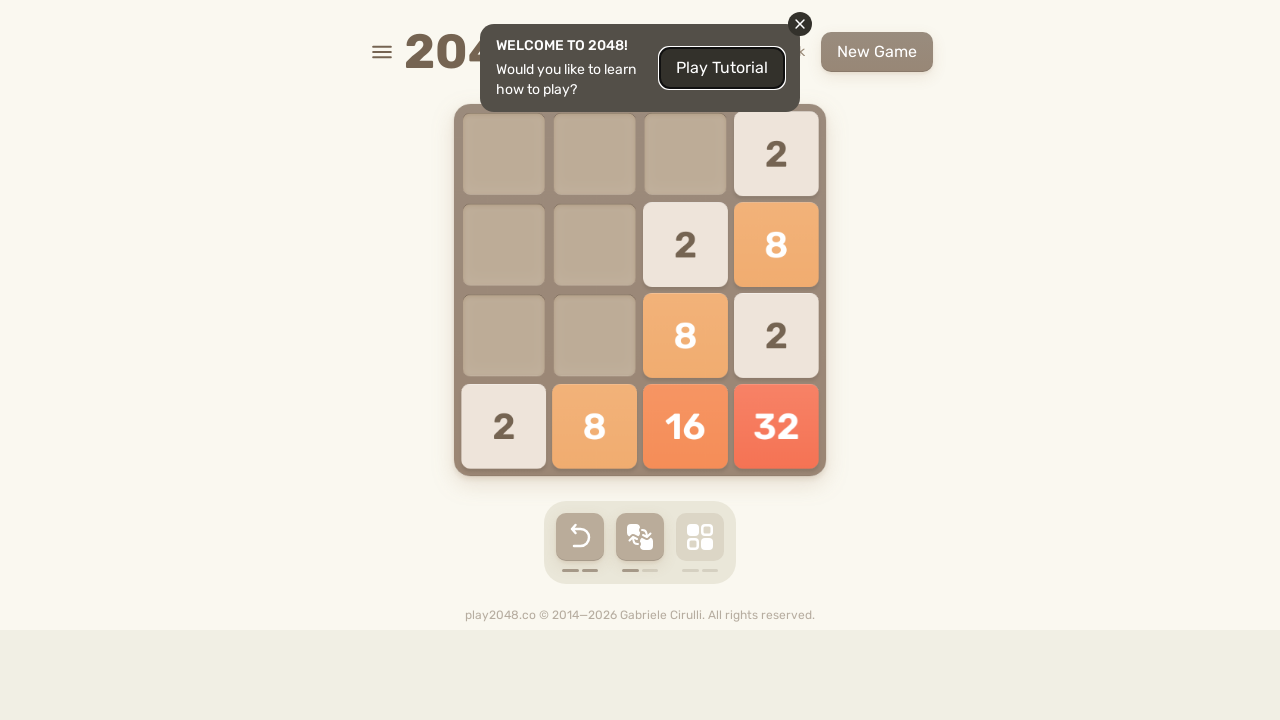

Pressed ArrowDown key on html >> nth=0
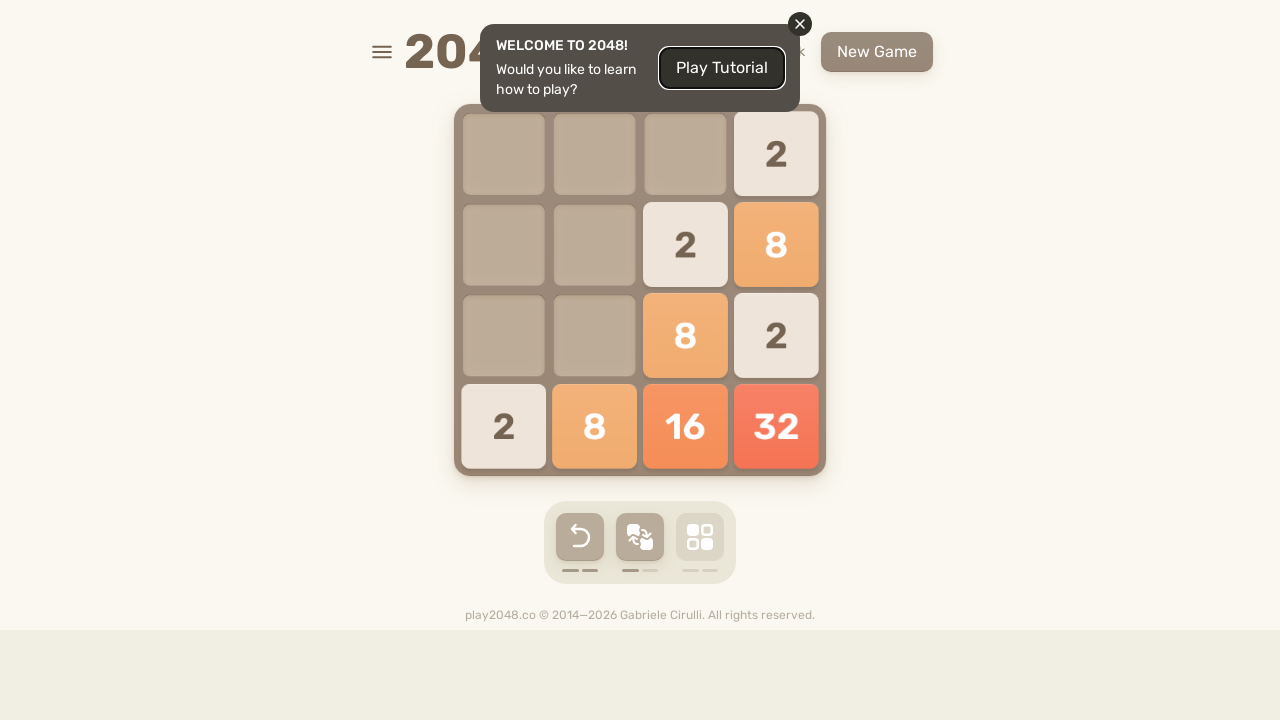

Pressed ArrowRight key on html >> nth=0
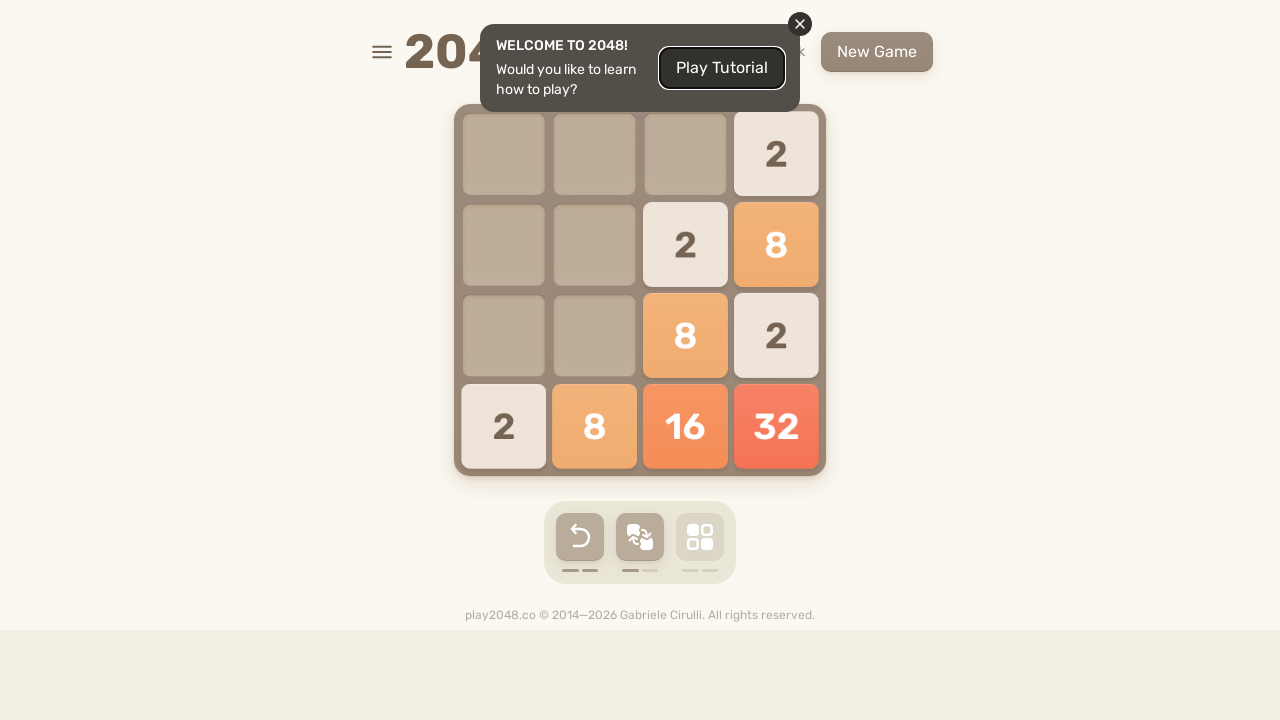

Pressed ArrowDown key on html >> nth=0
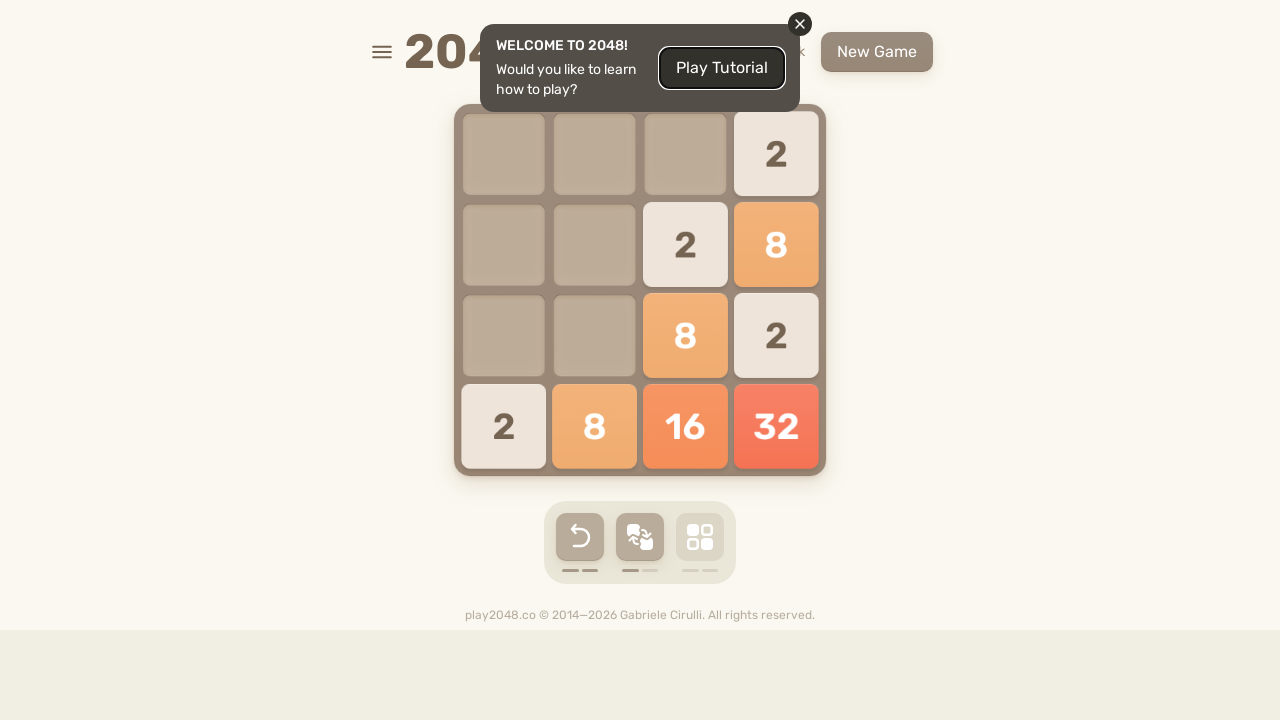

Pressed ArrowRight key on html >> nth=0
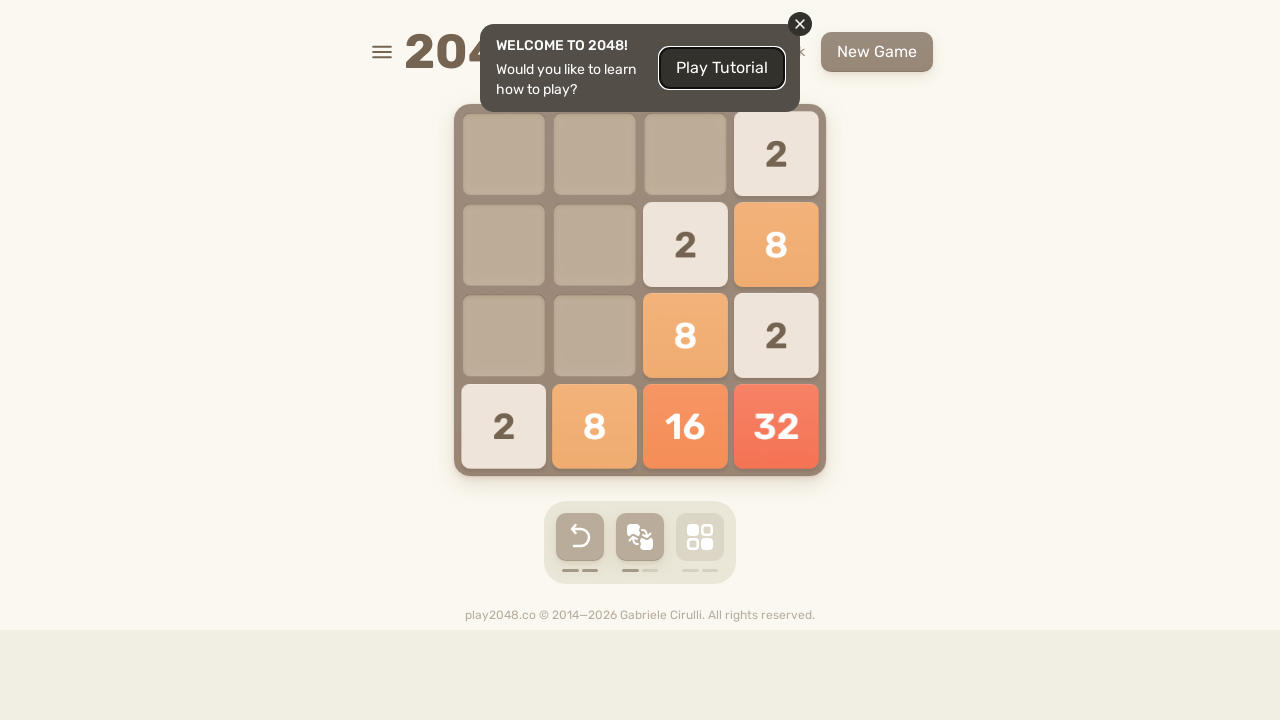

Pressed ArrowDown key on html >> nth=0
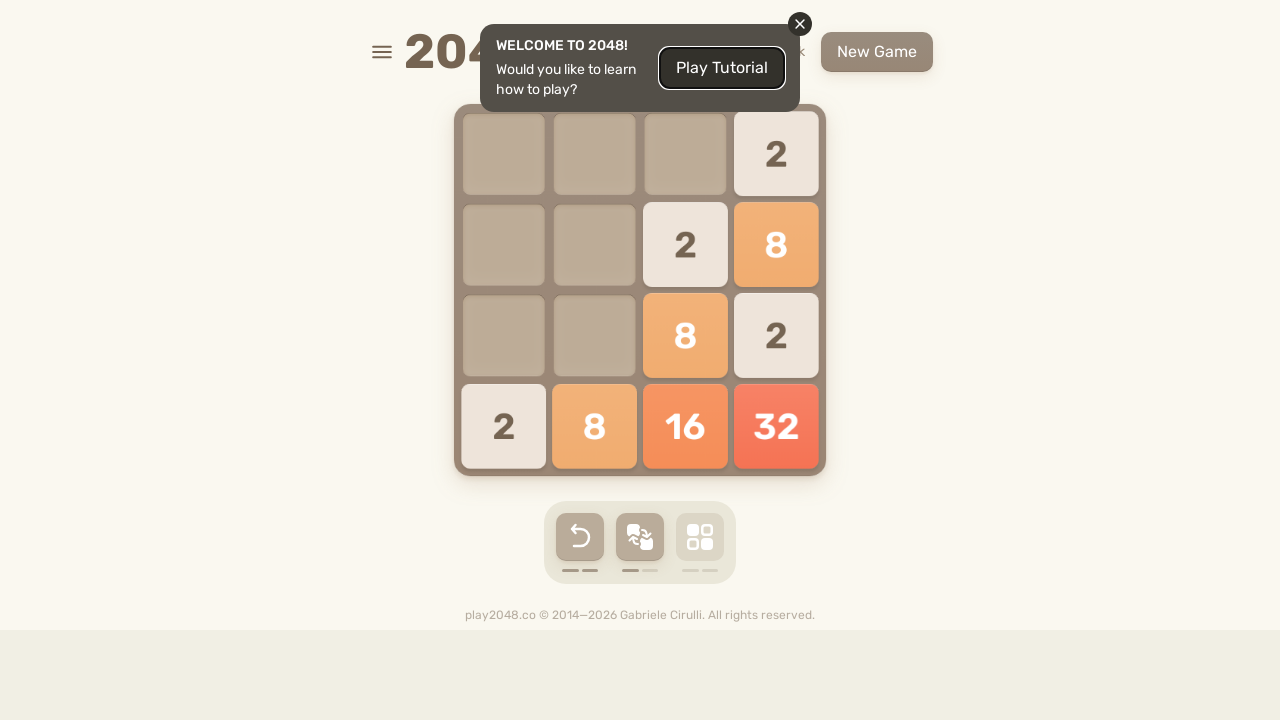

Pressed ArrowLeft key on html >> nth=0
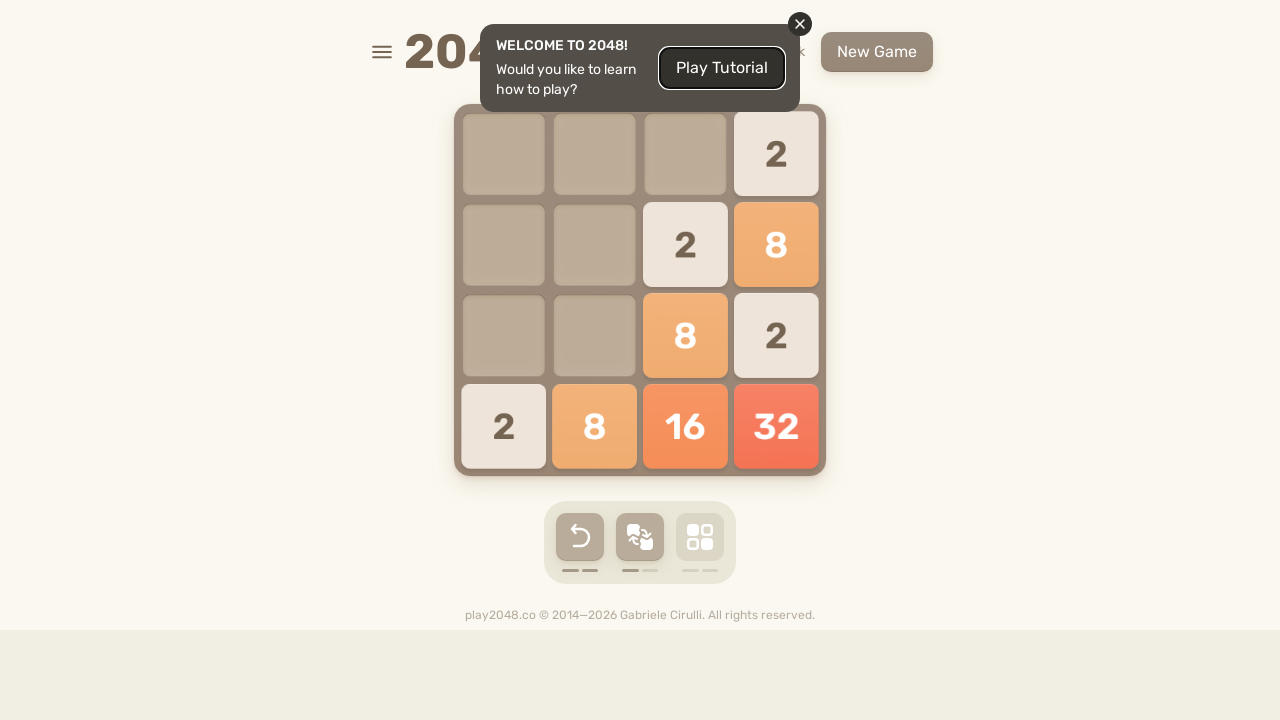

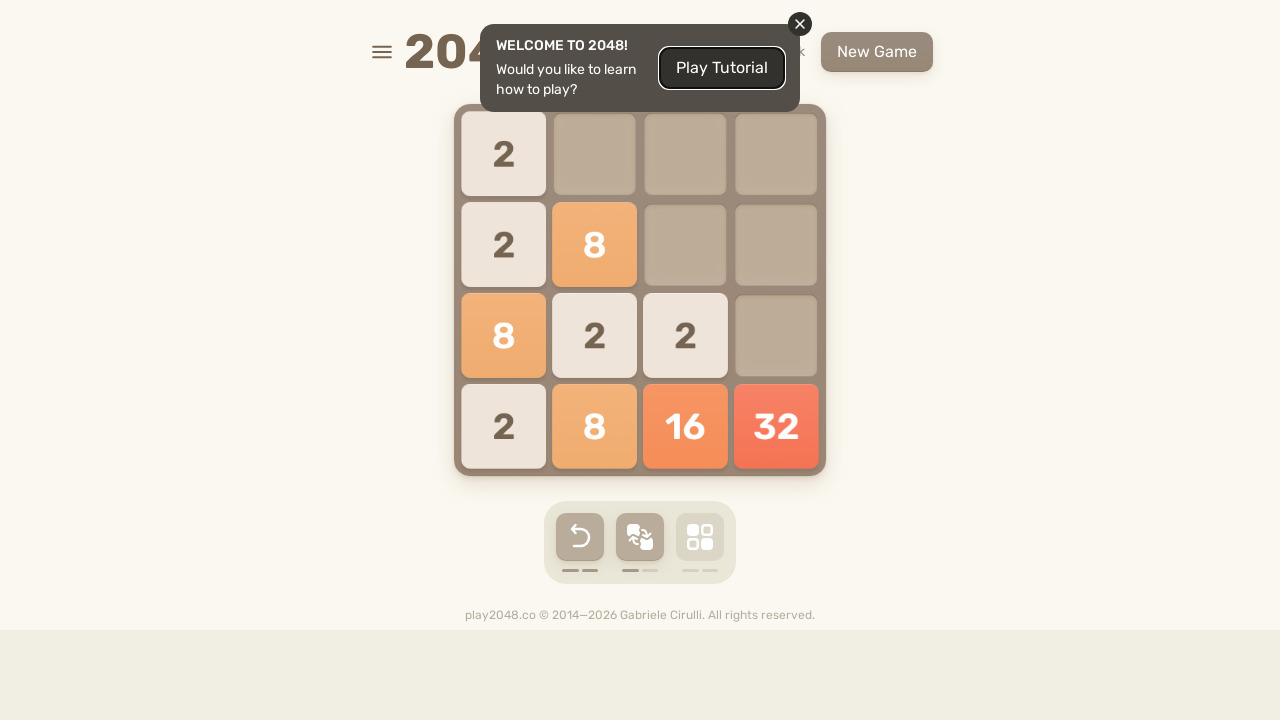